Tests dynamic button creation and deletion by clicking the add button 100 times, then deleting all created buttons one by one

Starting URL: http://the-internet.herokuapp.com/add_remove_elements/

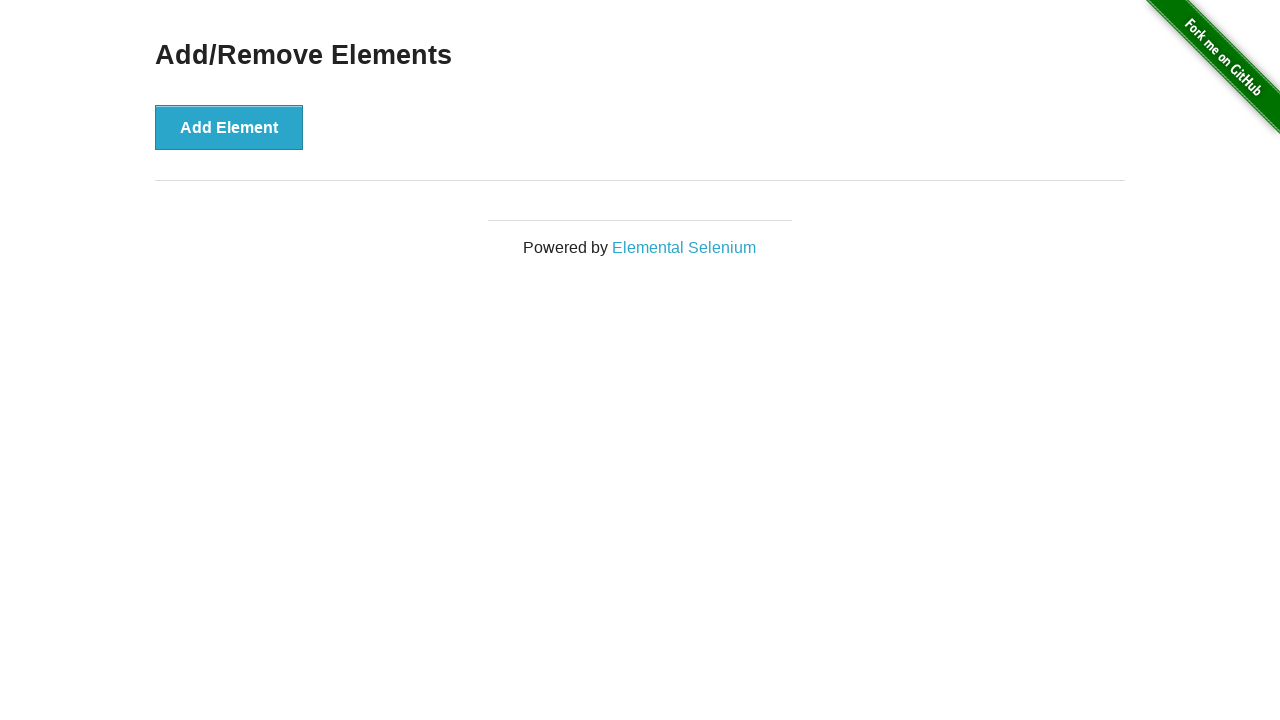

Navigated to add/remove elements page
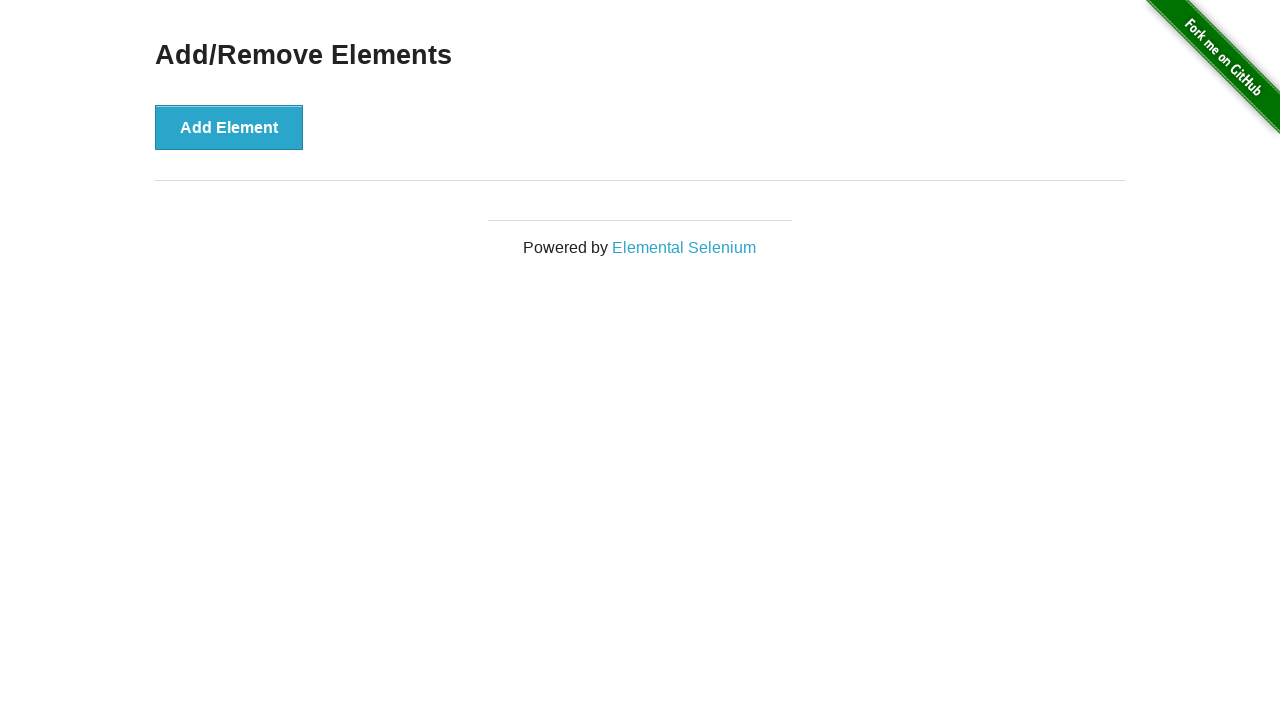

Clicked add button (iteration 1/100) at (229, 127) on button[onclick='addElement()']
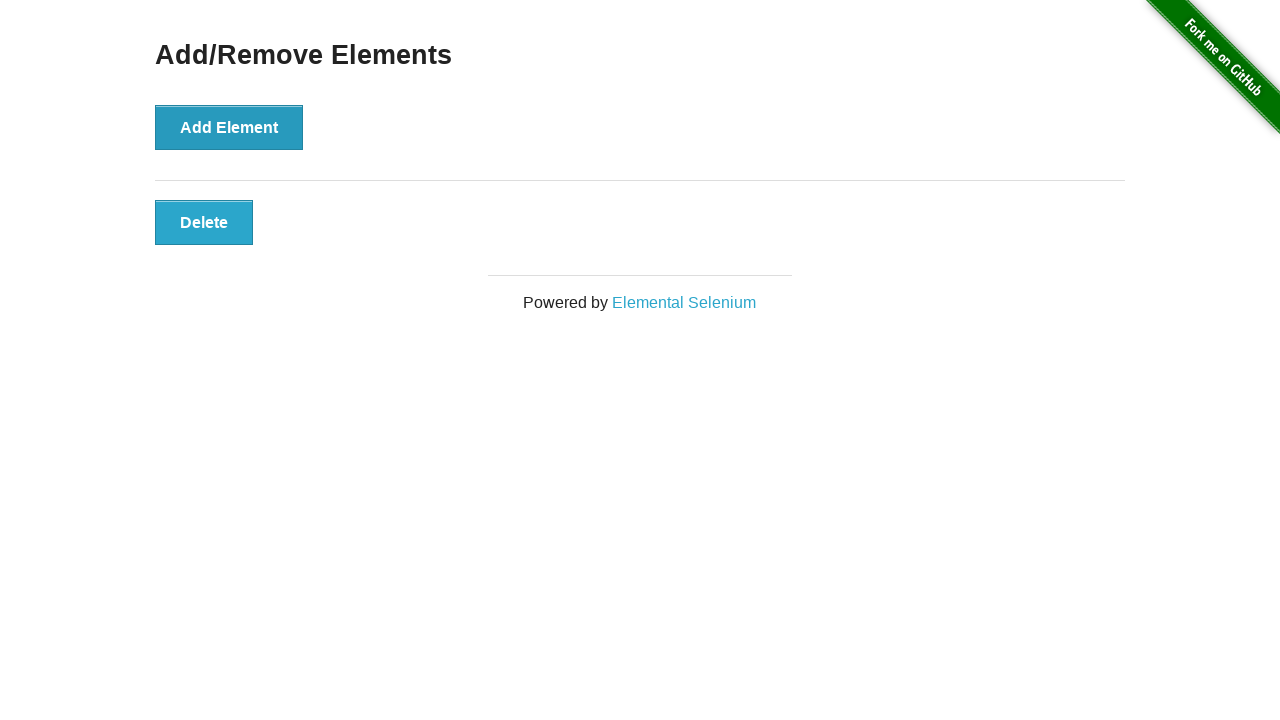

Clicked add button (iteration 2/100) at (229, 127) on button[onclick='addElement()']
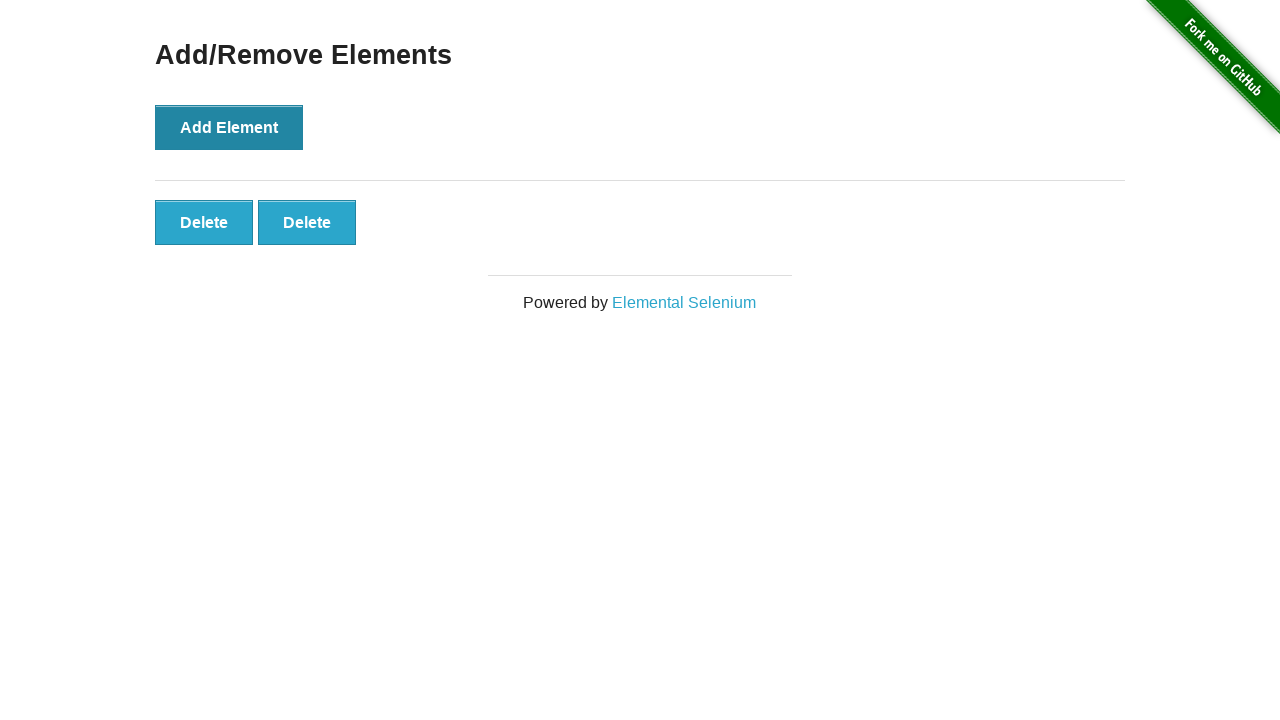

Clicked add button (iteration 3/100) at (229, 127) on button[onclick='addElement()']
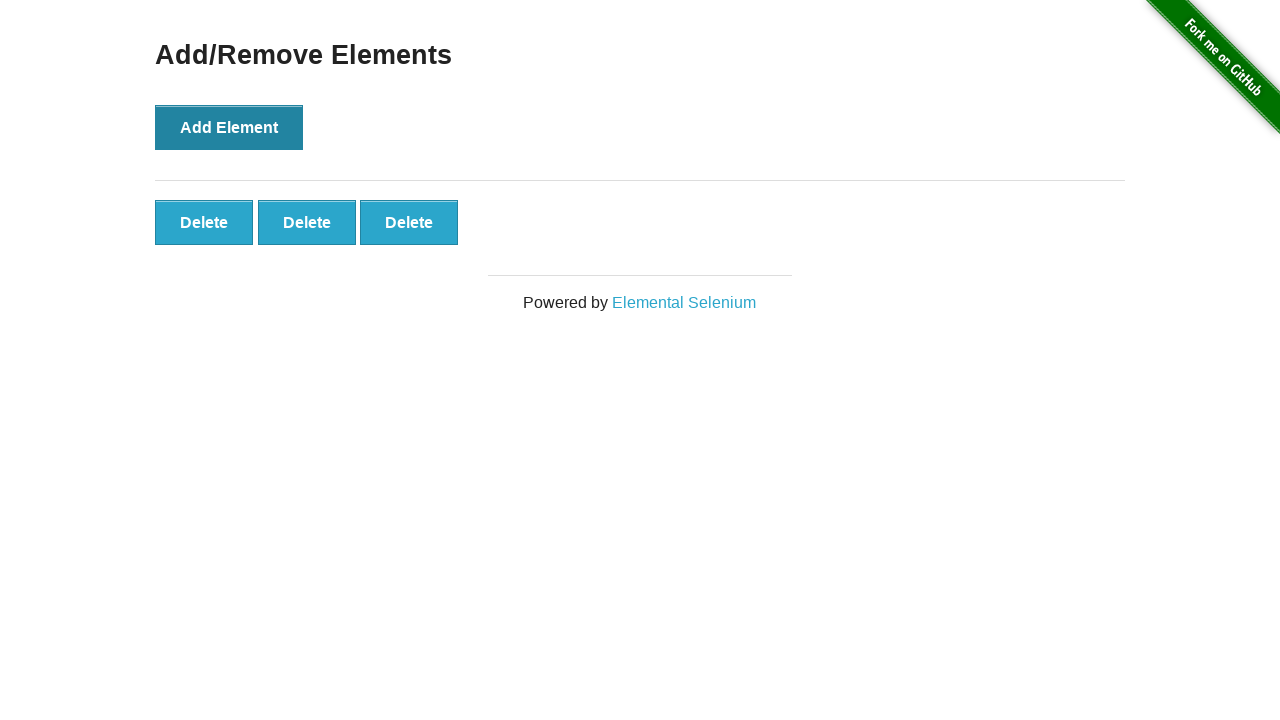

Clicked add button (iteration 4/100) at (229, 127) on button[onclick='addElement()']
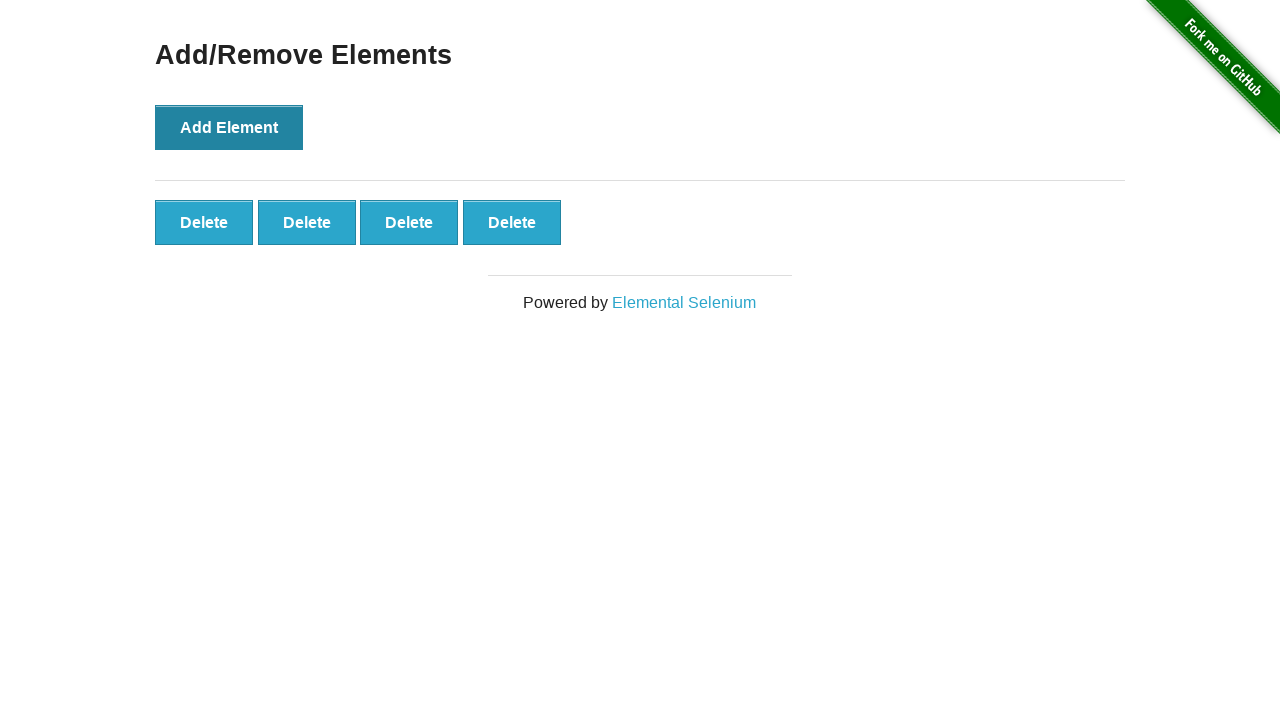

Clicked add button (iteration 5/100) at (229, 127) on button[onclick='addElement()']
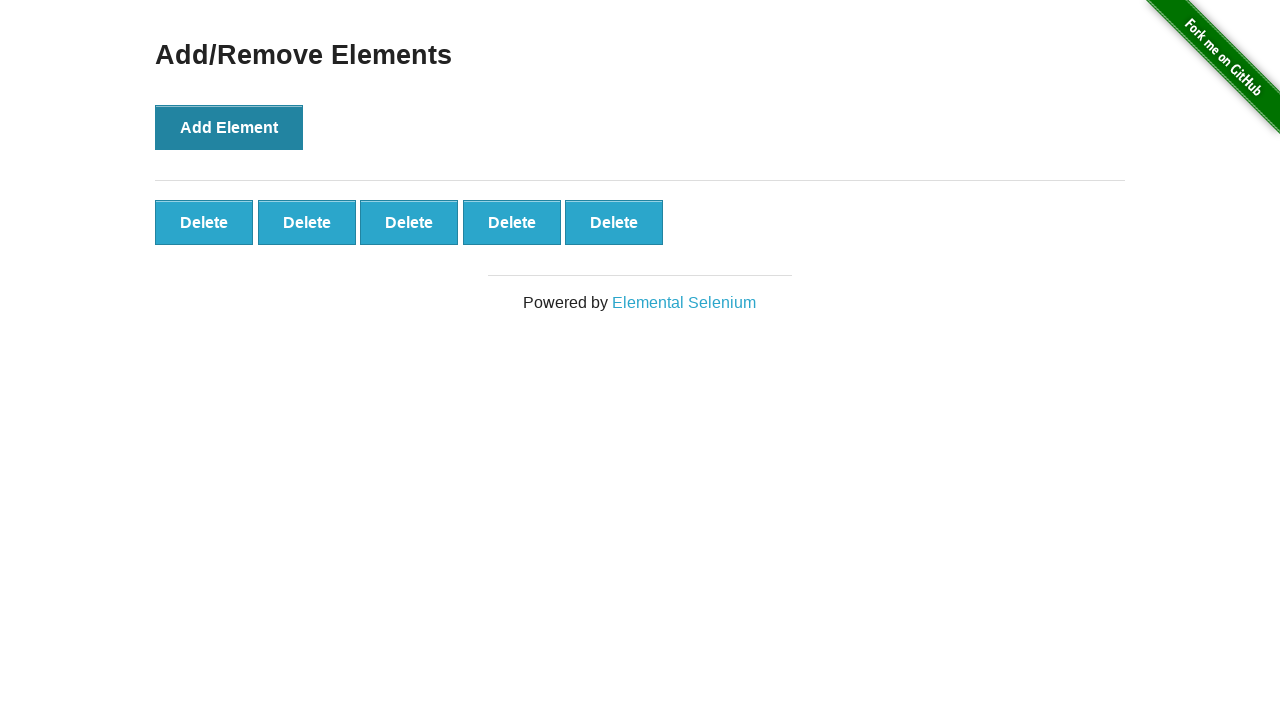

Clicked add button (iteration 6/100) at (229, 127) on button[onclick='addElement()']
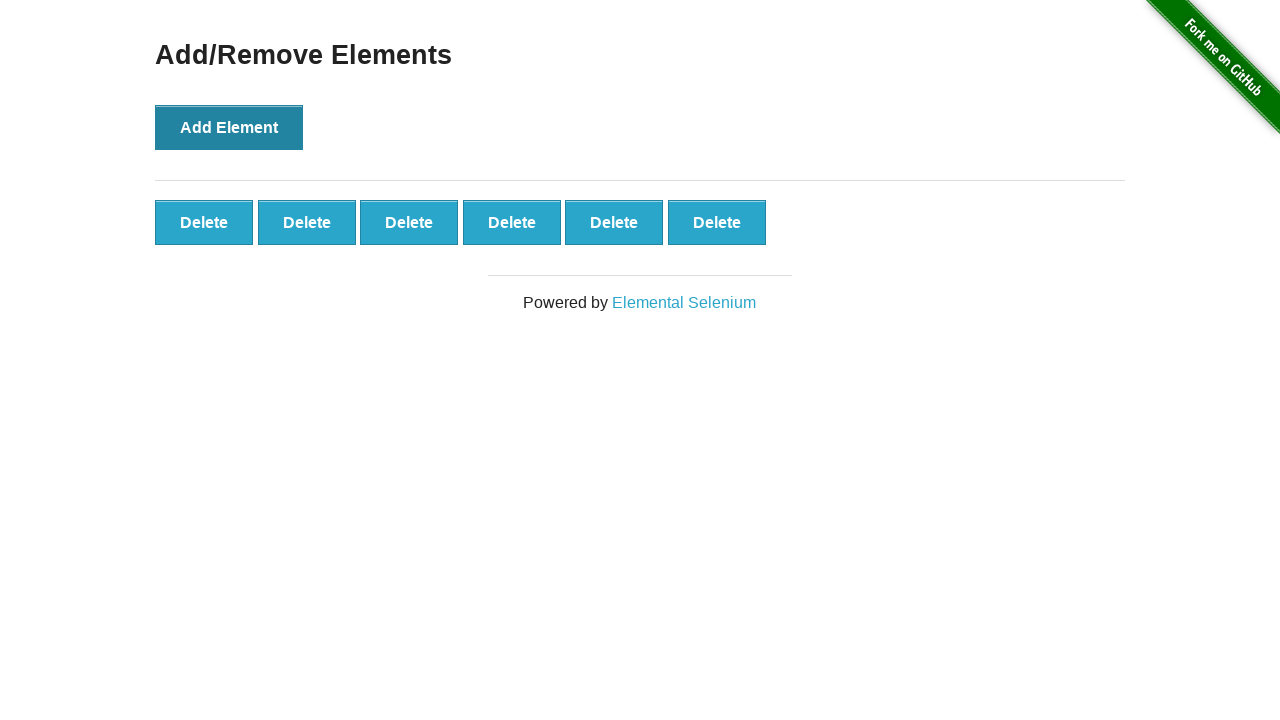

Clicked add button (iteration 7/100) at (229, 127) on button[onclick='addElement()']
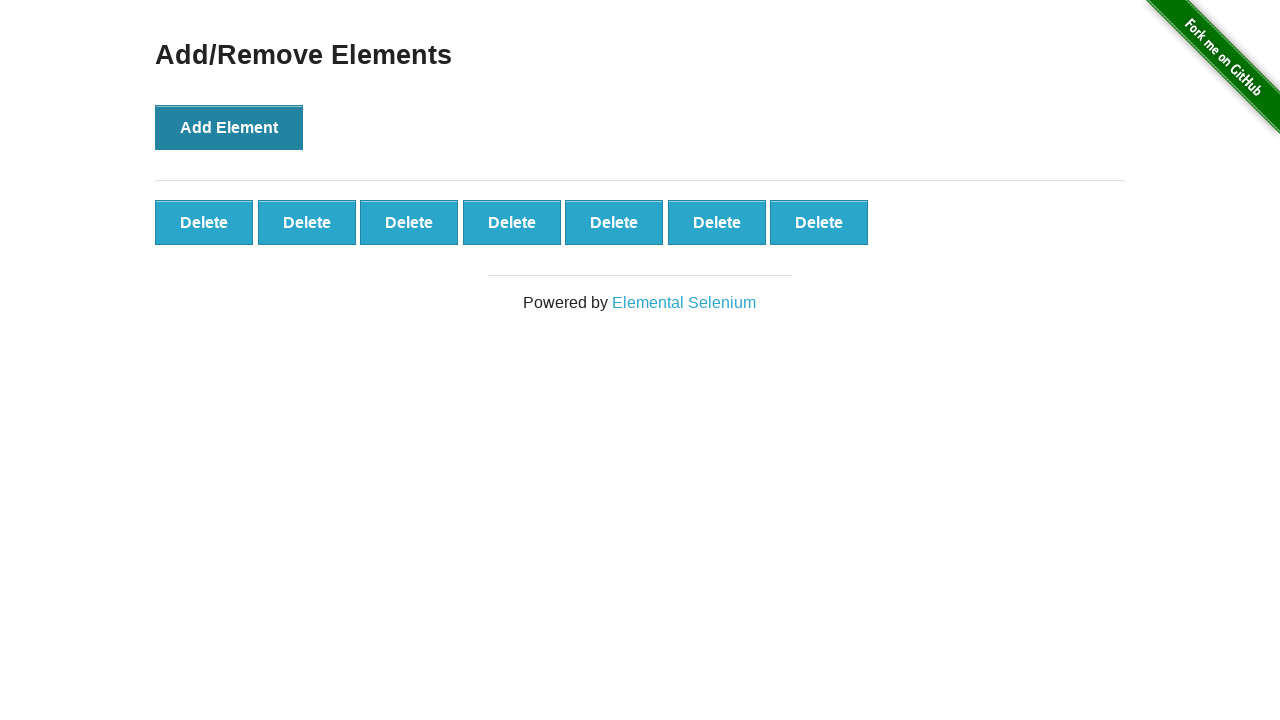

Clicked add button (iteration 8/100) at (229, 127) on button[onclick='addElement()']
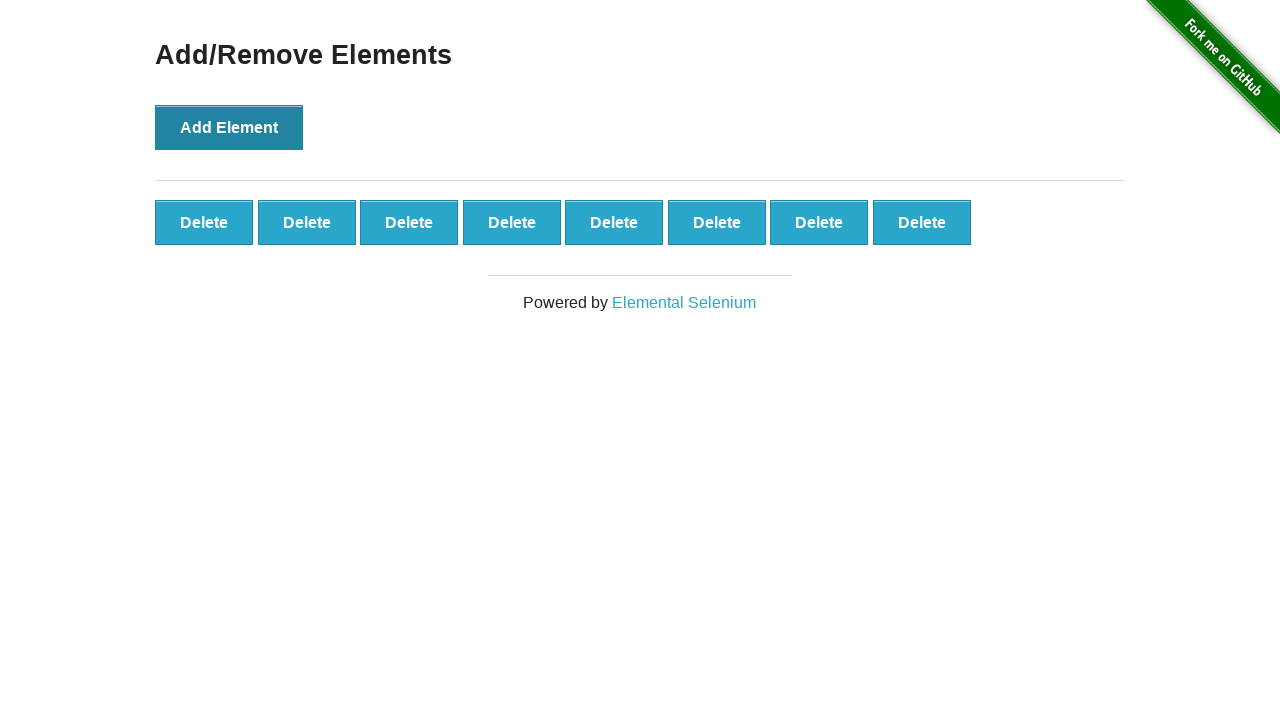

Clicked add button (iteration 9/100) at (229, 127) on button[onclick='addElement()']
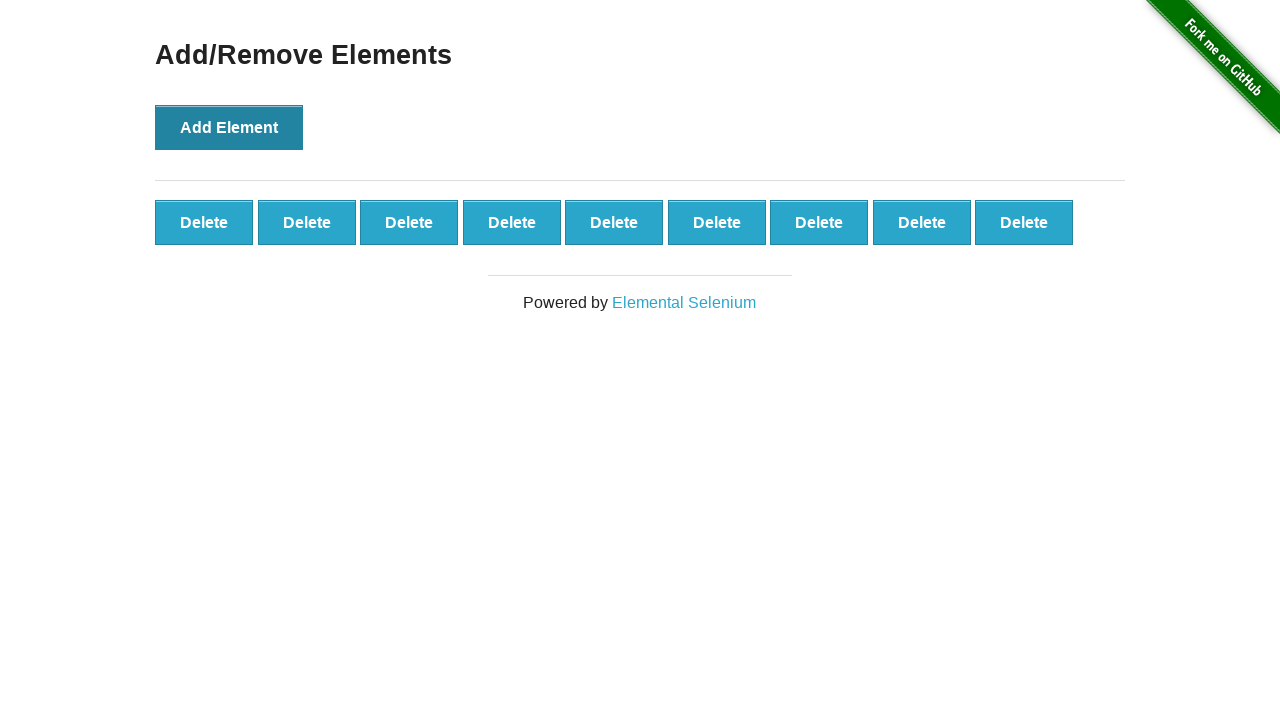

Clicked add button (iteration 10/100) at (229, 127) on button[onclick='addElement()']
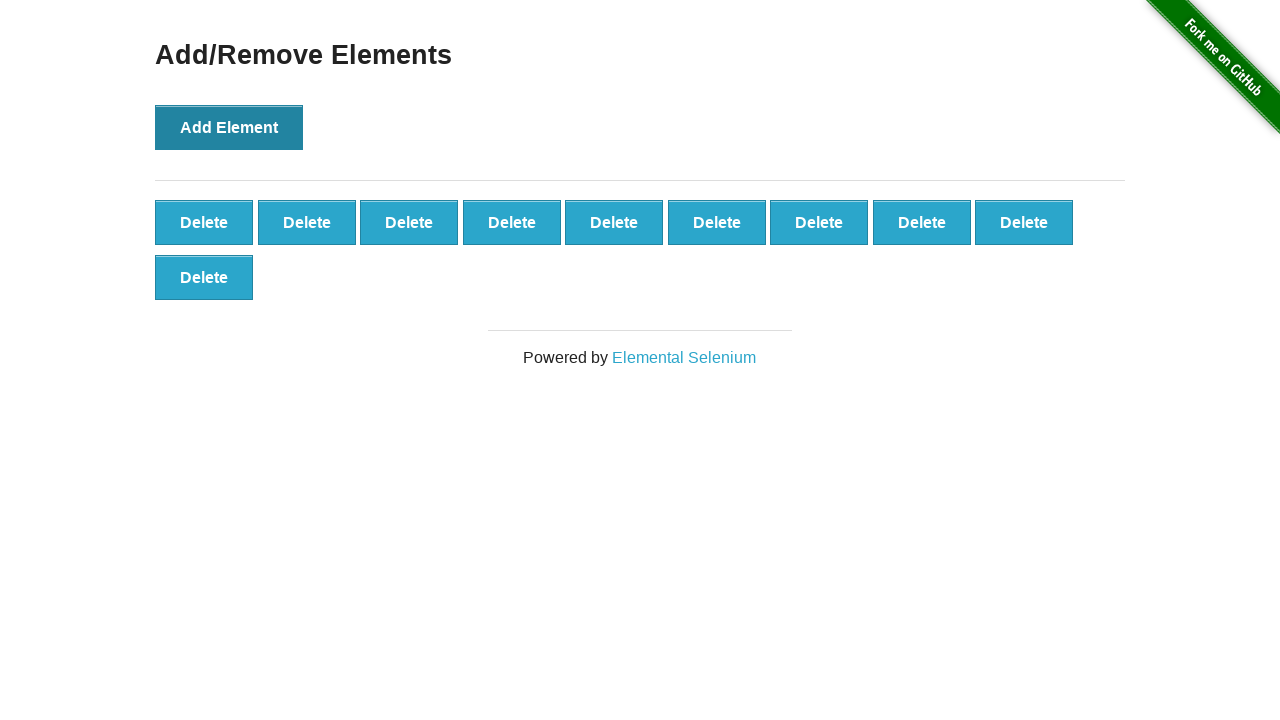

Clicked add button (iteration 11/100) at (229, 127) on button[onclick='addElement()']
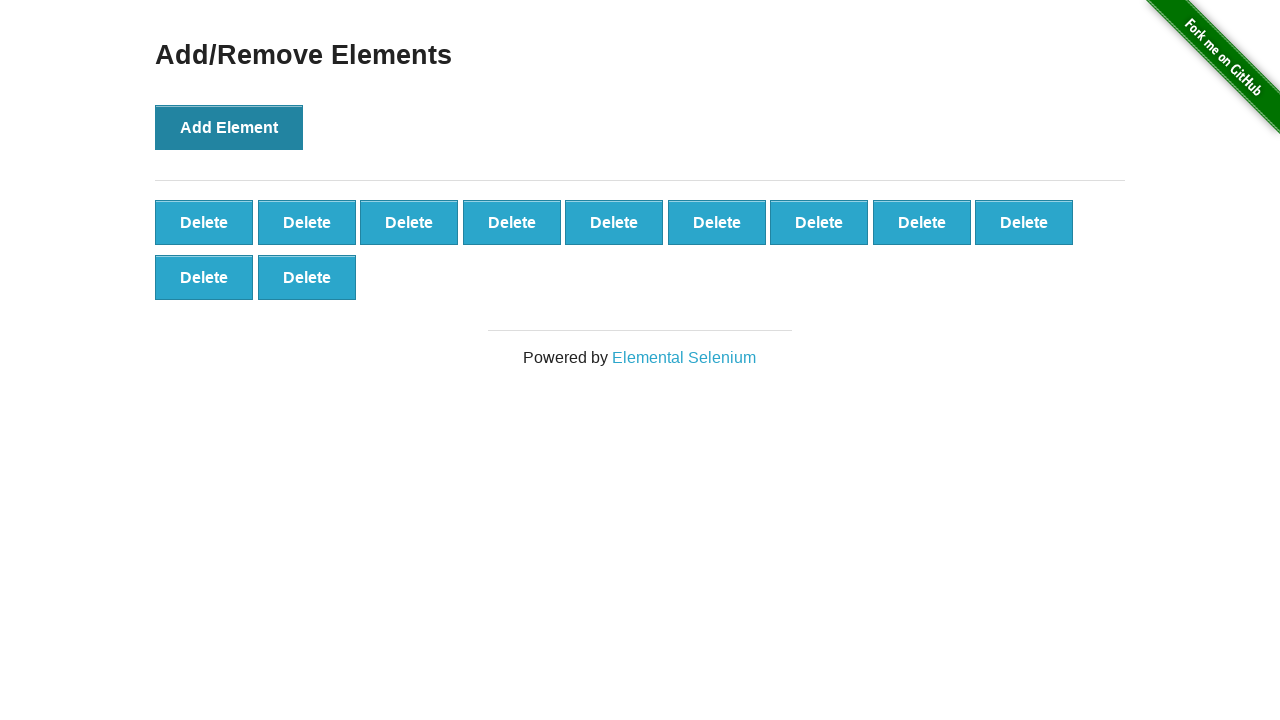

Clicked add button (iteration 12/100) at (229, 127) on button[onclick='addElement()']
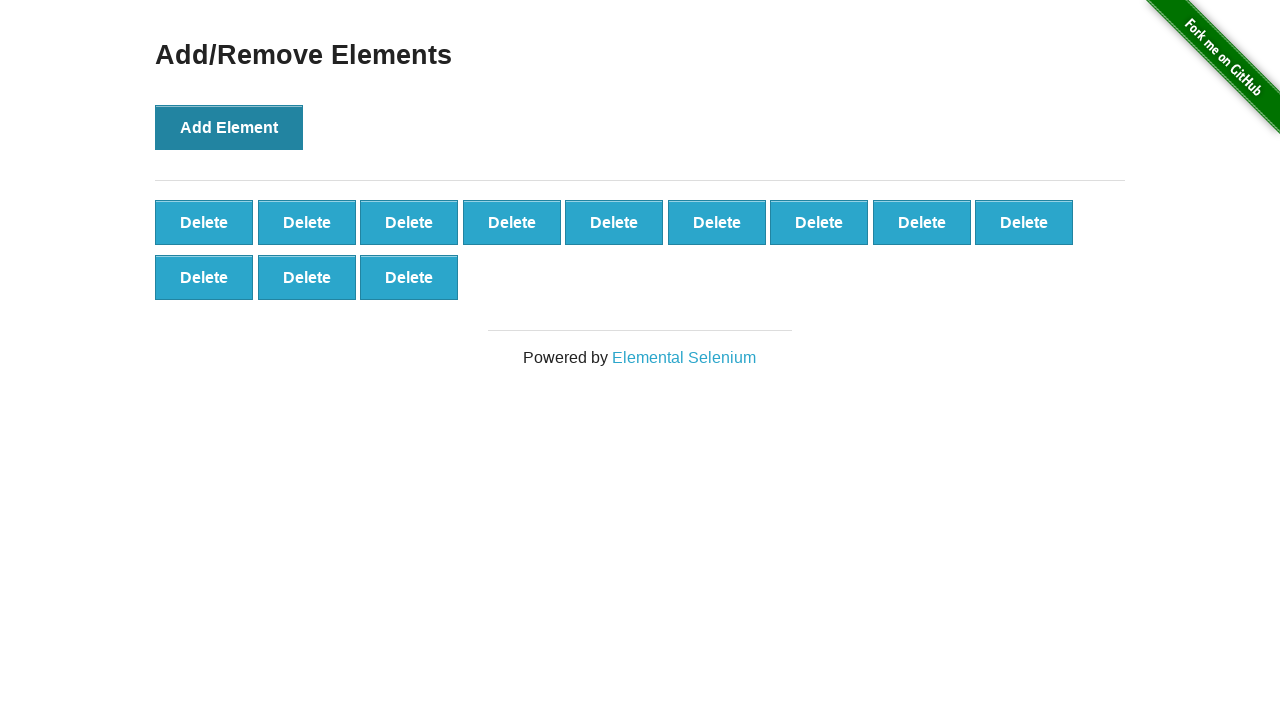

Clicked add button (iteration 13/100) at (229, 127) on button[onclick='addElement()']
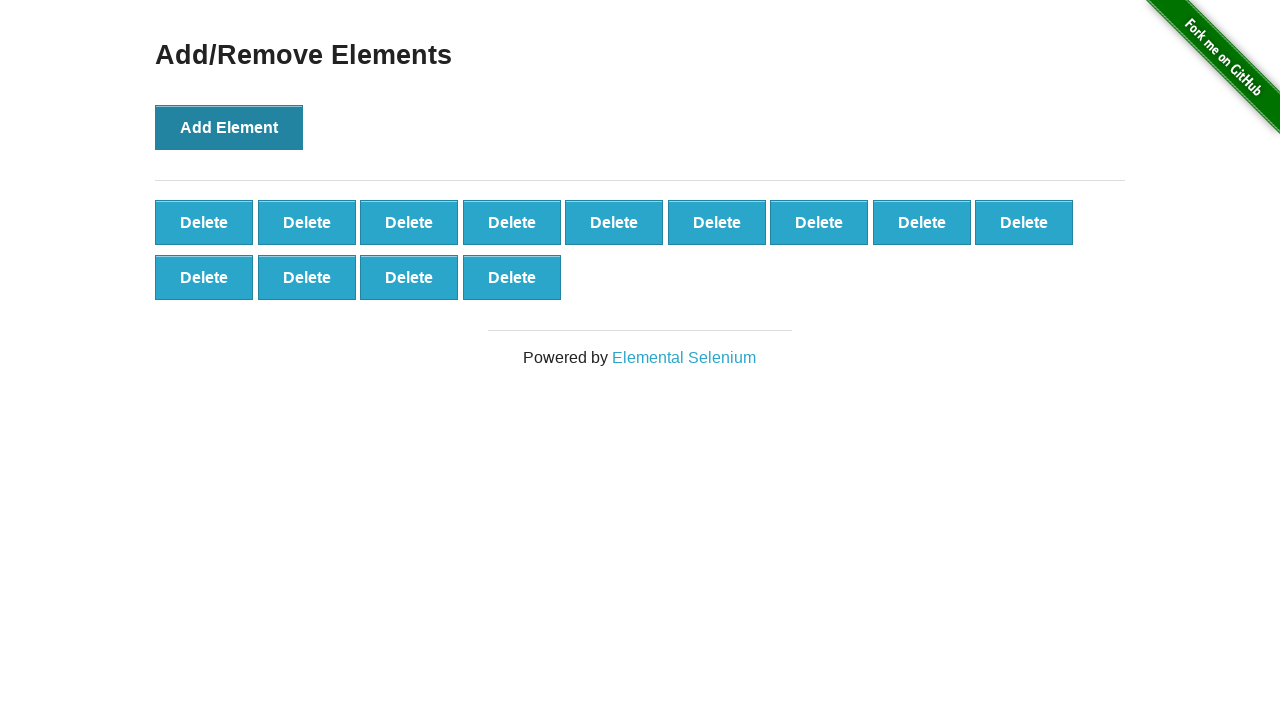

Clicked add button (iteration 14/100) at (229, 127) on button[onclick='addElement()']
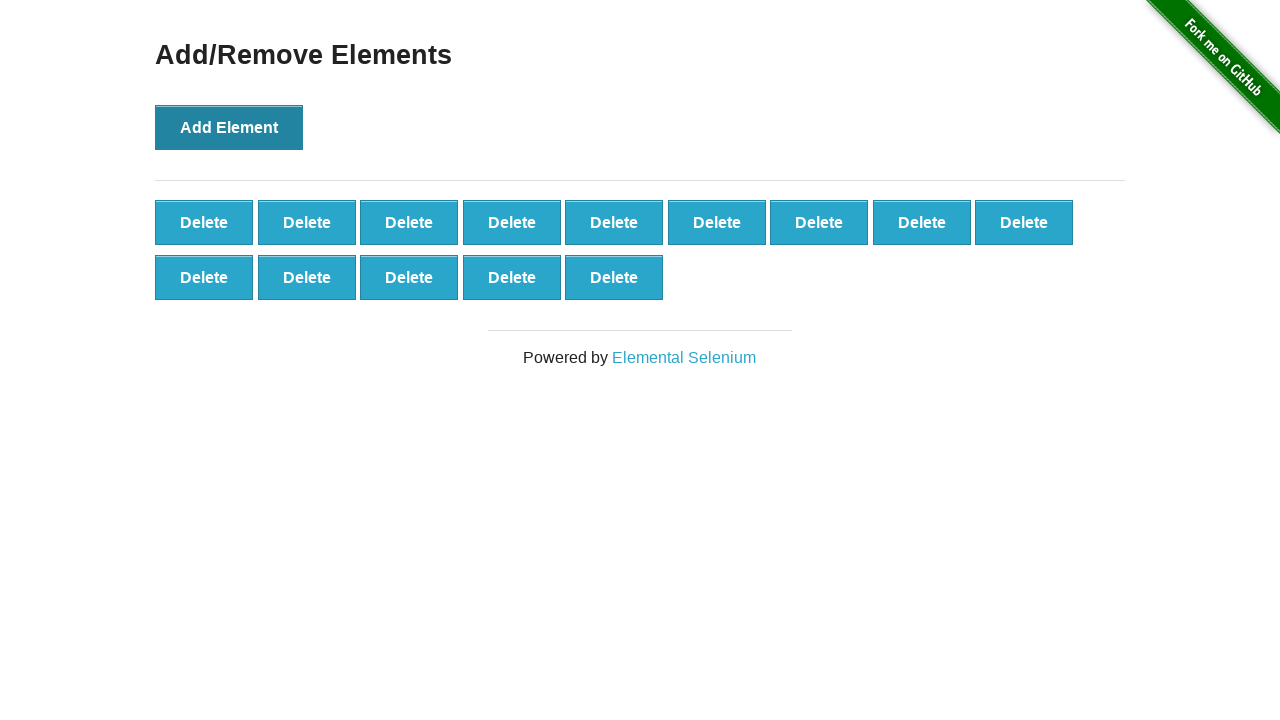

Clicked add button (iteration 15/100) at (229, 127) on button[onclick='addElement()']
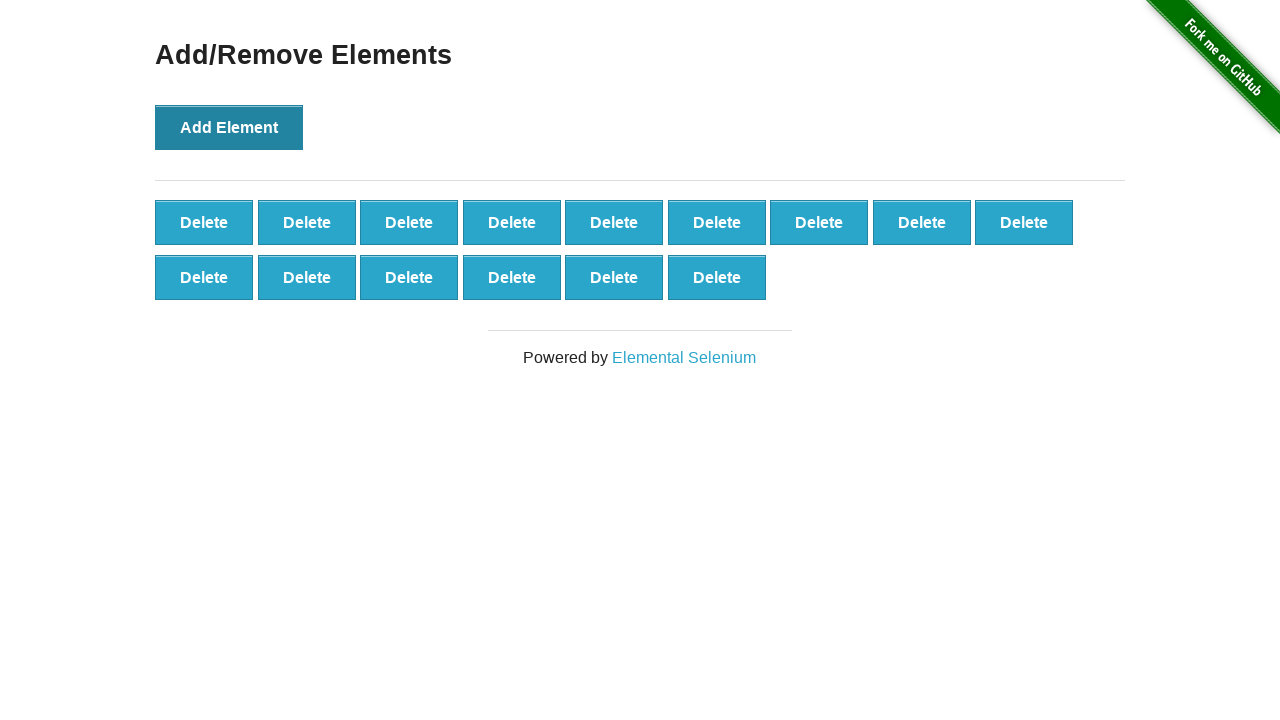

Clicked add button (iteration 16/100) at (229, 127) on button[onclick='addElement()']
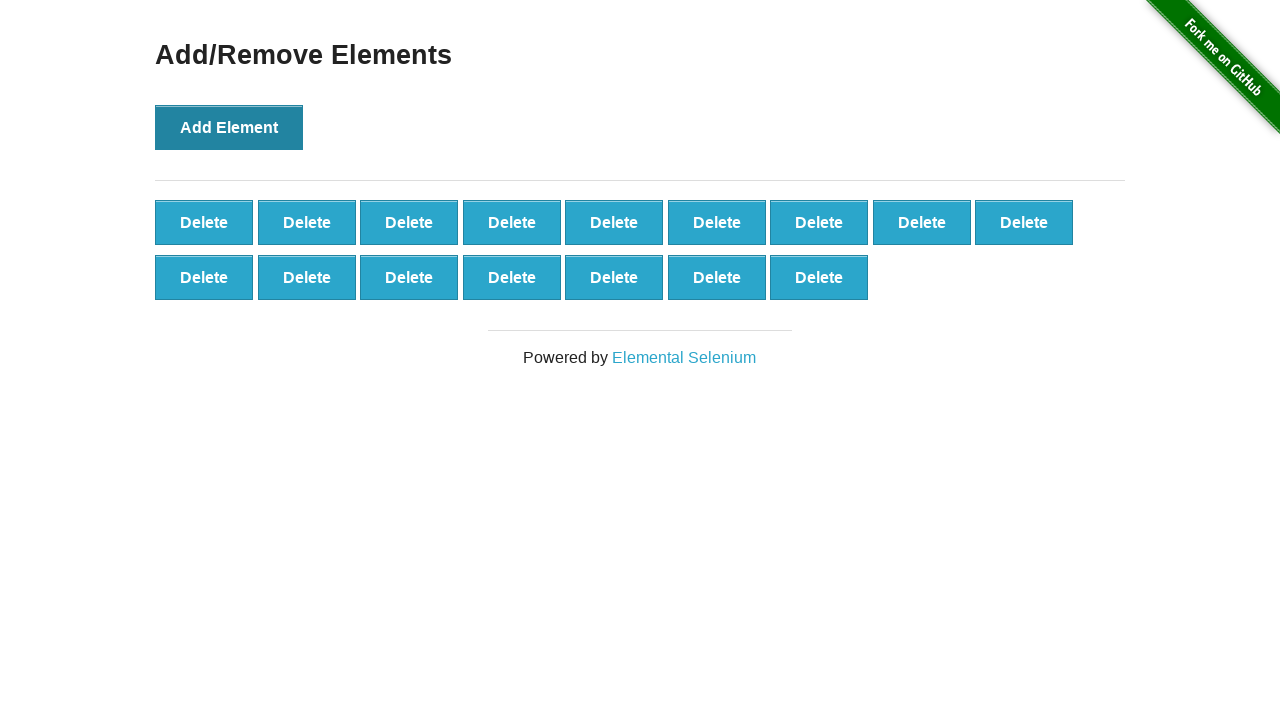

Clicked add button (iteration 17/100) at (229, 127) on button[onclick='addElement()']
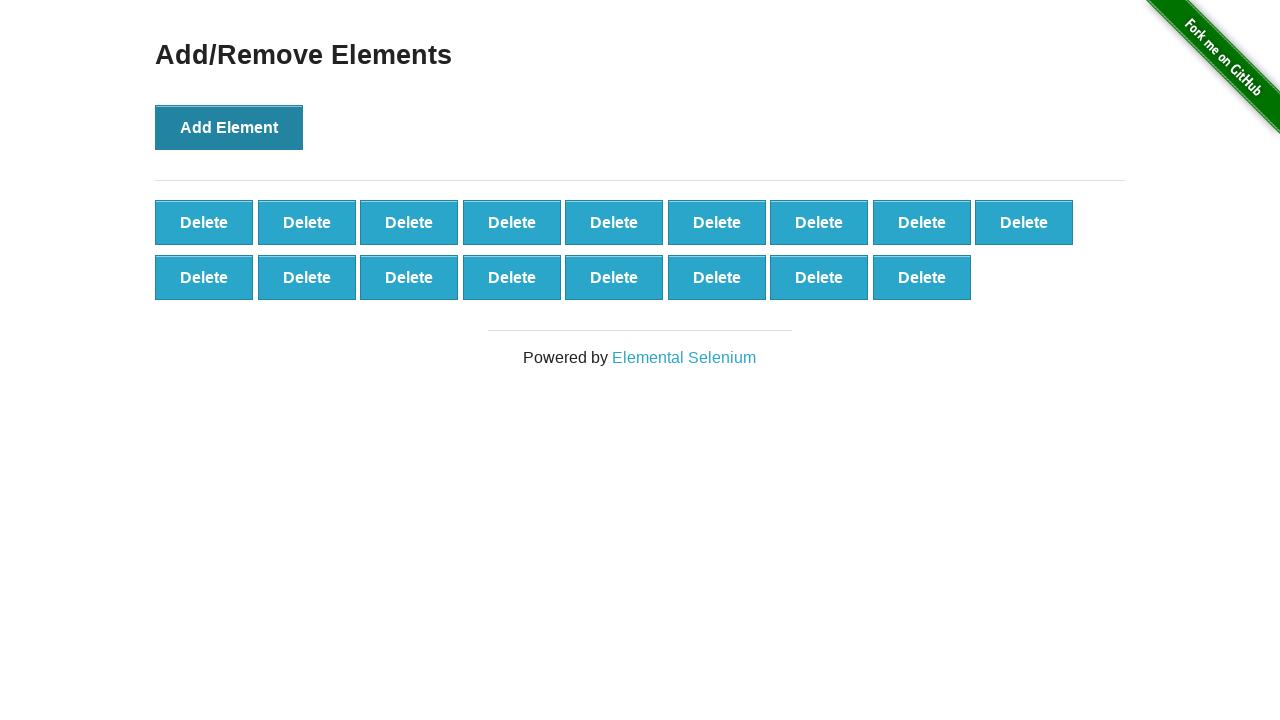

Clicked add button (iteration 18/100) at (229, 127) on button[onclick='addElement()']
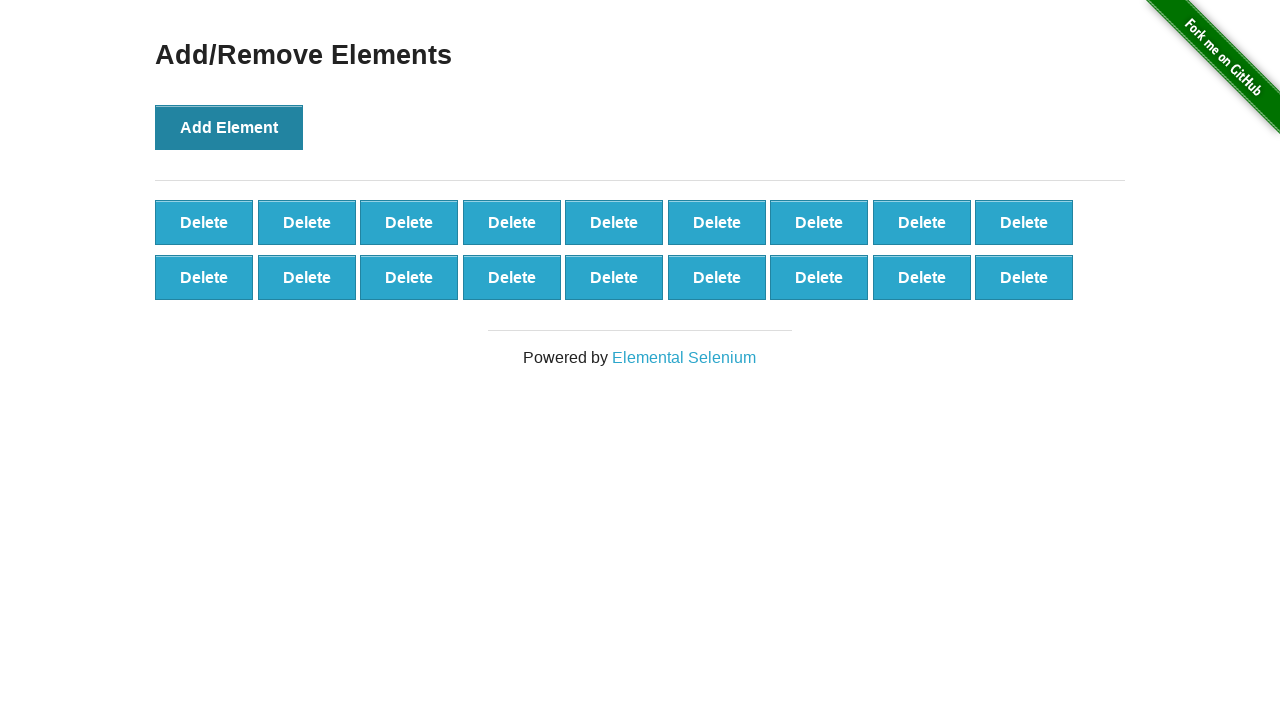

Clicked add button (iteration 19/100) at (229, 127) on button[onclick='addElement()']
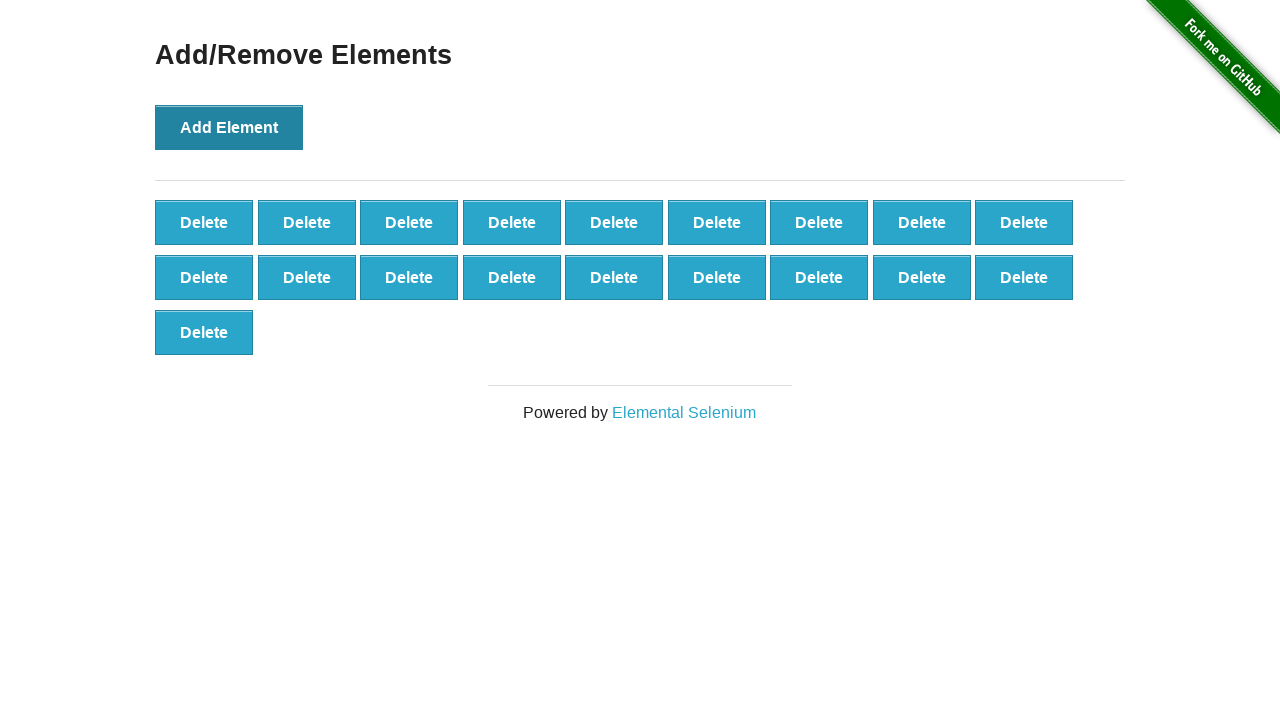

Clicked add button (iteration 20/100) at (229, 127) on button[onclick='addElement()']
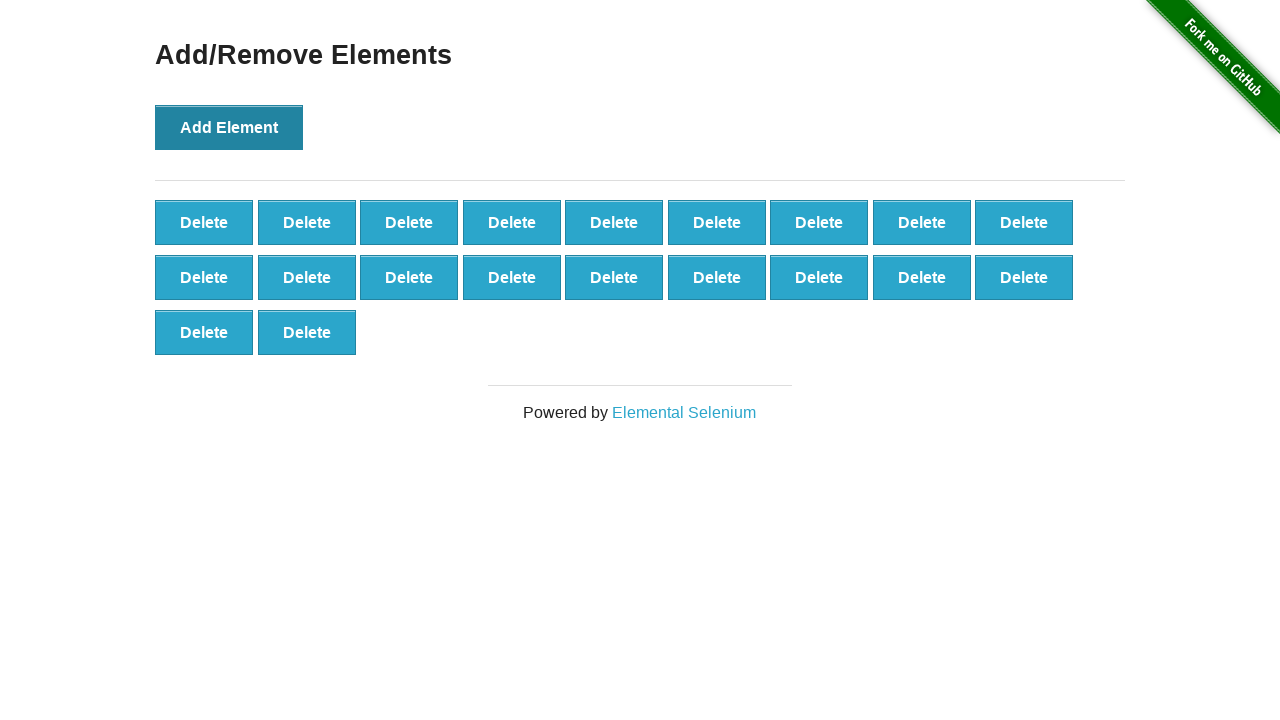

Clicked add button (iteration 21/100) at (229, 127) on button[onclick='addElement()']
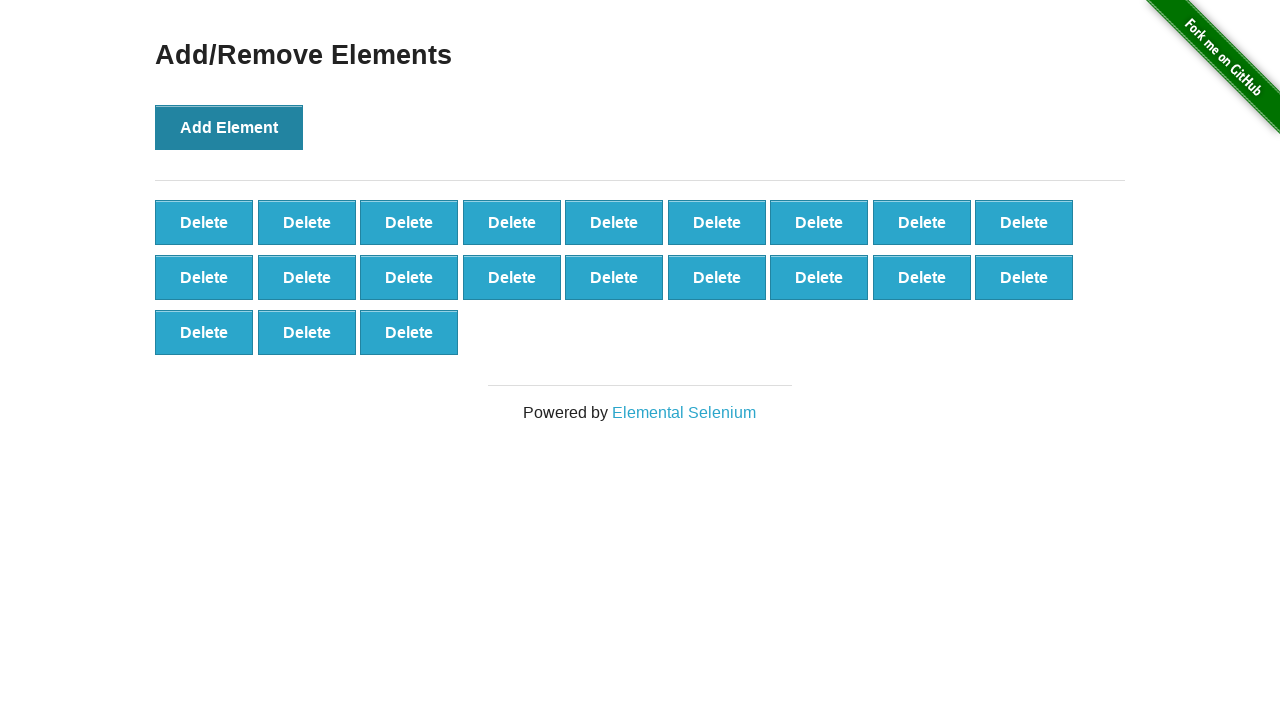

Clicked add button (iteration 22/100) at (229, 127) on button[onclick='addElement()']
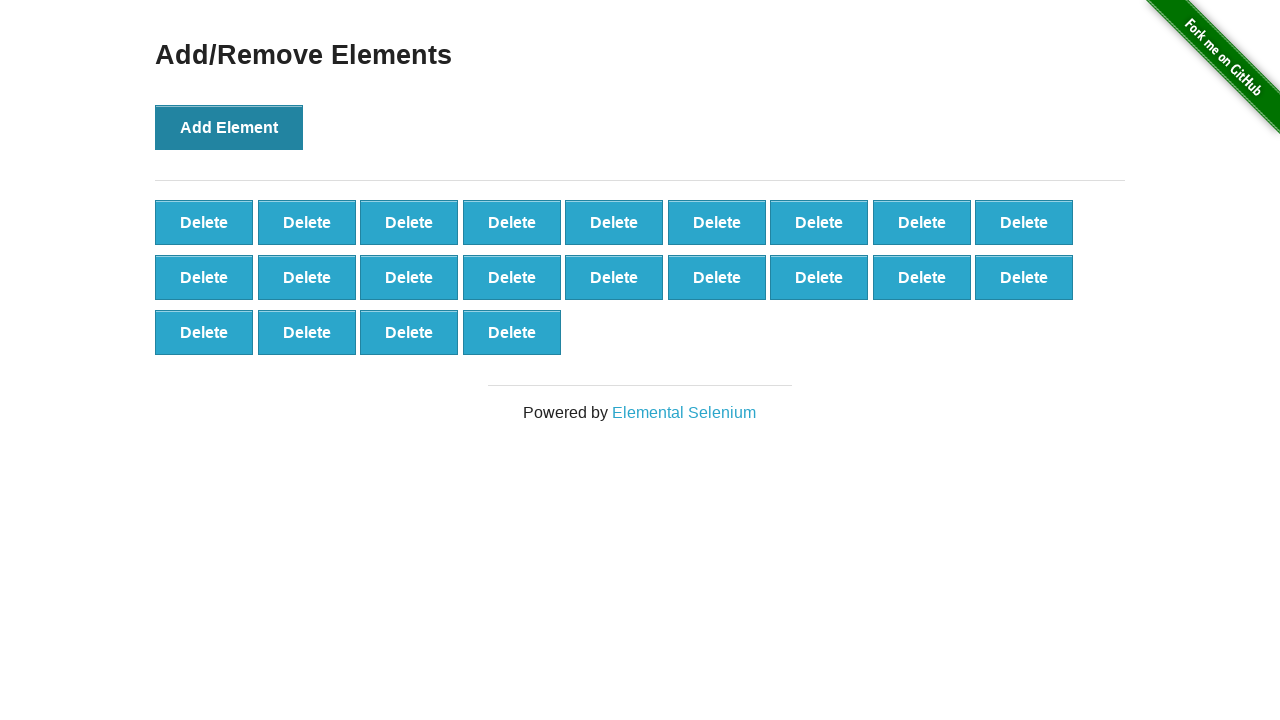

Clicked add button (iteration 23/100) at (229, 127) on button[onclick='addElement()']
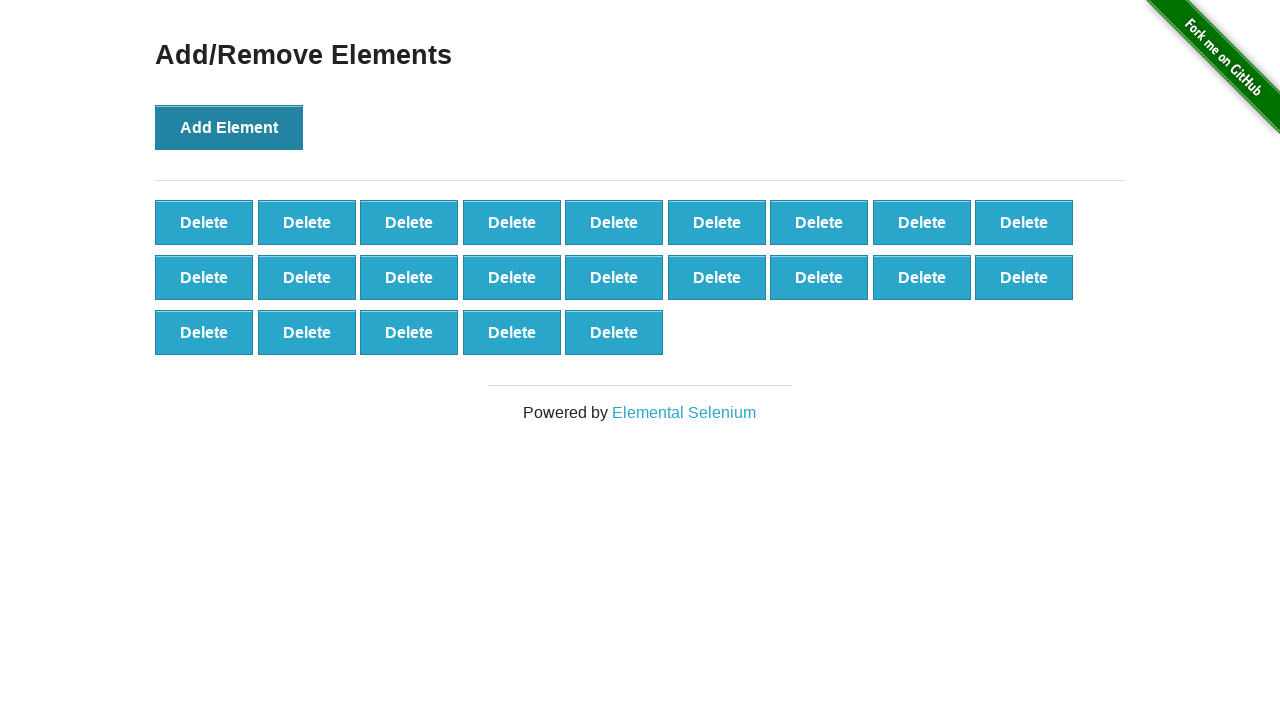

Clicked add button (iteration 24/100) at (229, 127) on button[onclick='addElement()']
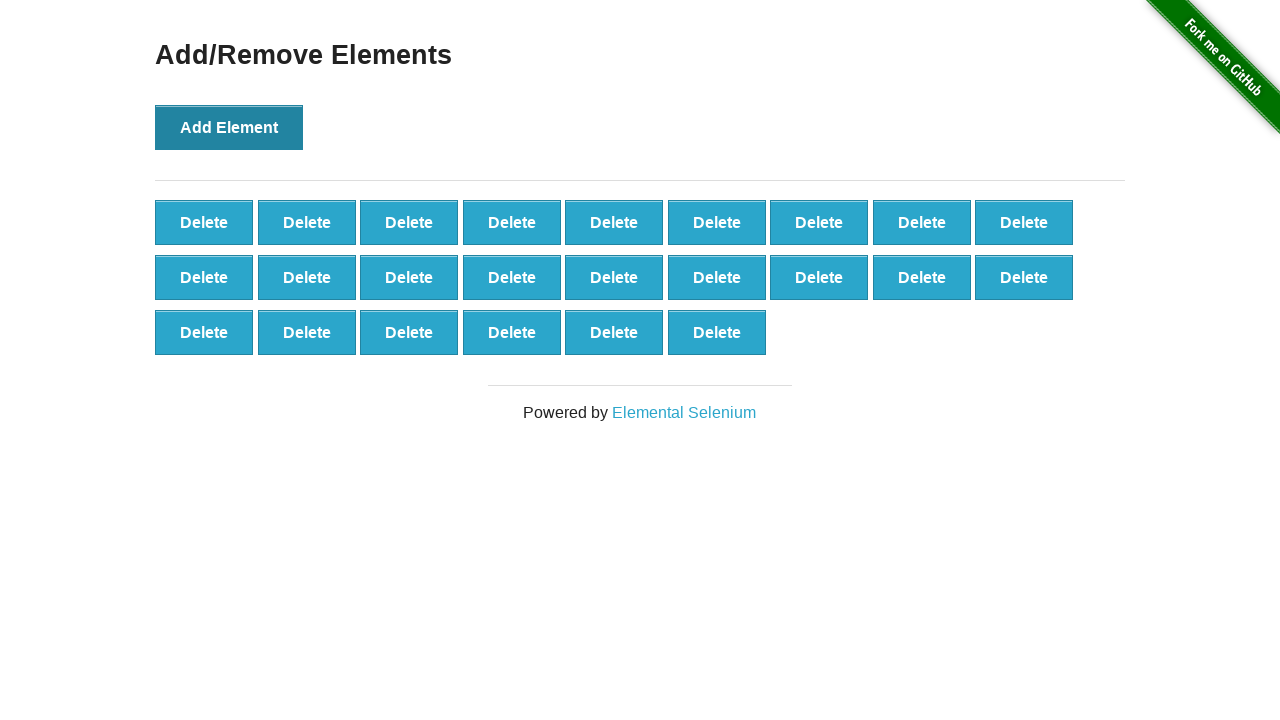

Clicked add button (iteration 25/100) at (229, 127) on button[onclick='addElement()']
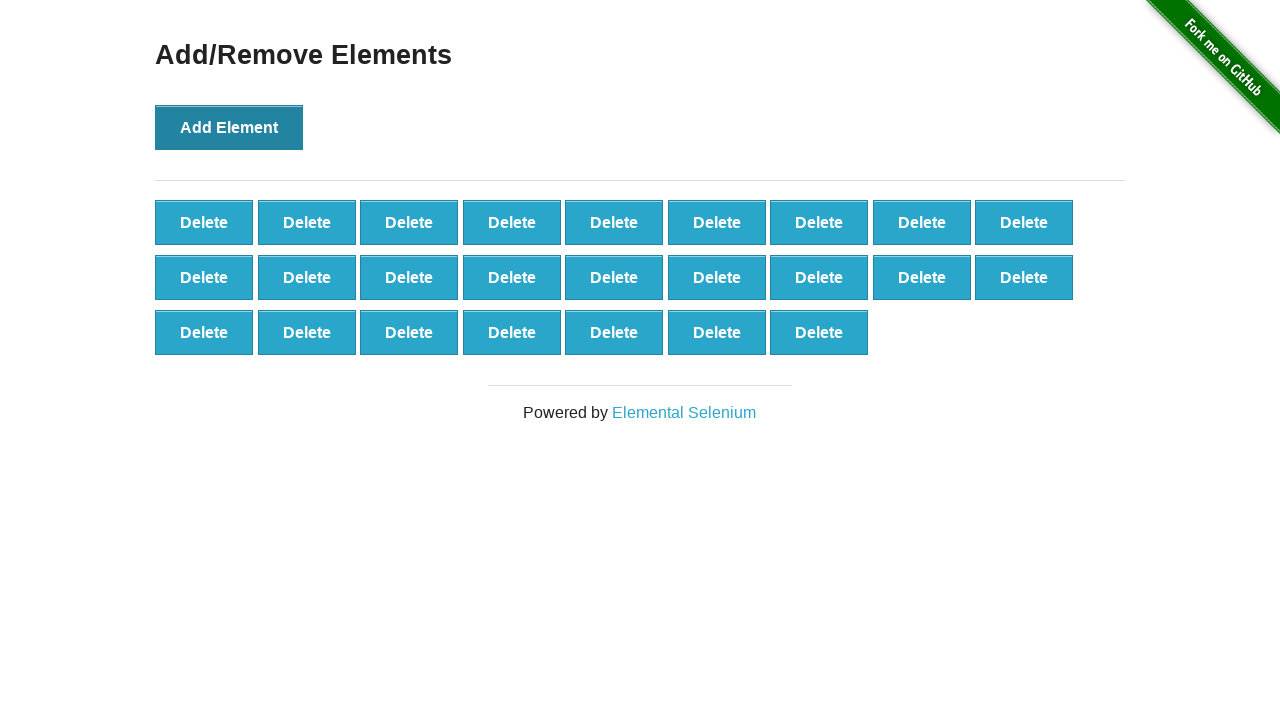

Clicked add button (iteration 26/100) at (229, 127) on button[onclick='addElement()']
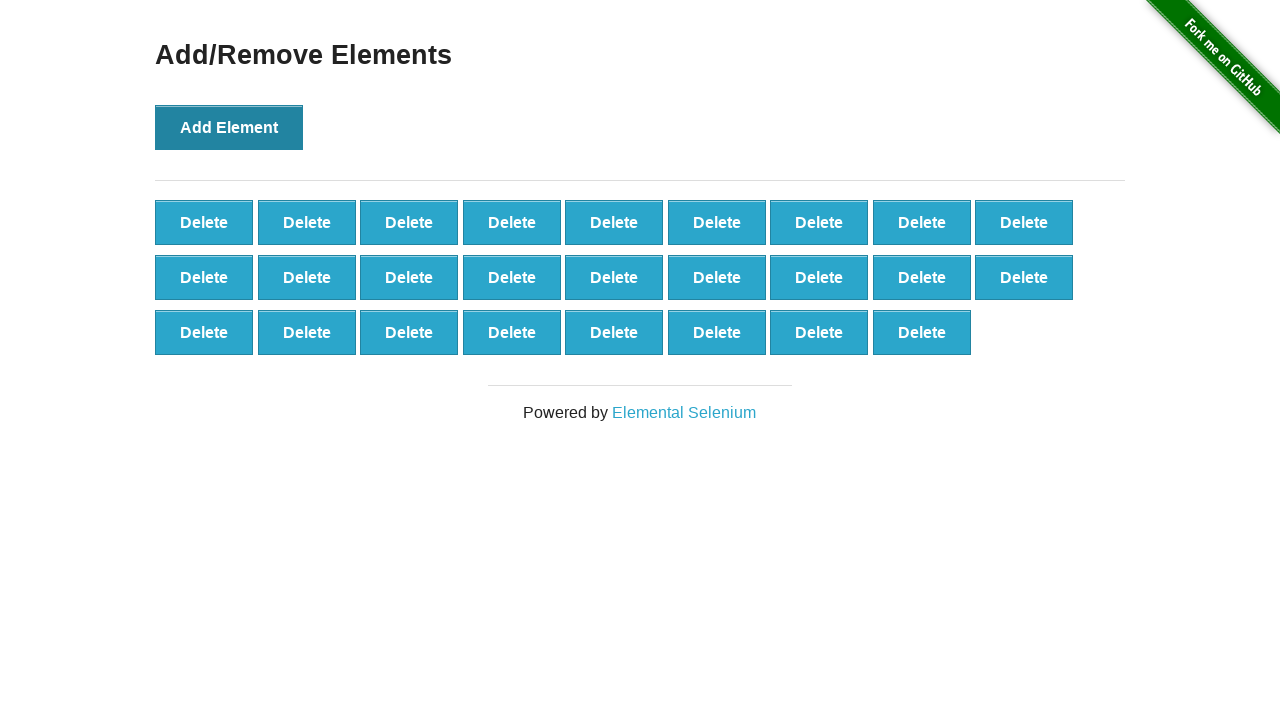

Clicked add button (iteration 27/100) at (229, 127) on button[onclick='addElement()']
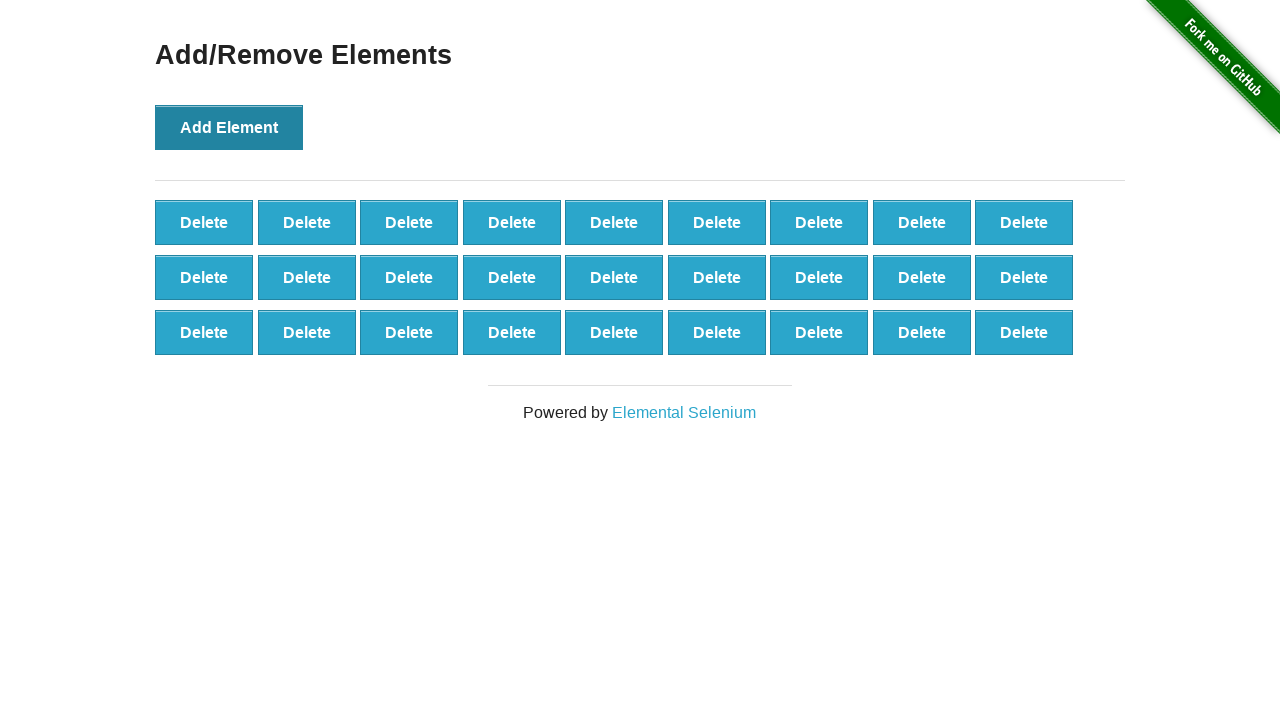

Clicked add button (iteration 28/100) at (229, 127) on button[onclick='addElement()']
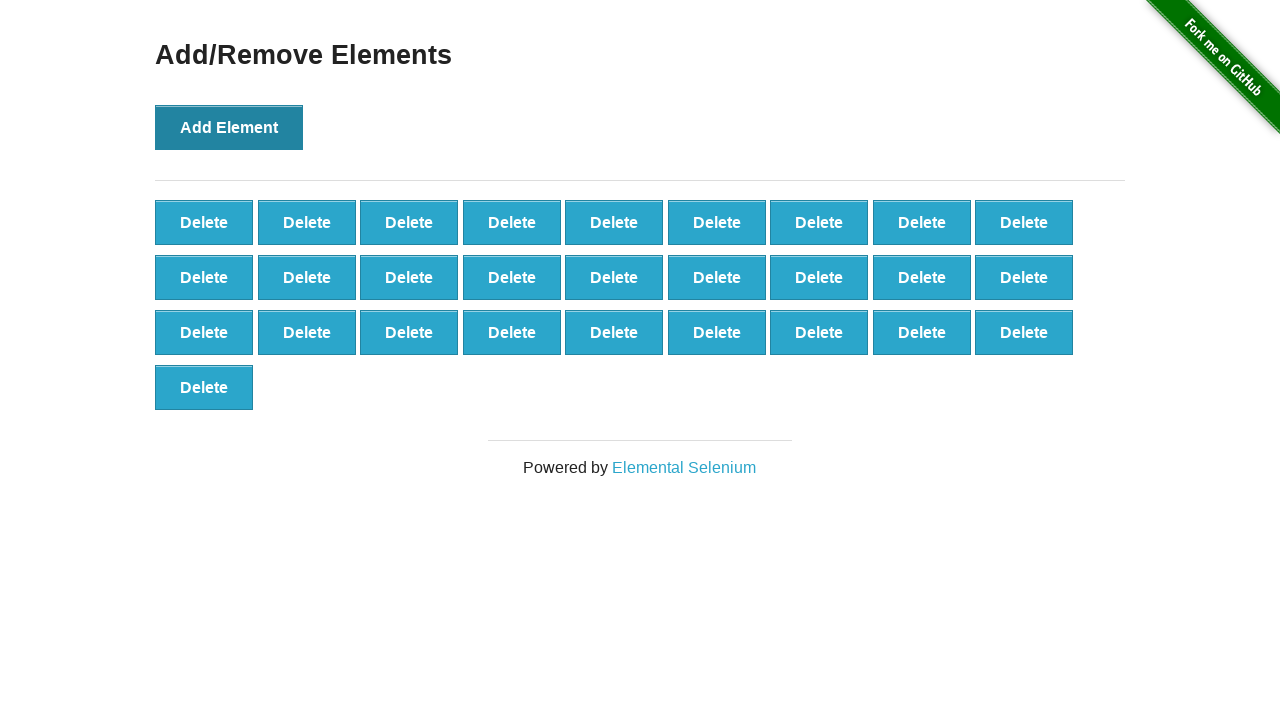

Clicked add button (iteration 29/100) at (229, 127) on button[onclick='addElement()']
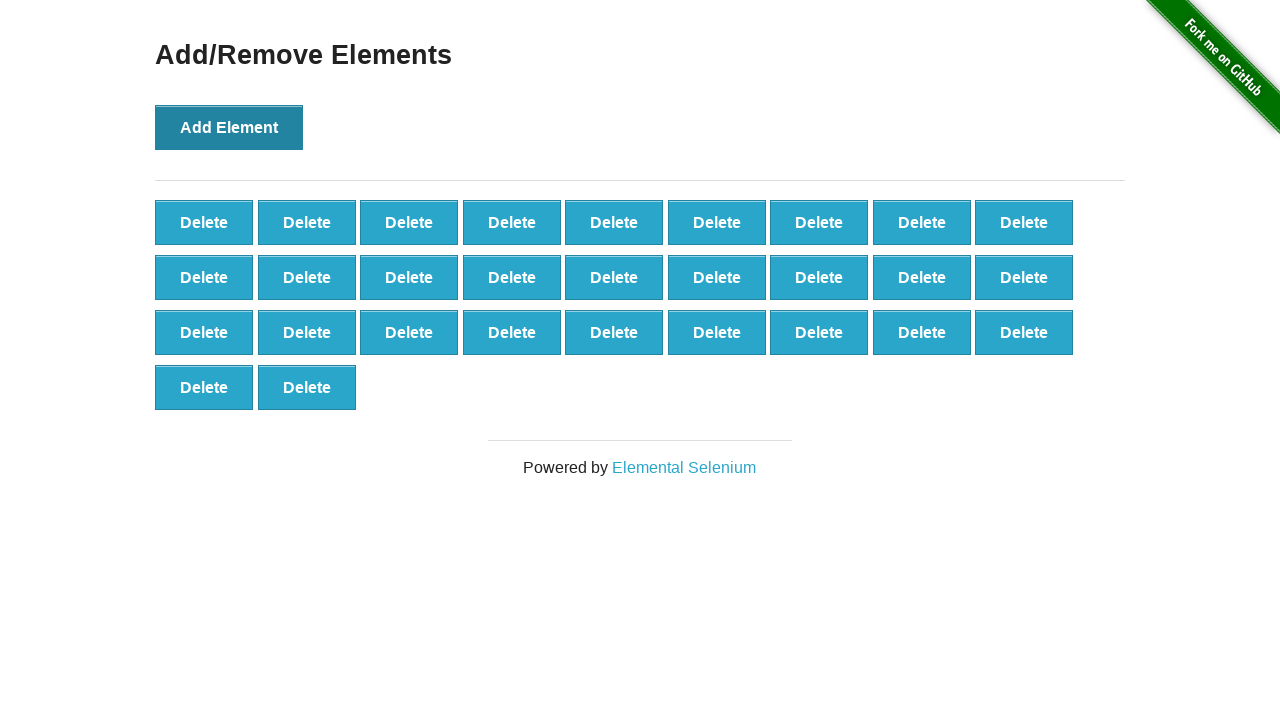

Clicked add button (iteration 30/100) at (229, 127) on button[onclick='addElement()']
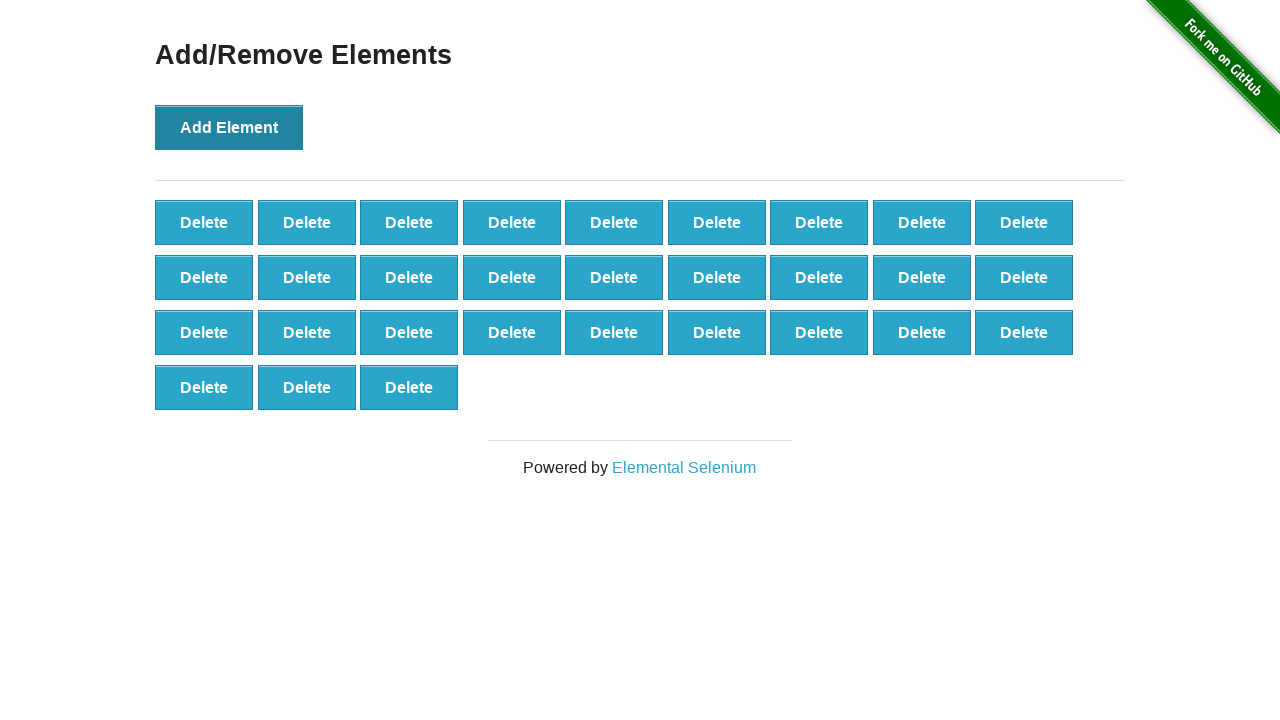

Clicked add button (iteration 31/100) at (229, 127) on button[onclick='addElement()']
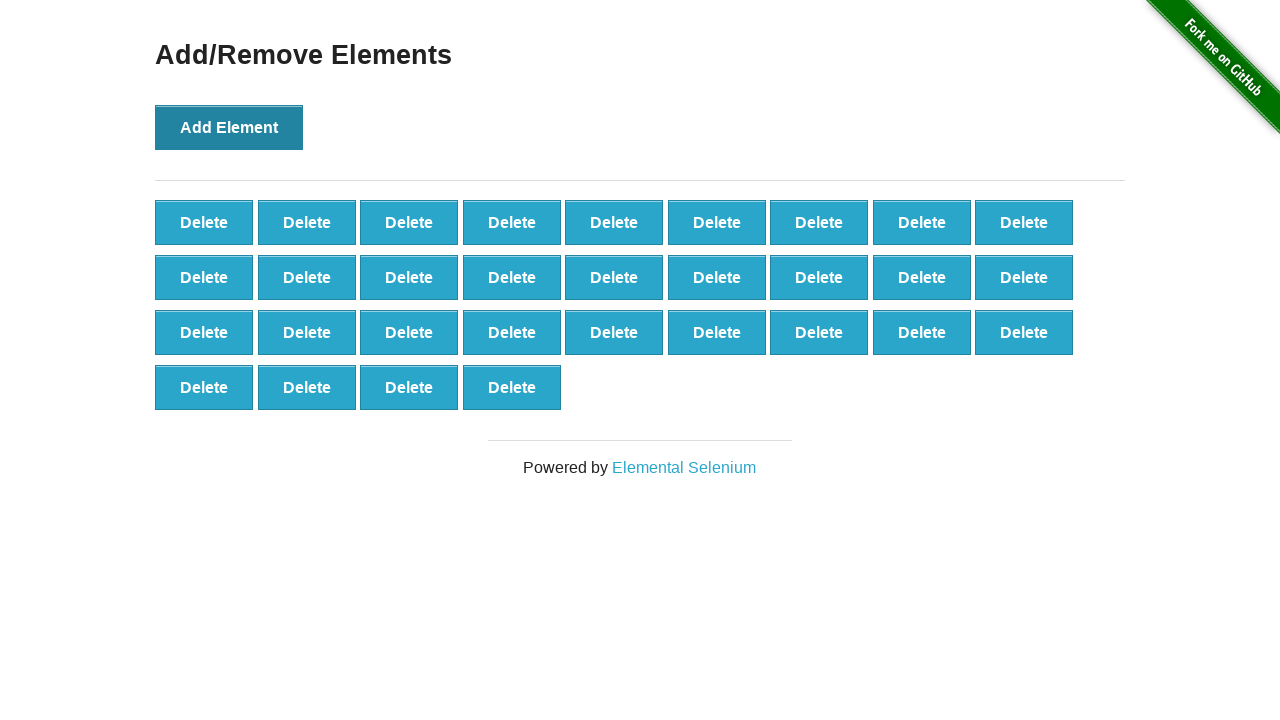

Clicked add button (iteration 32/100) at (229, 127) on button[onclick='addElement()']
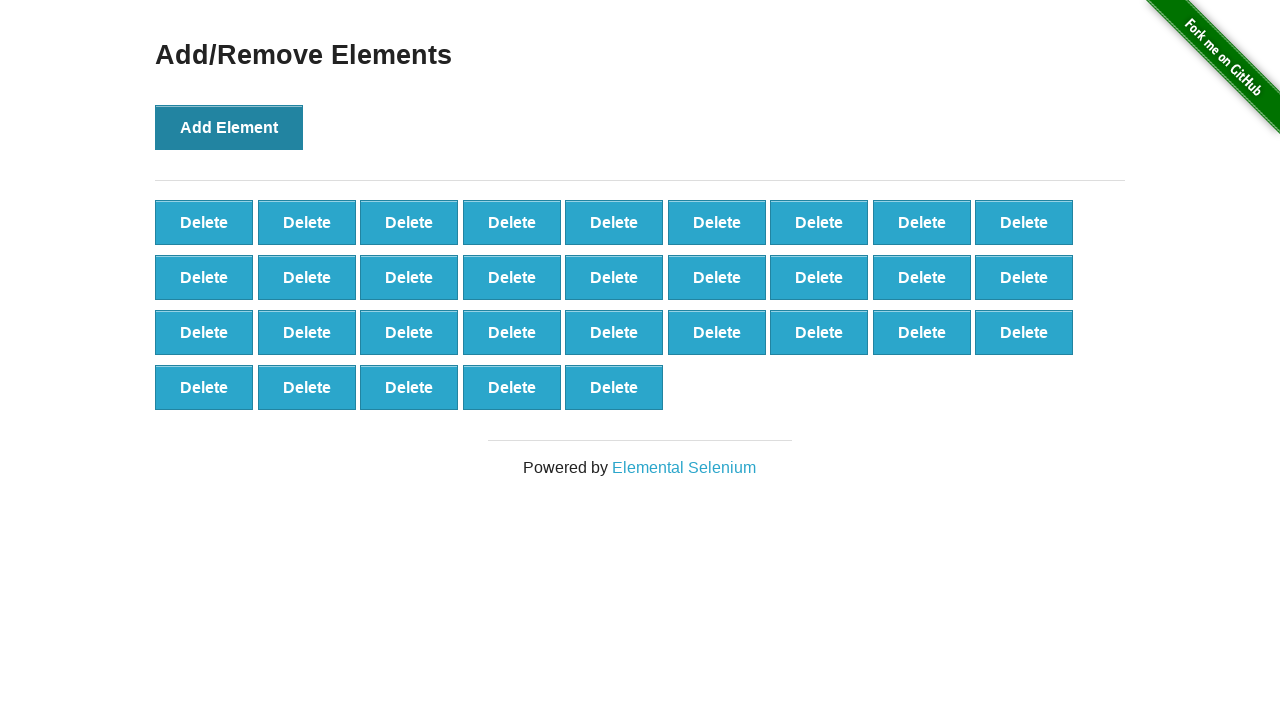

Clicked add button (iteration 33/100) at (229, 127) on button[onclick='addElement()']
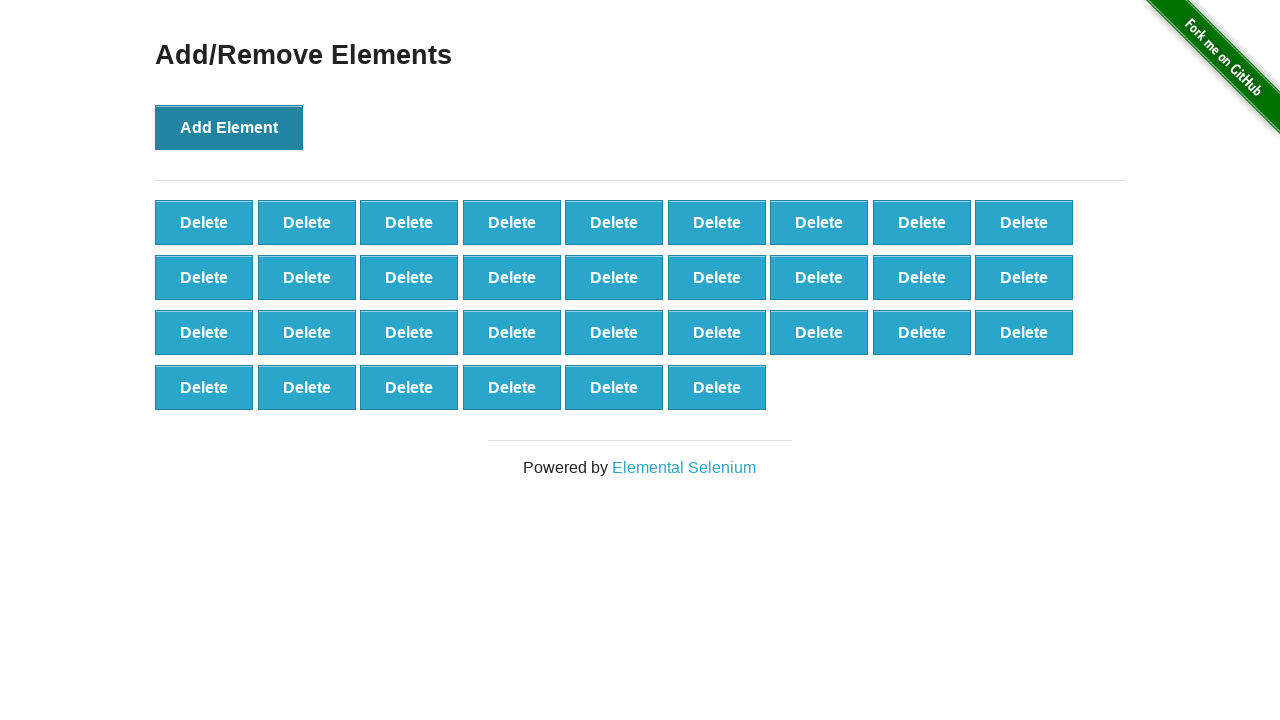

Clicked add button (iteration 34/100) at (229, 127) on button[onclick='addElement()']
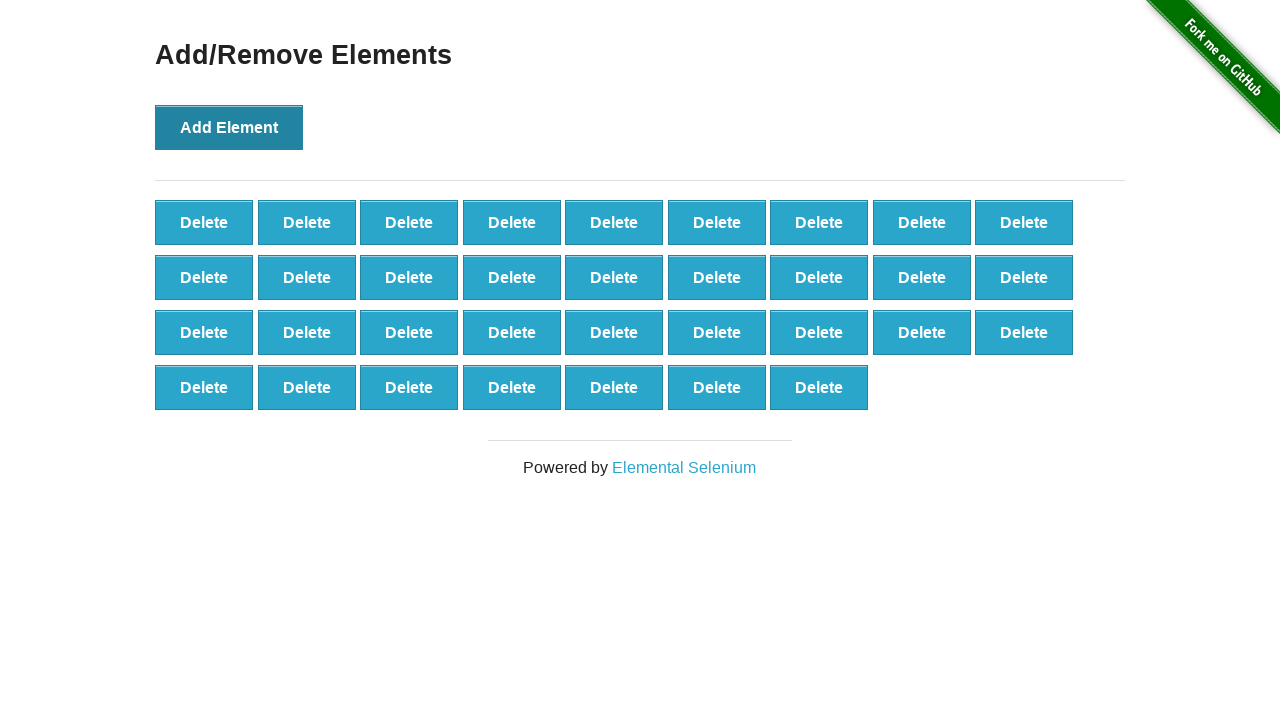

Clicked add button (iteration 35/100) at (229, 127) on button[onclick='addElement()']
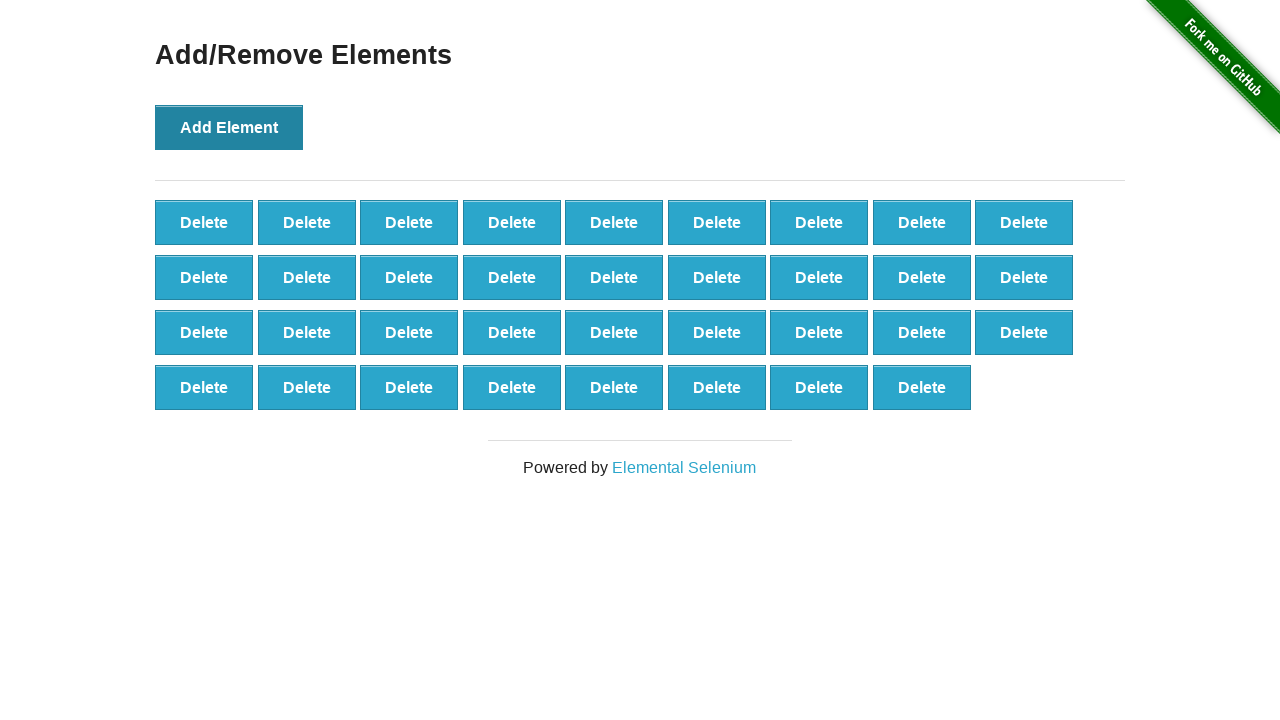

Clicked add button (iteration 36/100) at (229, 127) on button[onclick='addElement()']
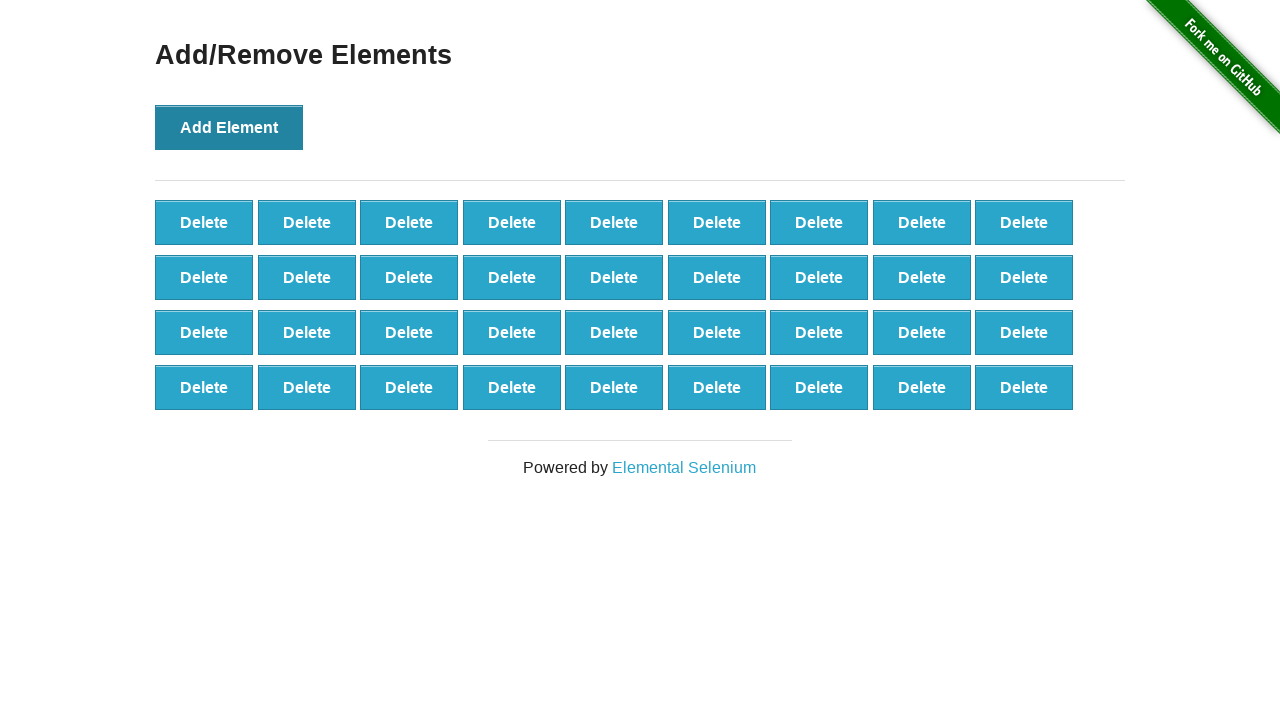

Clicked add button (iteration 37/100) at (229, 127) on button[onclick='addElement()']
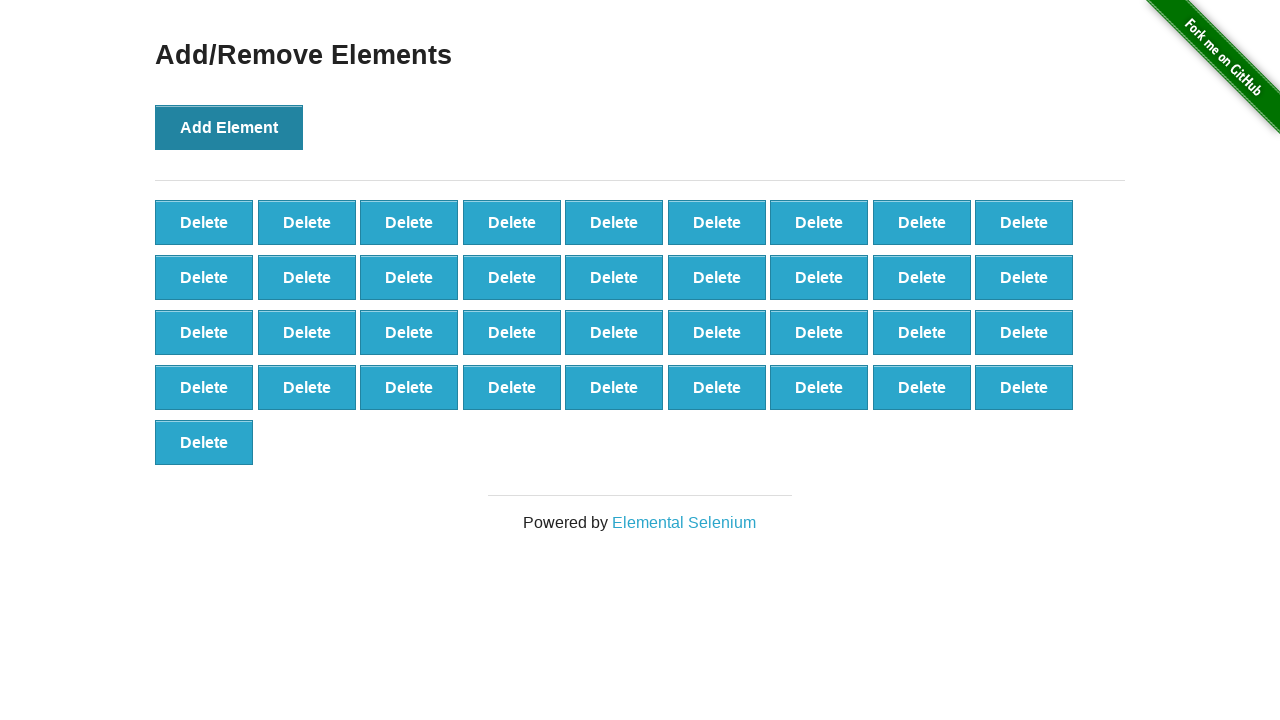

Clicked add button (iteration 38/100) at (229, 127) on button[onclick='addElement()']
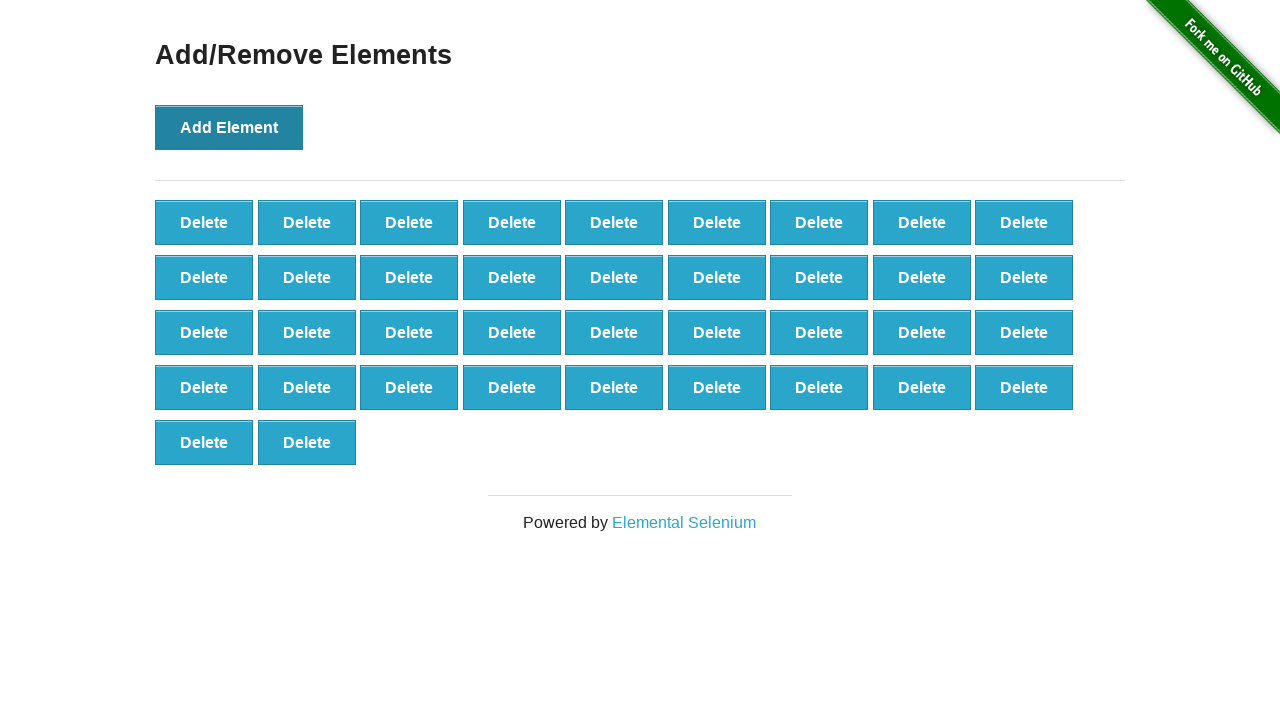

Clicked add button (iteration 39/100) at (229, 127) on button[onclick='addElement()']
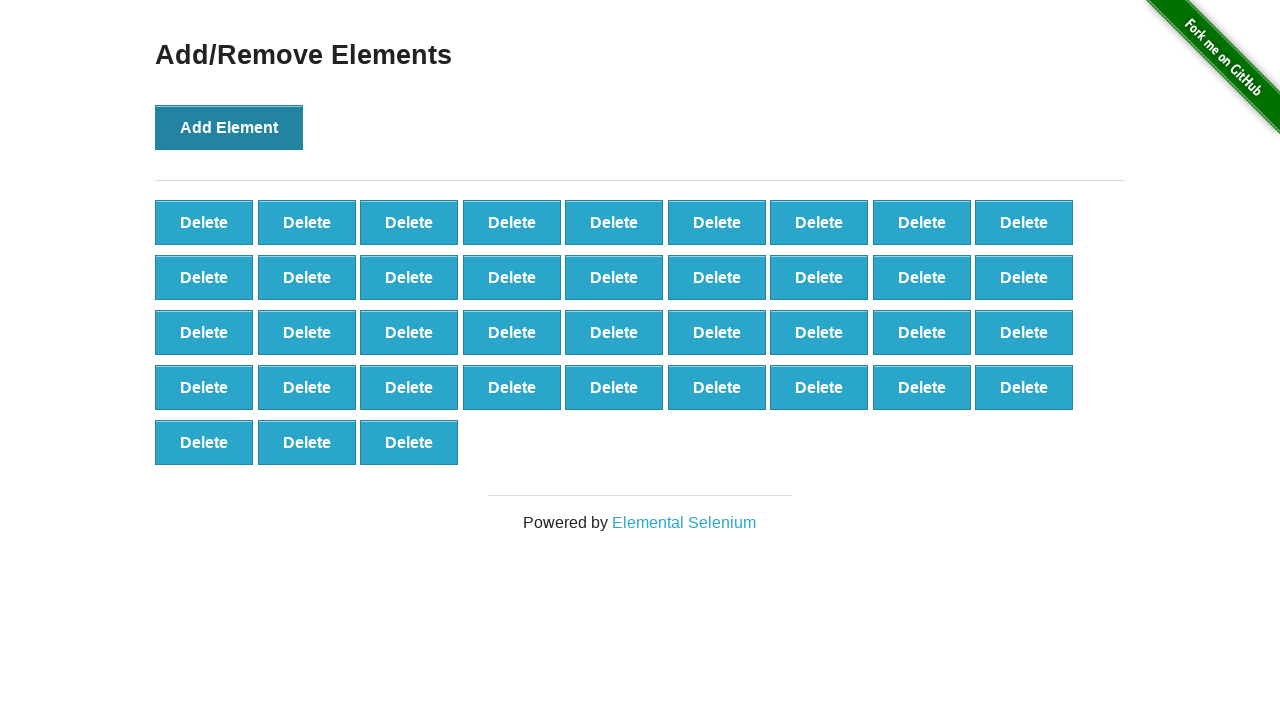

Clicked add button (iteration 40/100) at (229, 127) on button[onclick='addElement()']
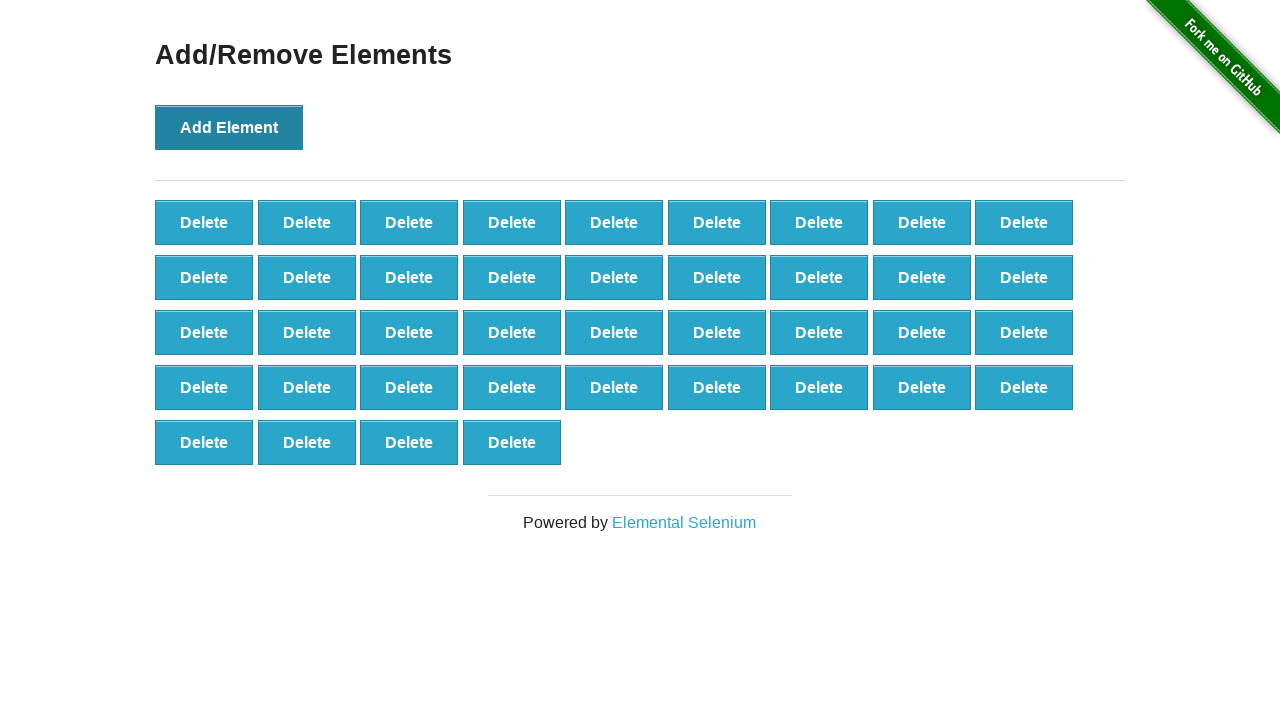

Clicked add button (iteration 41/100) at (229, 127) on button[onclick='addElement()']
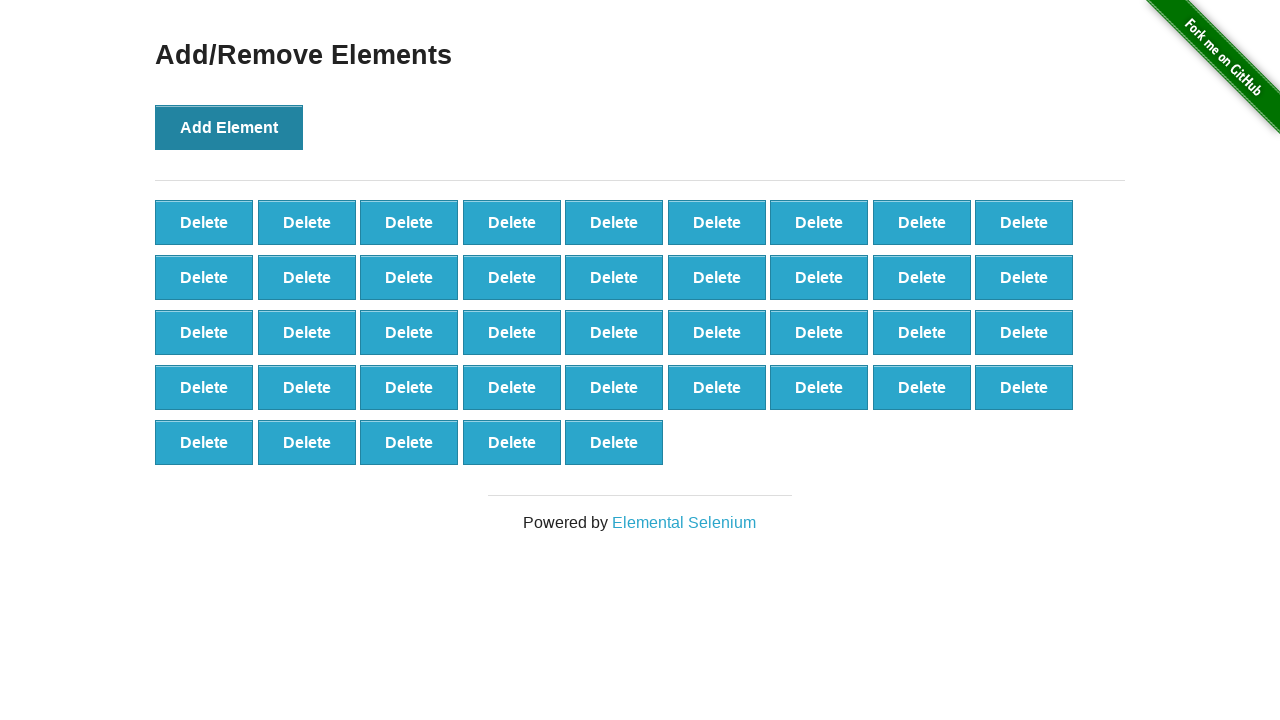

Clicked add button (iteration 42/100) at (229, 127) on button[onclick='addElement()']
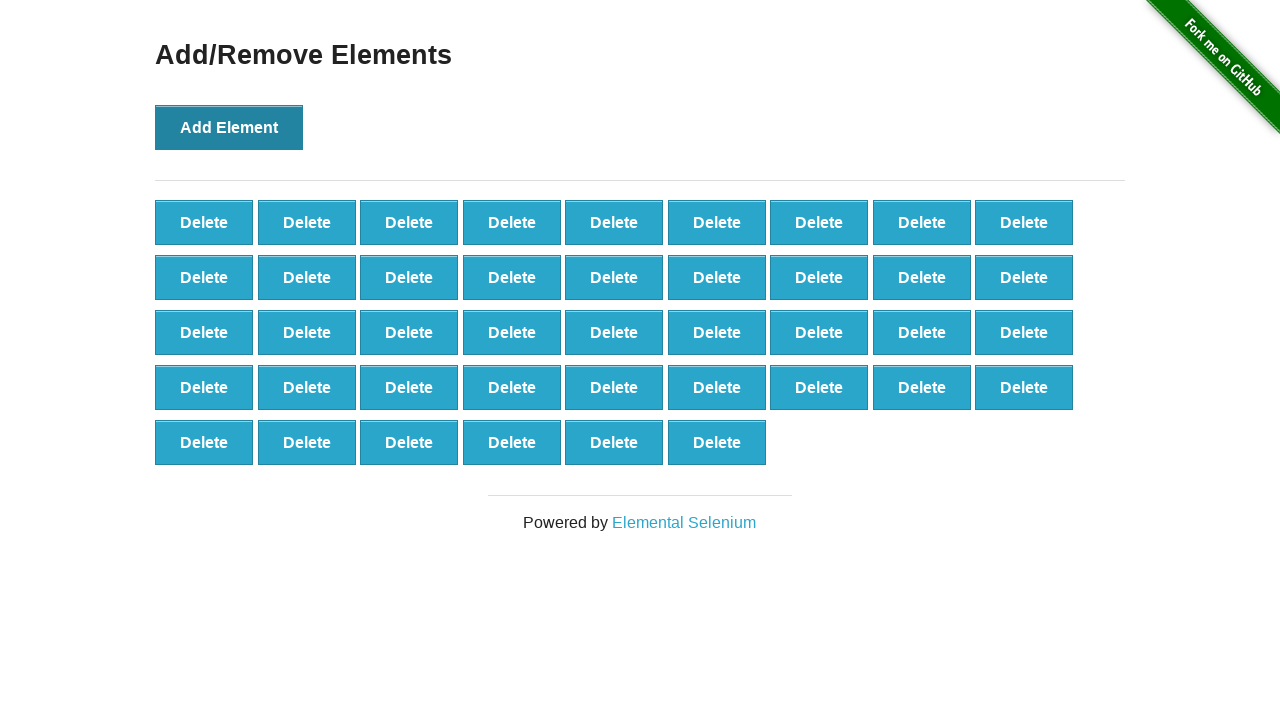

Clicked add button (iteration 43/100) at (229, 127) on button[onclick='addElement()']
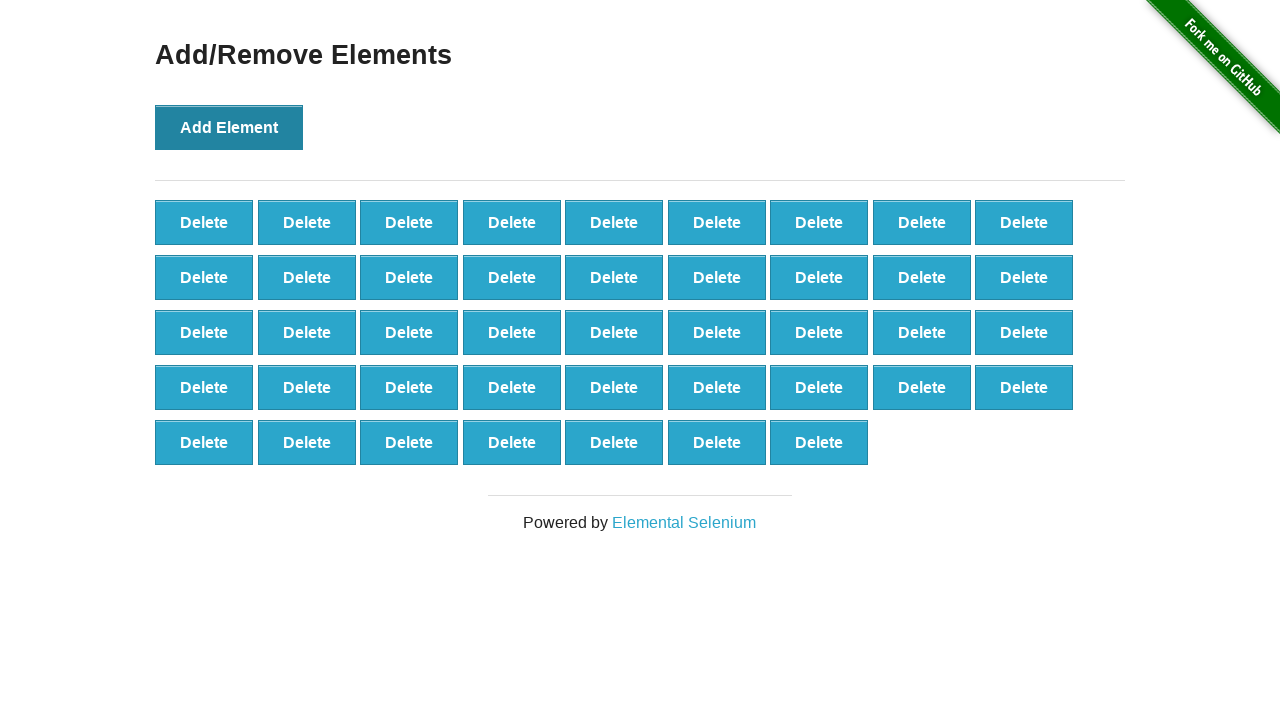

Clicked add button (iteration 44/100) at (229, 127) on button[onclick='addElement()']
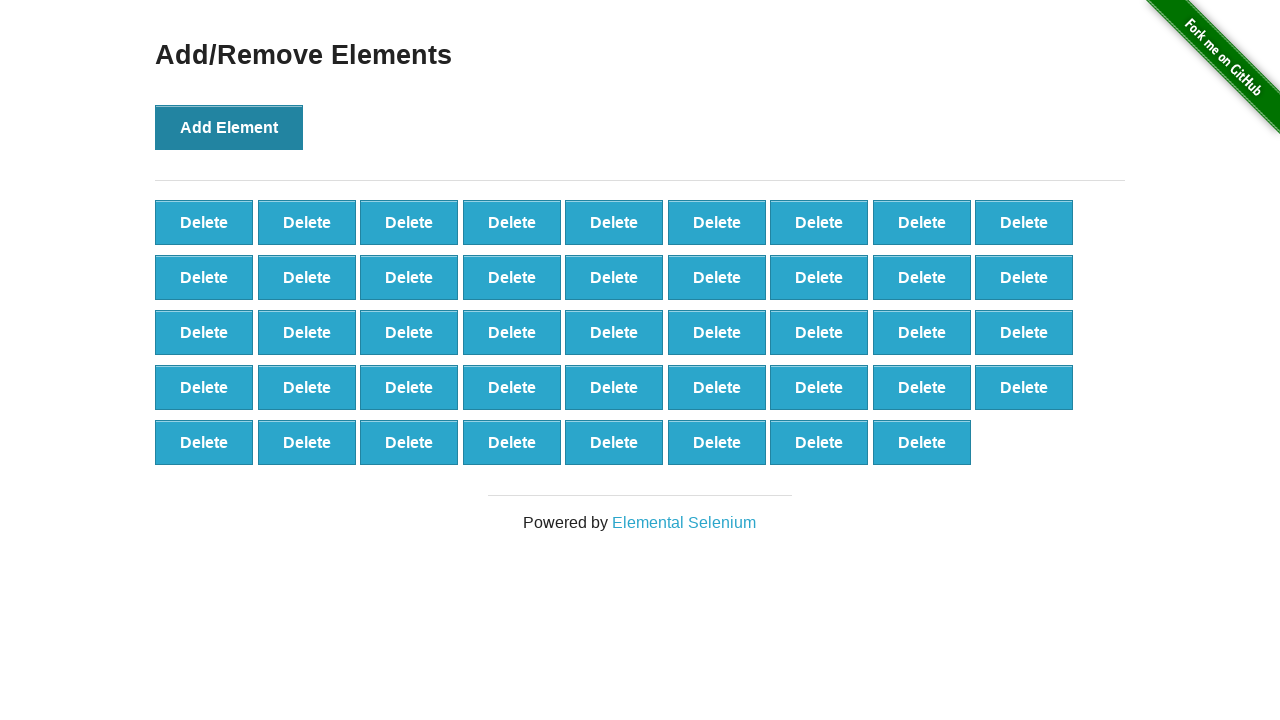

Clicked add button (iteration 45/100) at (229, 127) on button[onclick='addElement()']
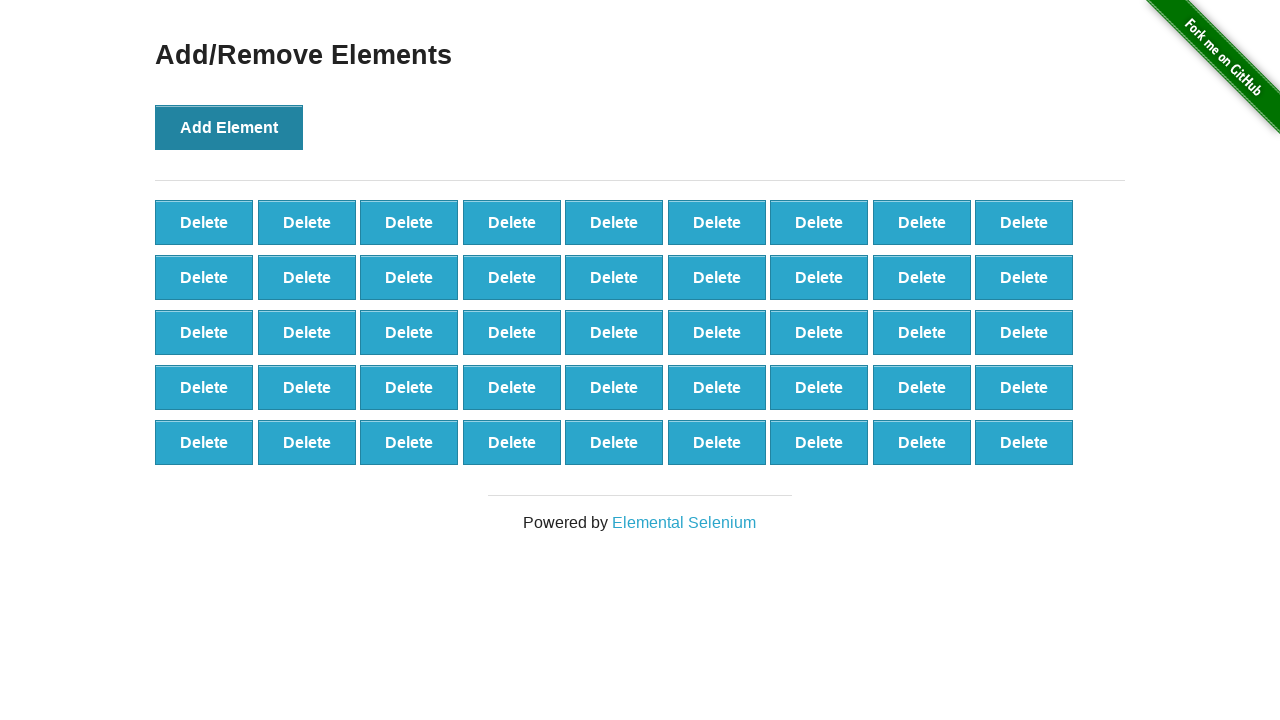

Clicked add button (iteration 46/100) at (229, 127) on button[onclick='addElement()']
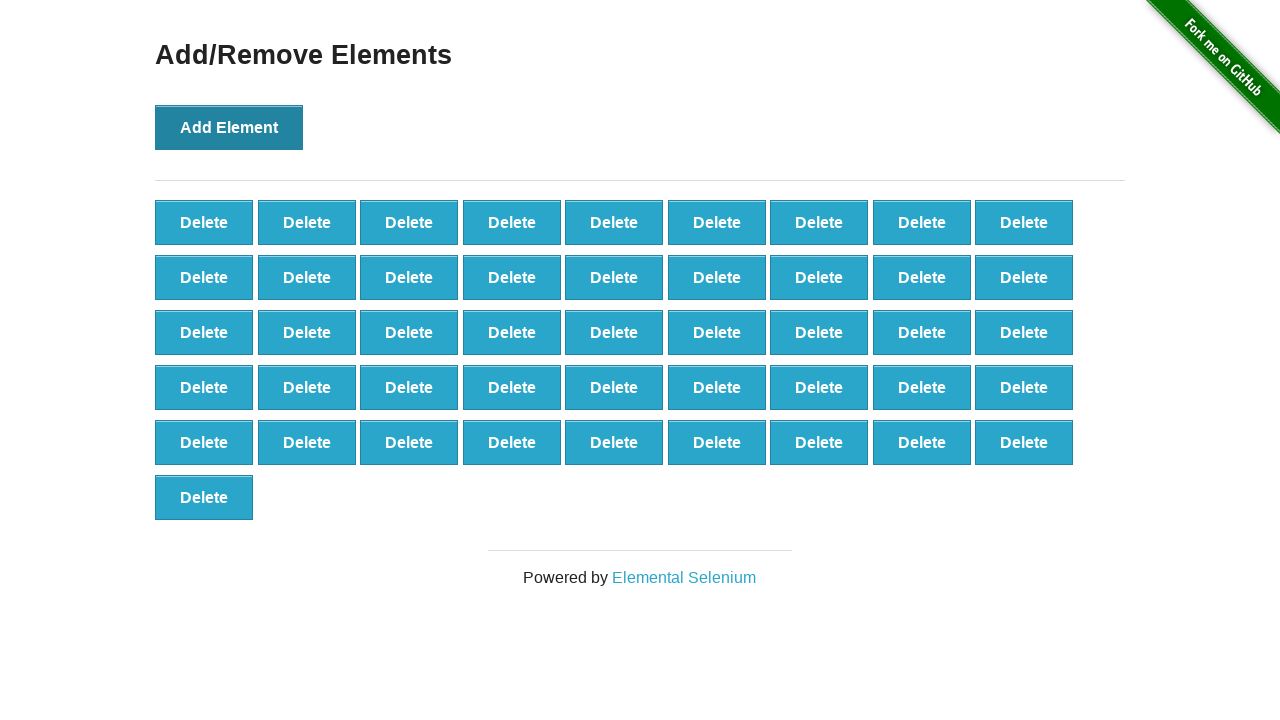

Clicked add button (iteration 47/100) at (229, 127) on button[onclick='addElement()']
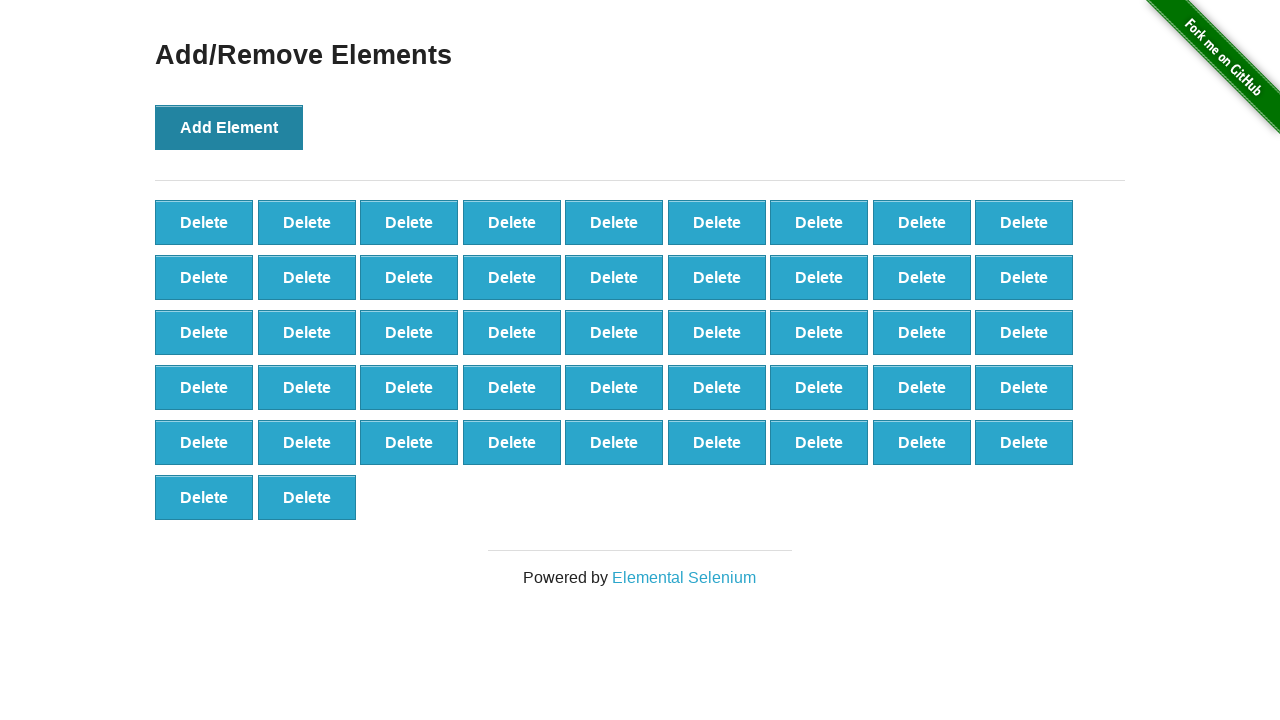

Clicked add button (iteration 48/100) at (229, 127) on button[onclick='addElement()']
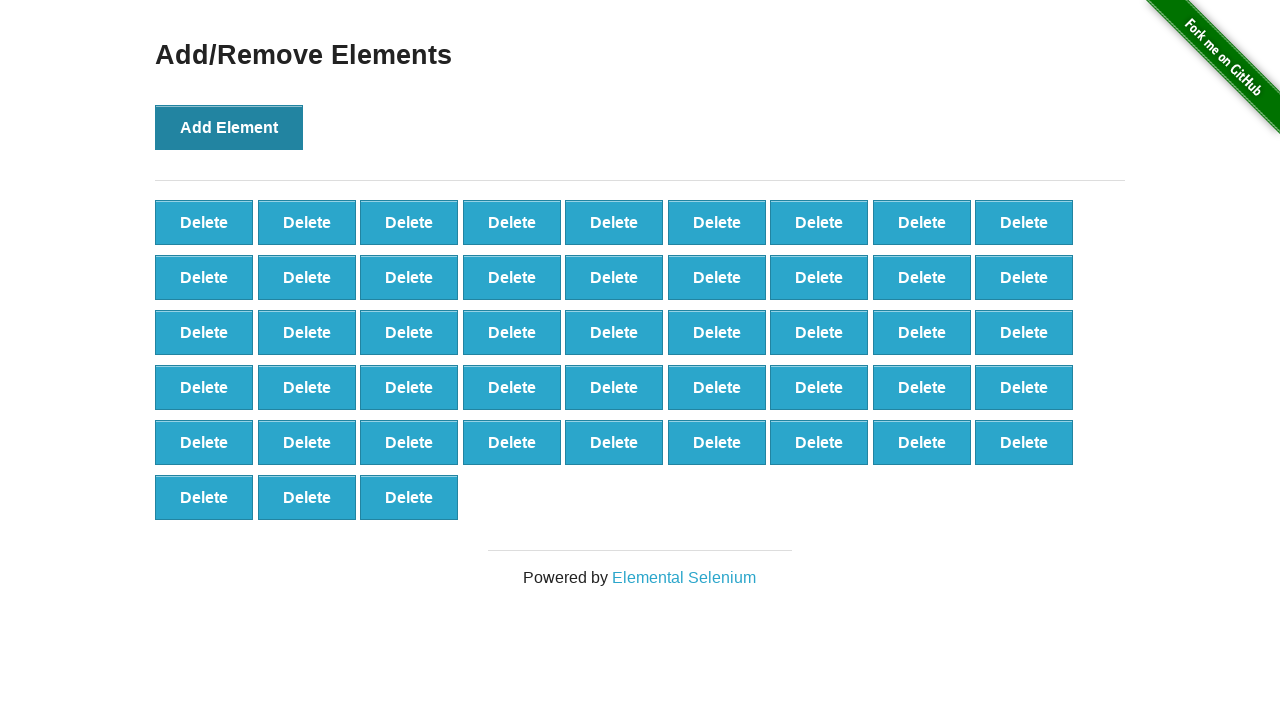

Clicked add button (iteration 49/100) at (229, 127) on button[onclick='addElement()']
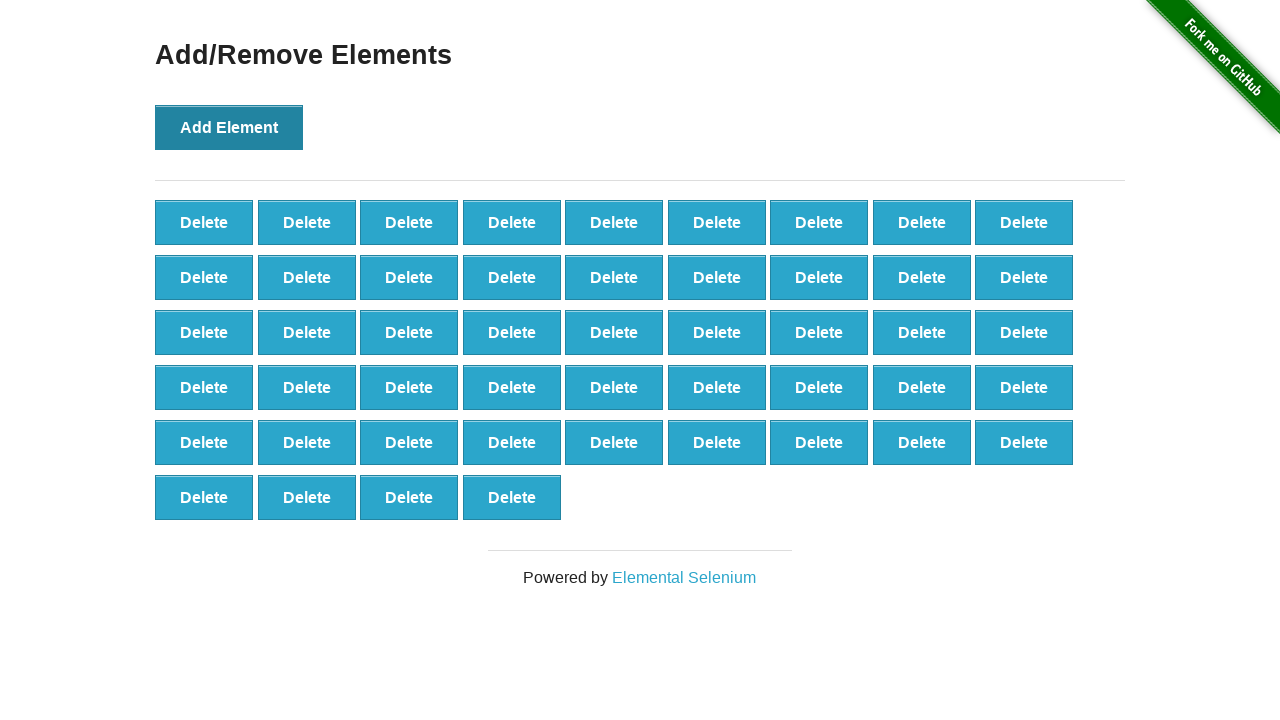

Clicked add button (iteration 50/100) at (229, 127) on button[onclick='addElement()']
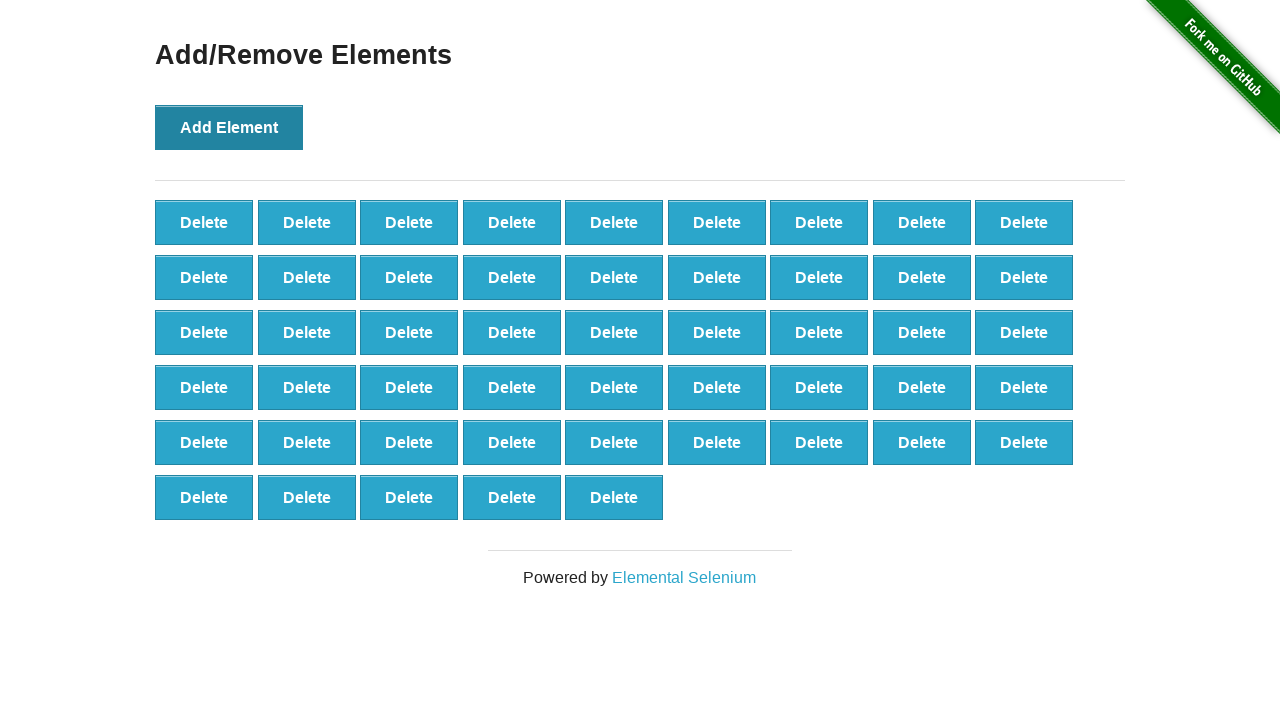

Clicked add button (iteration 51/100) at (229, 127) on button[onclick='addElement()']
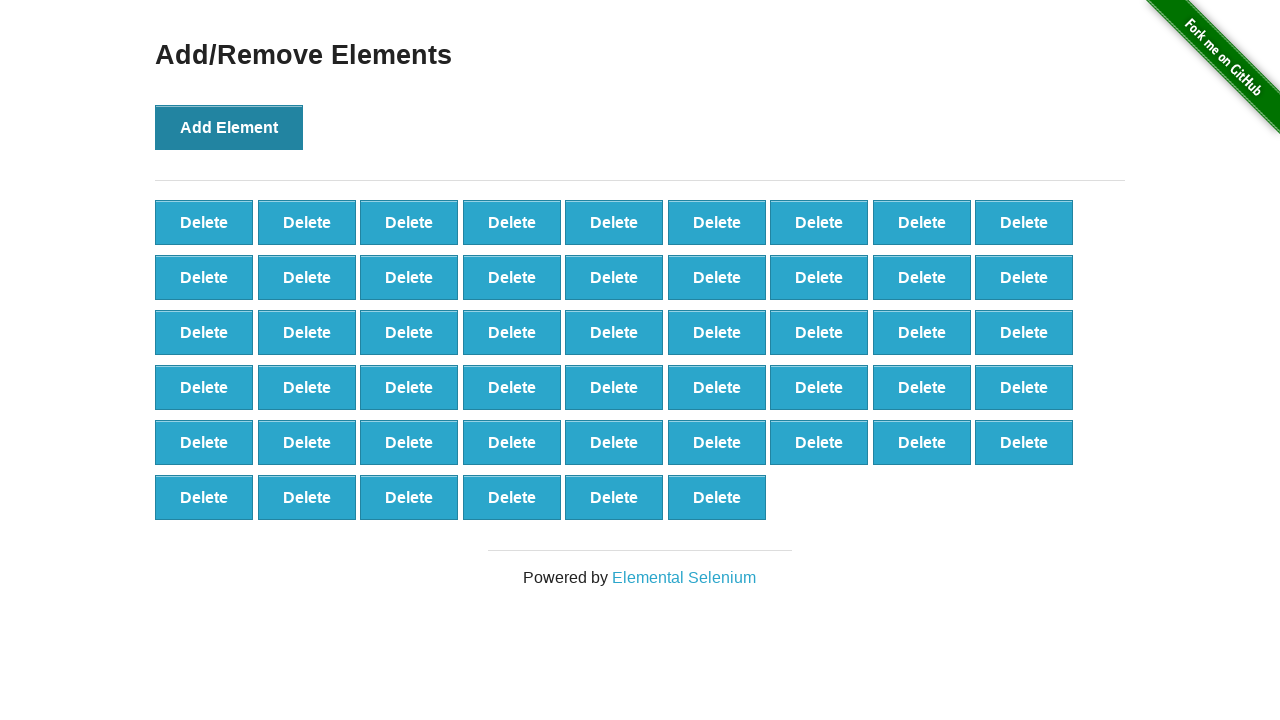

Clicked add button (iteration 52/100) at (229, 127) on button[onclick='addElement()']
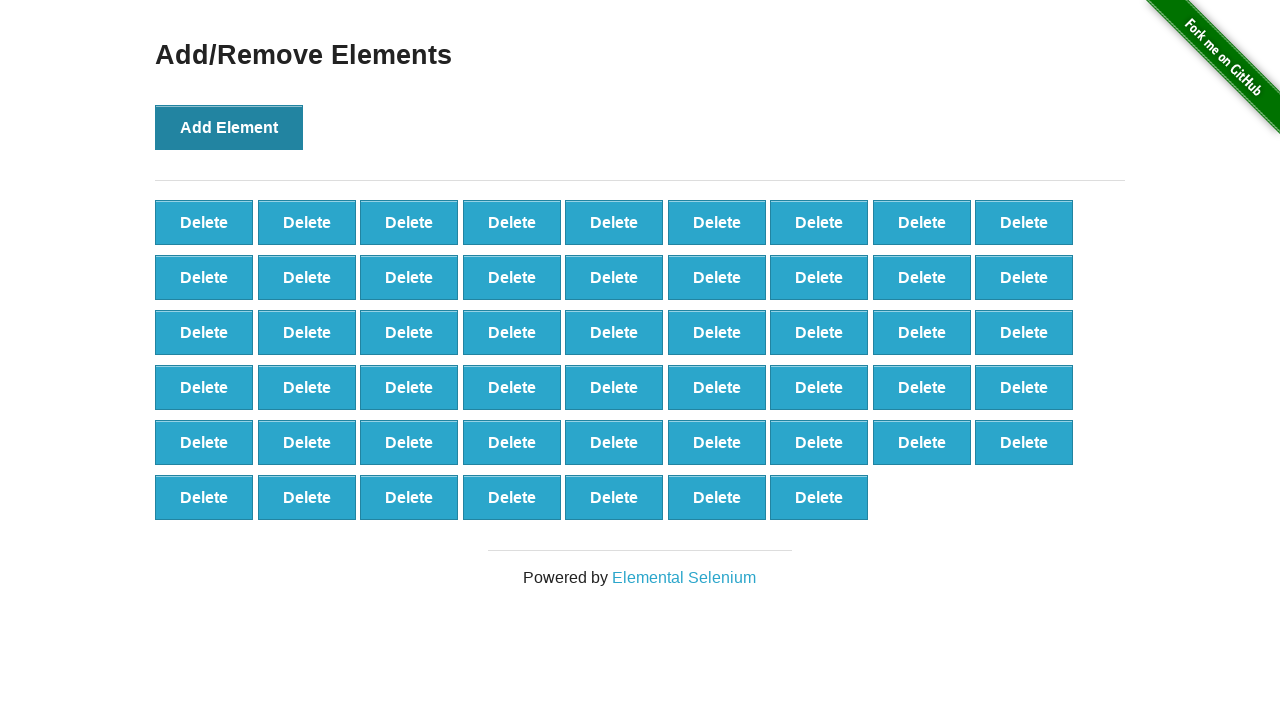

Clicked add button (iteration 53/100) at (229, 127) on button[onclick='addElement()']
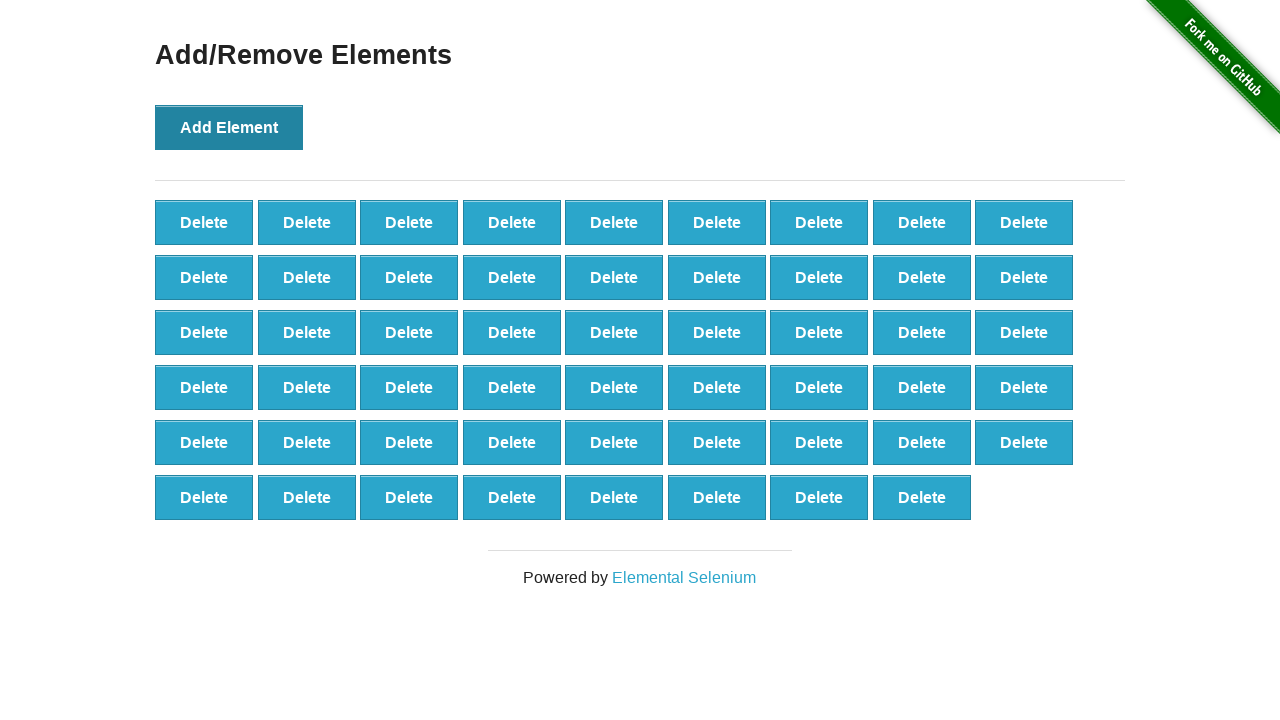

Clicked add button (iteration 54/100) at (229, 127) on button[onclick='addElement()']
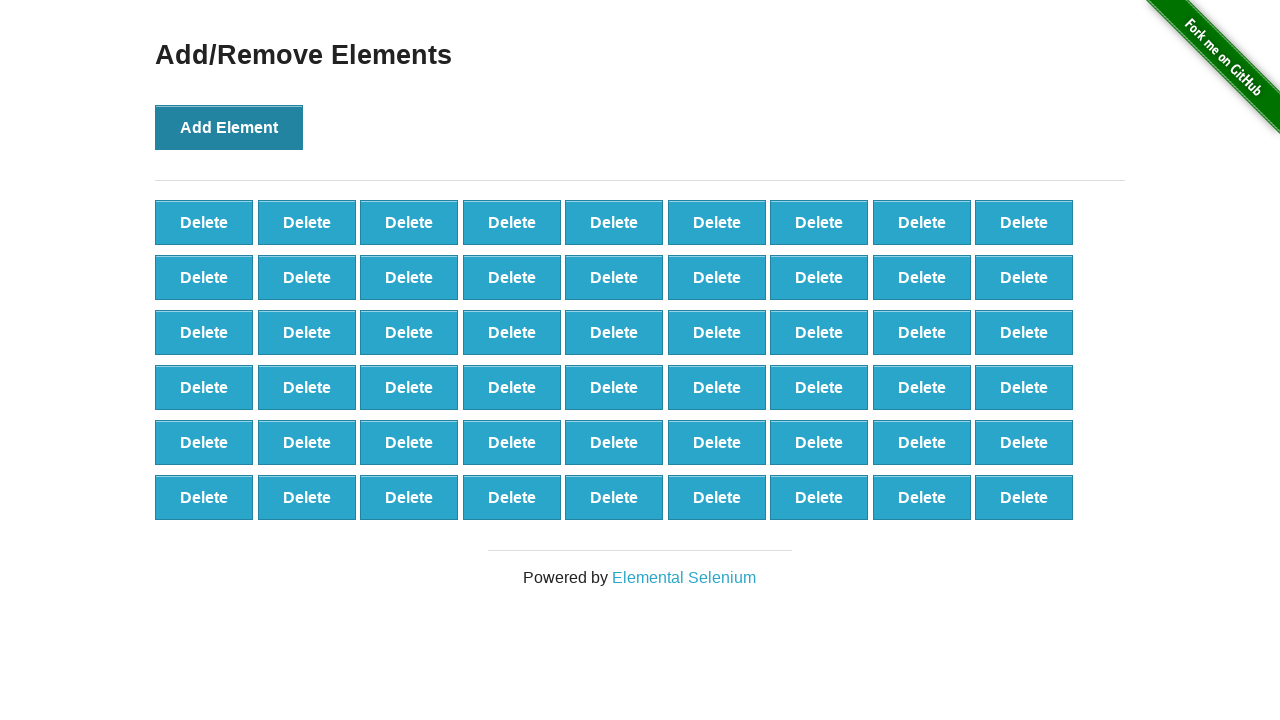

Clicked add button (iteration 55/100) at (229, 127) on button[onclick='addElement()']
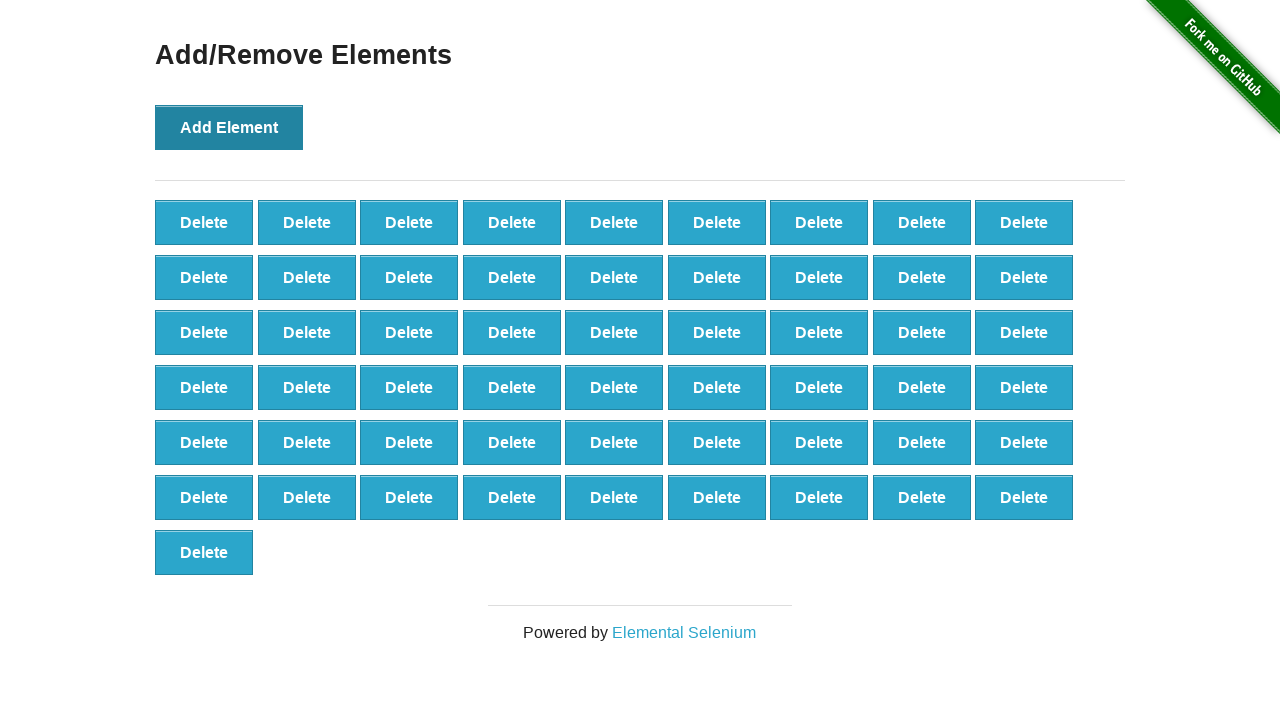

Clicked add button (iteration 56/100) at (229, 127) on button[onclick='addElement()']
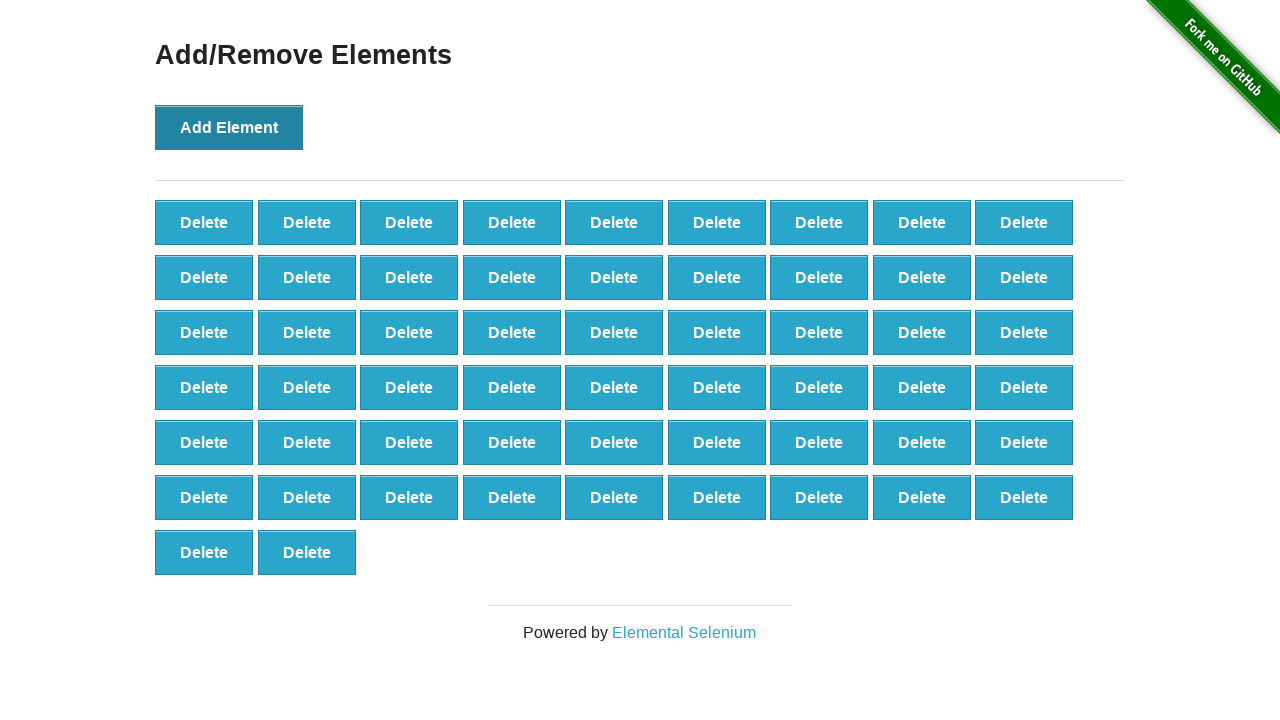

Clicked add button (iteration 57/100) at (229, 127) on button[onclick='addElement()']
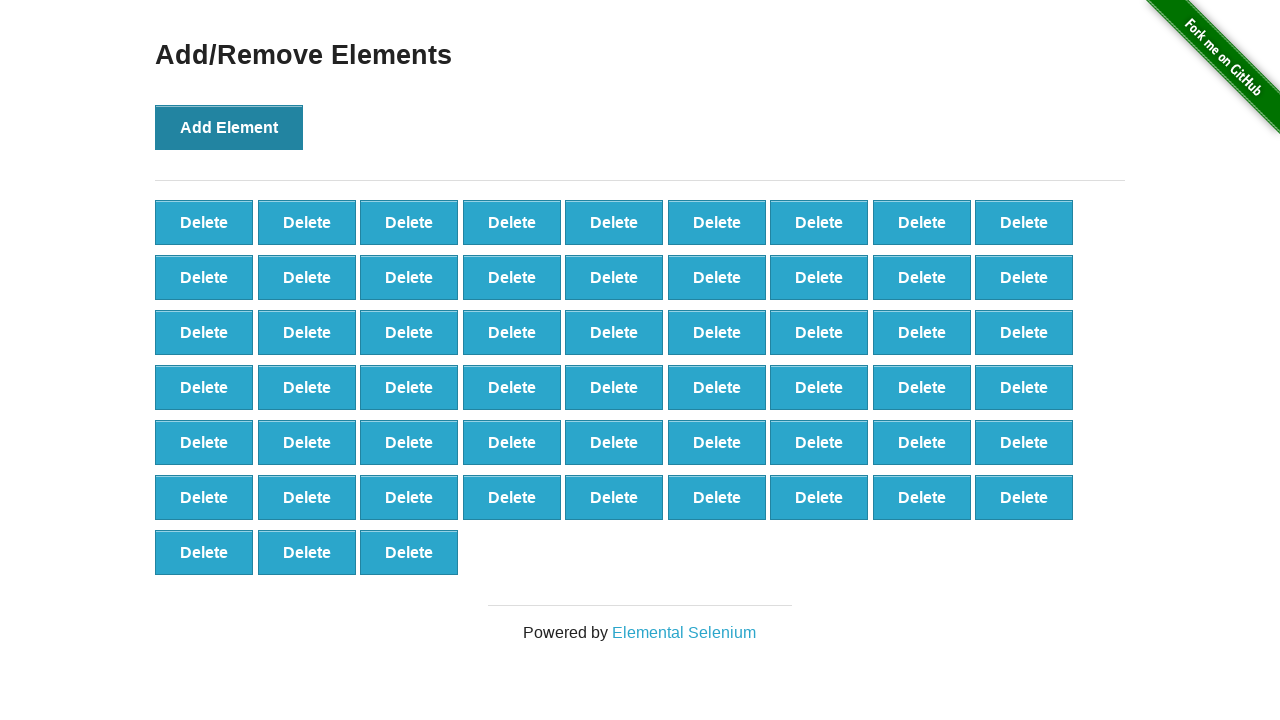

Clicked add button (iteration 58/100) at (229, 127) on button[onclick='addElement()']
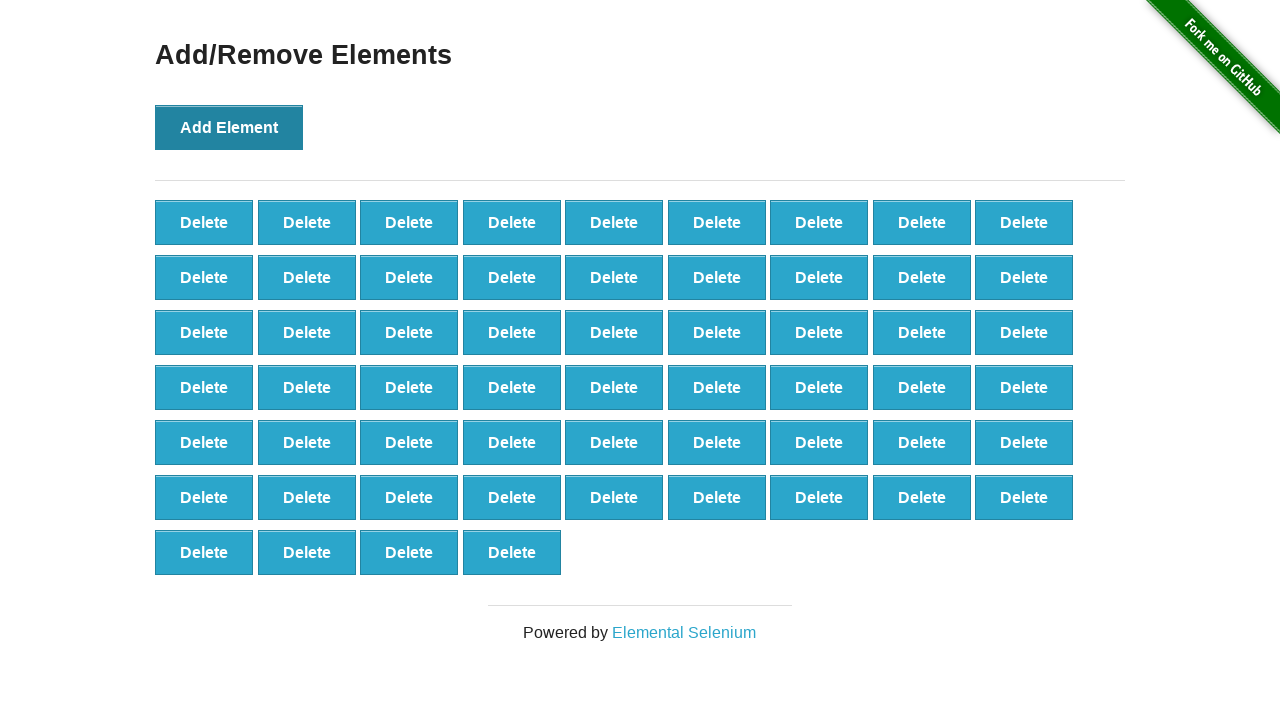

Clicked add button (iteration 59/100) at (229, 127) on button[onclick='addElement()']
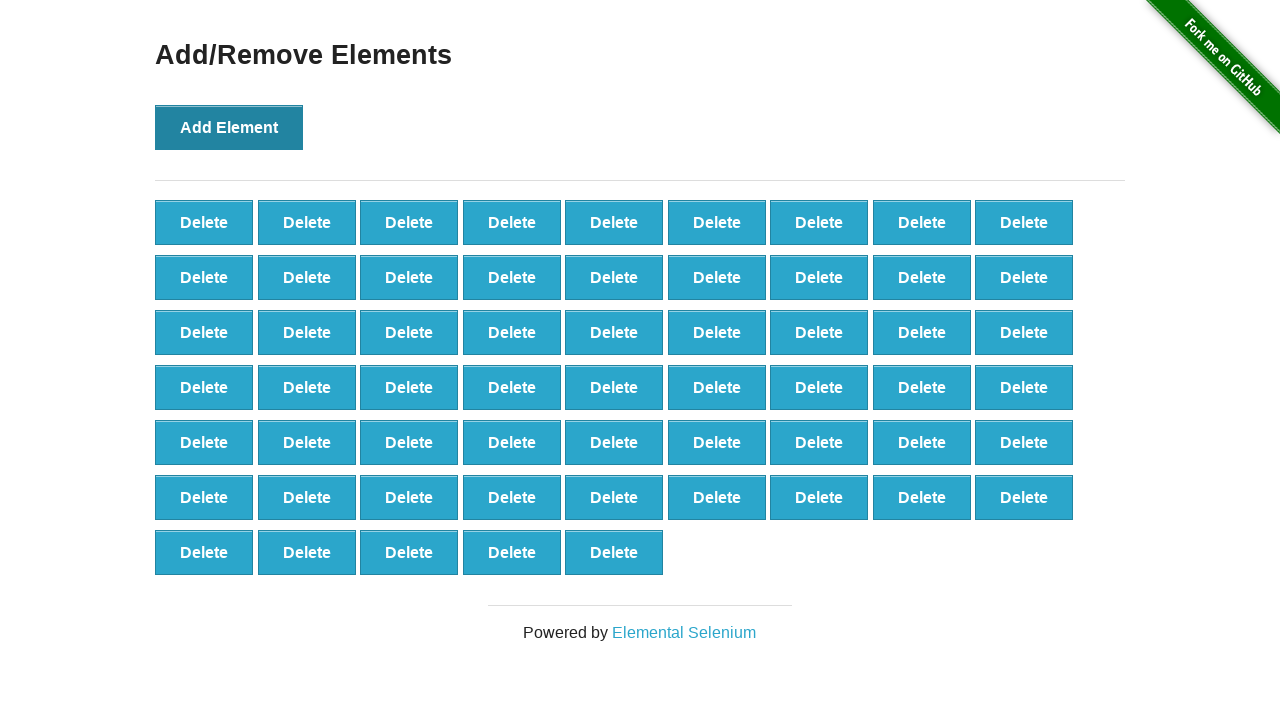

Clicked add button (iteration 60/100) at (229, 127) on button[onclick='addElement()']
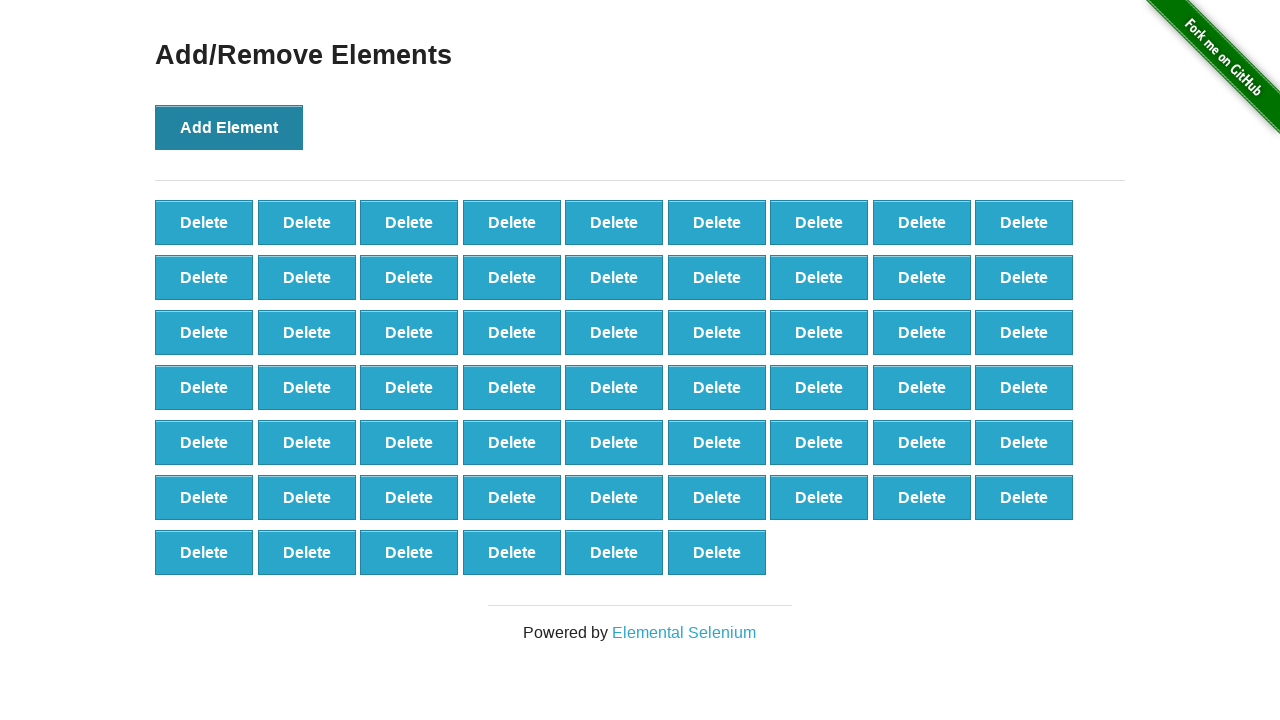

Clicked add button (iteration 61/100) at (229, 127) on button[onclick='addElement()']
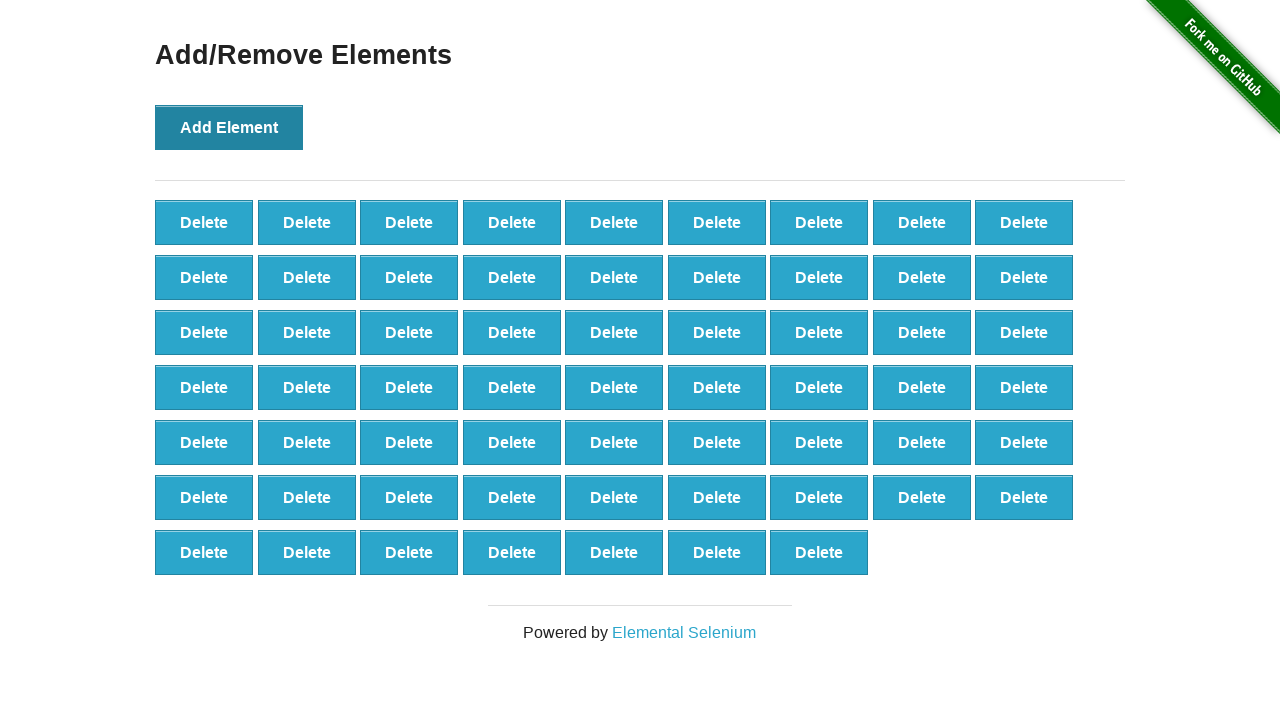

Clicked add button (iteration 62/100) at (229, 127) on button[onclick='addElement()']
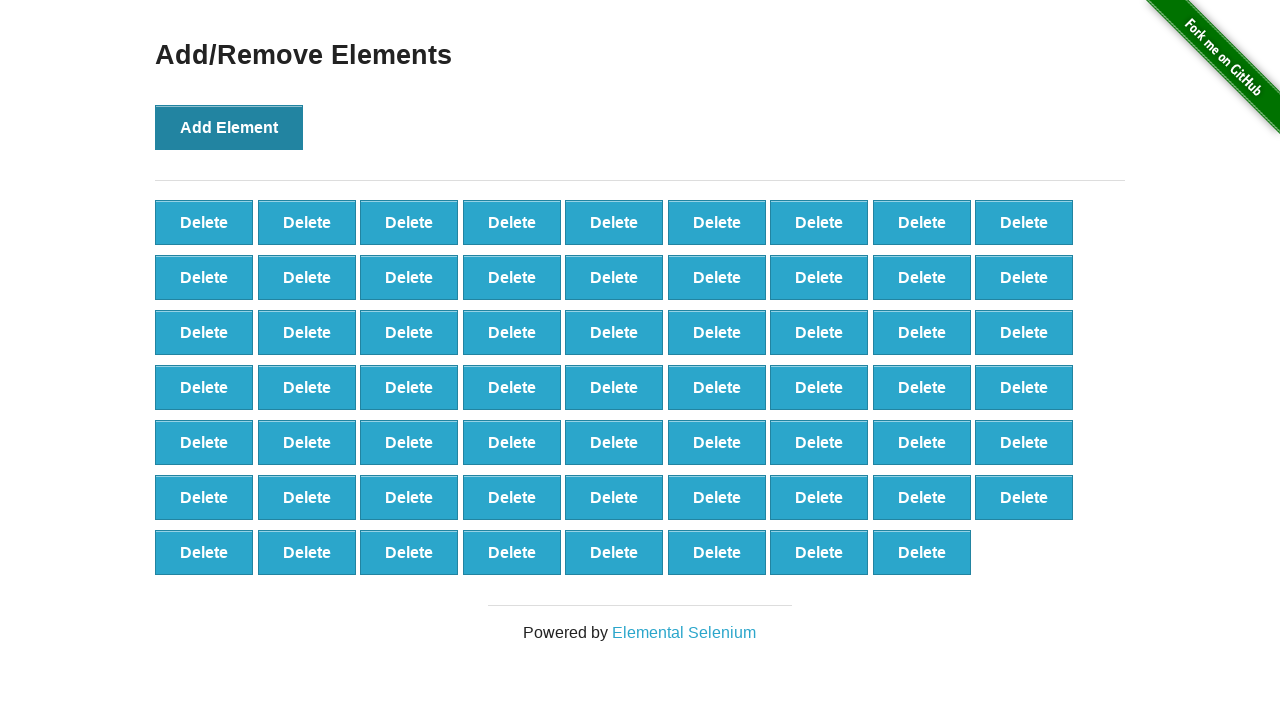

Clicked add button (iteration 63/100) at (229, 127) on button[onclick='addElement()']
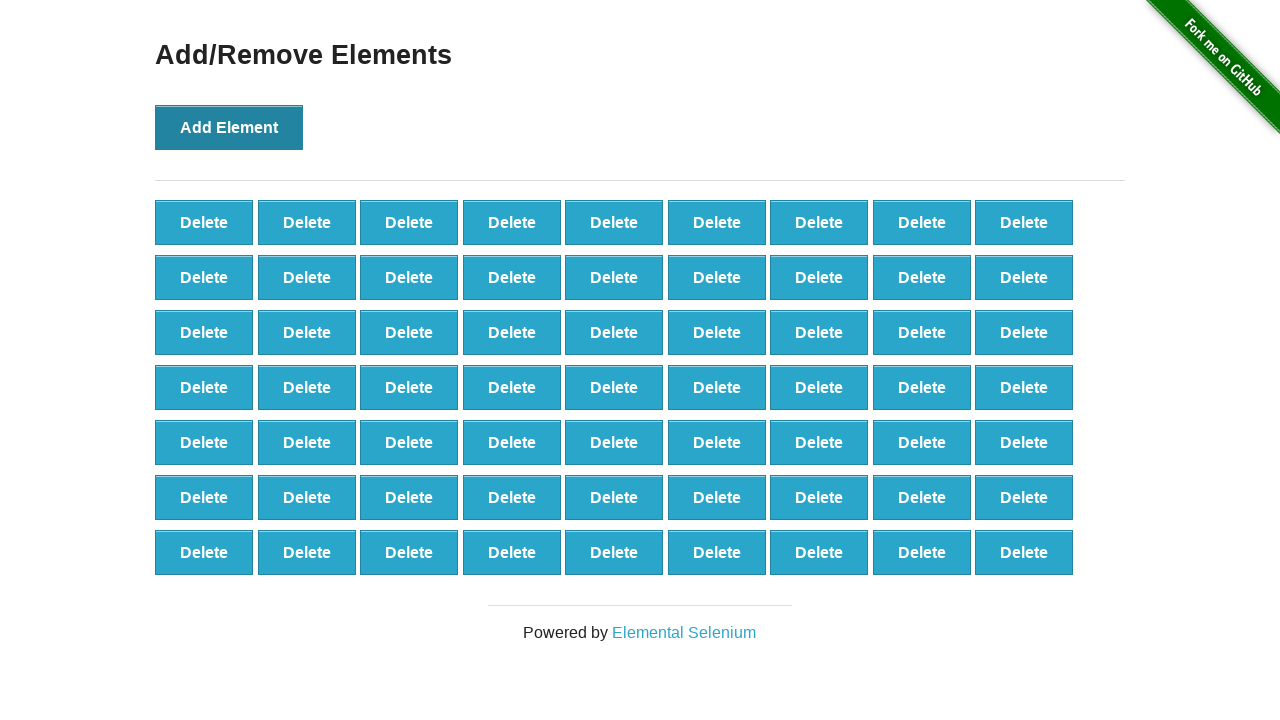

Clicked add button (iteration 64/100) at (229, 127) on button[onclick='addElement()']
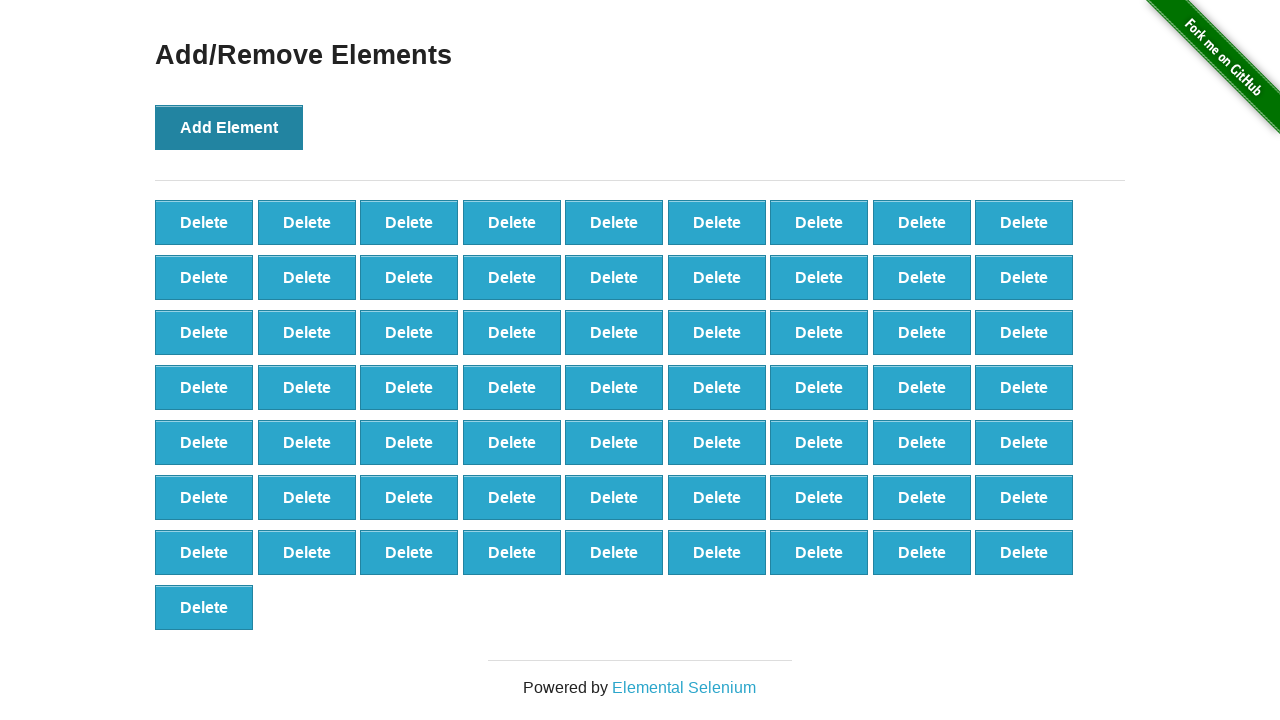

Clicked add button (iteration 65/100) at (229, 127) on button[onclick='addElement()']
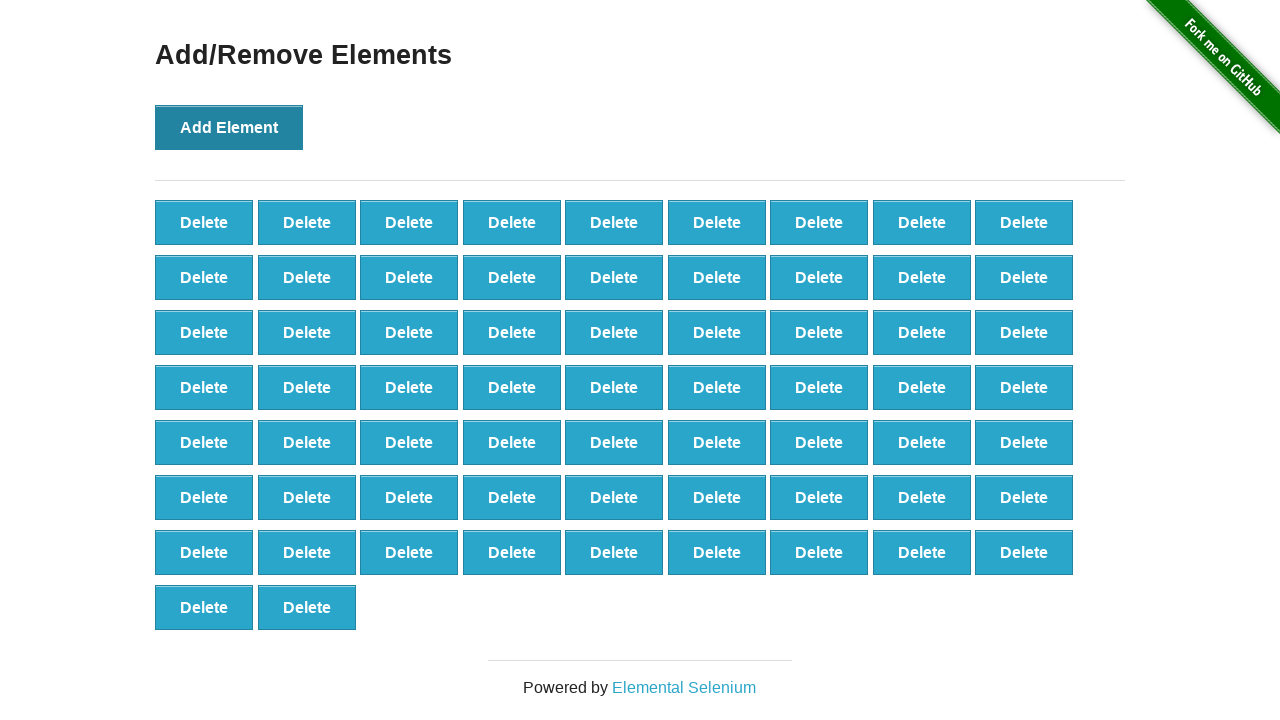

Clicked add button (iteration 66/100) at (229, 127) on button[onclick='addElement()']
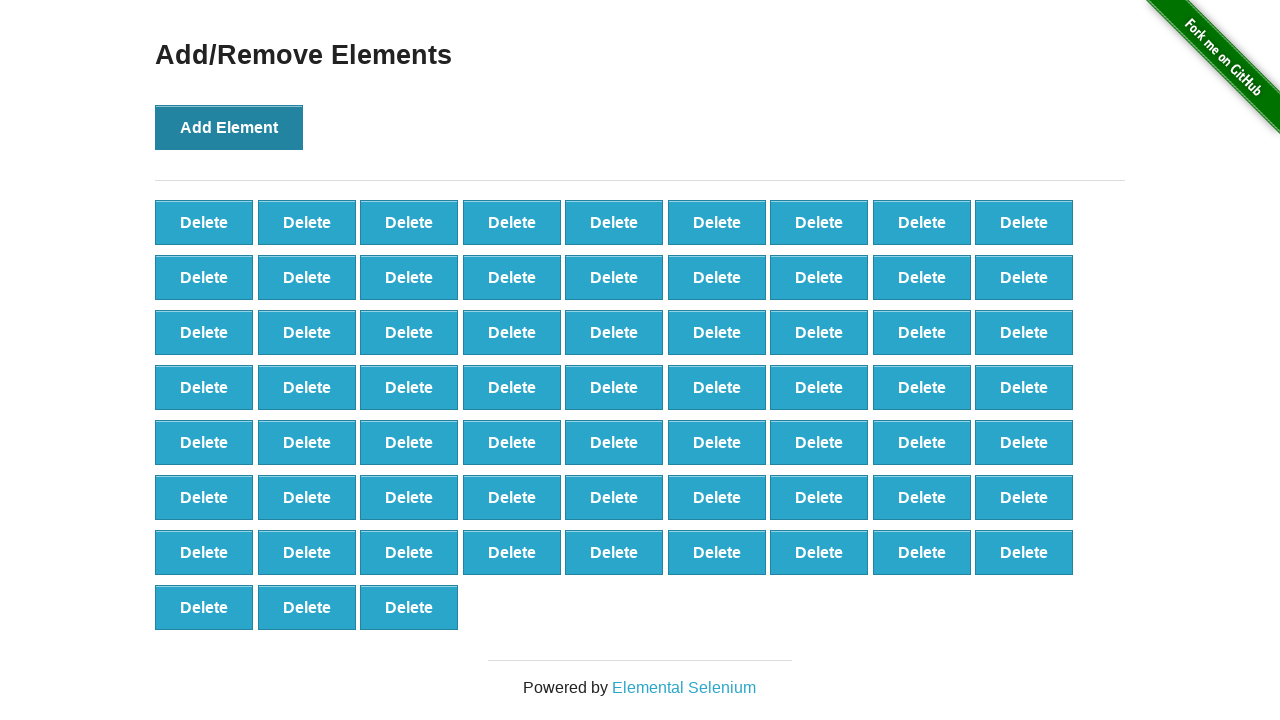

Clicked add button (iteration 67/100) at (229, 127) on button[onclick='addElement()']
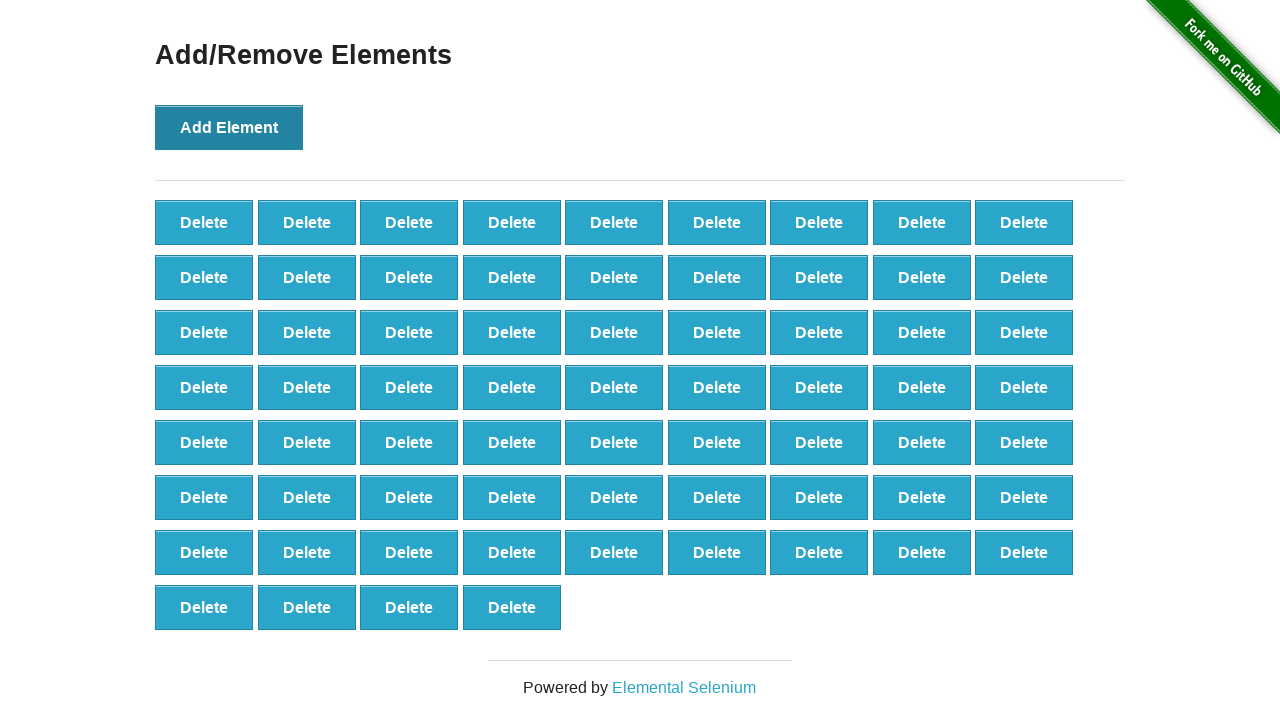

Clicked add button (iteration 68/100) at (229, 127) on button[onclick='addElement()']
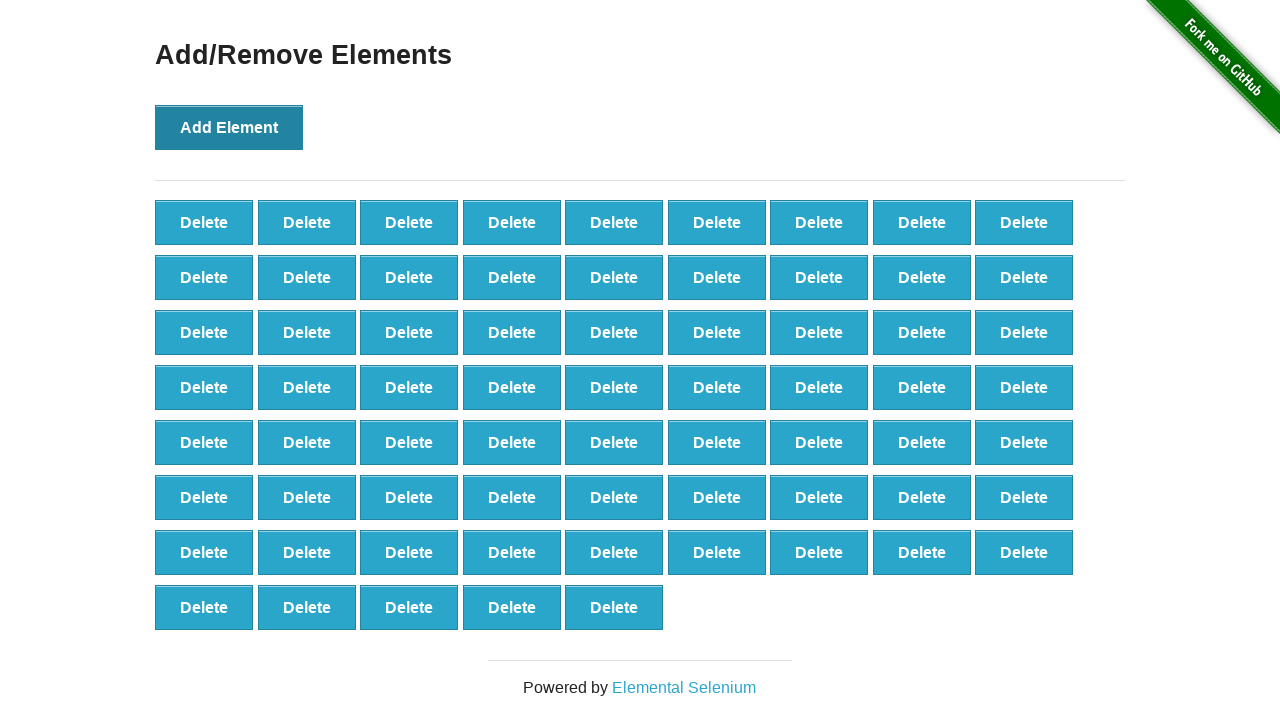

Clicked add button (iteration 69/100) at (229, 127) on button[onclick='addElement()']
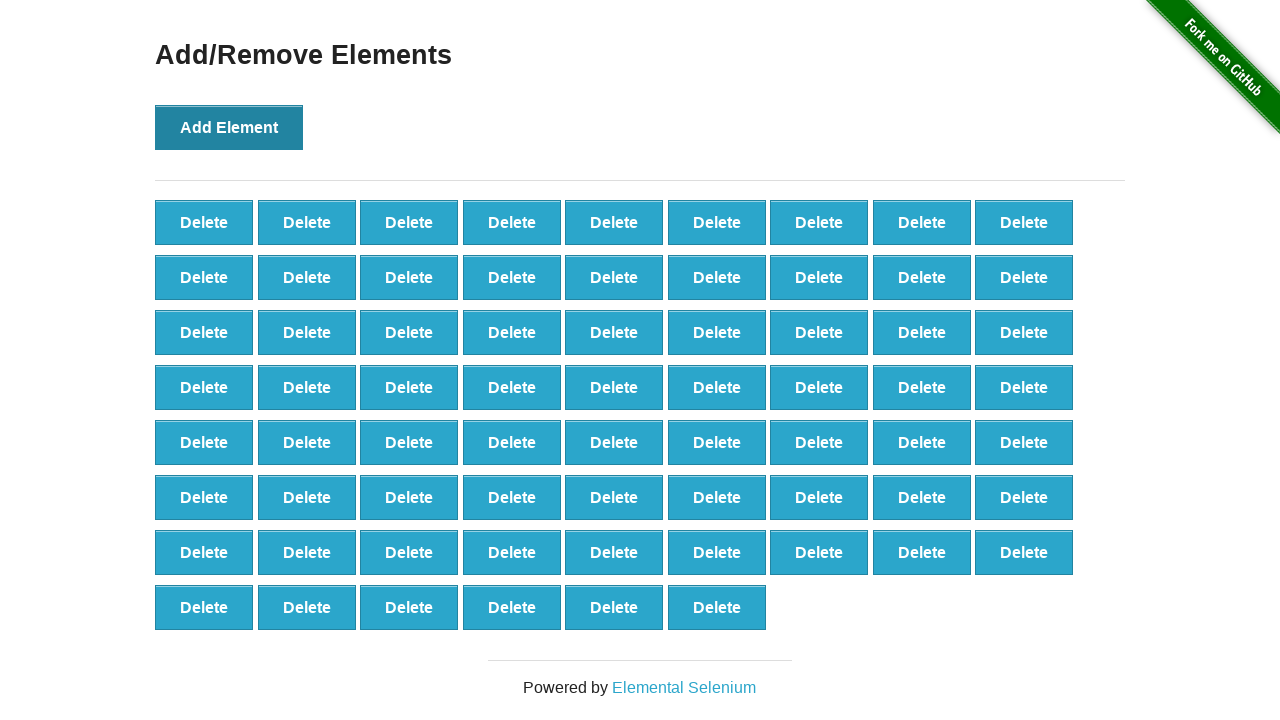

Clicked add button (iteration 70/100) at (229, 127) on button[onclick='addElement()']
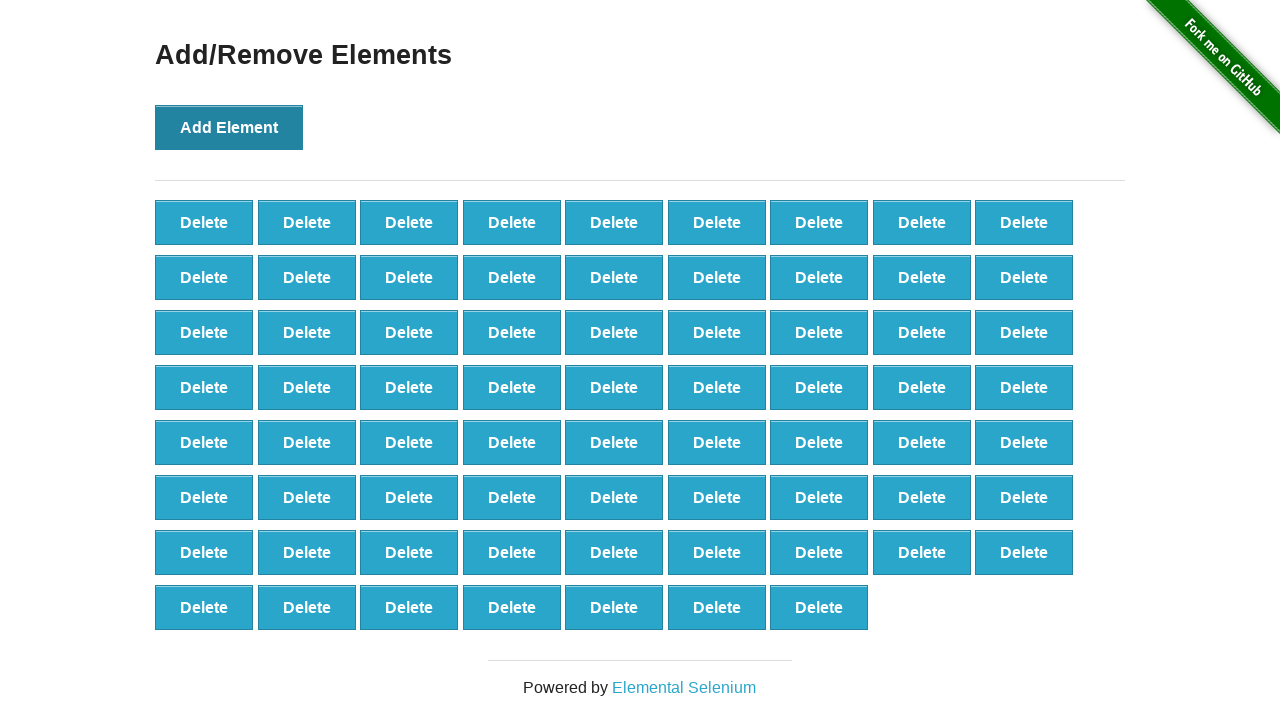

Clicked add button (iteration 71/100) at (229, 127) on button[onclick='addElement()']
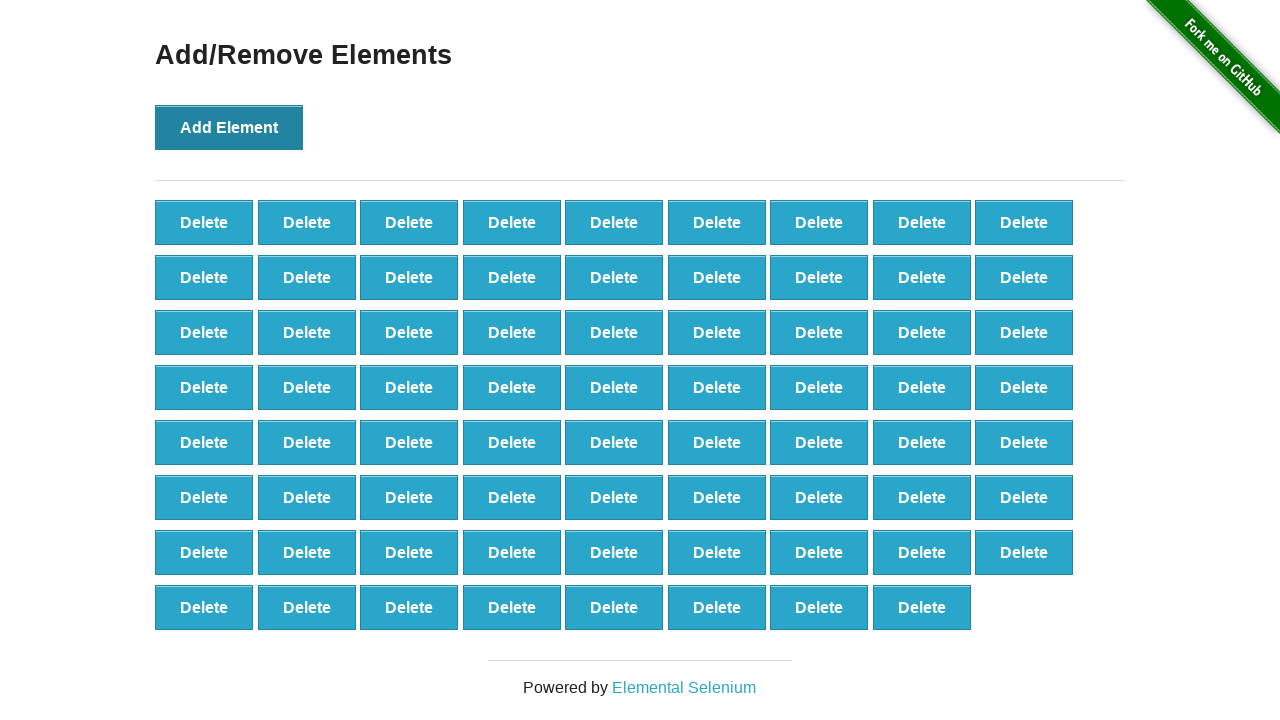

Clicked add button (iteration 72/100) at (229, 127) on button[onclick='addElement()']
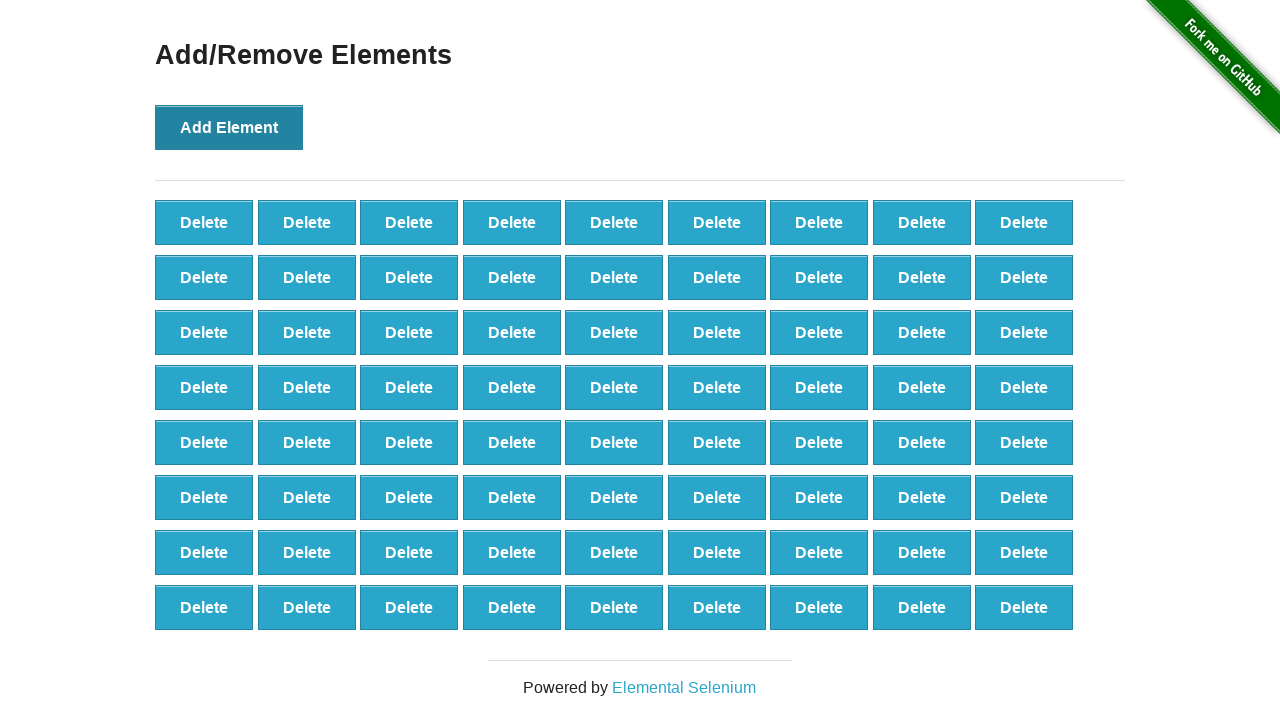

Clicked add button (iteration 73/100) at (229, 127) on button[onclick='addElement()']
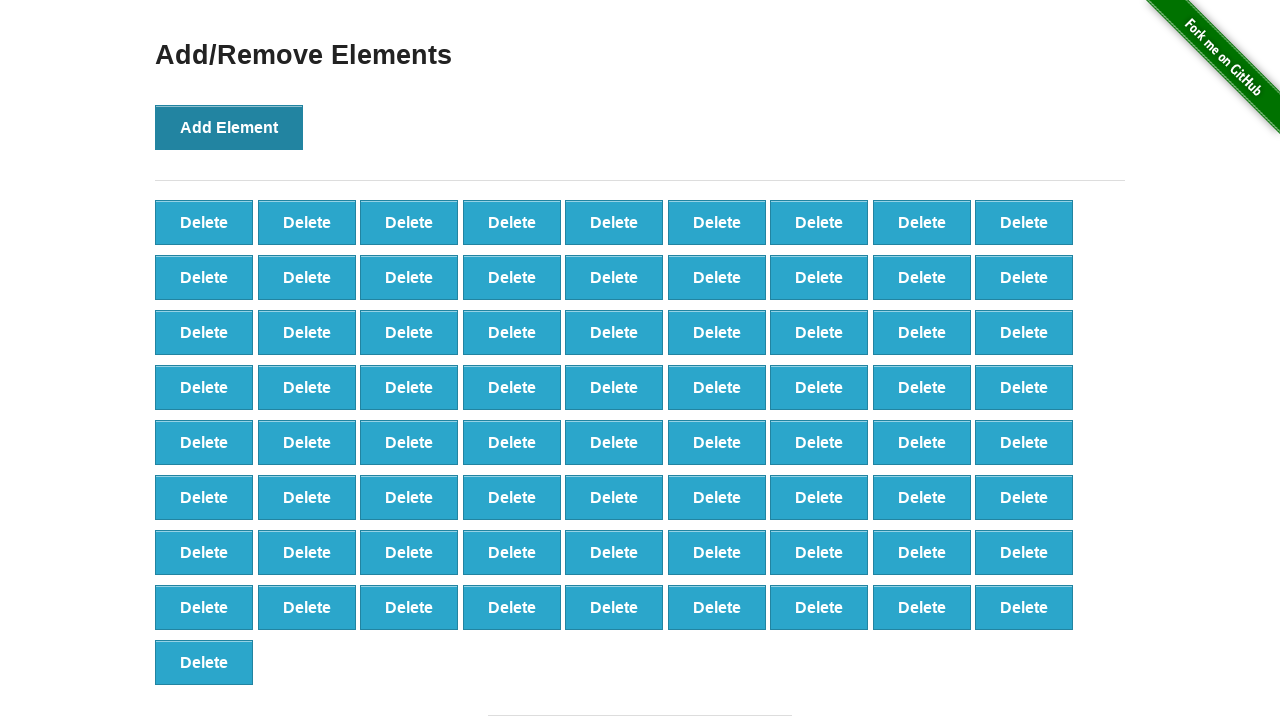

Clicked add button (iteration 74/100) at (229, 127) on button[onclick='addElement()']
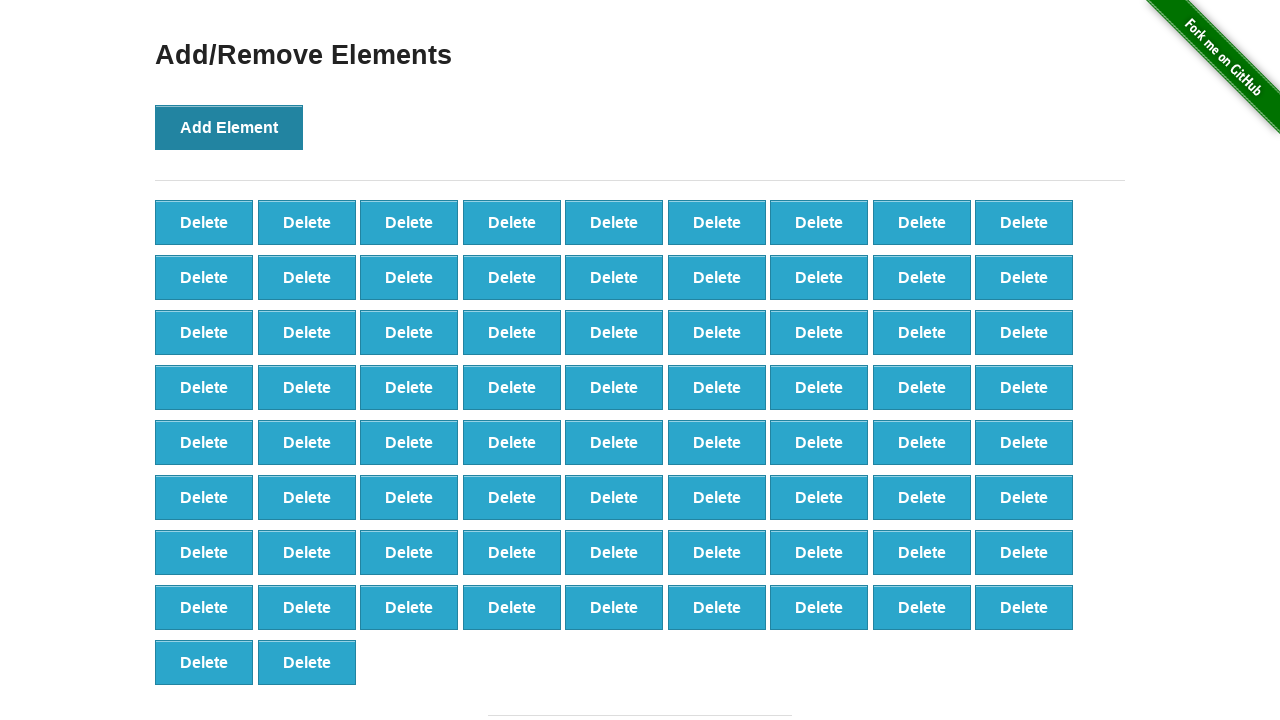

Clicked add button (iteration 75/100) at (229, 127) on button[onclick='addElement()']
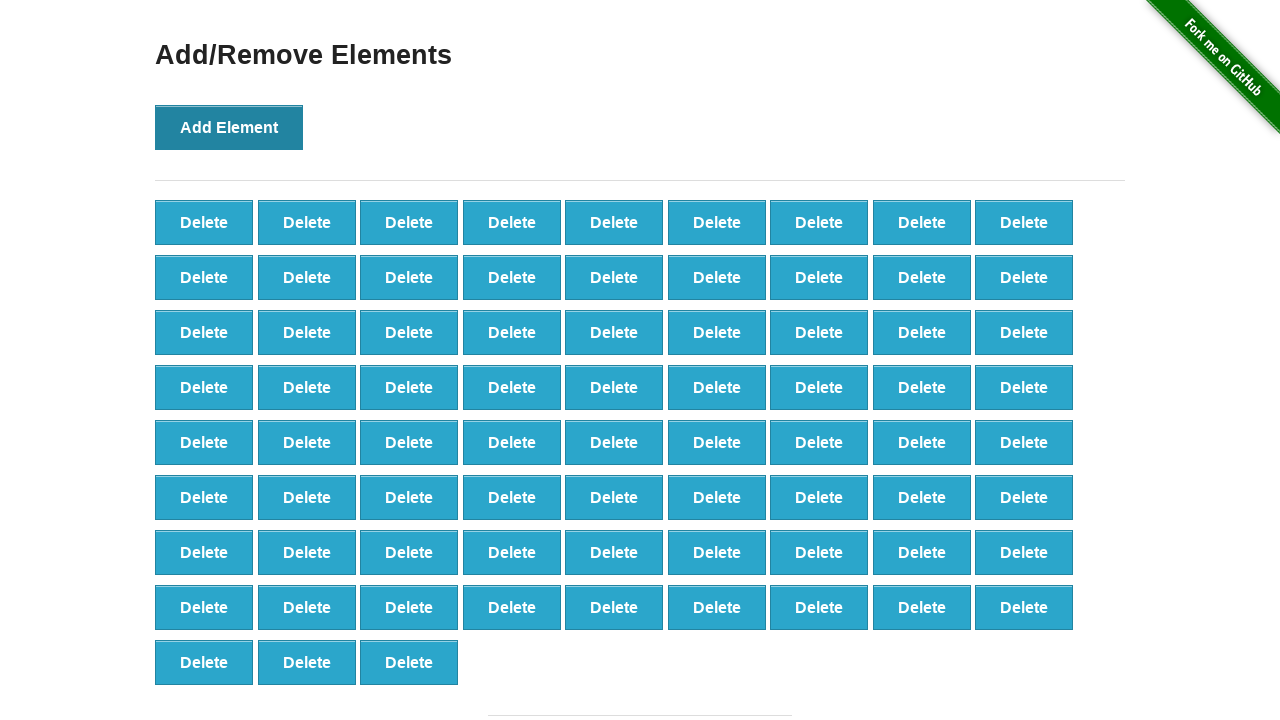

Clicked add button (iteration 76/100) at (229, 127) on button[onclick='addElement()']
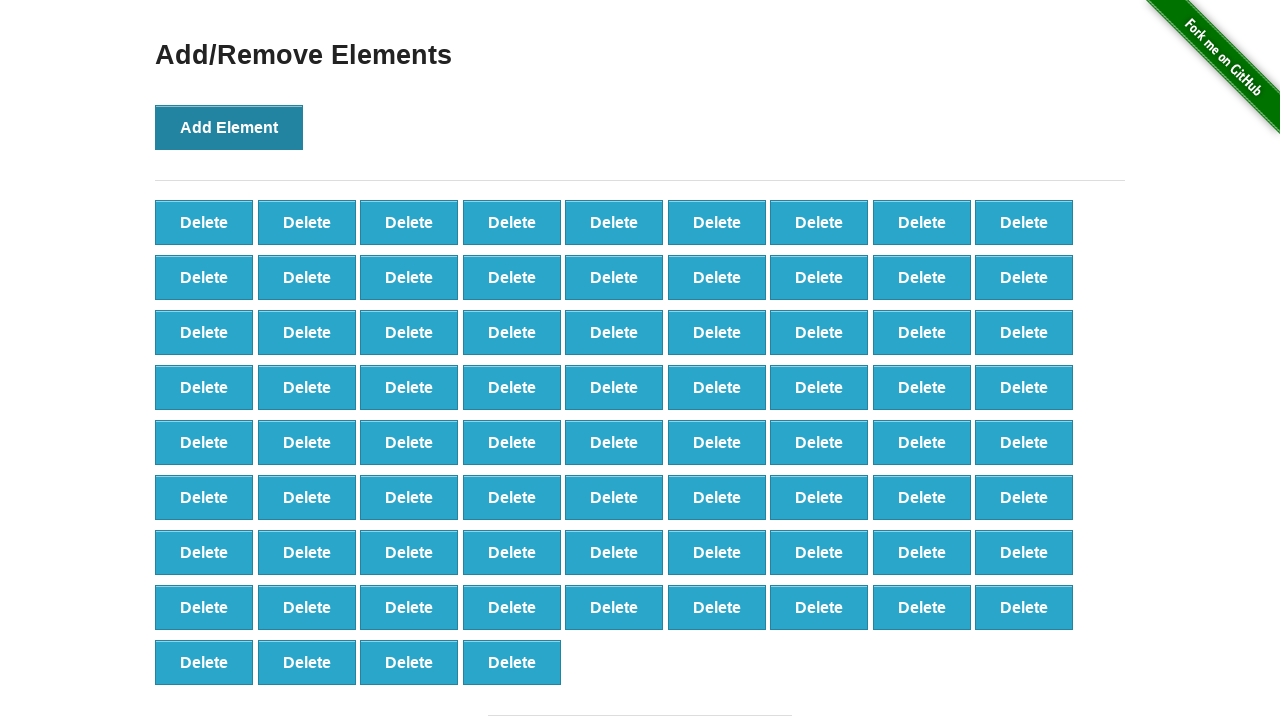

Clicked add button (iteration 77/100) at (229, 127) on button[onclick='addElement()']
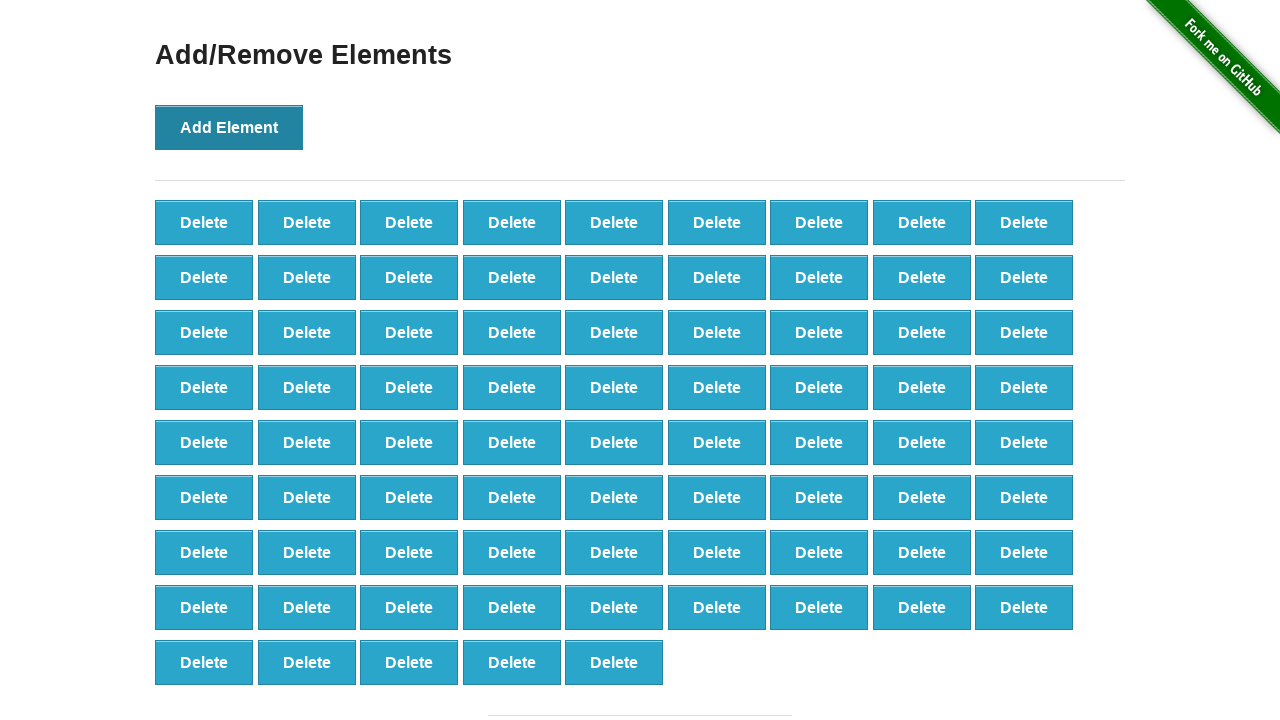

Clicked add button (iteration 78/100) at (229, 127) on button[onclick='addElement()']
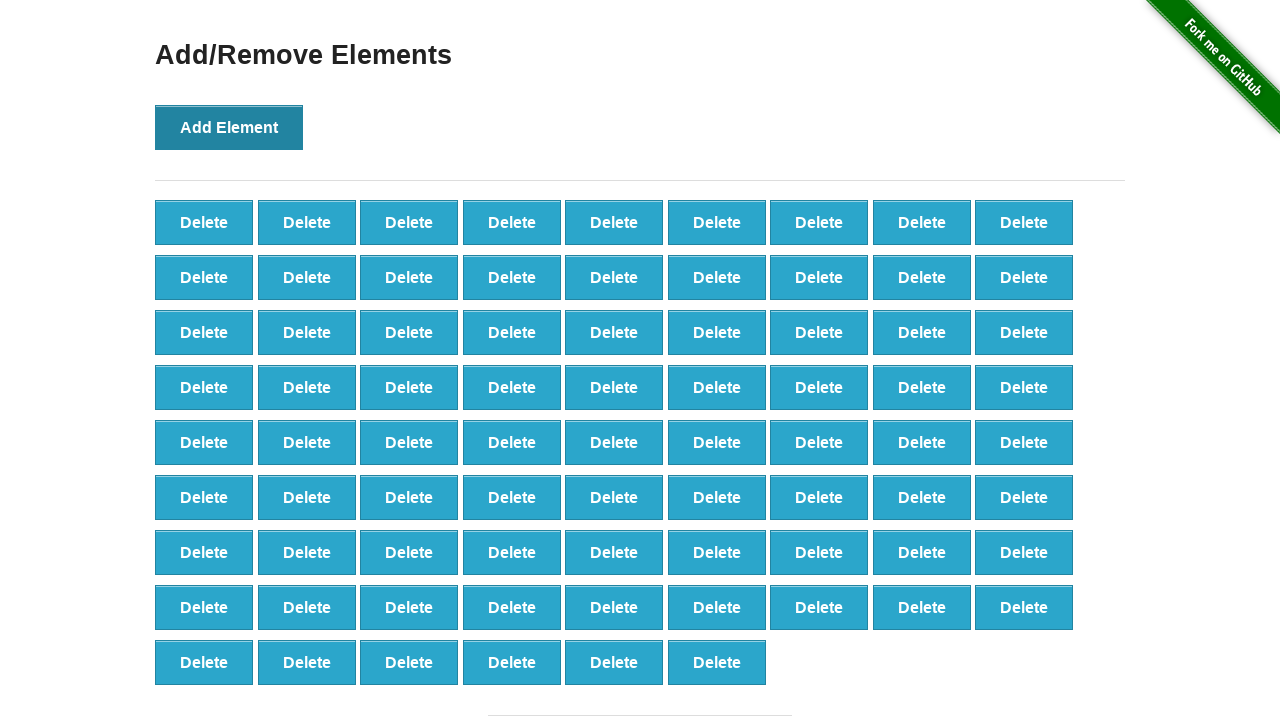

Clicked add button (iteration 79/100) at (229, 127) on button[onclick='addElement()']
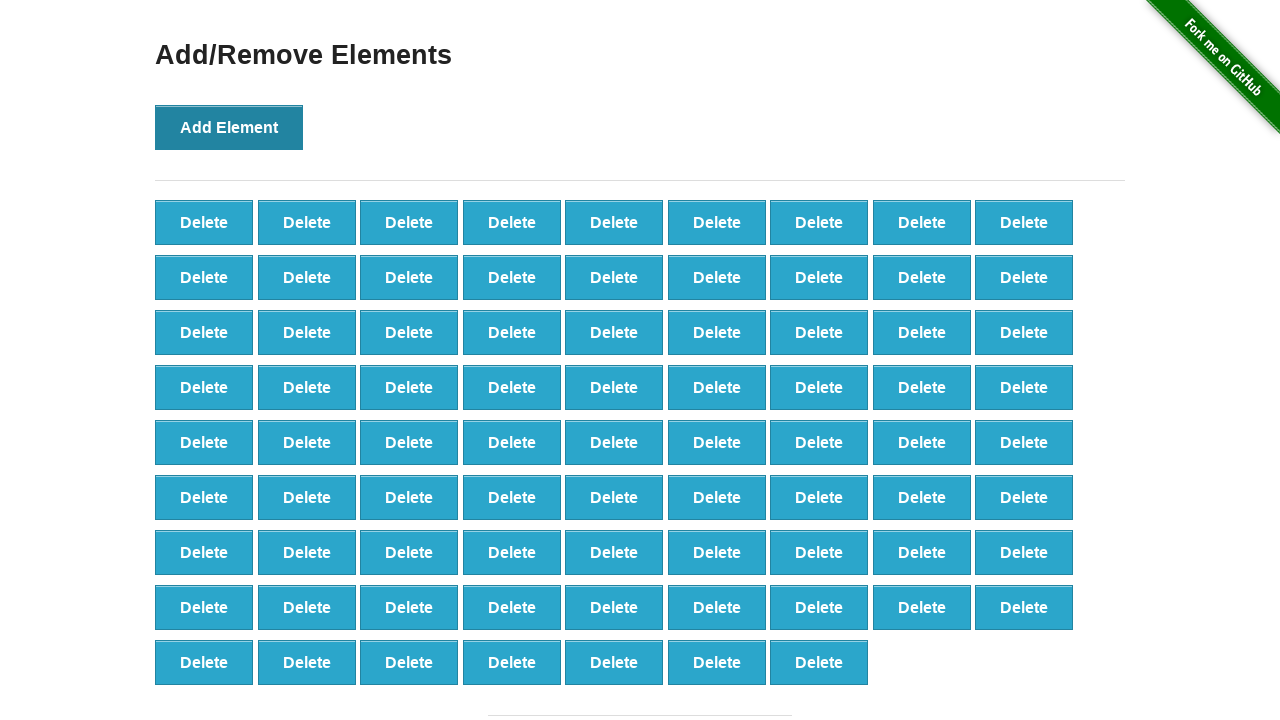

Clicked add button (iteration 80/100) at (229, 127) on button[onclick='addElement()']
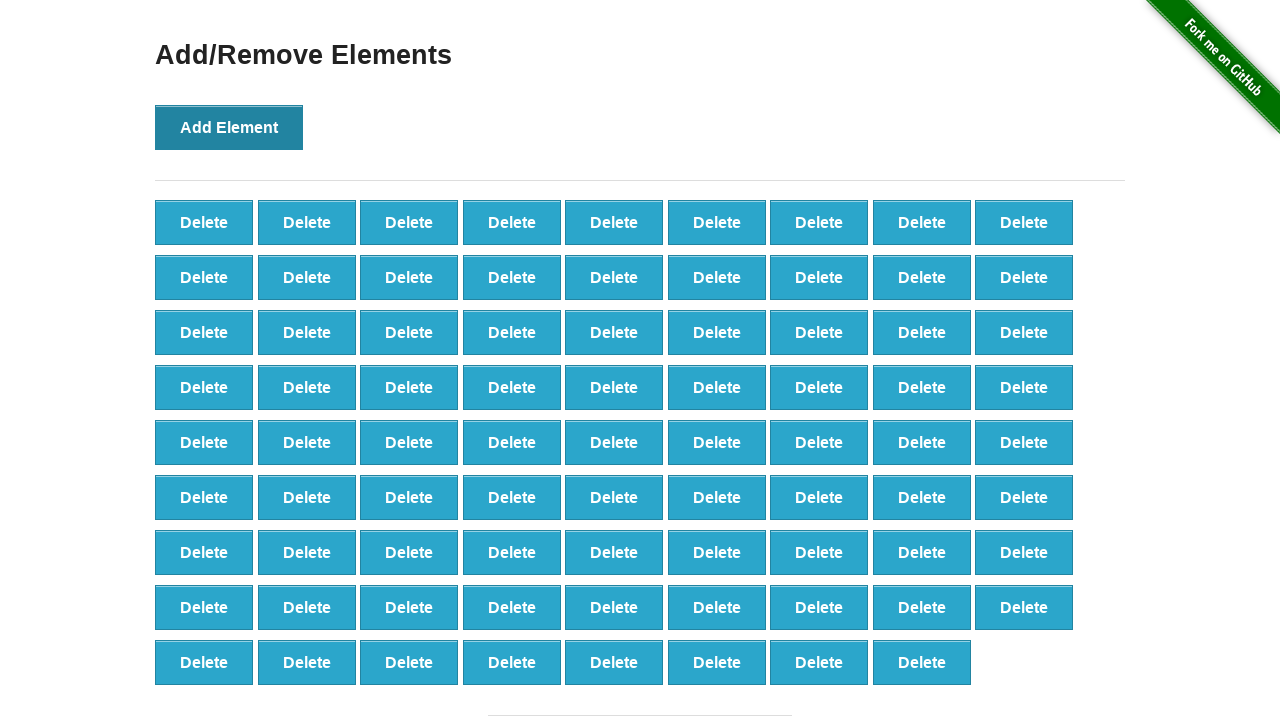

Clicked add button (iteration 81/100) at (229, 127) on button[onclick='addElement()']
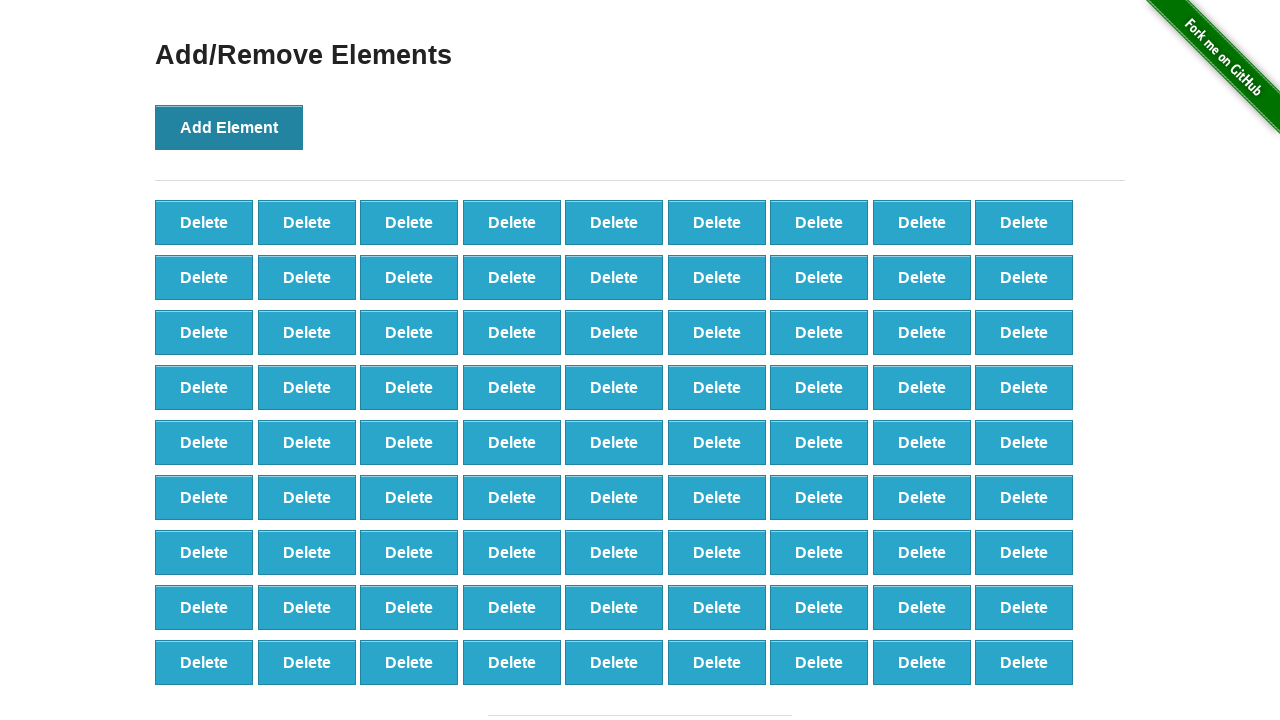

Clicked add button (iteration 82/100) at (229, 127) on button[onclick='addElement()']
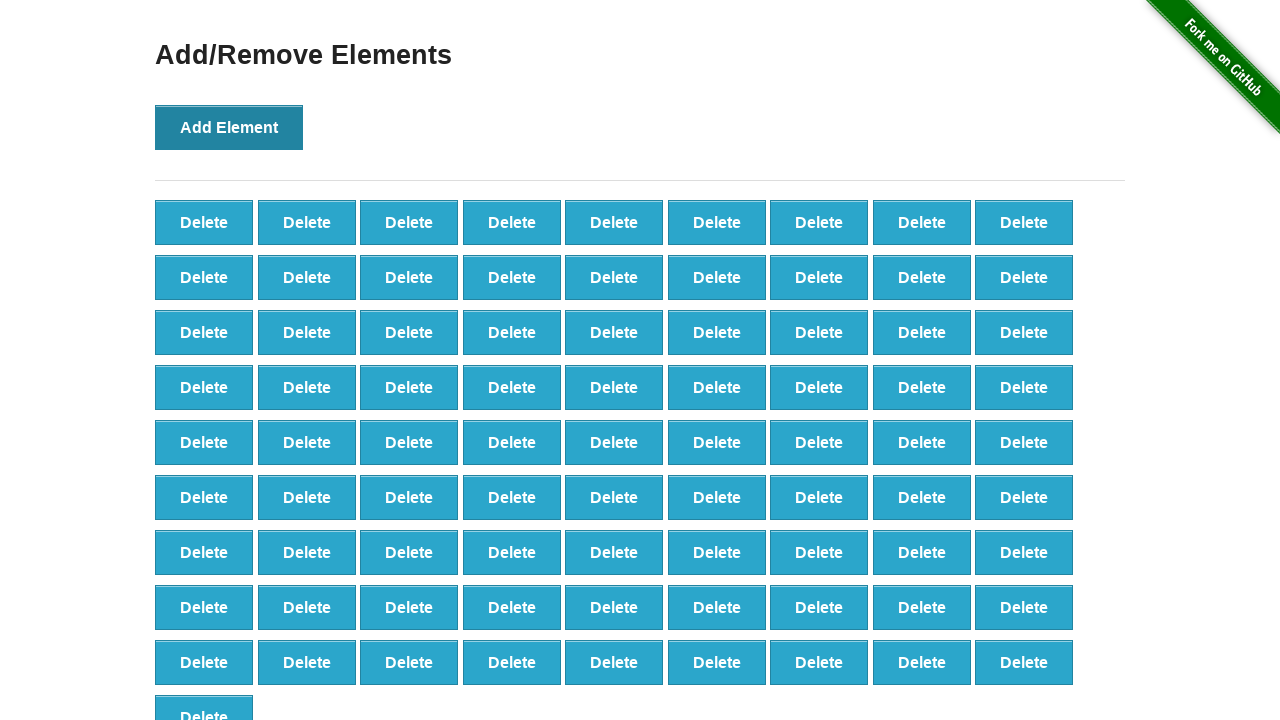

Clicked add button (iteration 83/100) at (229, 127) on button[onclick='addElement()']
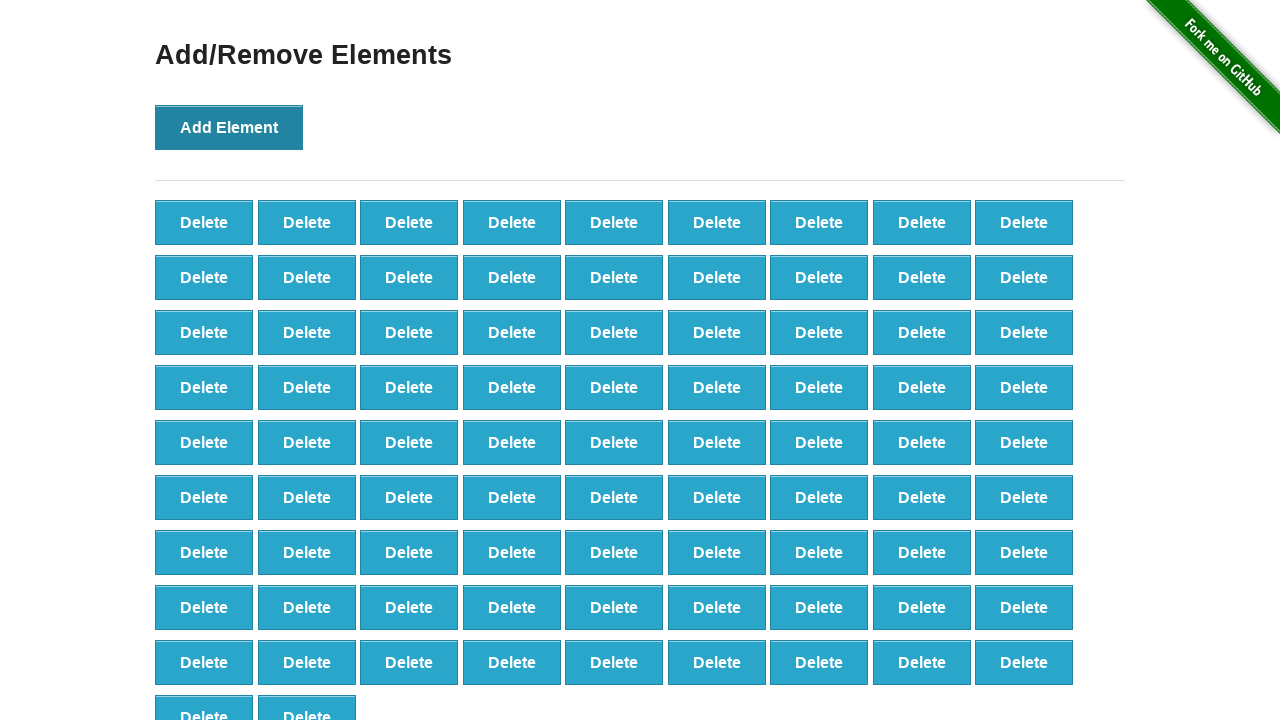

Clicked add button (iteration 84/100) at (229, 127) on button[onclick='addElement()']
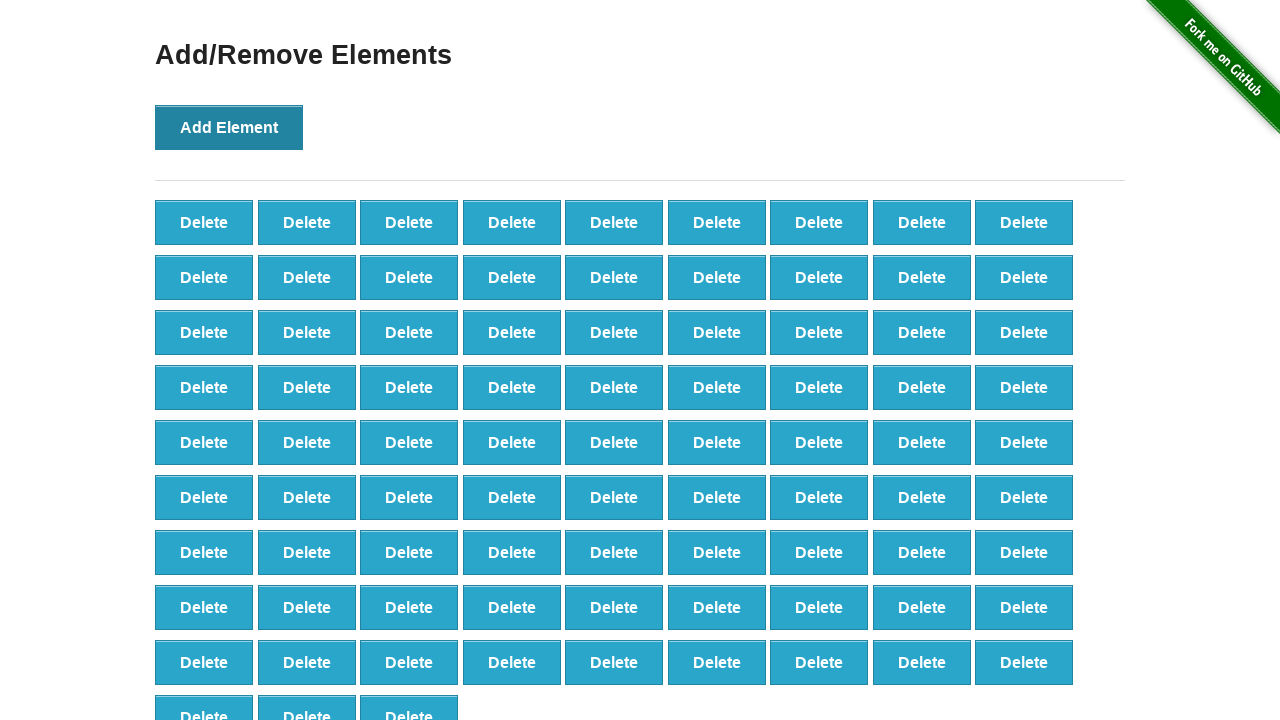

Clicked add button (iteration 85/100) at (229, 127) on button[onclick='addElement()']
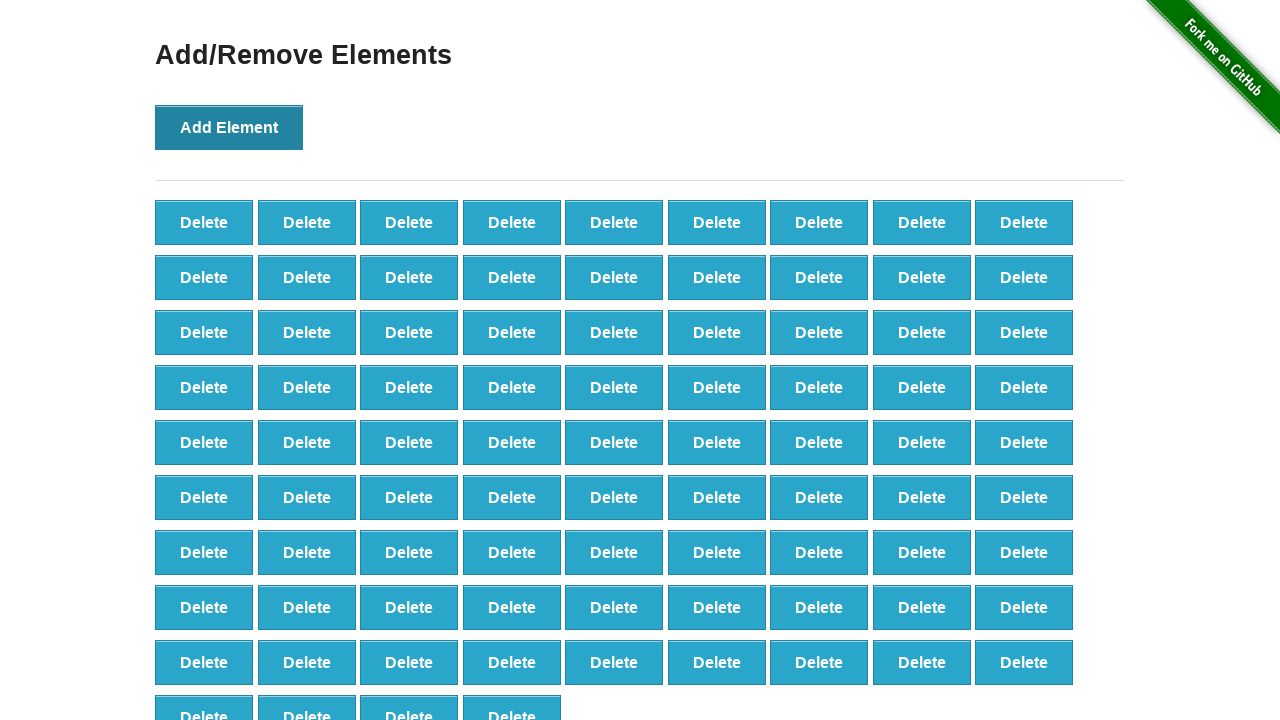

Clicked add button (iteration 86/100) at (229, 127) on button[onclick='addElement()']
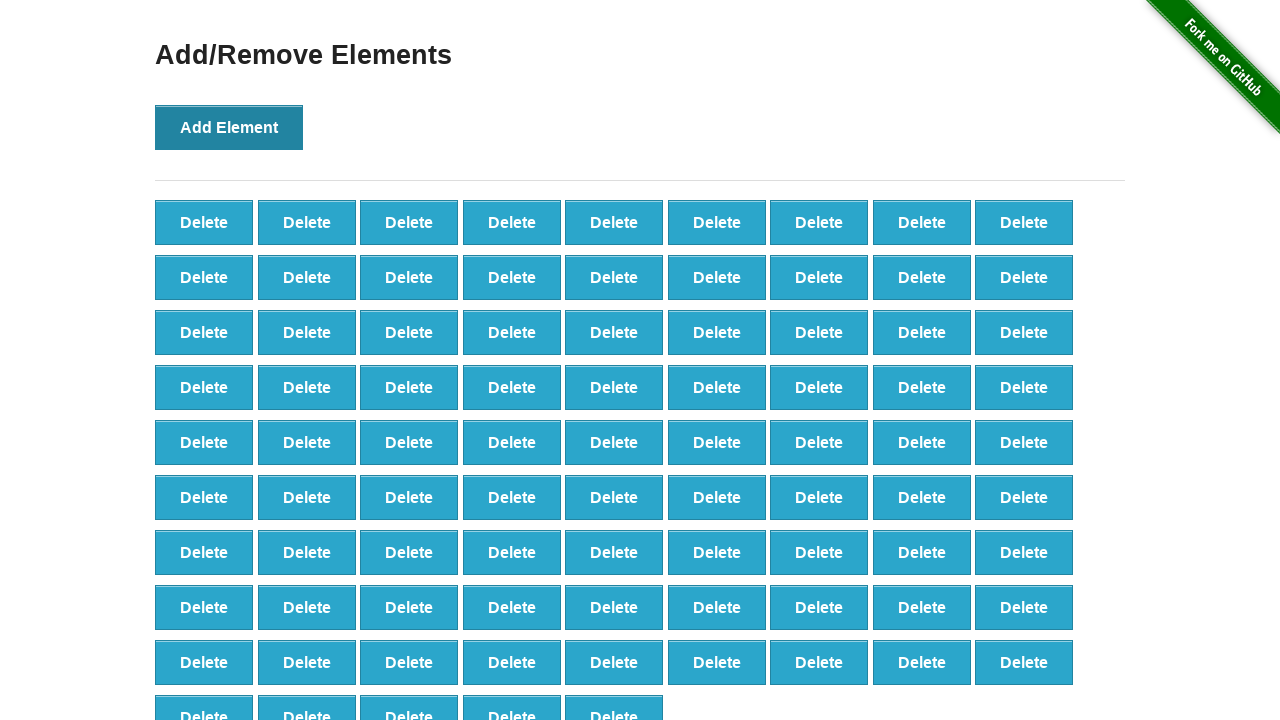

Clicked add button (iteration 87/100) at (229, 127) on button[onclick='addElement()']
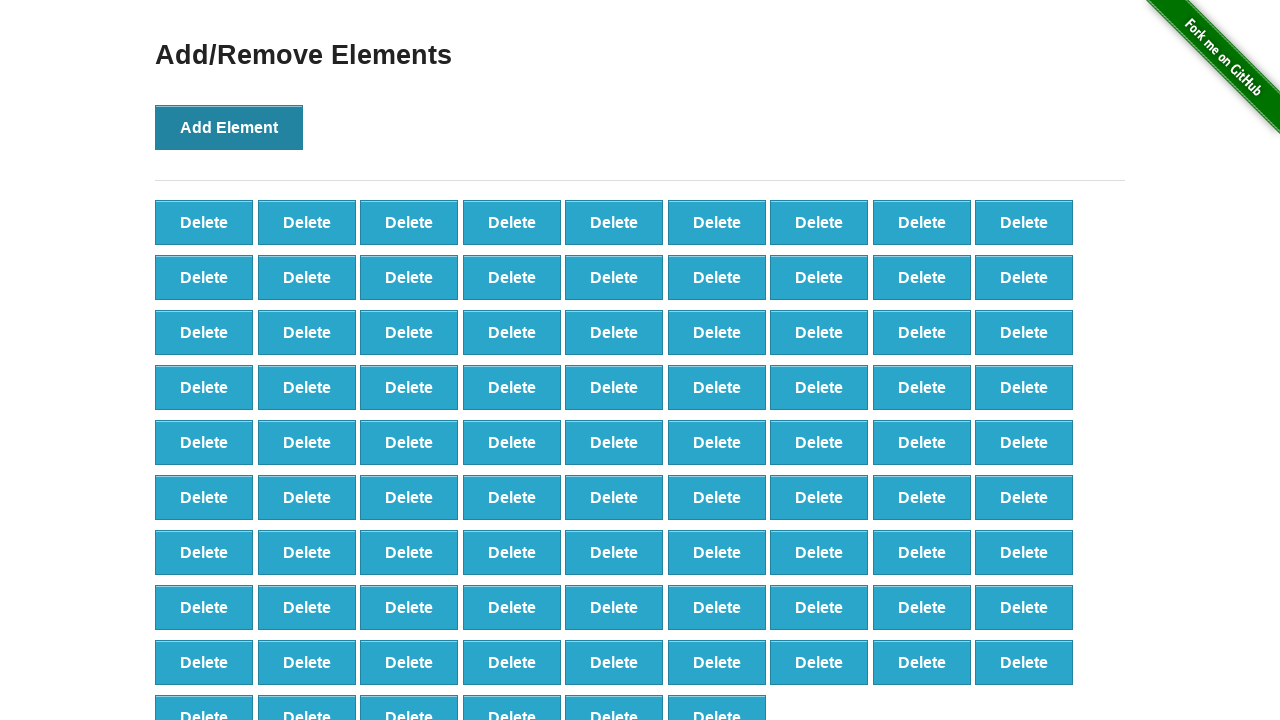

Clicked add button (iteration 88/100) at (229, 127) on button[onclick='addElement()']
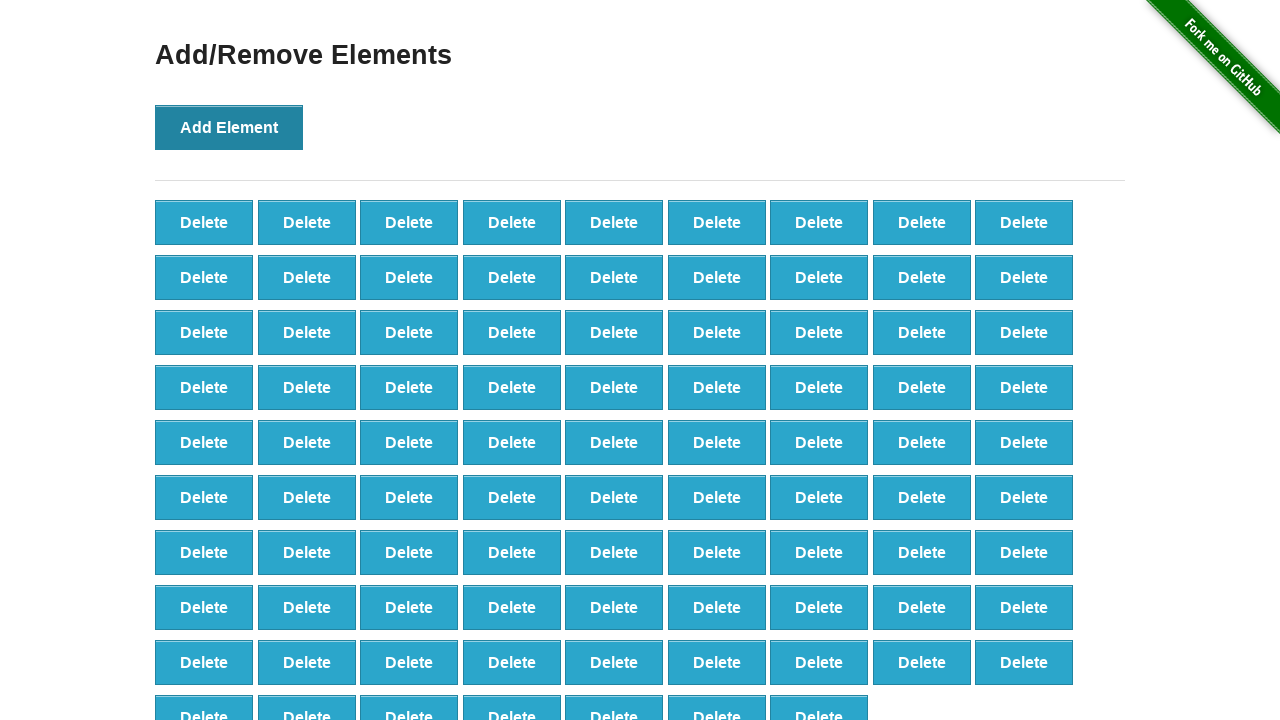

Clicked add button (iteration 89/100) at (229, 127) on button[onclick='addElement()']
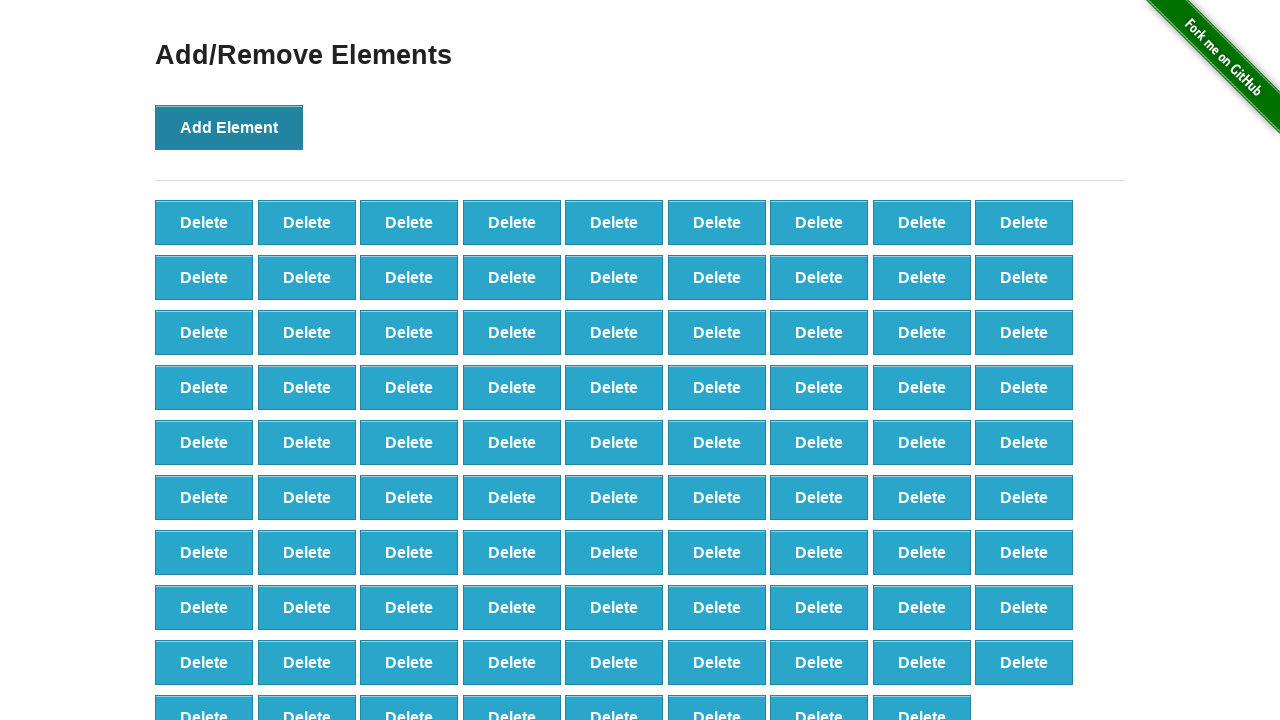

Clicked add button (iteration 90/100) at (229, 127) on button[onclick='addElement()']
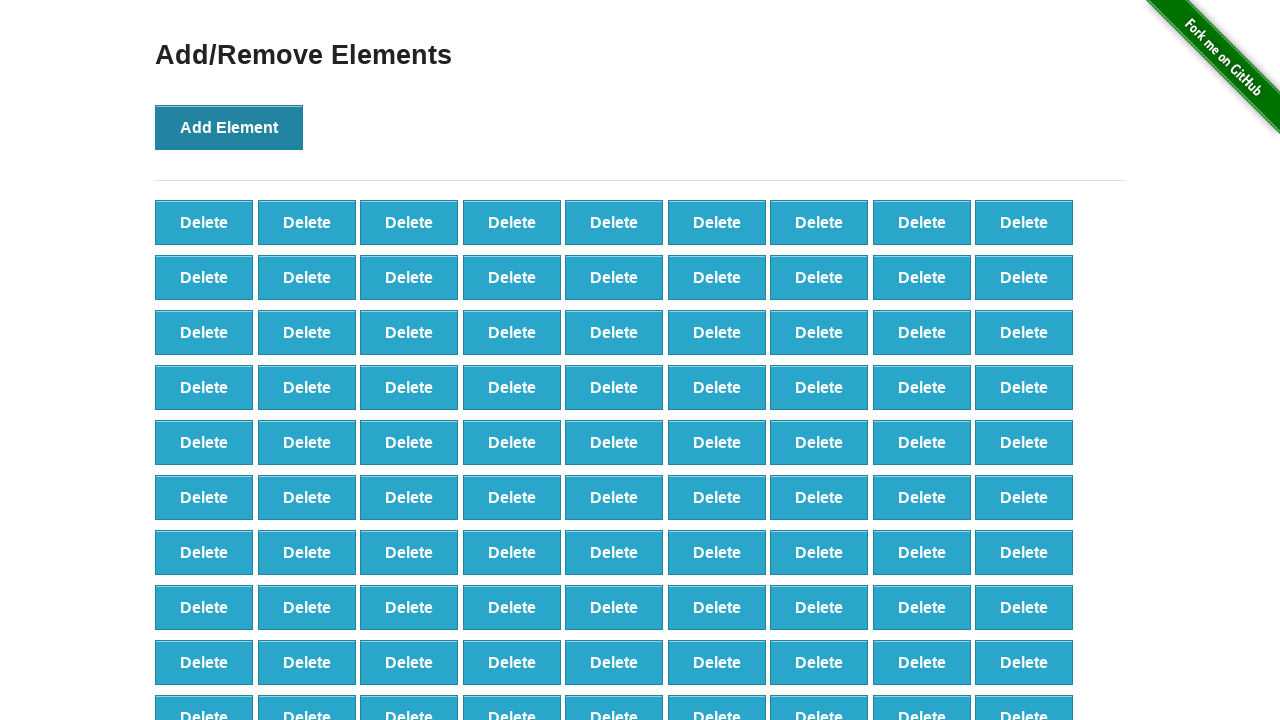

Clicked add button (iteration 91/100) at (229, 127) on button[onclick='addElement()']
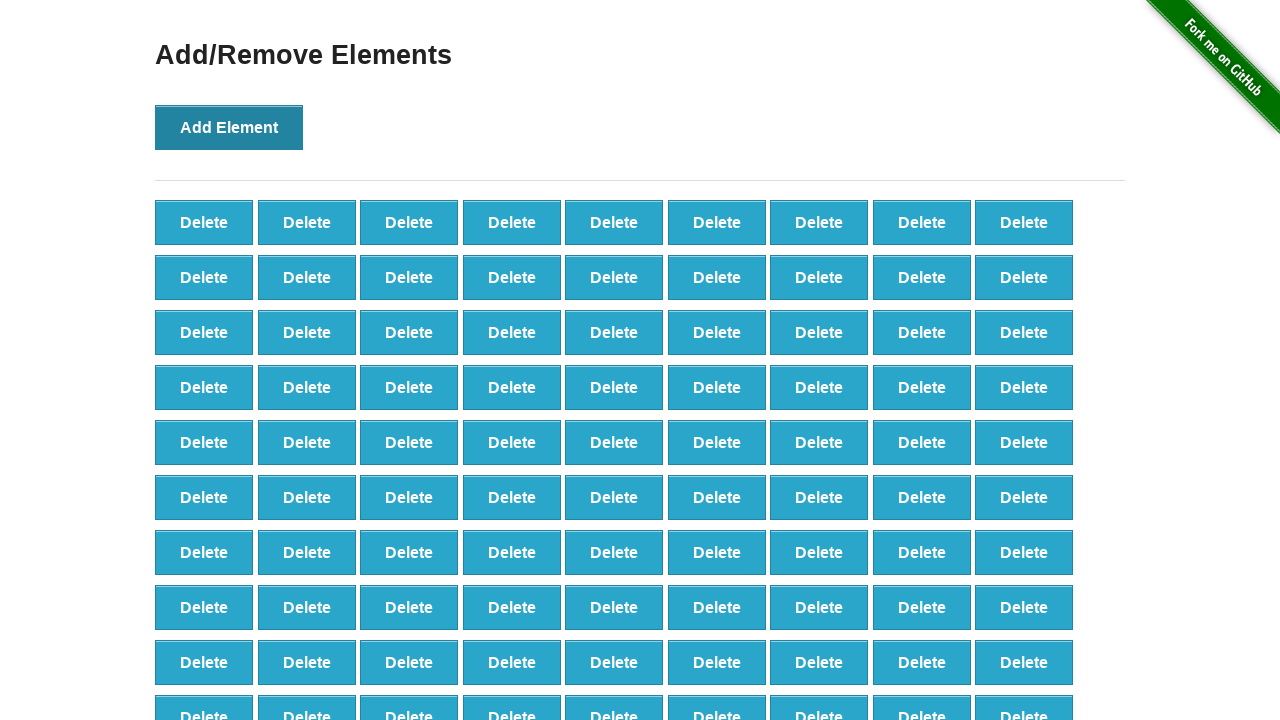

Clicked add button (iteration 92/100) at (229, 127) on button[onclick='addElement()']
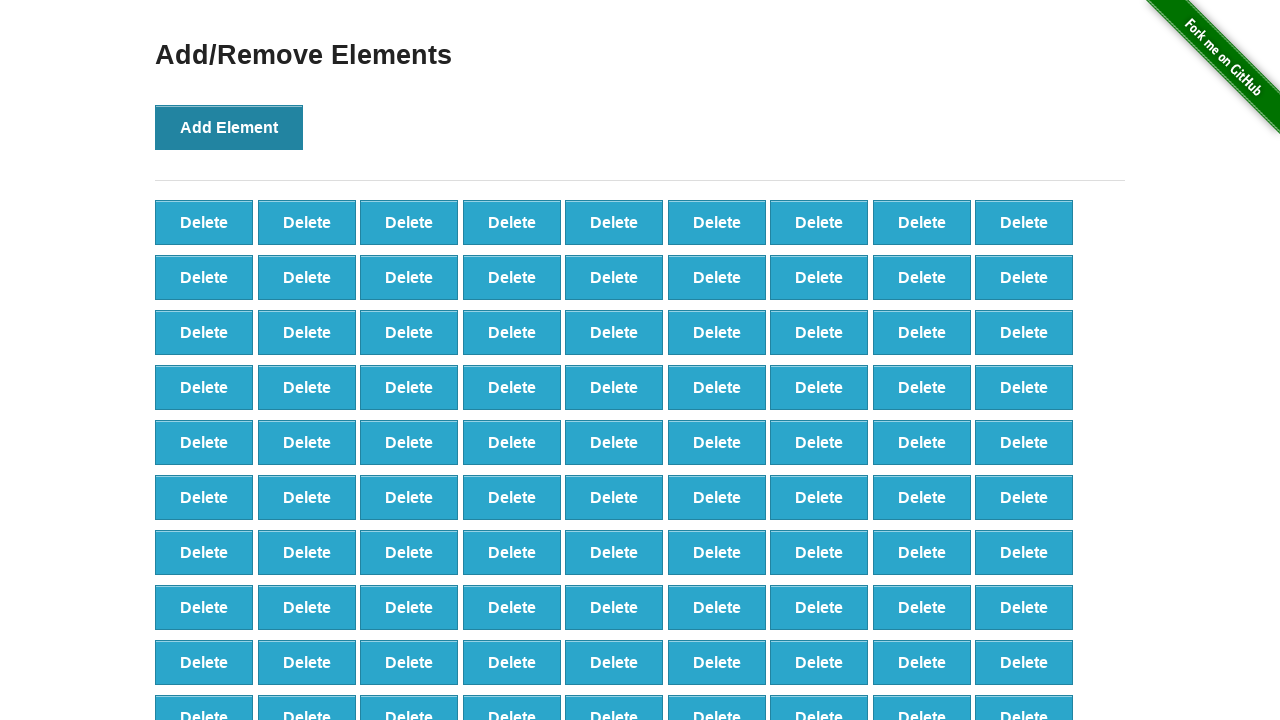

Clicked add button (iteration 93/100) at (229, 127) on button[onclick='addElement()']
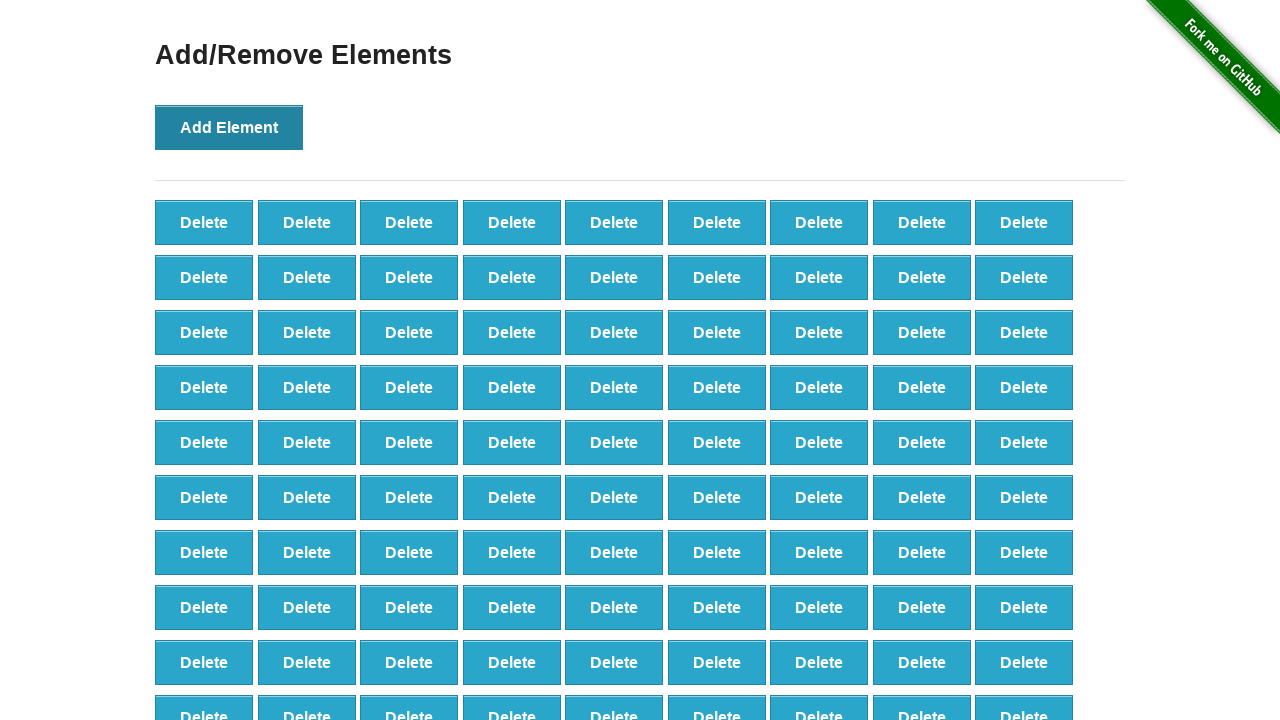

Clicked add button (iteration 94/100) at (229, 127) on button[onclick='addElement()']
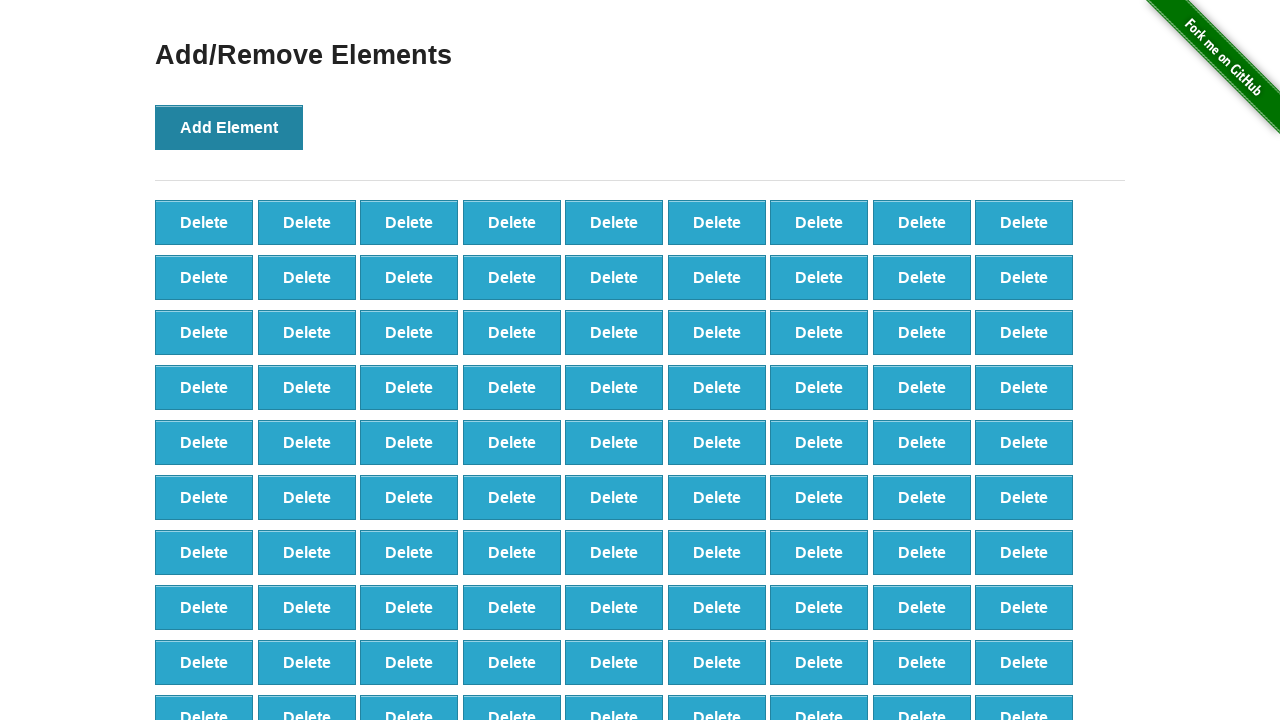

Clicked add button (iteration 95/100) at (229, 127) on button[onclick='addElement()']
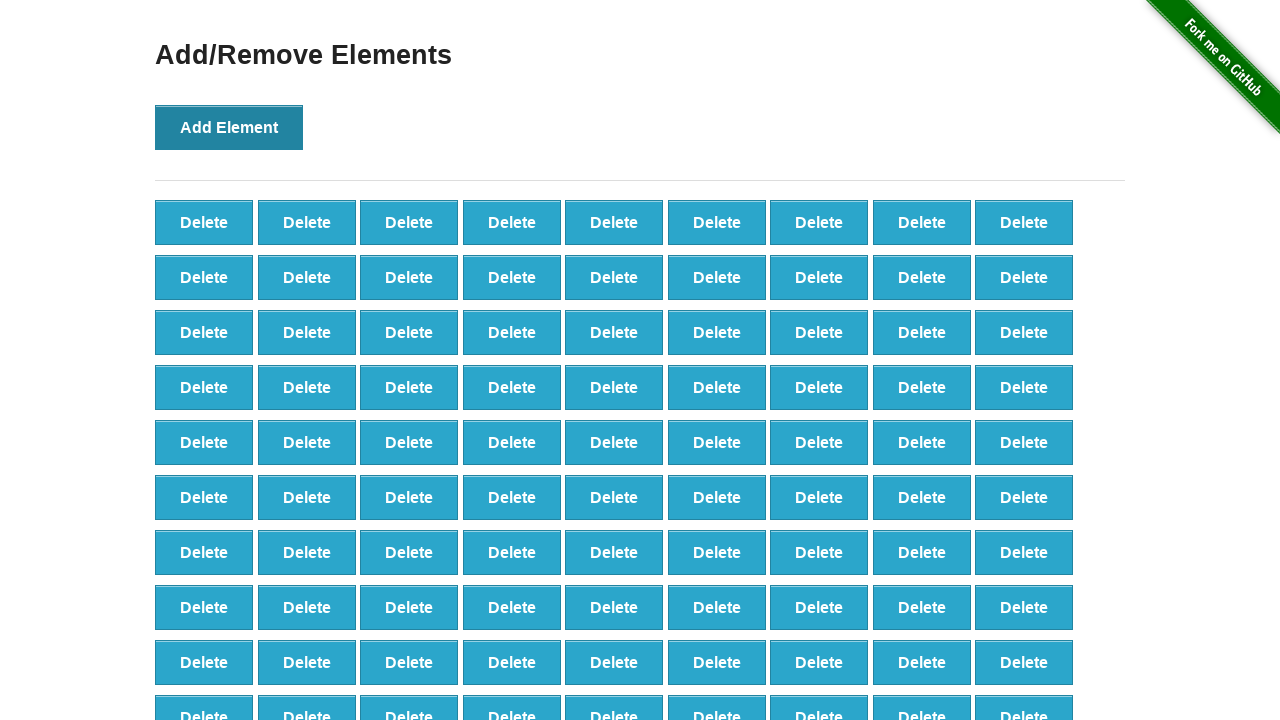

Clicked add button (iteration 96/100) at (229, 127) on button[onclick='addElement()']
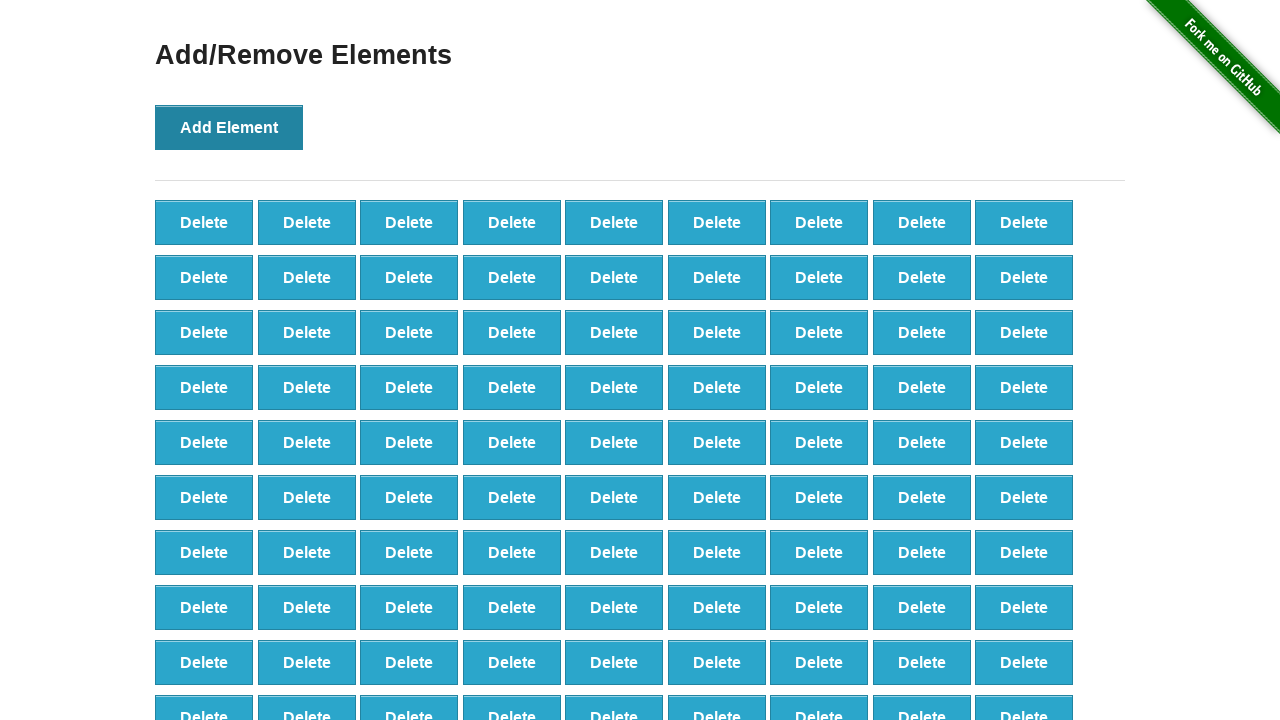

Clicked add button (iteration 97/100) at (229, 127) on button[onclick='addElement()']
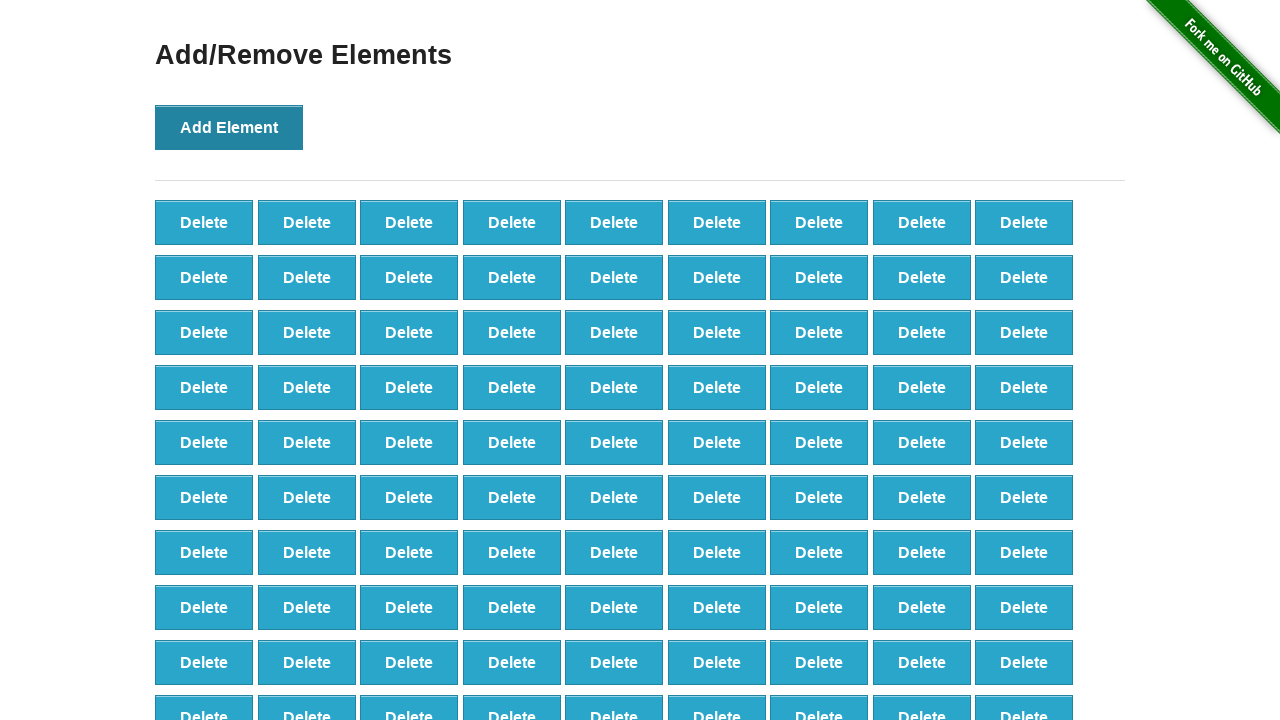

Clicked add button (iteration 98/100) at (229, 127) on button[onclick='addElement()']
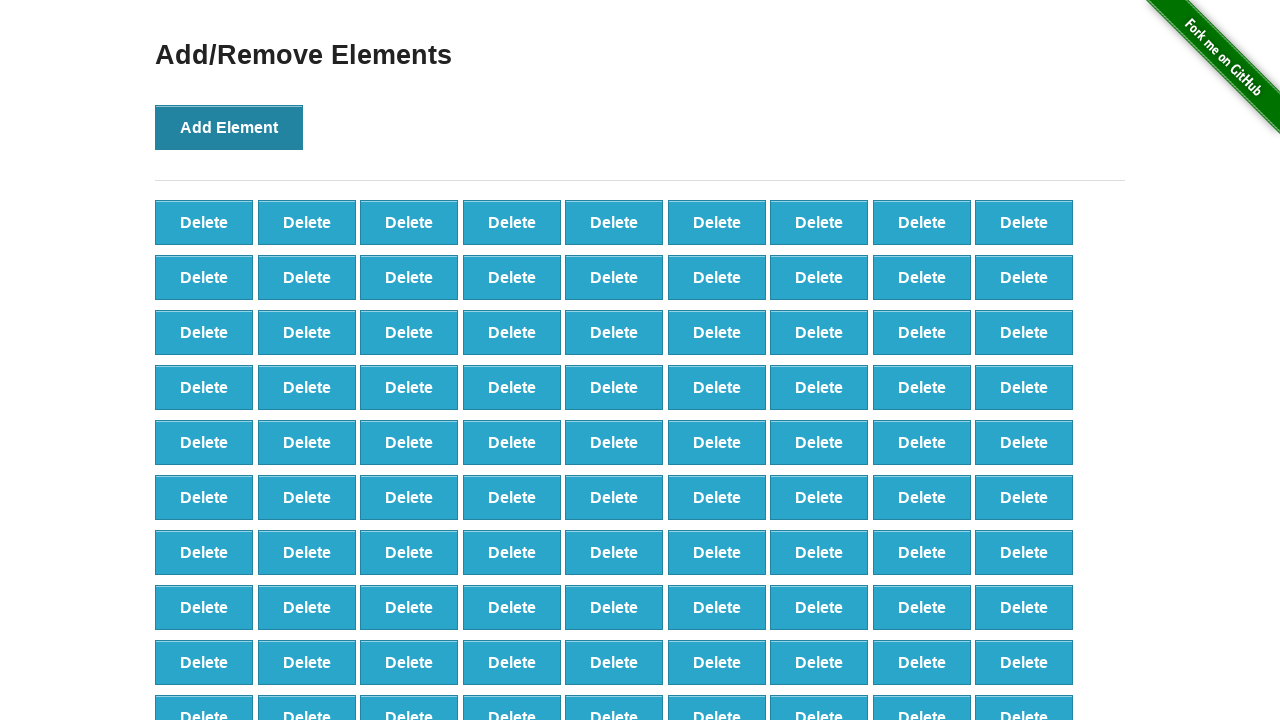

Clicked add button (iteration 99/100) at (229, 127) on button[onclick='addElement()']
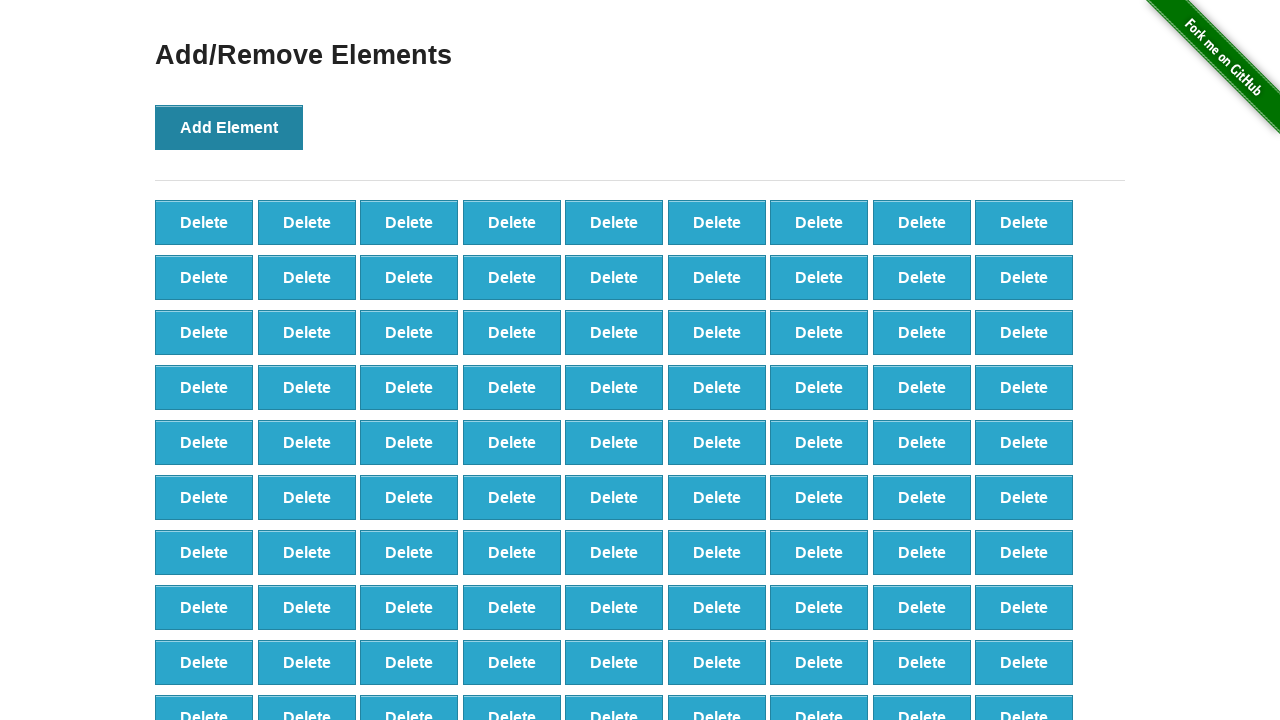

Clicked add button (iteration 100/100) at (229, 127) on button[onclick='addElement()']
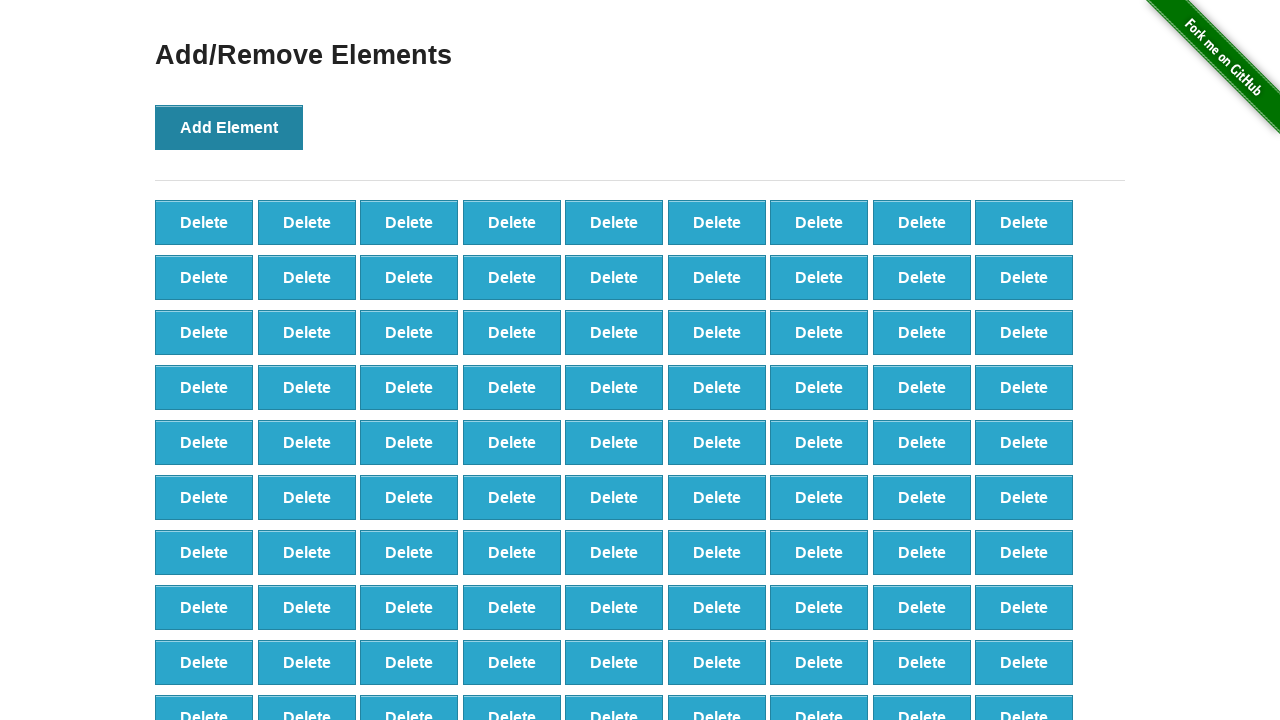

Clicked delete button (iteration 1/100) at (204, 222) on button[onclick='deleteElement()'] >> nth=0
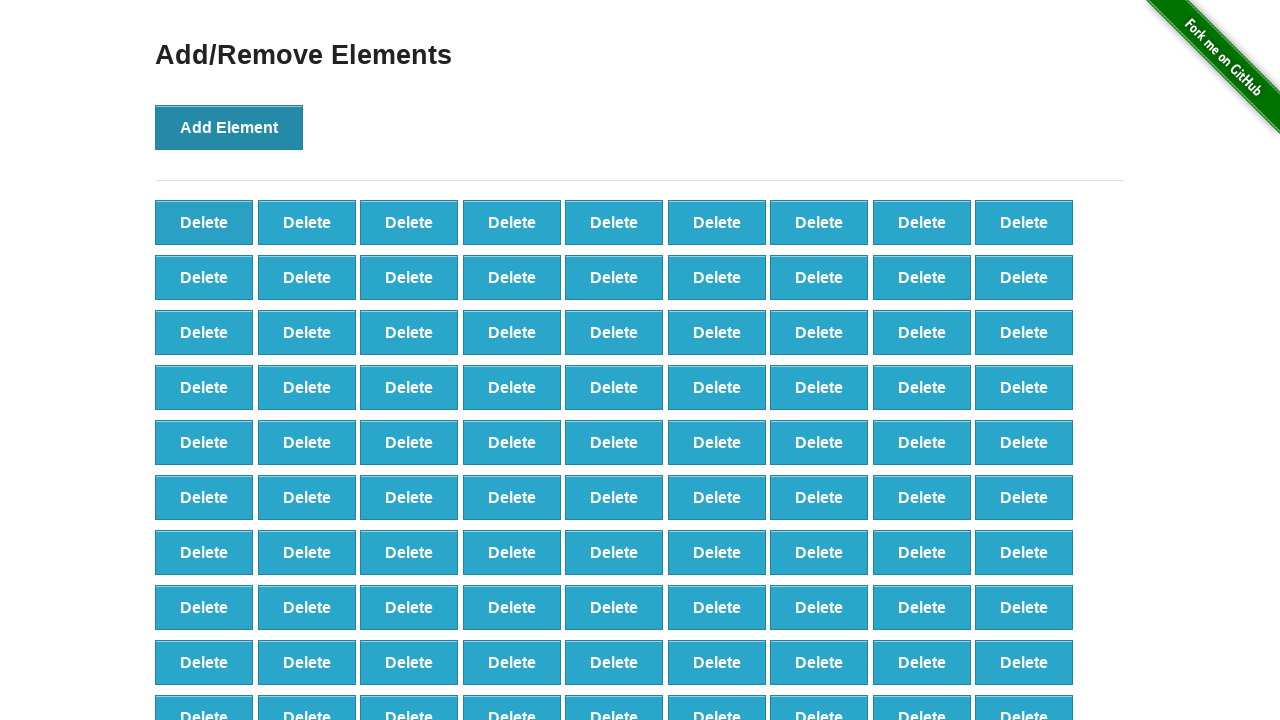

Clicked delete button (iteration 2/100) at (204, 222) on button[onclick='deleteElement()'] >> nth=0
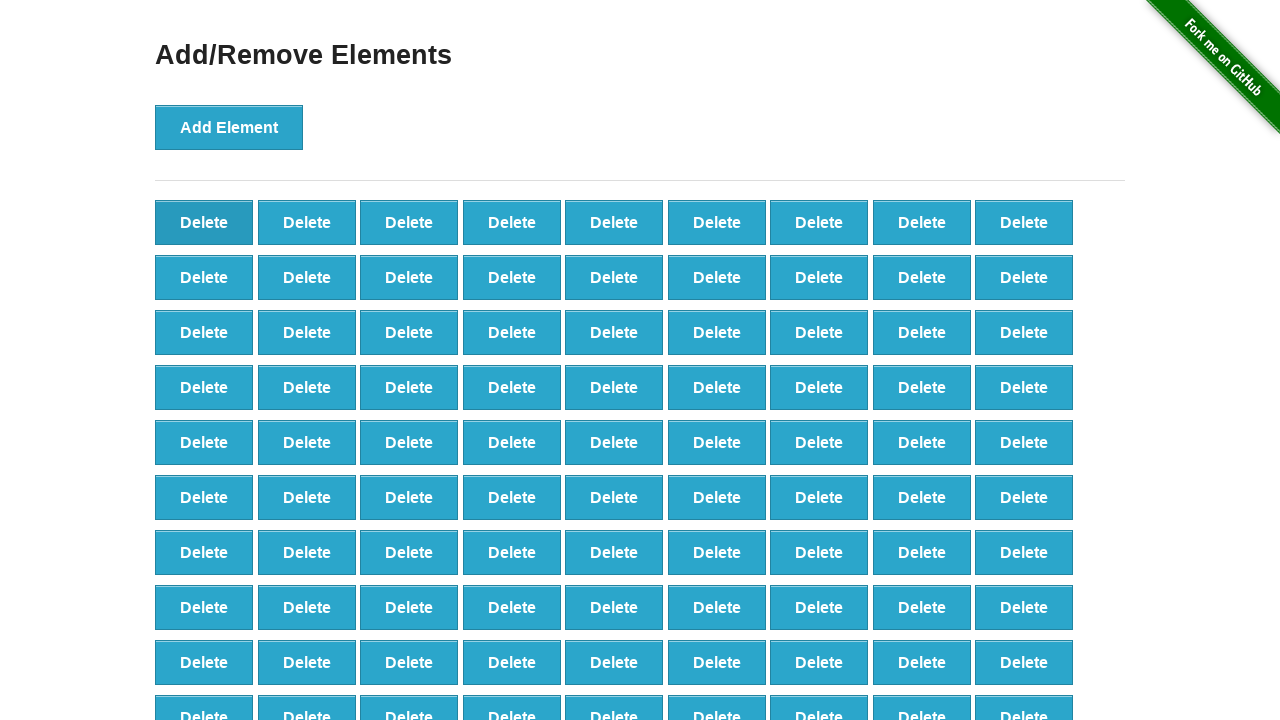

Clicked delete button (iteration 3/100) at (204, 222) on button[onclick='deleteElement()'] >> nth=0
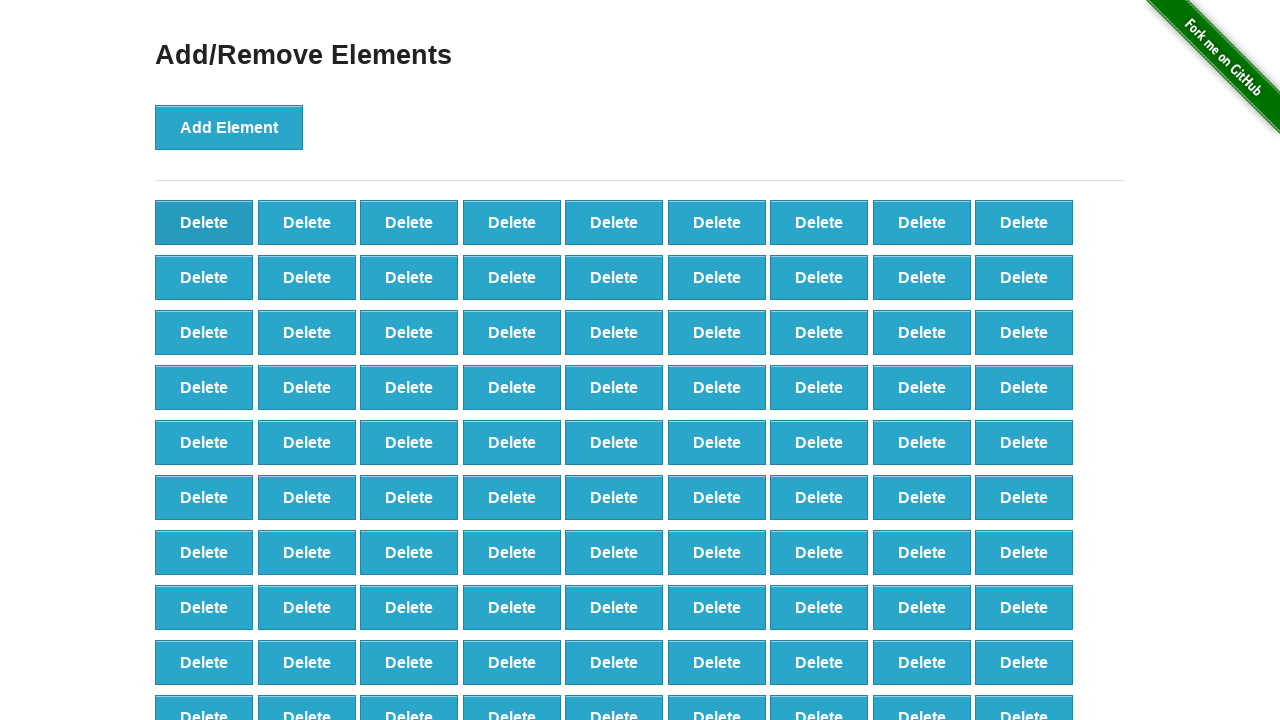

Clicked delete button (iteration 4/100) at (204, 222) on button[onclick='deleteElement()'] >> nth=0
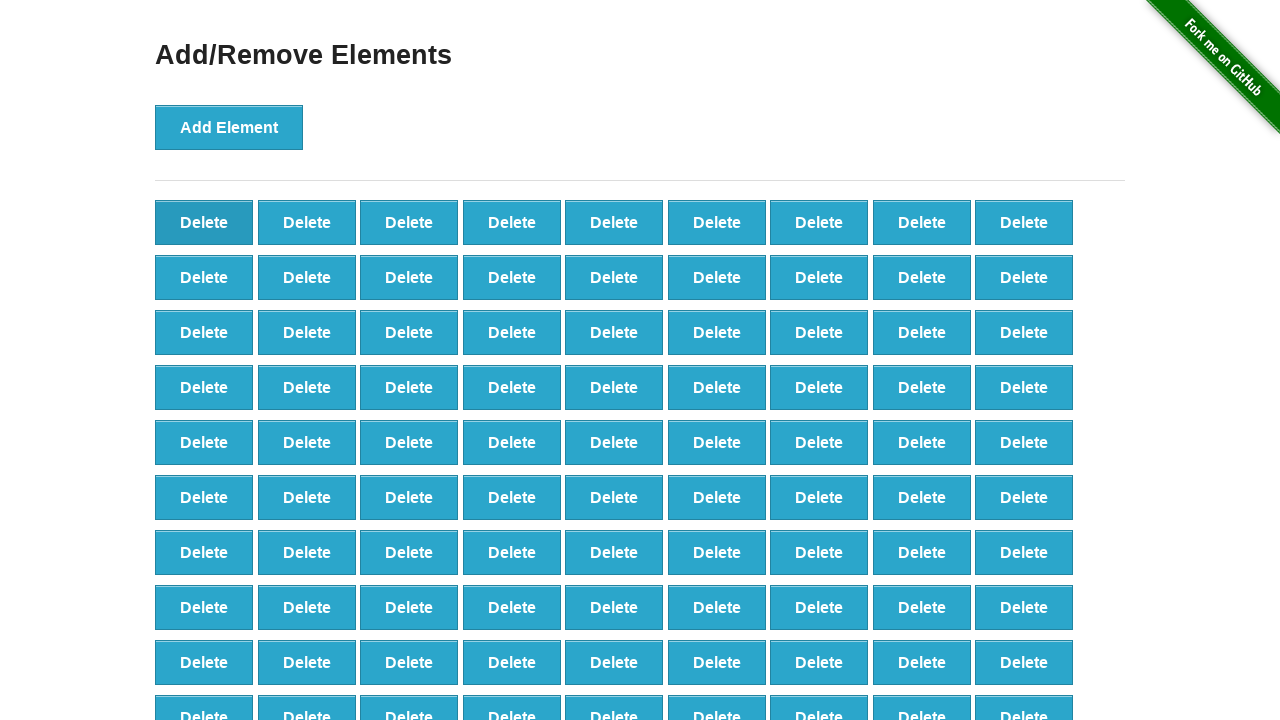

Clicked delete button (iteration 5/100) at (204, 222) on button[onclick='deleteElement()'] >> nth=0
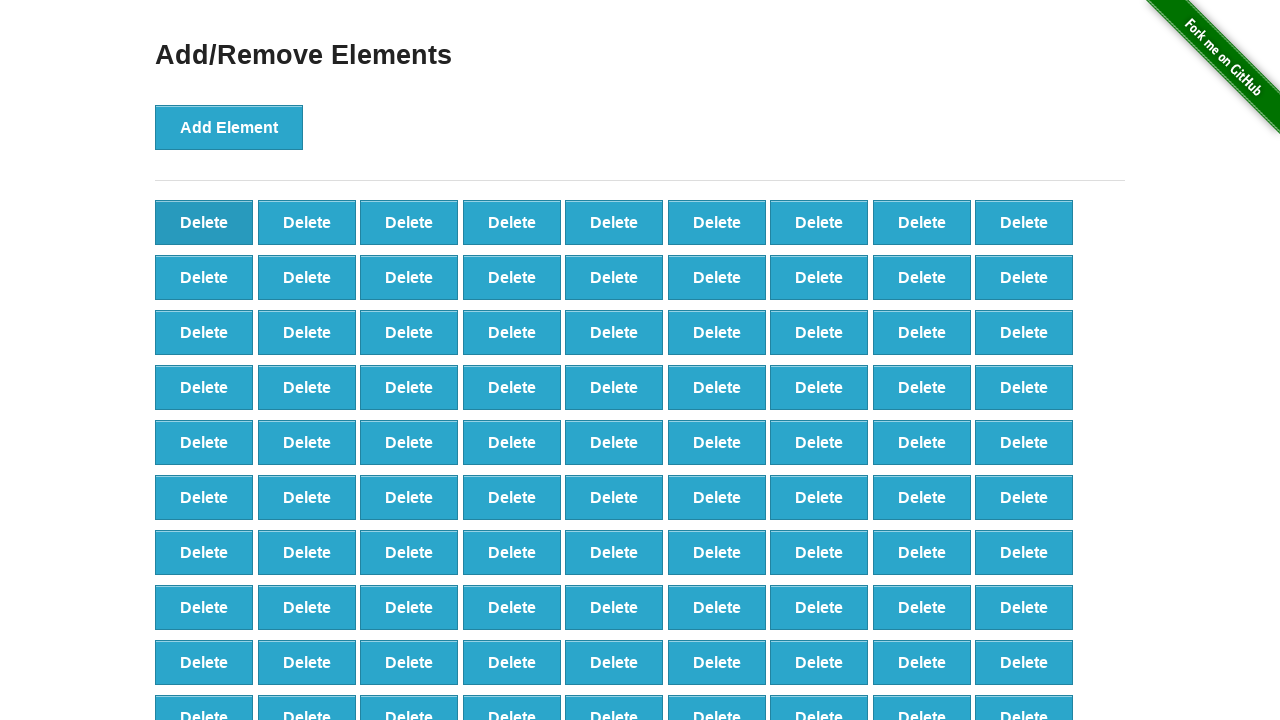

Clicked delete button (iteration 6/100) at (204, 222) on button[onclick='deleteElement()'] >> nth=0
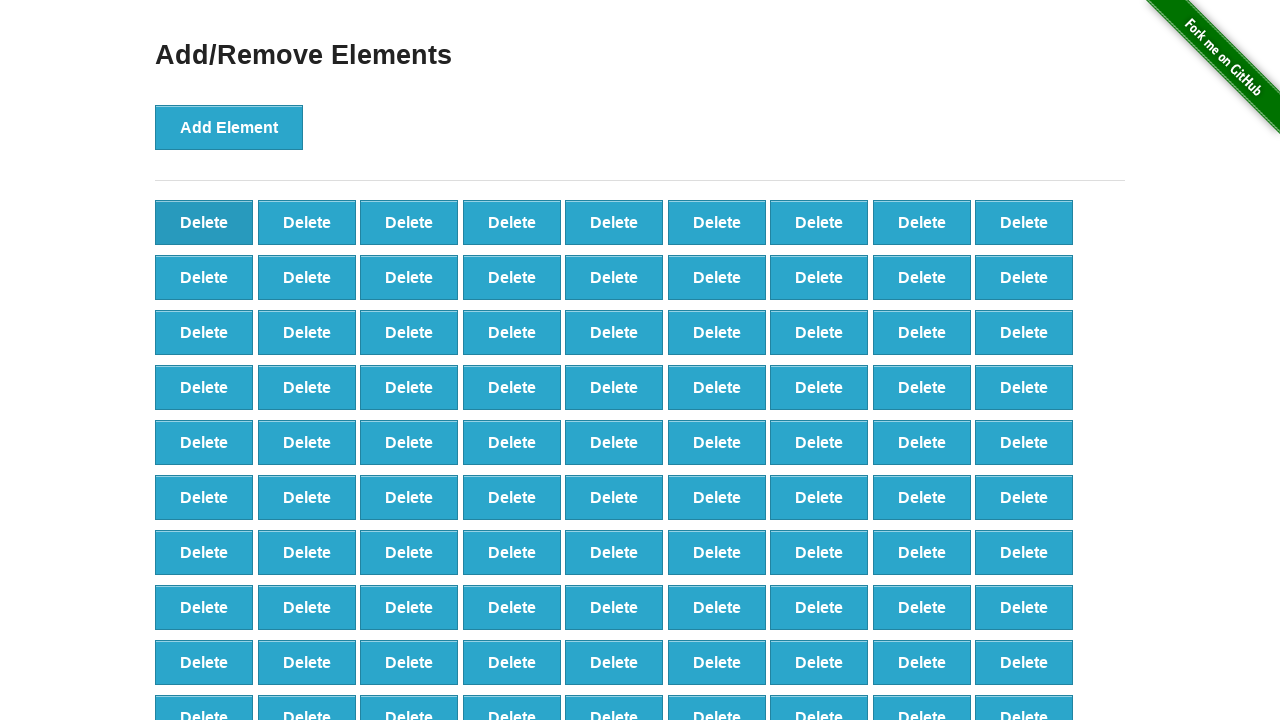

Clicked delete button (iteration 7/100) at (204, 222) on button[onclick='deleteElement()'] >> nth=0
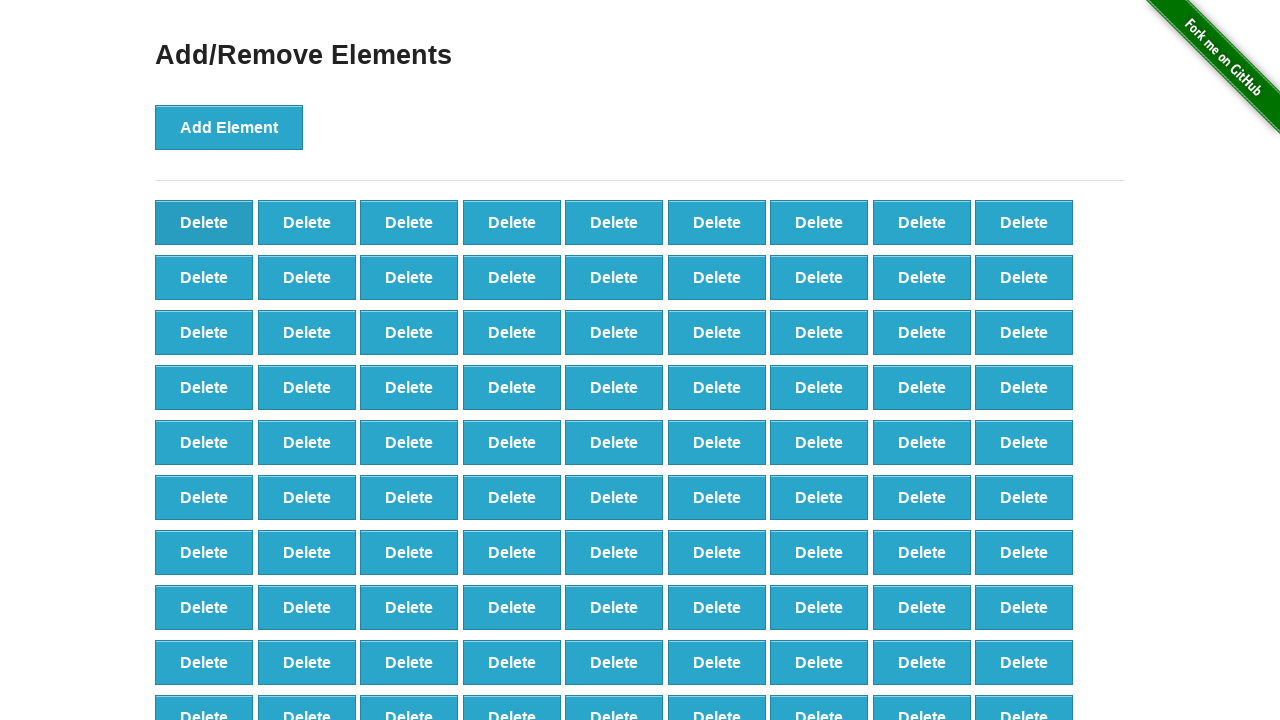

Clicked delete button (iteration 8/100) at (204, 222) on button[onclick='deleteElement()'] >> nth=0
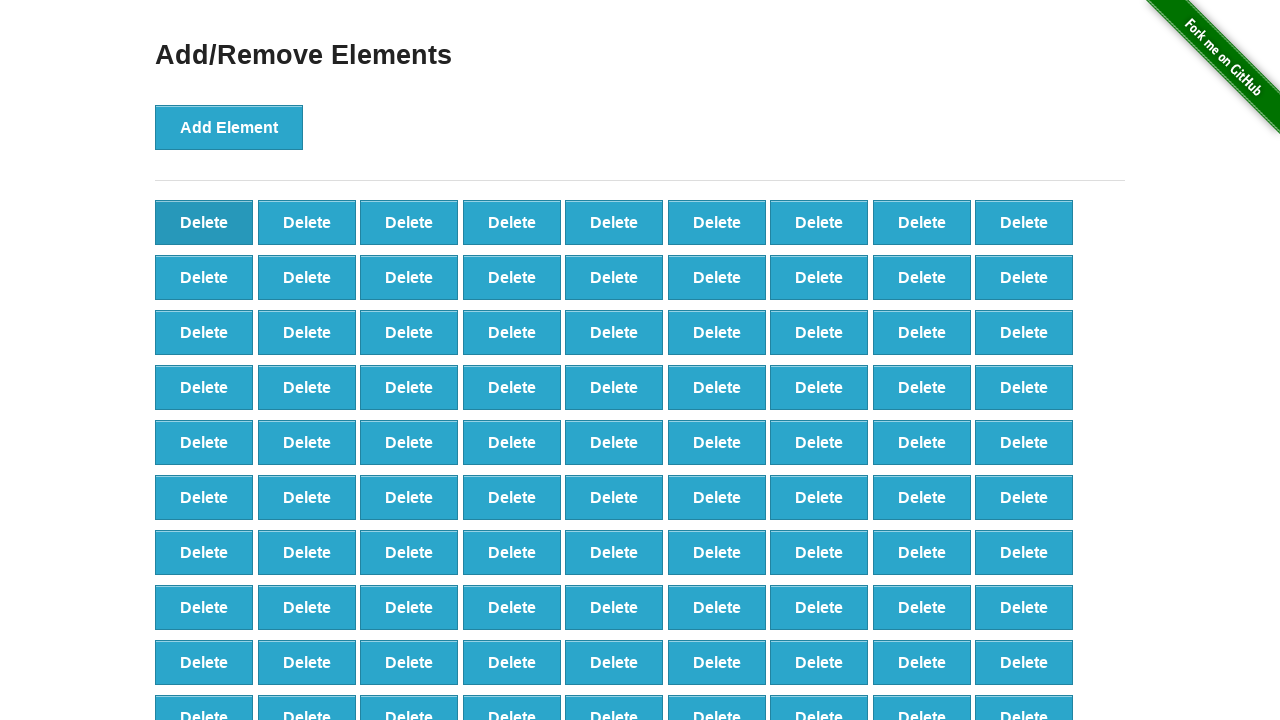

Clicked delete button (iteration 9/100) at (204, 222) on button[onclick='deleteElement()'] >> nth=0
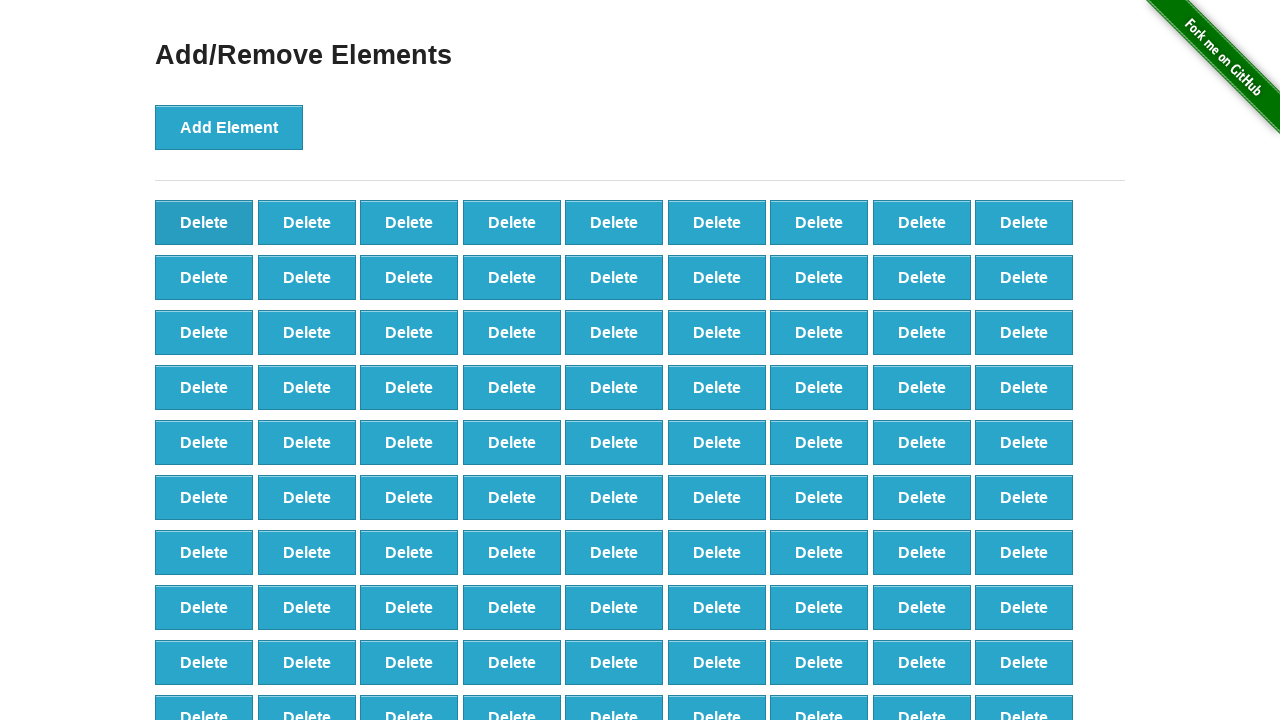

Clicked delete button (iteration 10/100) at (204, 222) on button[onclick='deleteElement()'] >> nth=0
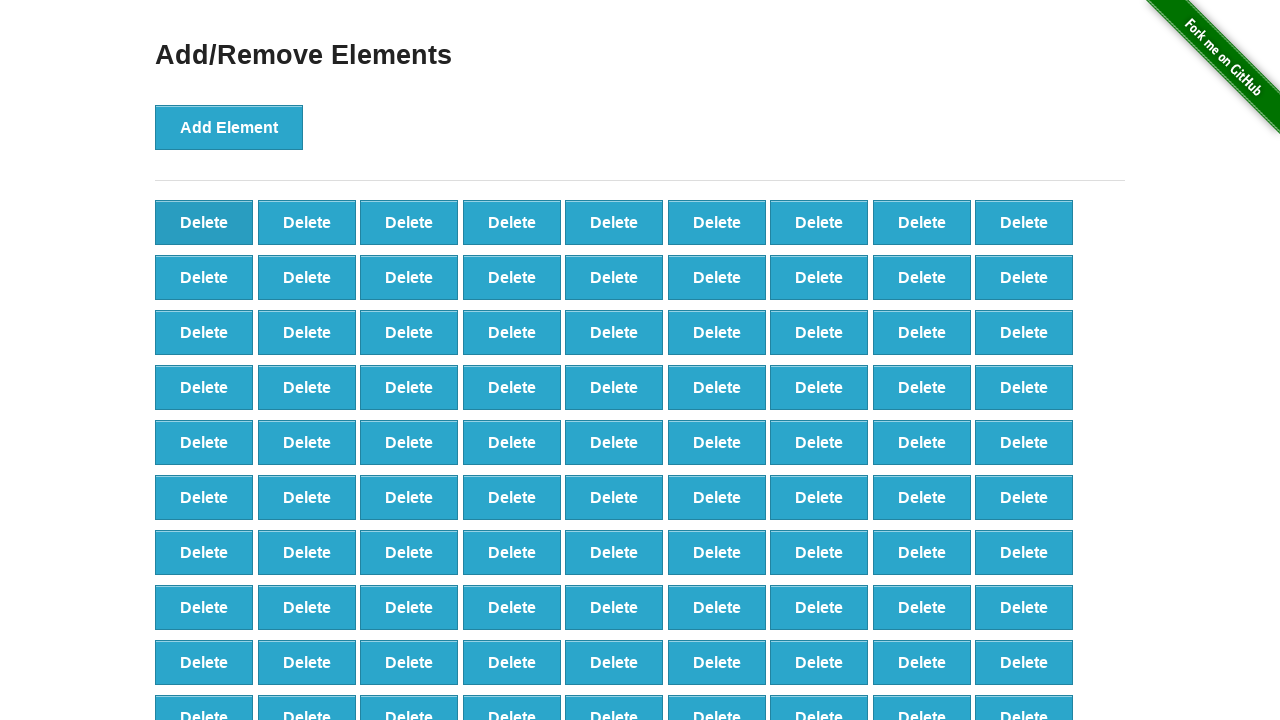

Clicked delete button (iteration 11/100) at (204, 222) on button[onclick='deleteElement()'] >> nth=0
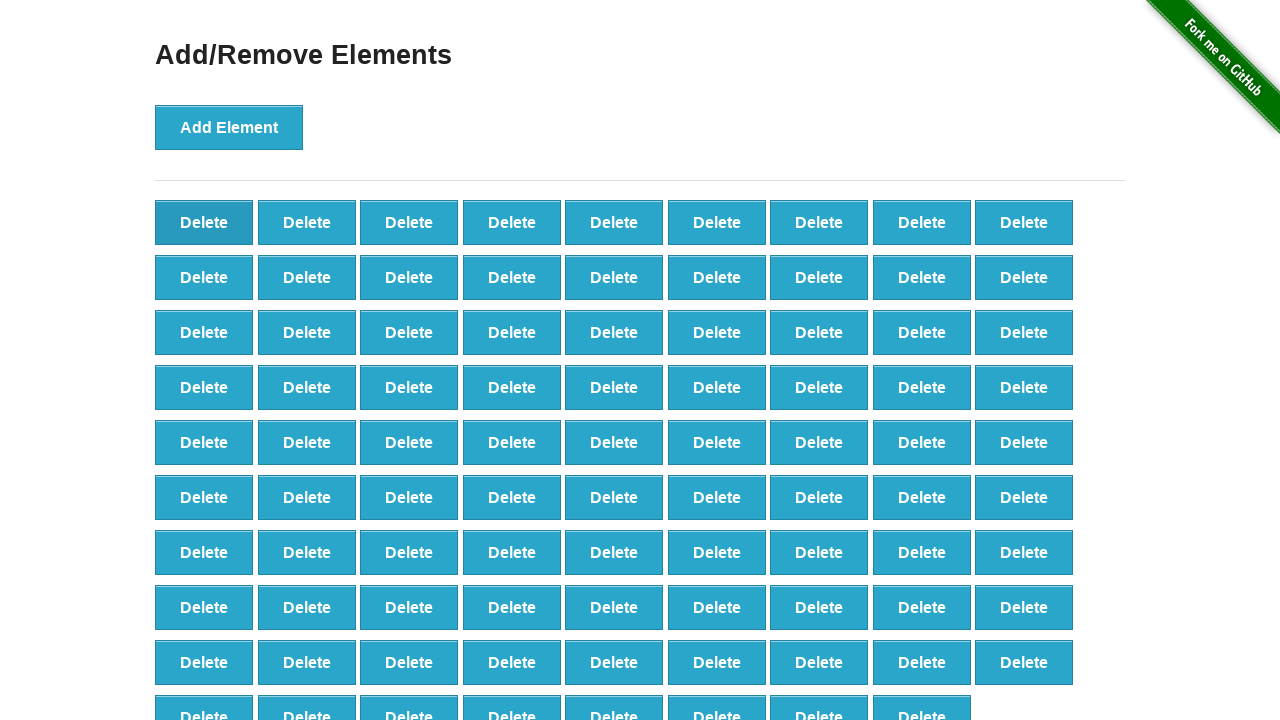

Clicked delete button (iteration 12/100) at (204, 222) on button[onclick='deleteElement()'] >> nth=0
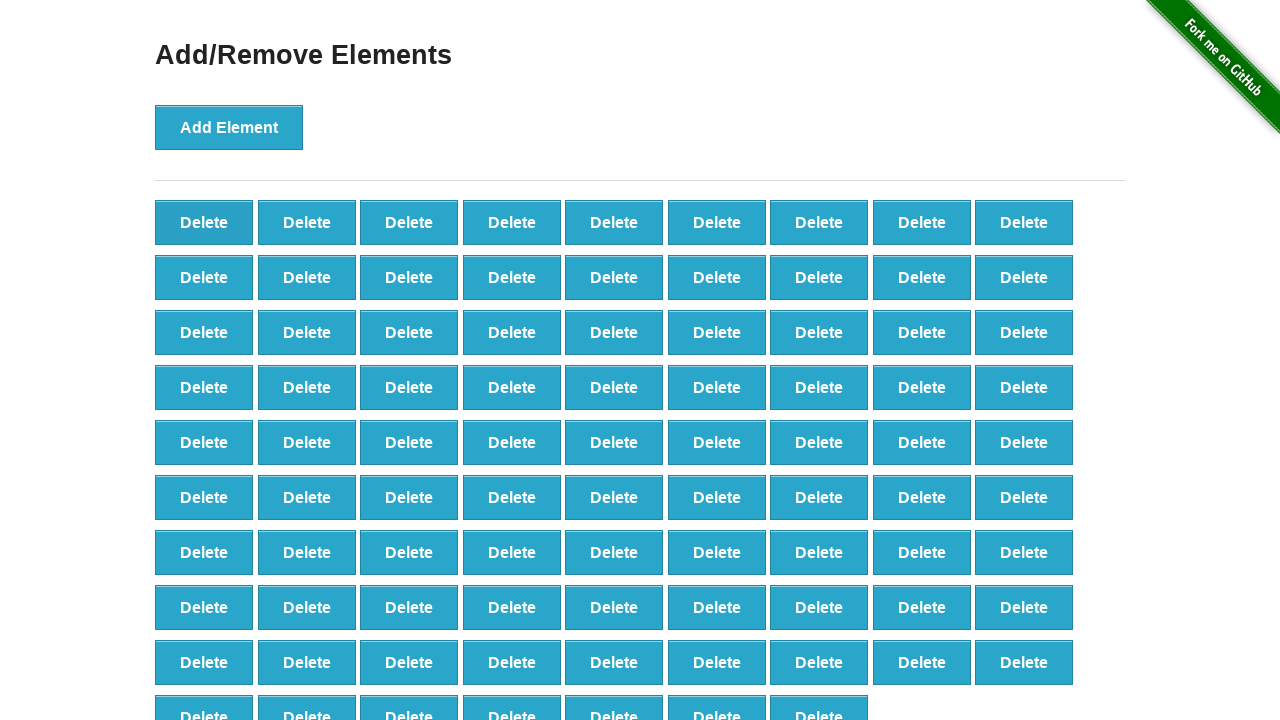

Clicked delete button (iteration 13/100) at (204, 222) on button[onclick='deleteElement()'] >> nth=0
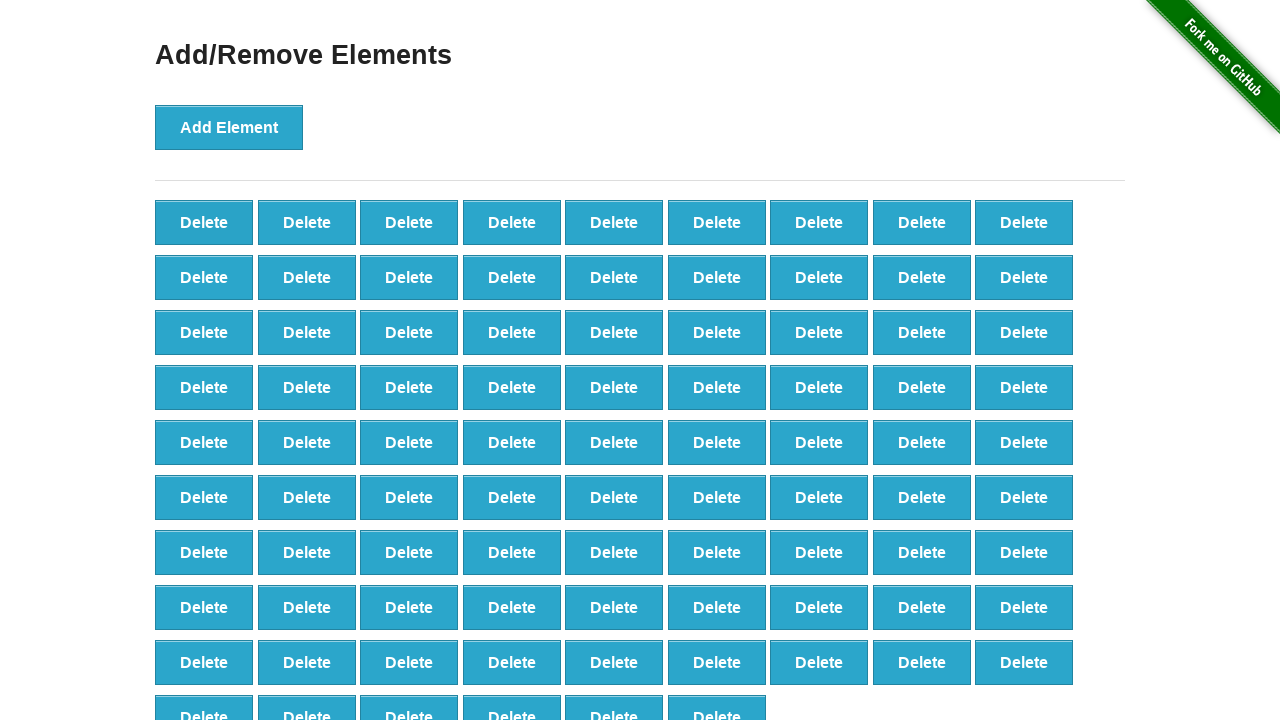

Clicked delete button (iteration 14/100) at (204, 222) on button[onclick='deleteElement()'] >> nth=0
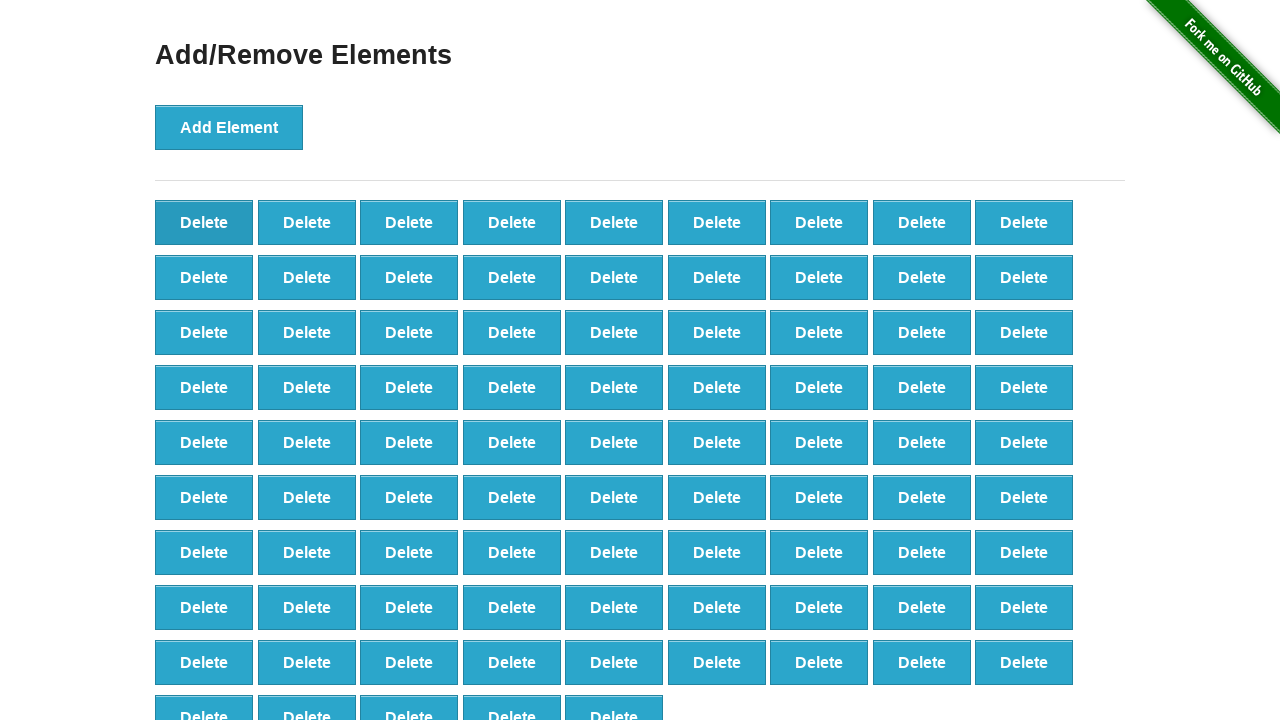

Clicked delete button (iteration 15/100) at (204, 222) on button[onclick='deleteElement()'] >> nth=0
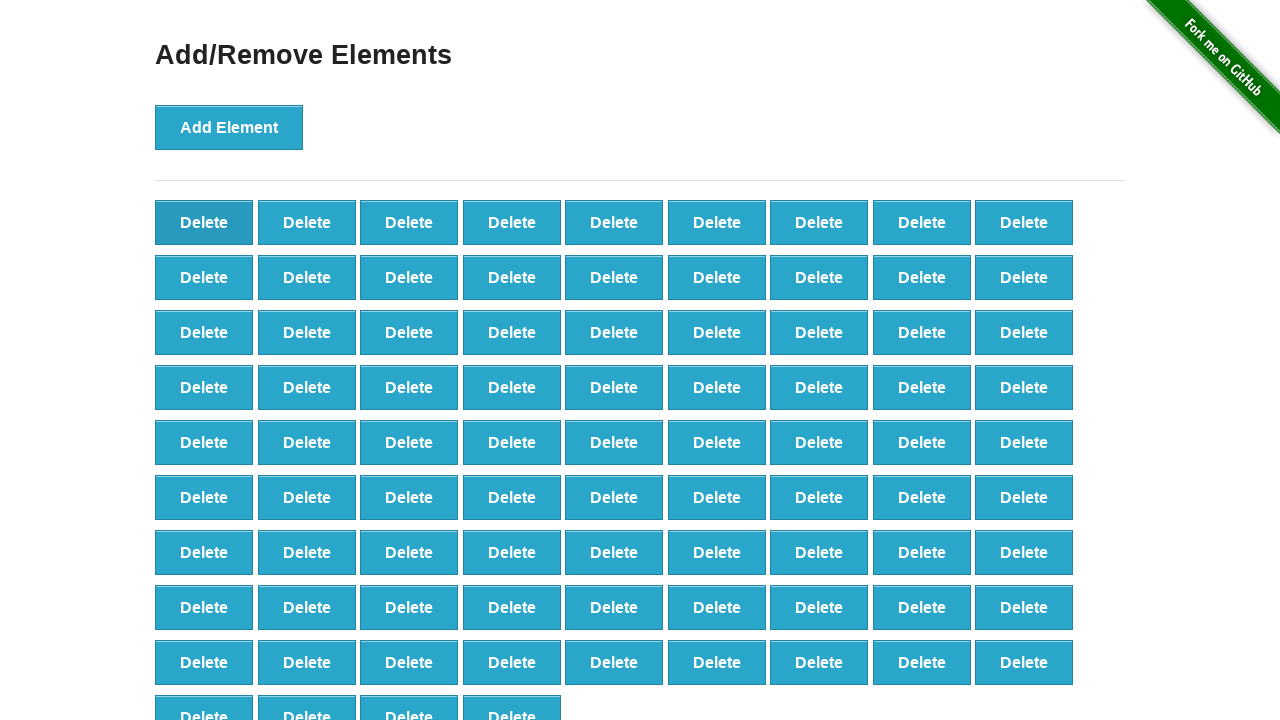

Clicked delete button (iteration 16/100) at (204, 222) on button[onclick='deleteElement()'] >> nth=0
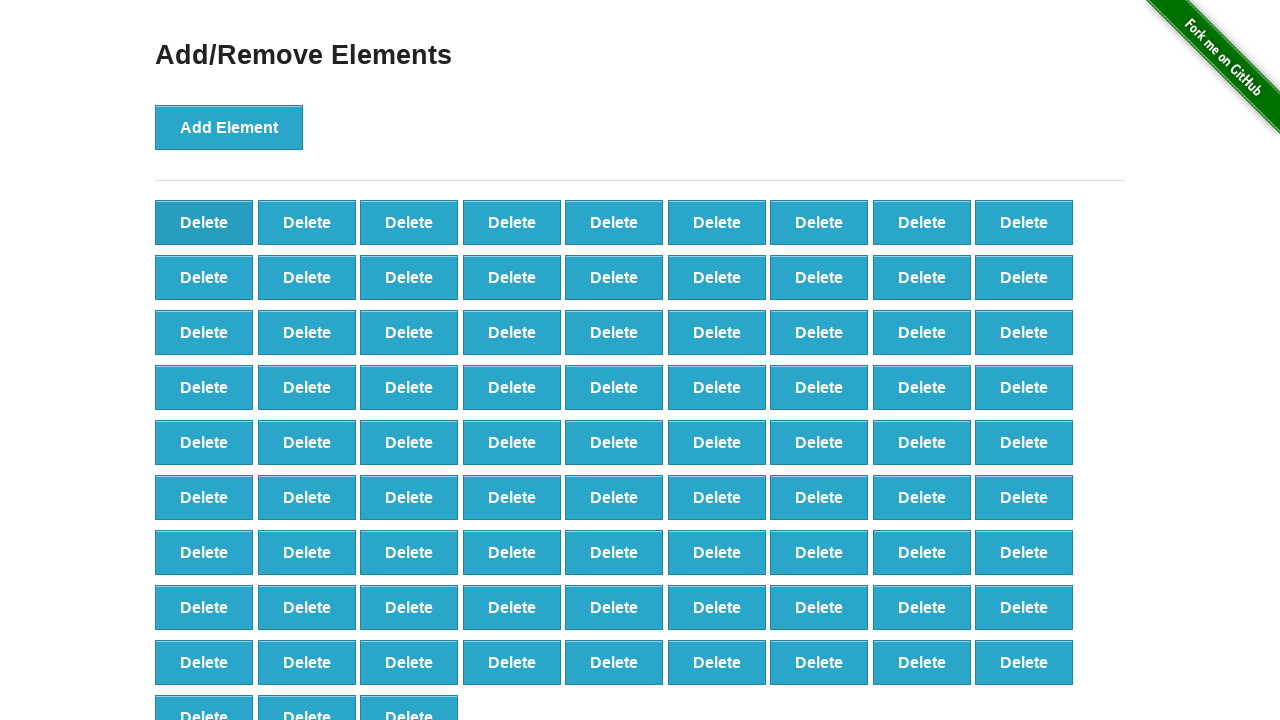

Clicked delete button (iteration 17/100) at (204, 222) on button[onclick='deleteElement()'] >> nth=0
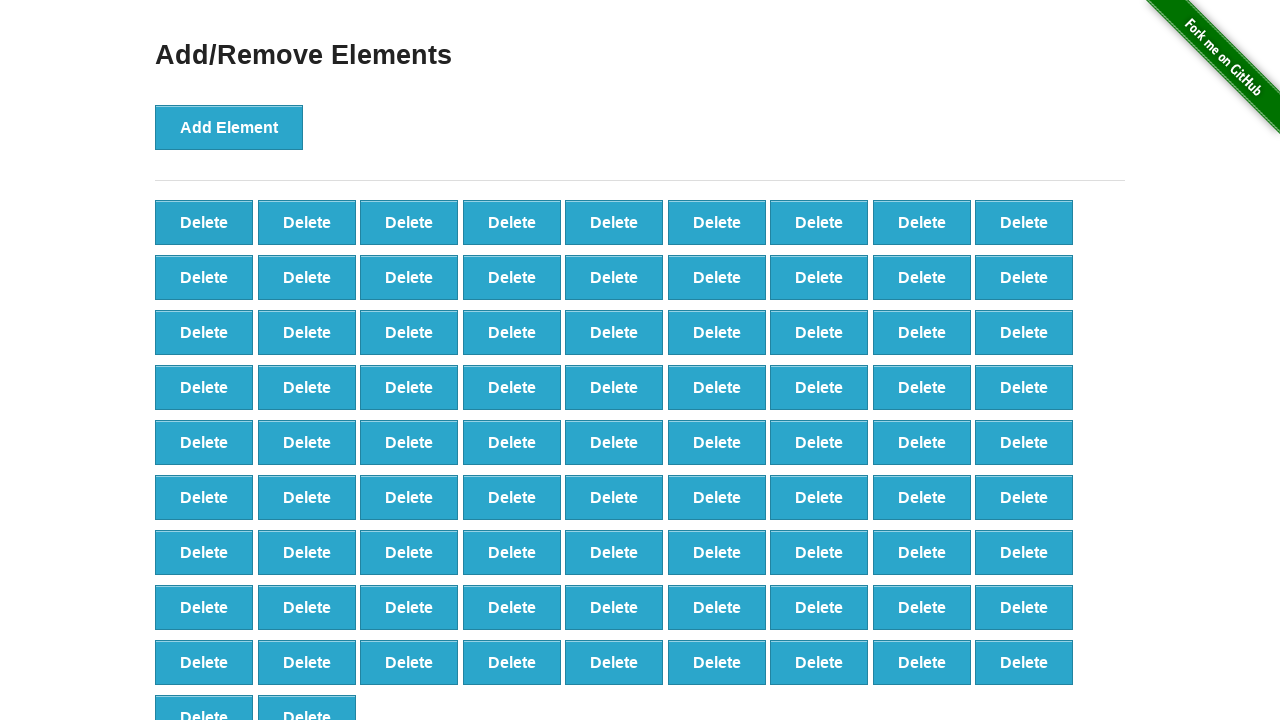

Clicked delete button (iteration 18/100) at (204, 222) on button[onclick='deleteElement()'] >> nth=0
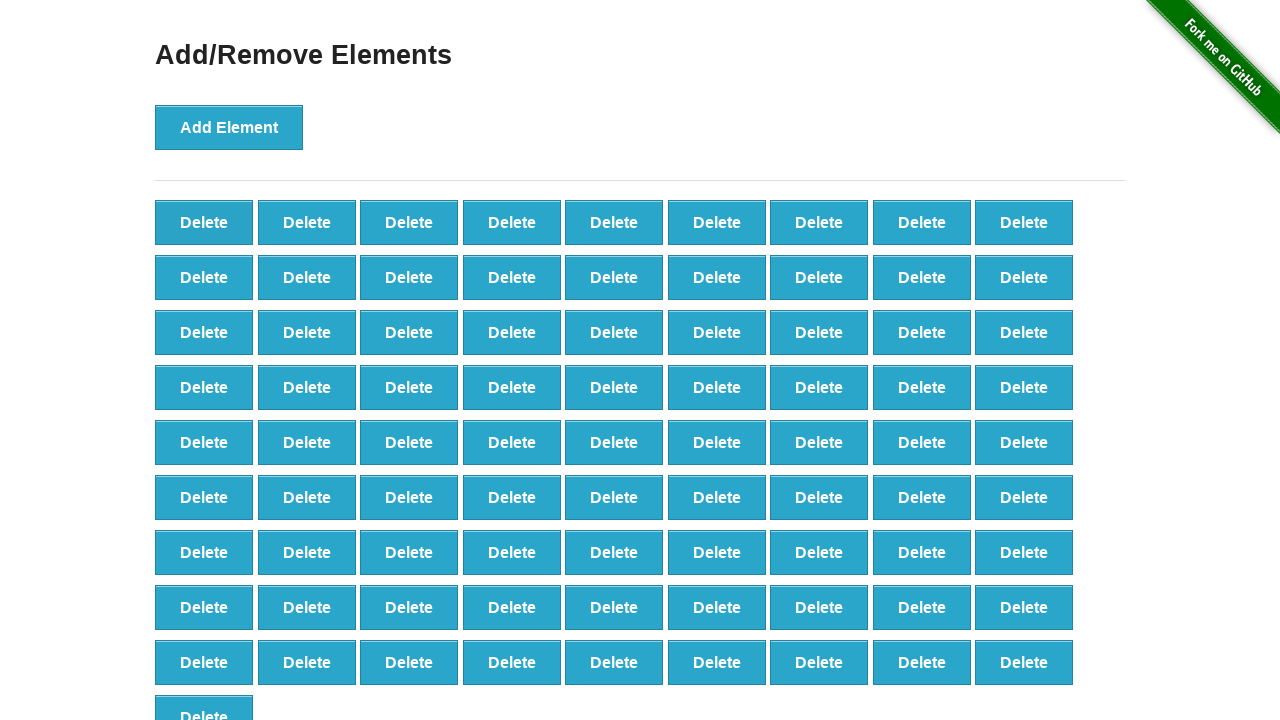

Clicked delete button (iteration 19/100) at (204, 222) on button[onclick='deleteElement()'] >> nth=0
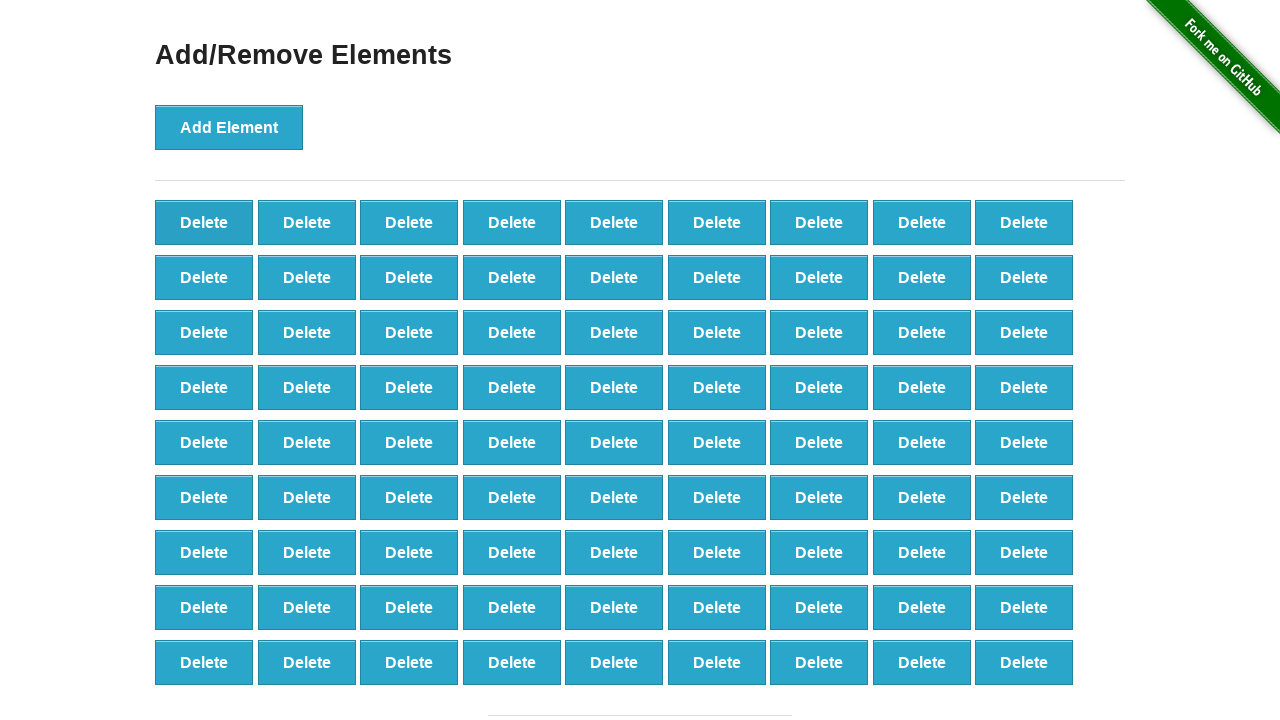

Clicked delete button (iteration 20/100) at (204, 222) on button[onclick='deleteElement()'] >> nth=0
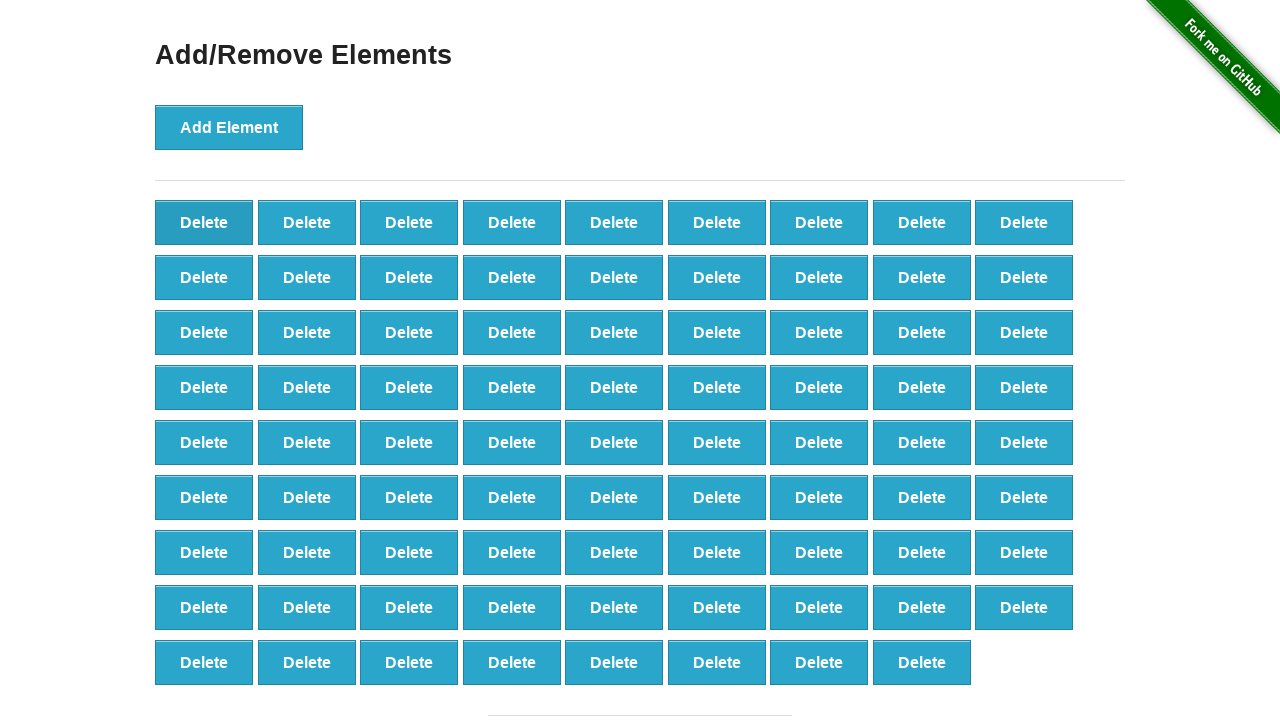

Clicked delete button (iteration 21/100) at (204, 222) on button[onclick='deleteElement()'] >> nth=0
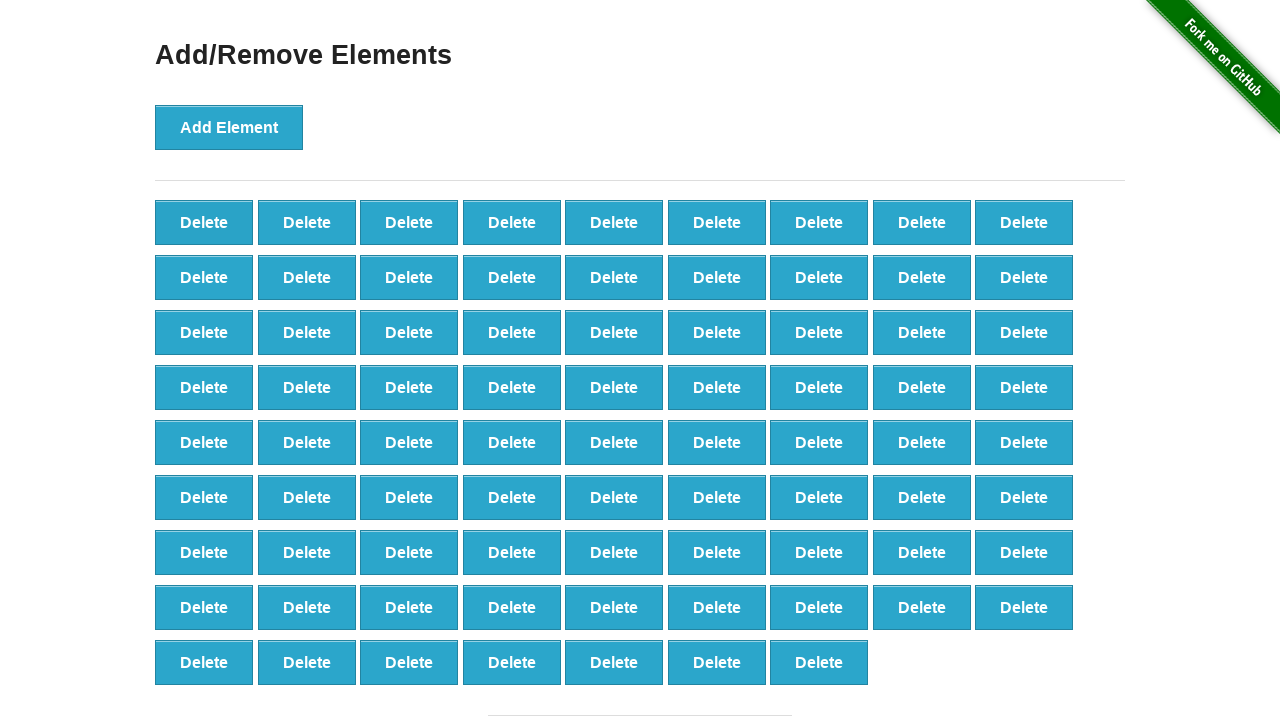

Clicked delete button (iteration 22/100) at (204, 222) on button[onclick='deleteElement()'] >> nth=0
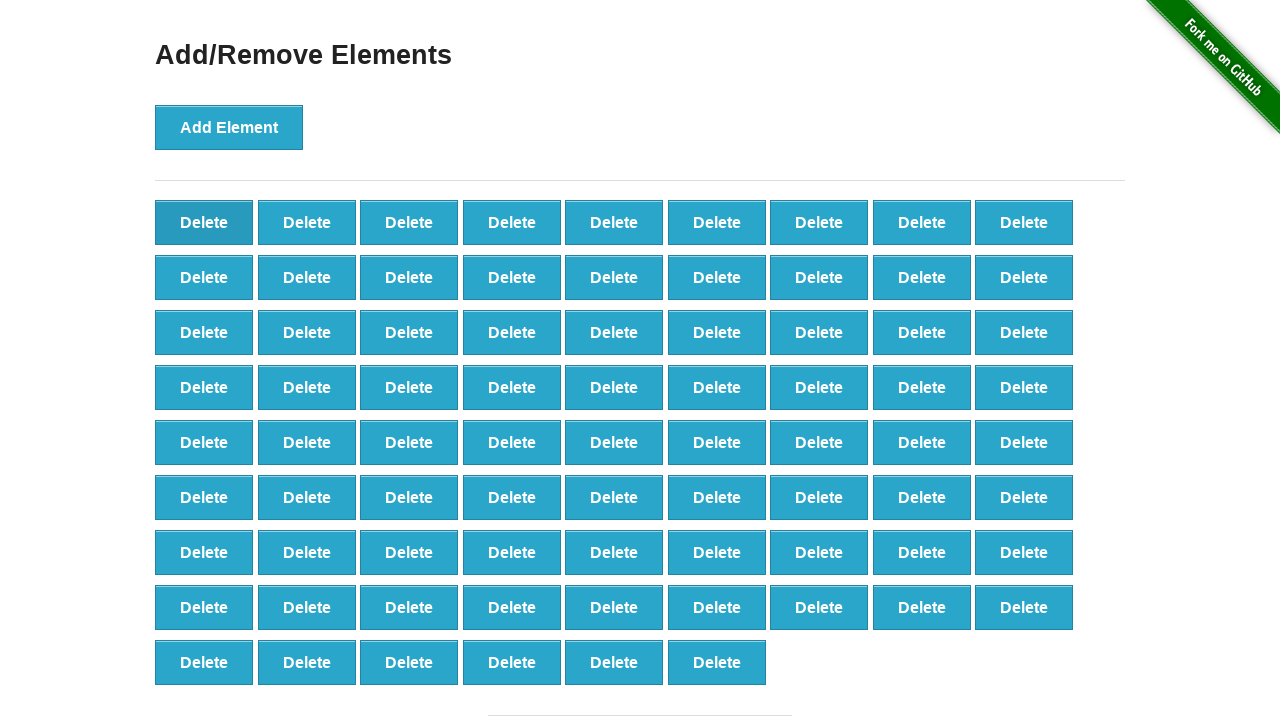

Clicked delete button (iteration 23/100) at (204, 222) on button[onclick='deleteElement()'] >> nth=0
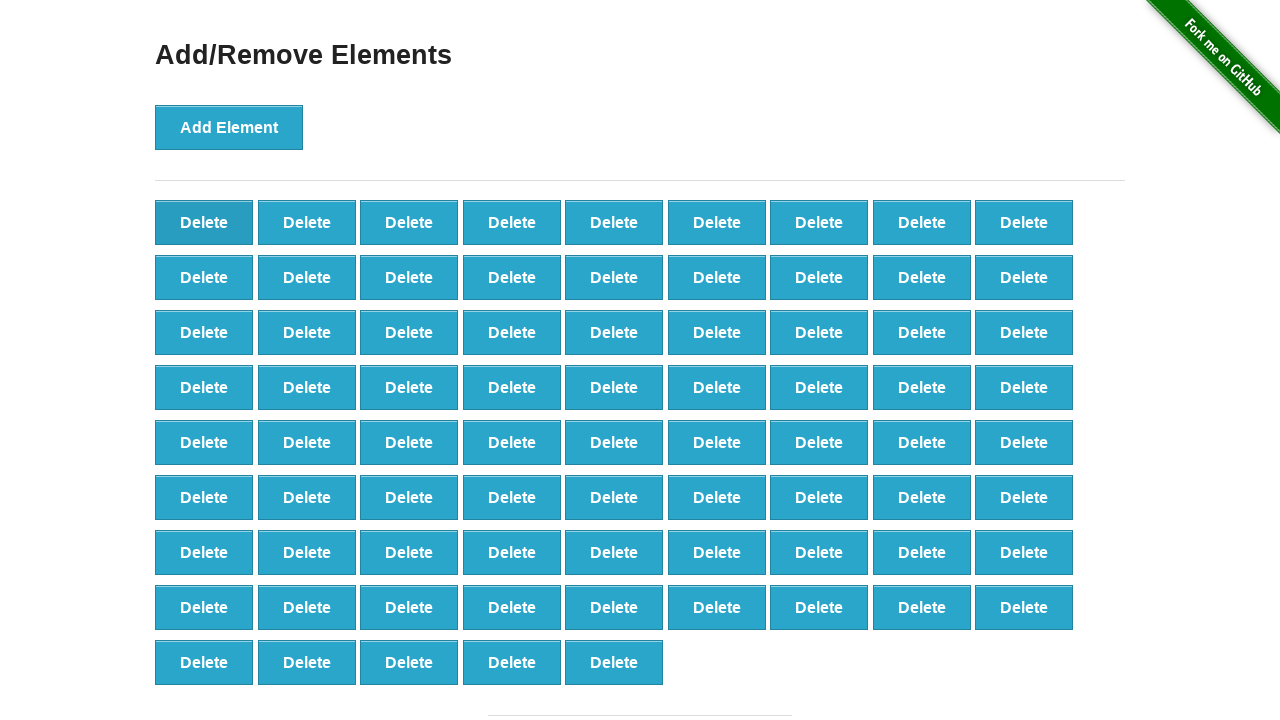

Clicked delete button (iteration 24/100) at (204, 222) on button[onclick='deleteElement()'] >> nth=0
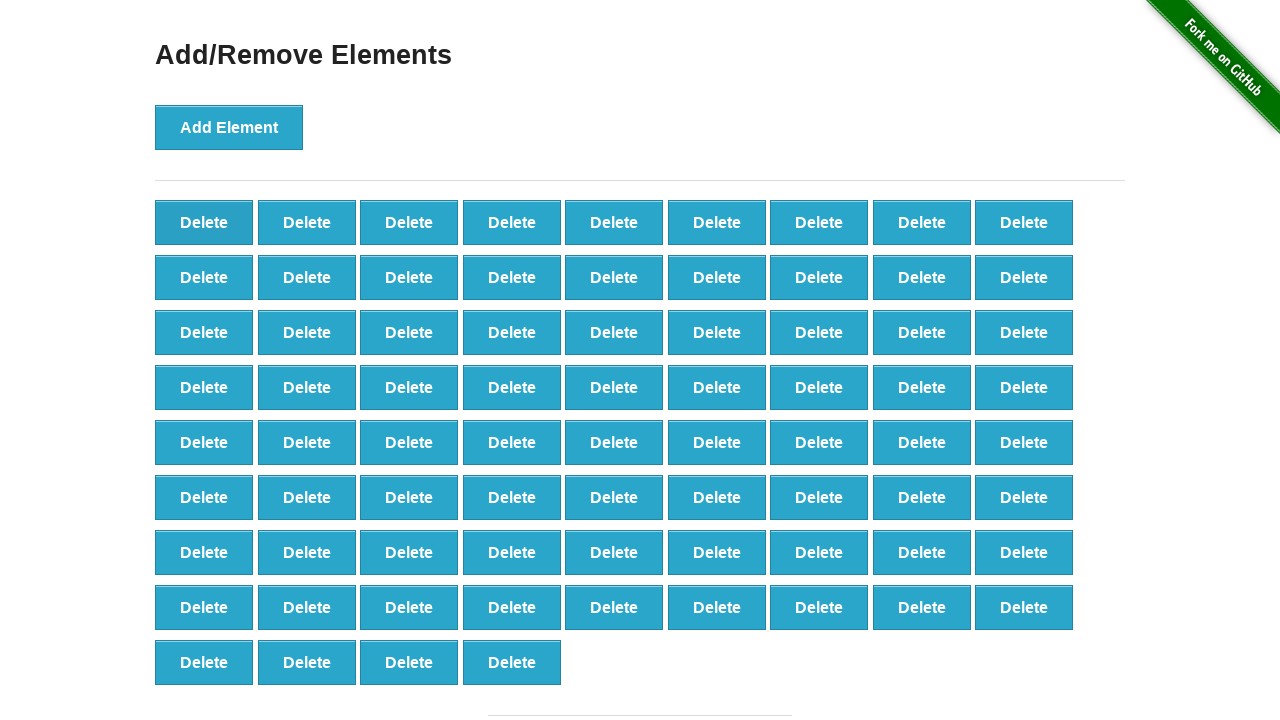

Clicked delete button (iteration 25/100) at (204, 222) on button[onclick='deleteElement()'] >> nth=0
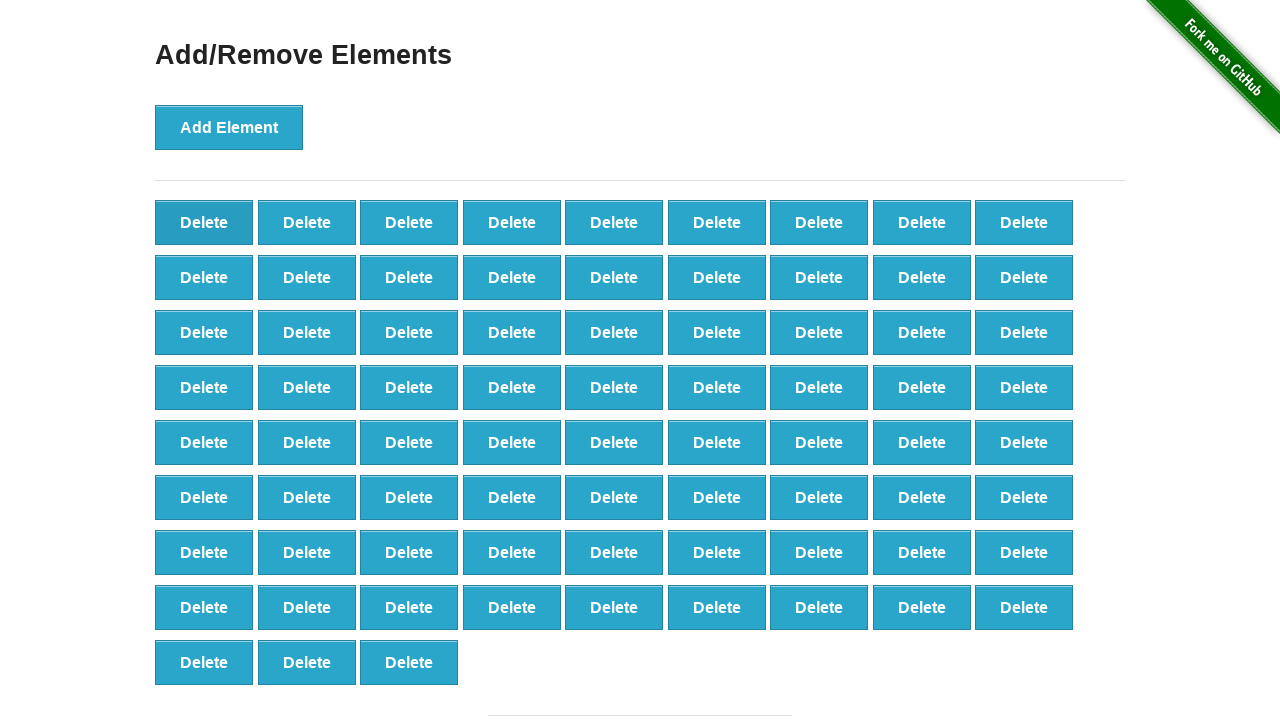

Clicked delete button (iteration 26/100) at (204, 222) on button[onclick='deleteElement()'] >> nth=0
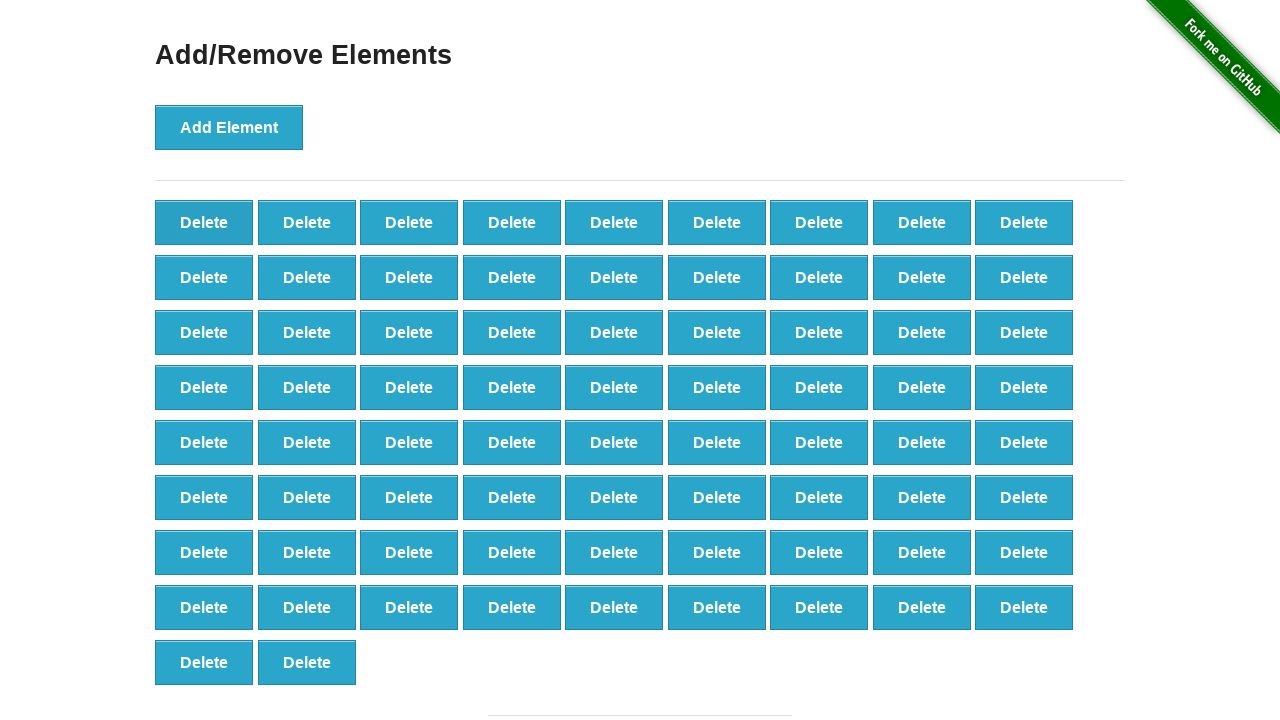

Clicked delete button (iteration 27/100) at (204, 222) on button[onclick='deleteElement()'] >> nth=0
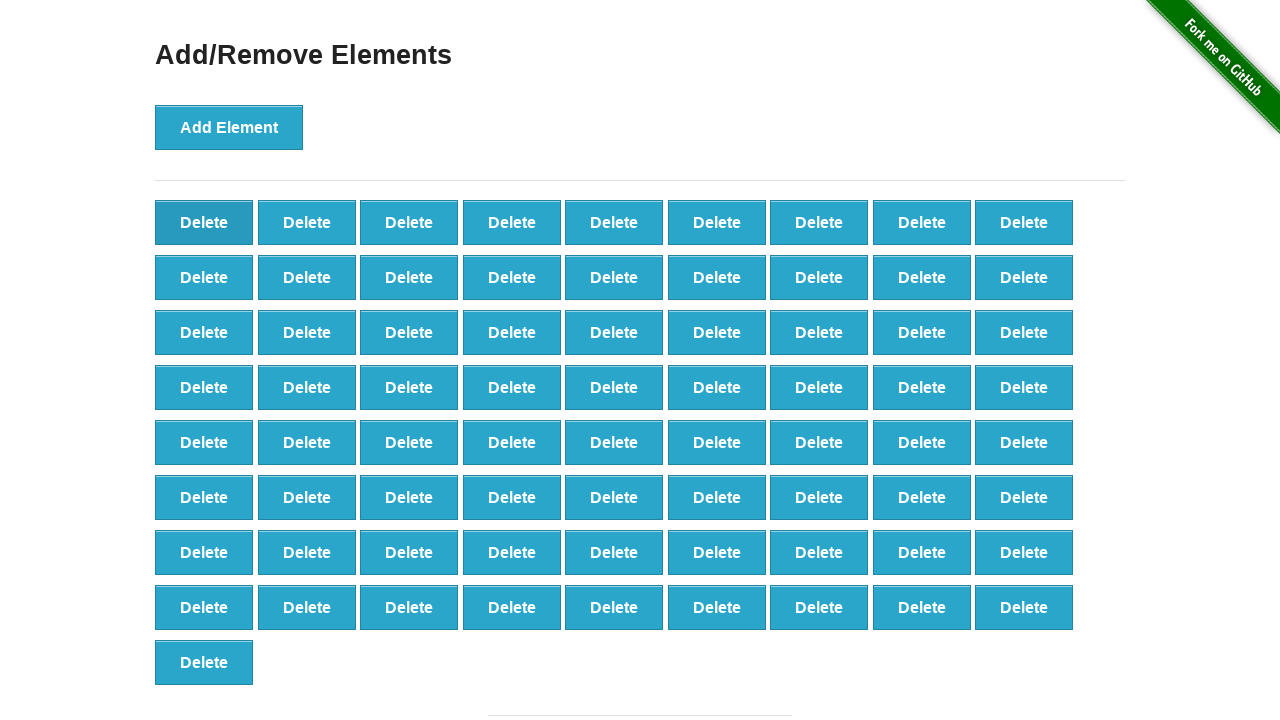

Clicked delete button (iteration 28/100) at (204, 222) on button[onclick='deleteElement()'] >> nth=0
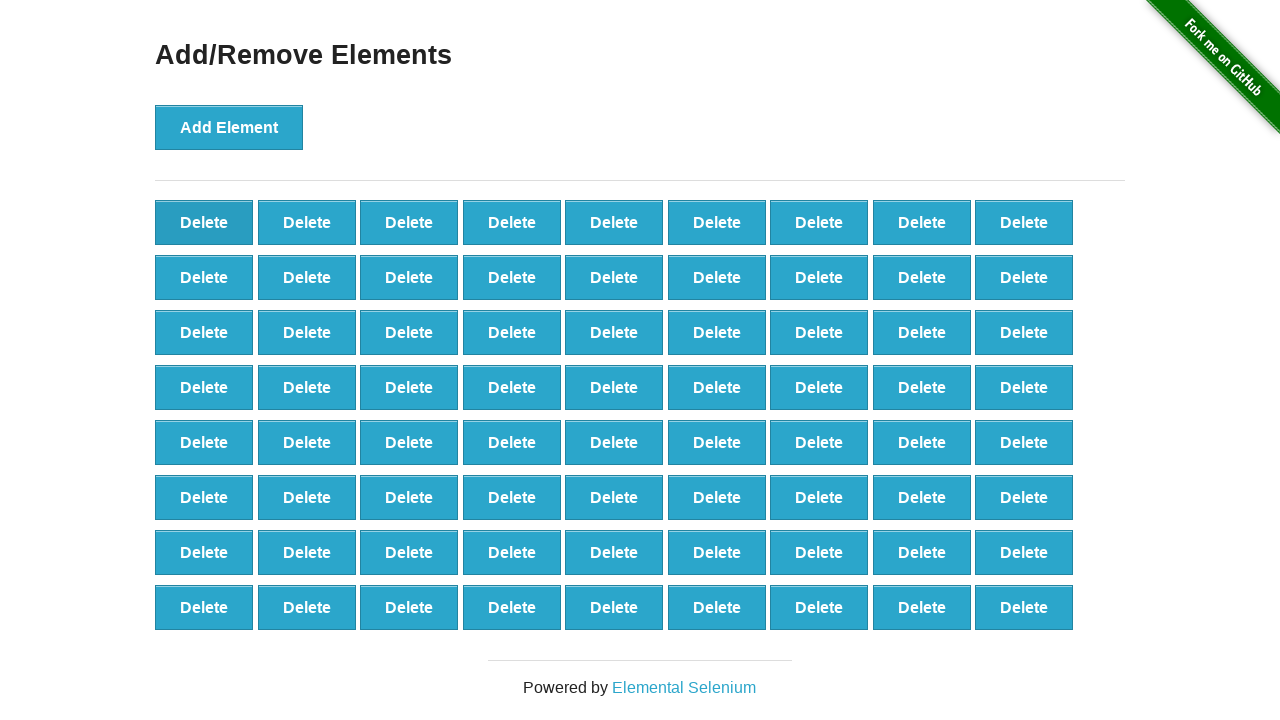

Clicked delete button (iteration 29/100) at (204, 222) on button[onclick='deleteElement()'] >> nth=0
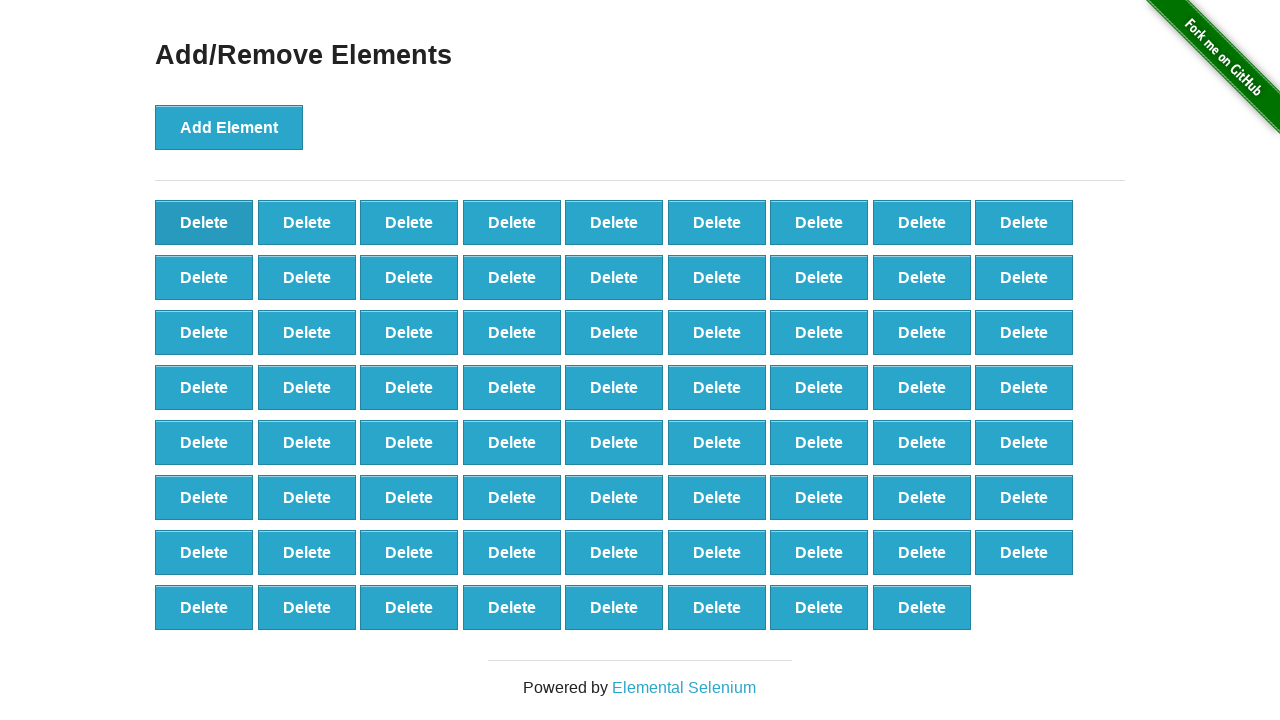

Clicked delete button (iteration 30/100) at (204, 222) on button[onclick='deleteElement()'] >> nth=0
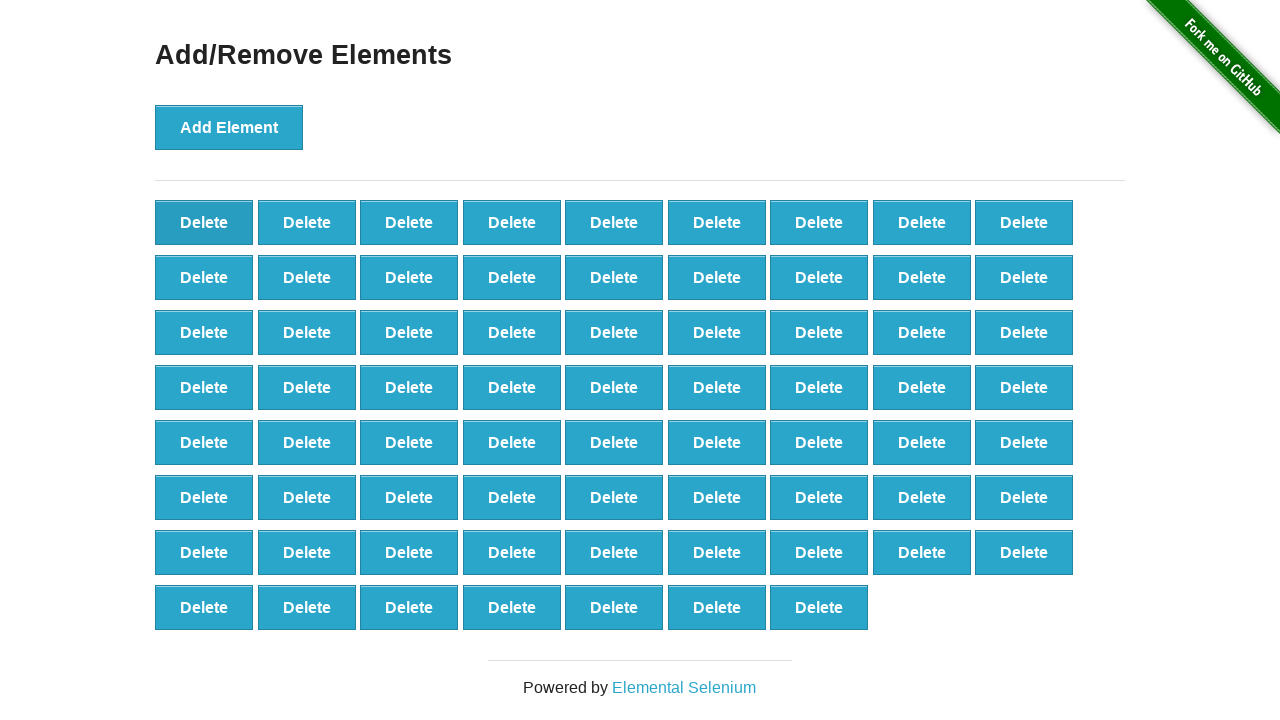

Clicked delete button (iteration 31/100) at (204, 222) on button[onclick='deleteElement()'] >> nth=0
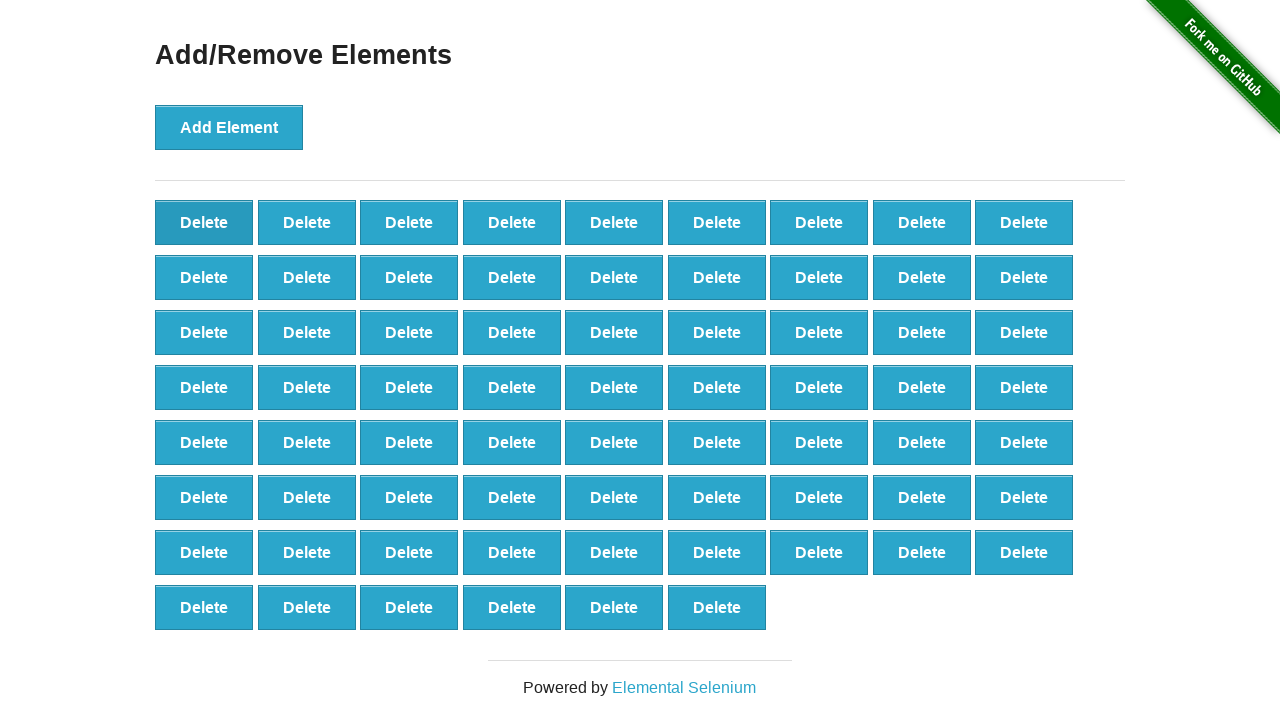

Clicked delete button (iteration 32/100) at (204, 222) on button[onclick='deleteElement()'] >> nth=0
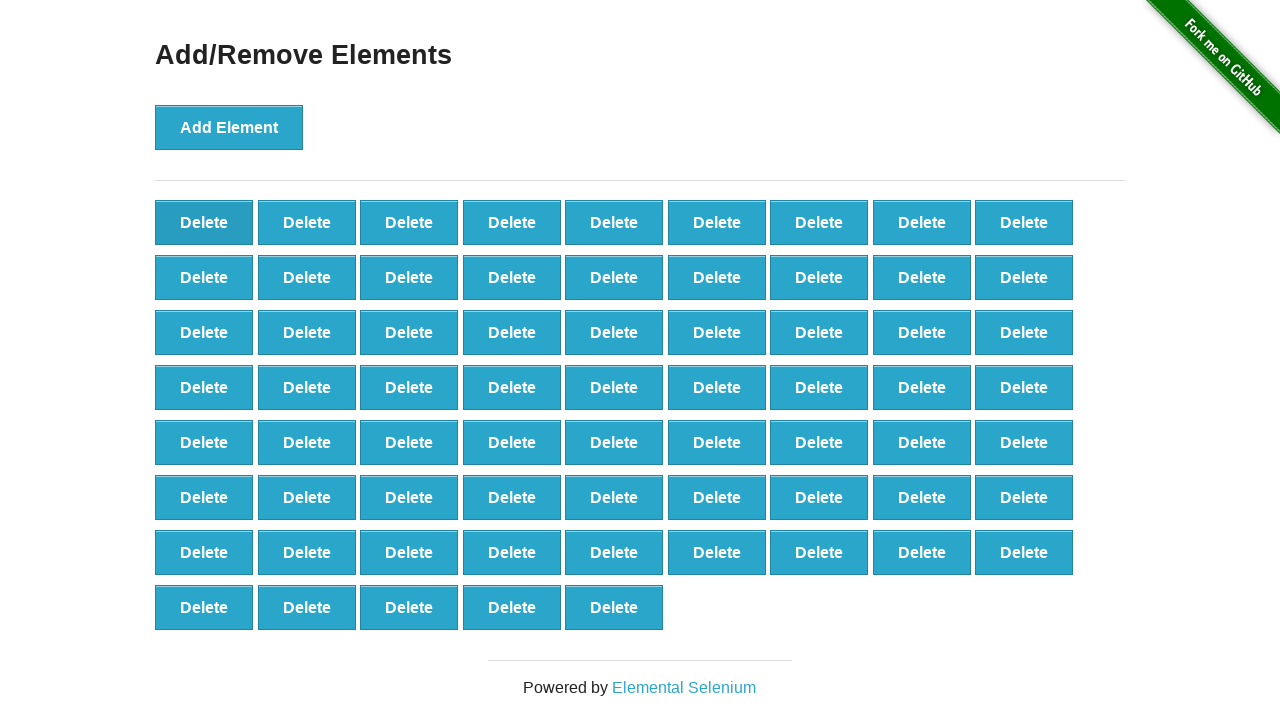

Clicked delete button (iteration 33/100) at (204, 222) on button[onclick='deleteElement()'] >> nth=0
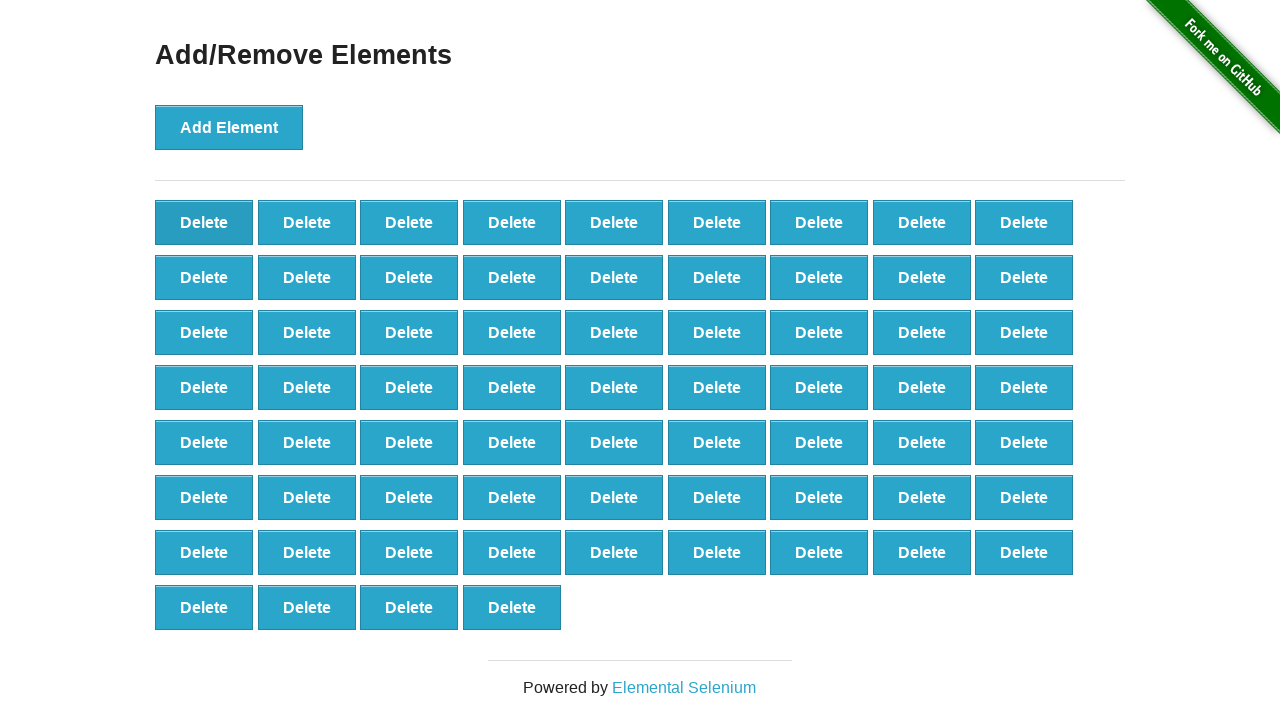

Clicked delete button (iteration 34/100) at (204, 222) on button[onclick='deleteElement()'] >> nth=0
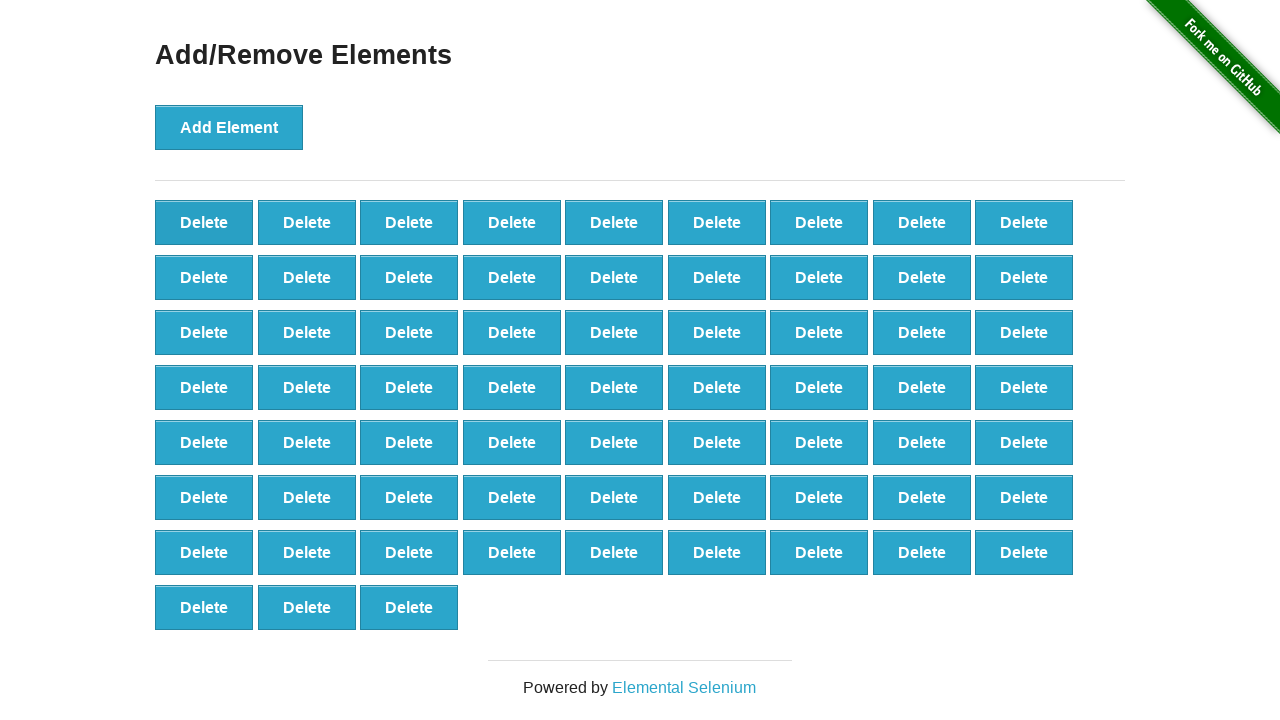

Clicked delete button (iteration 35/100) at (204, 222) on button[onclick='deleteElement()'] >> nth=0
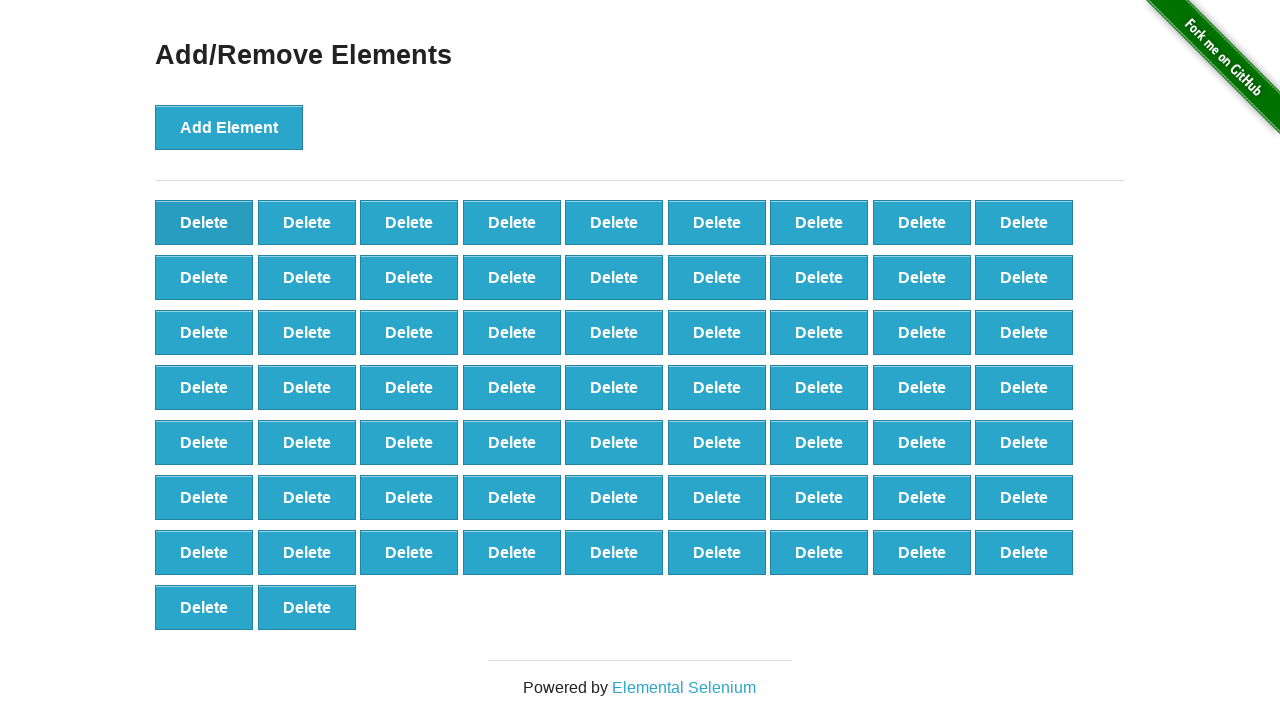

Clicked delete button (iteration 36/100) at (204, 222) on button[onclick='deleteElement()'] >> nth=0
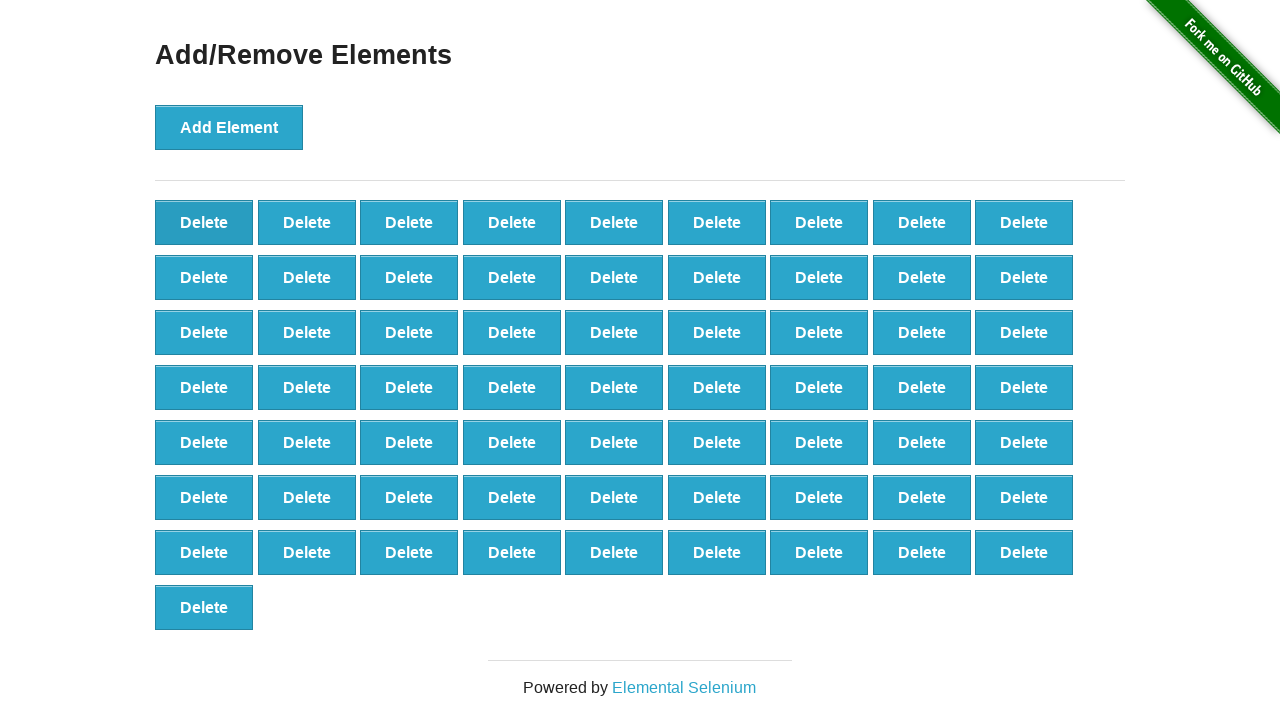

Clicked delete button (iteration 37/100) at (204, 222) on button[onclick='deleteElement()'] >> nth=0
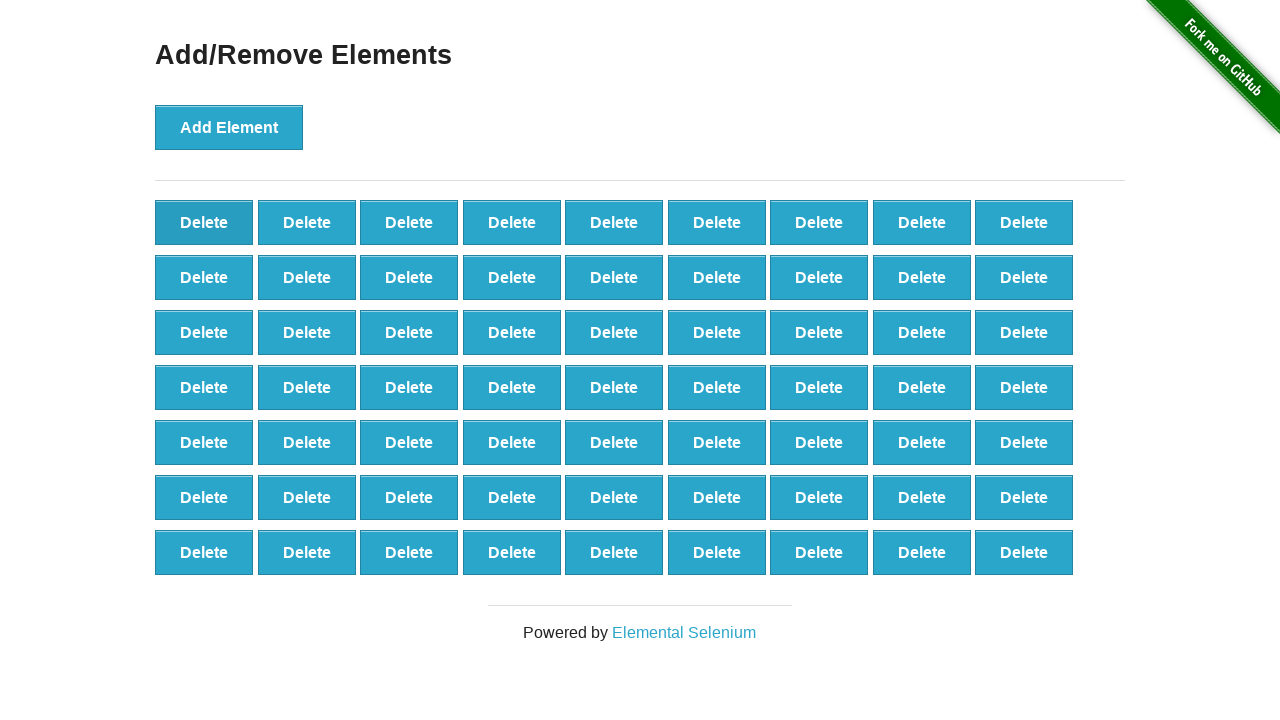

Clicked delete button (iteration 38/100) at (204, 222) on button[onclick='deleteElement()'] >> nth=0
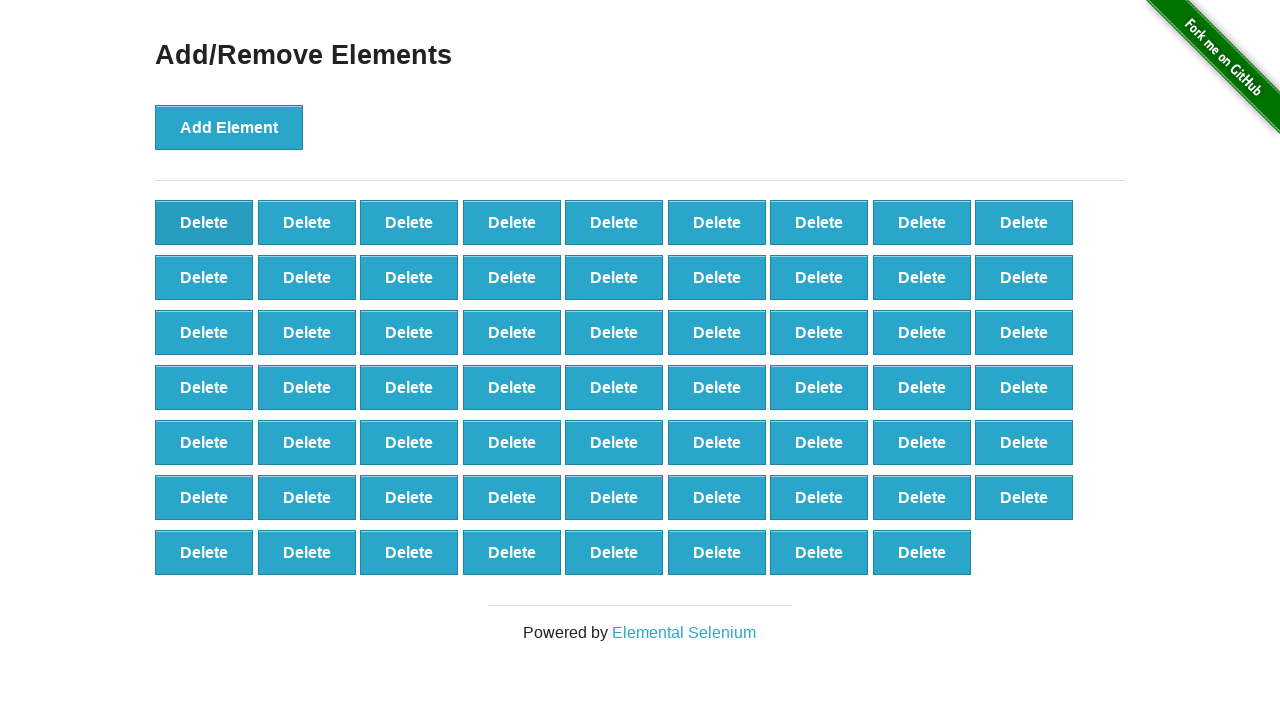

Clicked delete button (iteration 39/100) at (204, 222) on button[onclick='deleteElement()'] >> nth=0
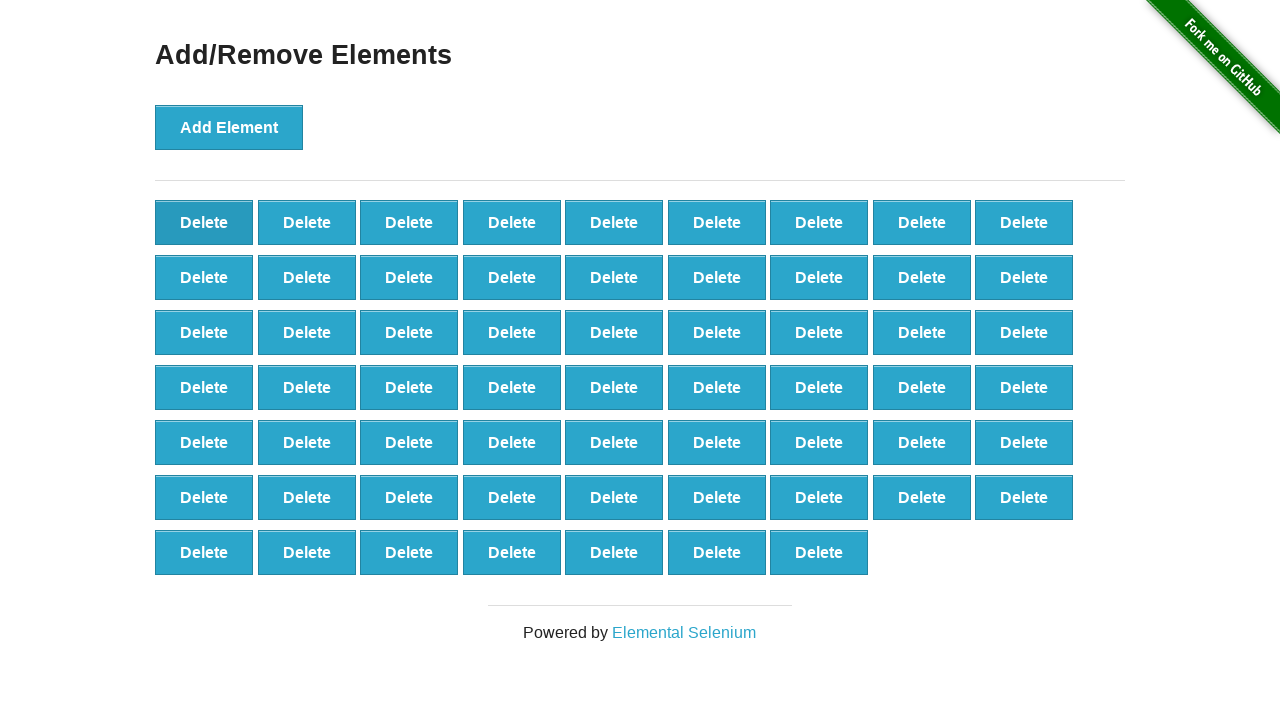

Clicked delete button (iteration 40/100) at (204, 222) on button[onclick='deleteElement()'] >> nth=0
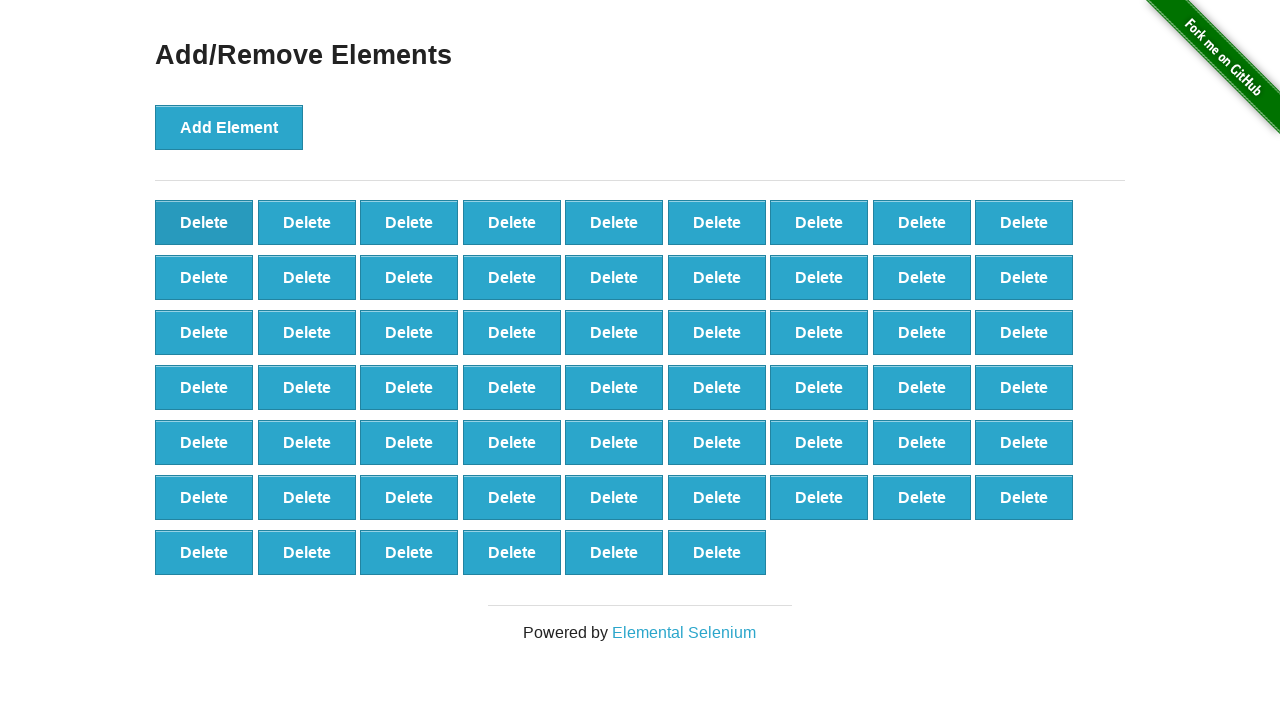

Clicked delete button (iteration 41/100) at (204, 222) on button[onclick='deleteElement()'] >> nth=0
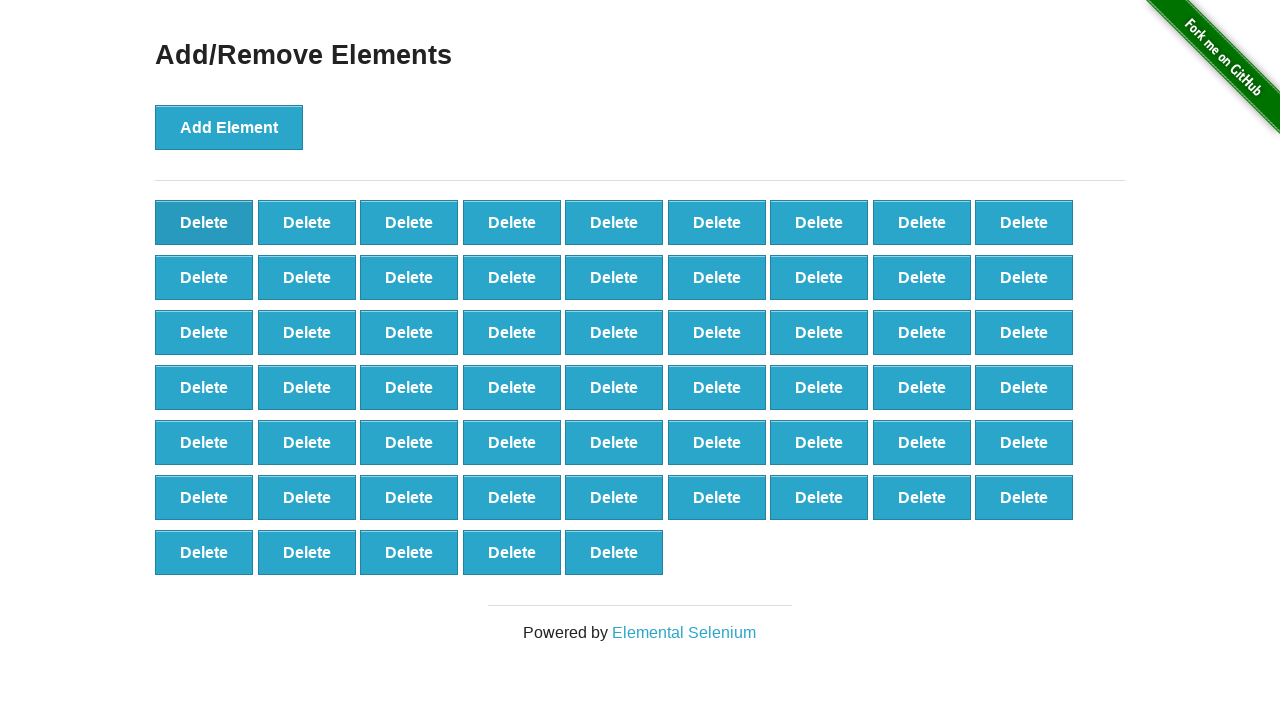

Clicked delete button (iteration 42/100) at (204, 222) on button[onclick='deleteElement()'] >> nth=0
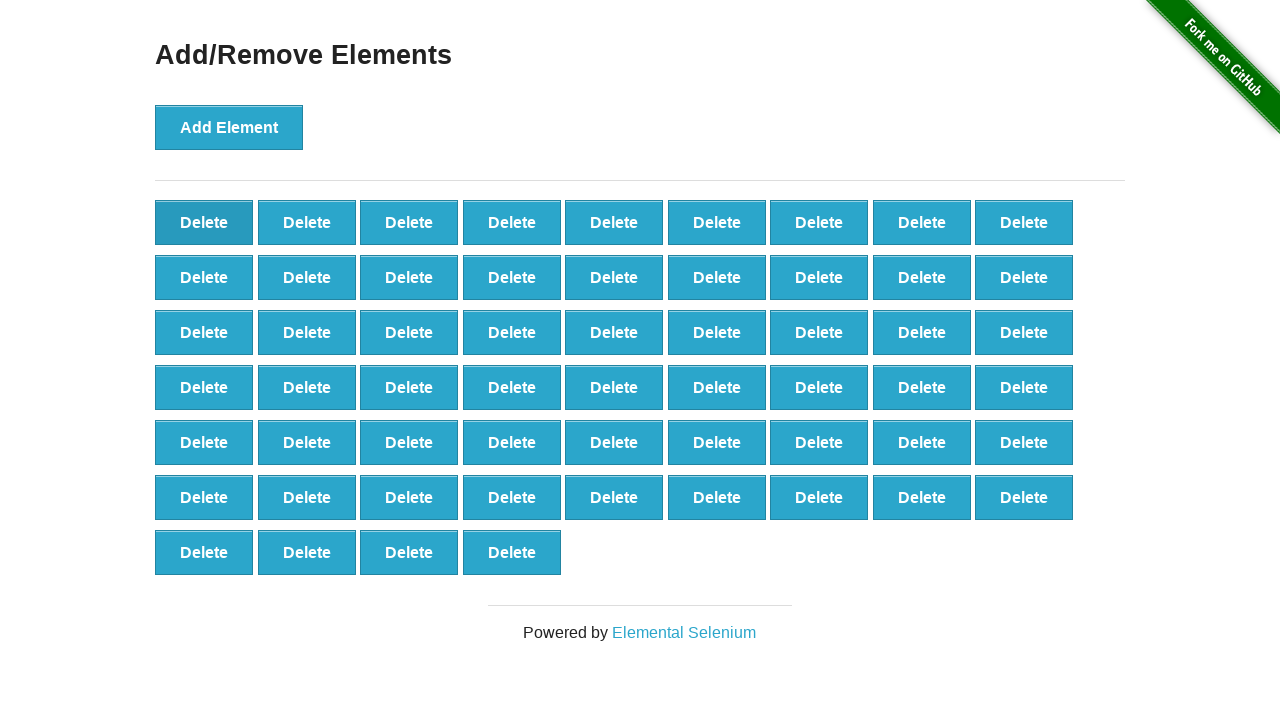

Clicked delete button (iteration 43/100) at (204, 222) on button[onclick='deleteElement()'] >> nth=0
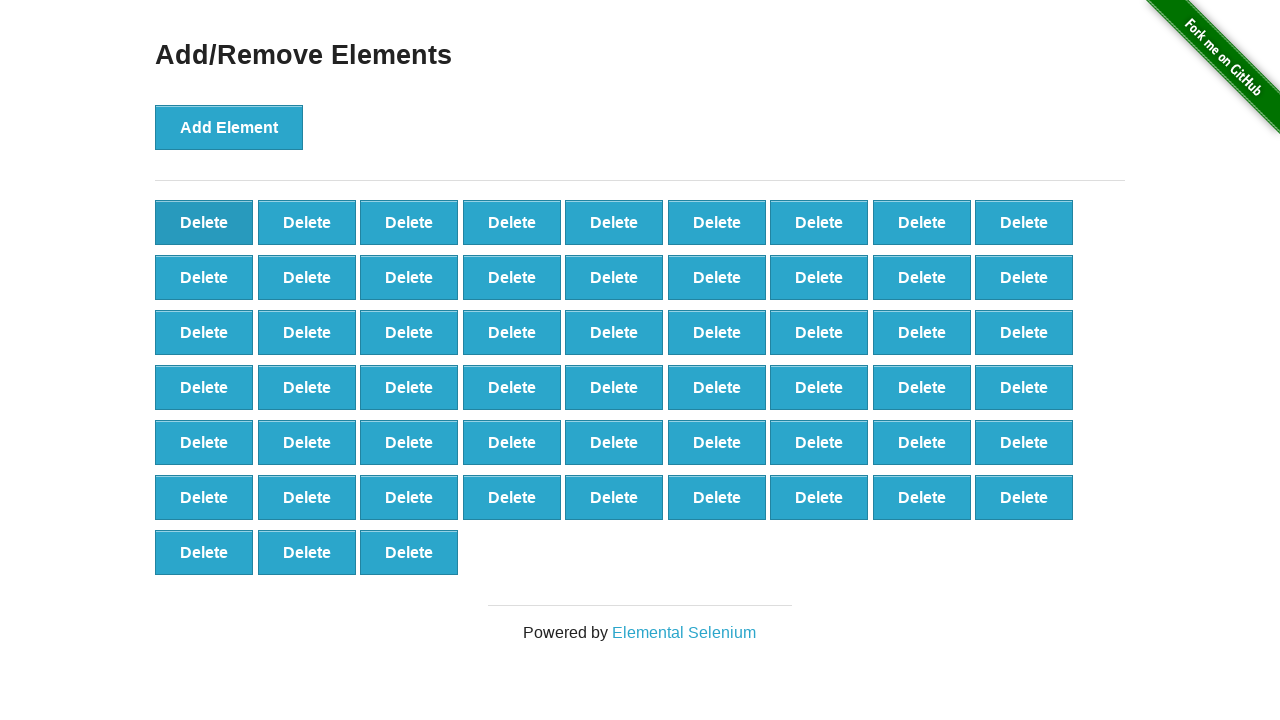

Clicked delete button (iteration 44/100) at (204, 222) on button[onclick='deleteElement()'] >> nth=0
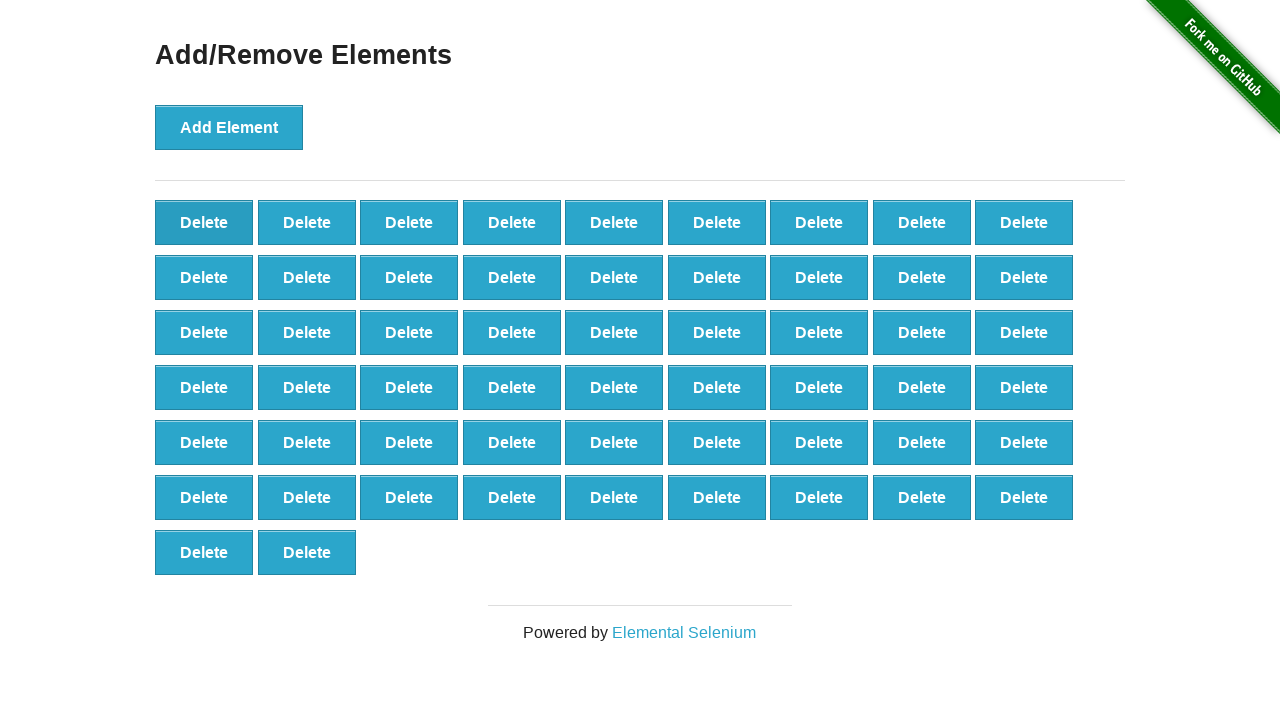

Clicked delete button (iteration 45/100) at (204, 222) on button[onclick='deleteElement()'] >> nth=0
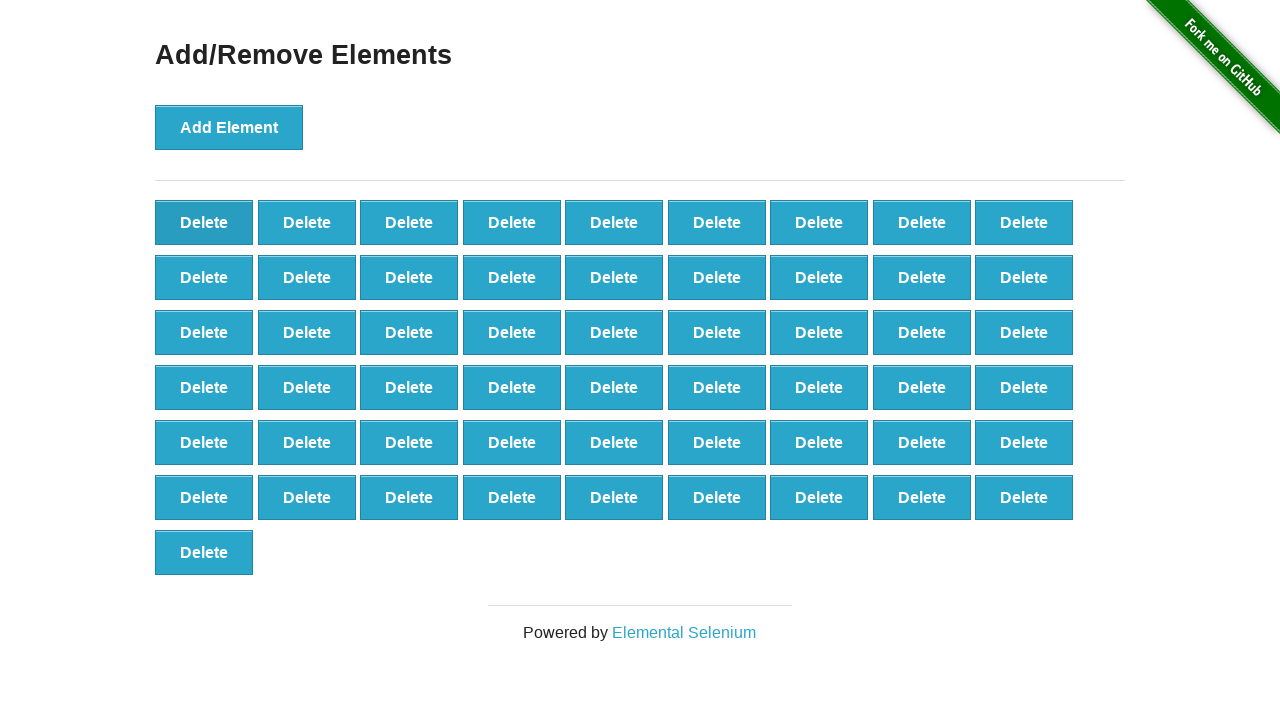

Clicked delete button (iteration 46/100) at (204, 222) on button[onclick='deleteElement()'] >> nth=0
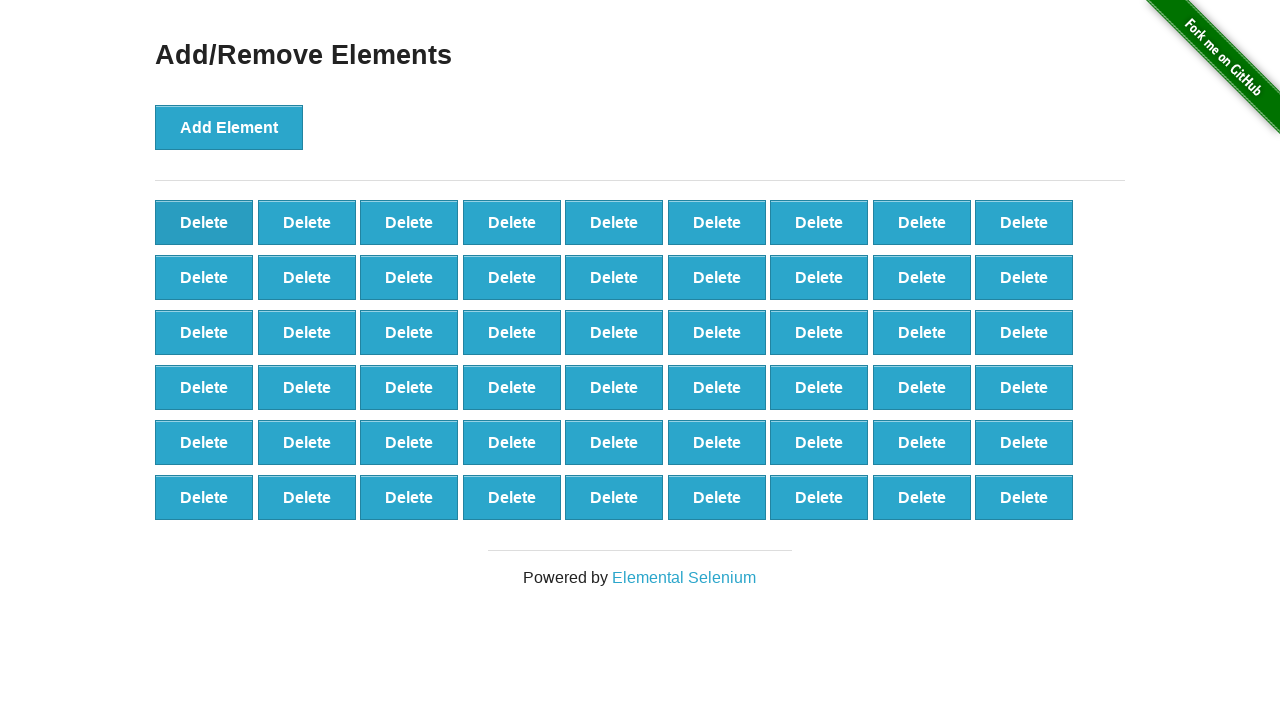

Clicked delete button (iteration 47/100) at (204, 222) on button[onclick='deleteElement()'] >> nth=0
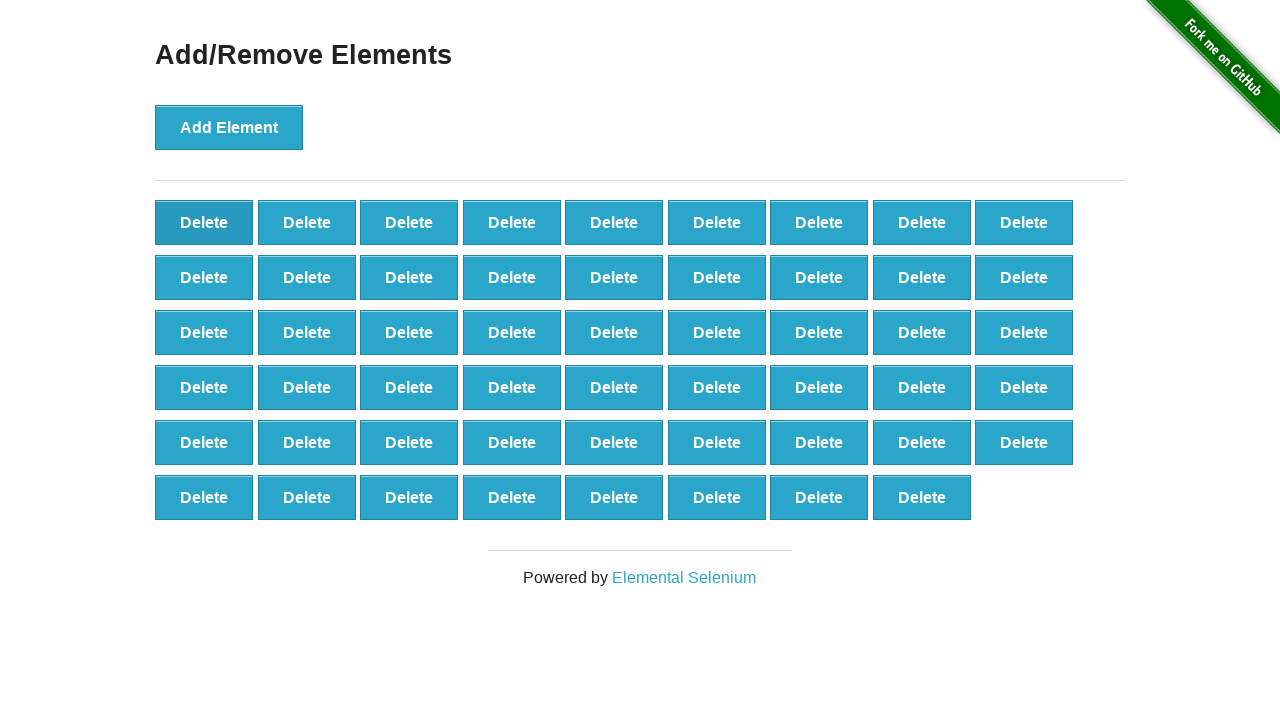

Clicked delete button (iteration 48/100) at (204, 222) on button[onclick='deleteElement()'] >> nth=0
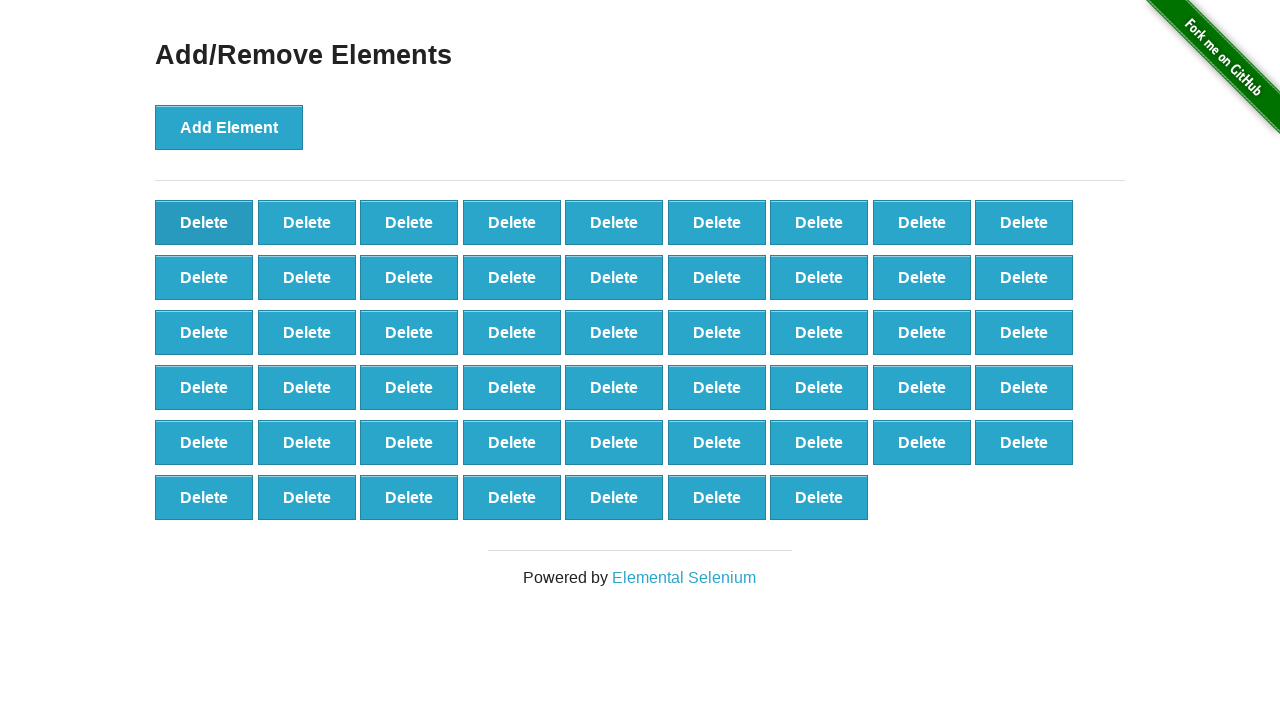

Clicked delete button (iteration 49/100) at (204, 222) on button[onclick='deleteElement()'] >> nth=0
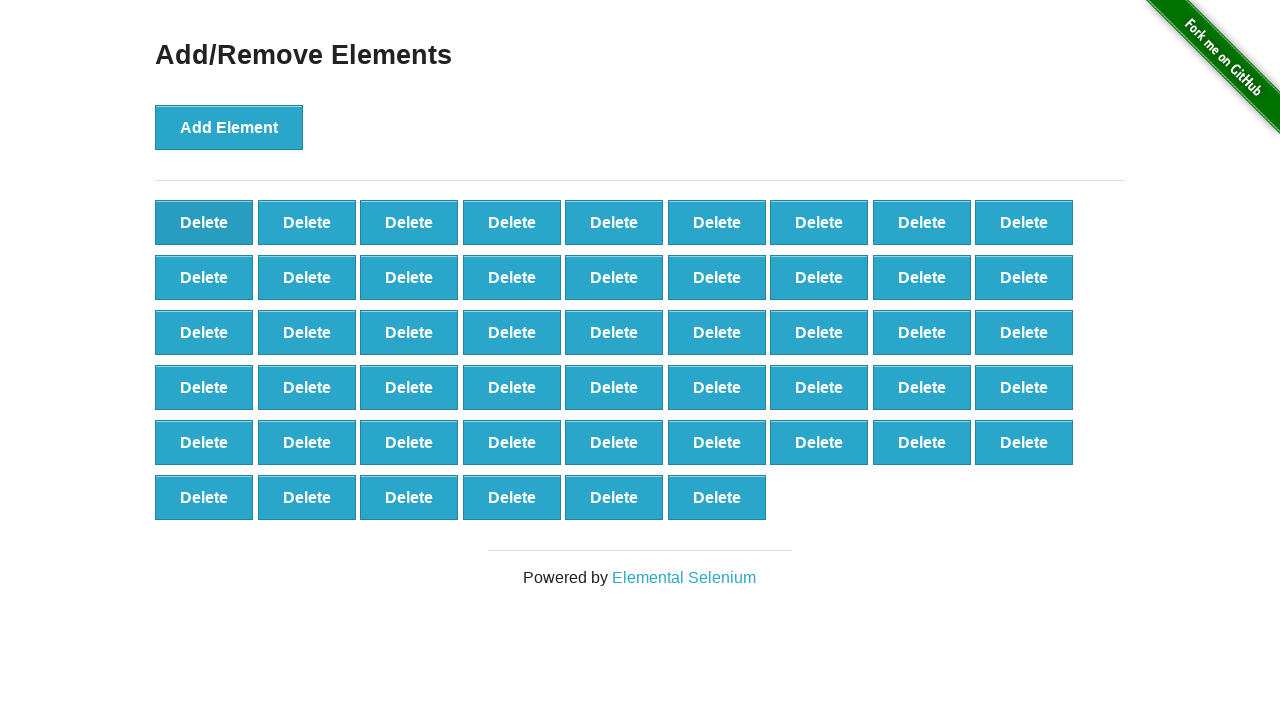

Clicked delete button (iteration 50/100) at (204, 222) on button[onclick='deleteElement()'] >> nth=0
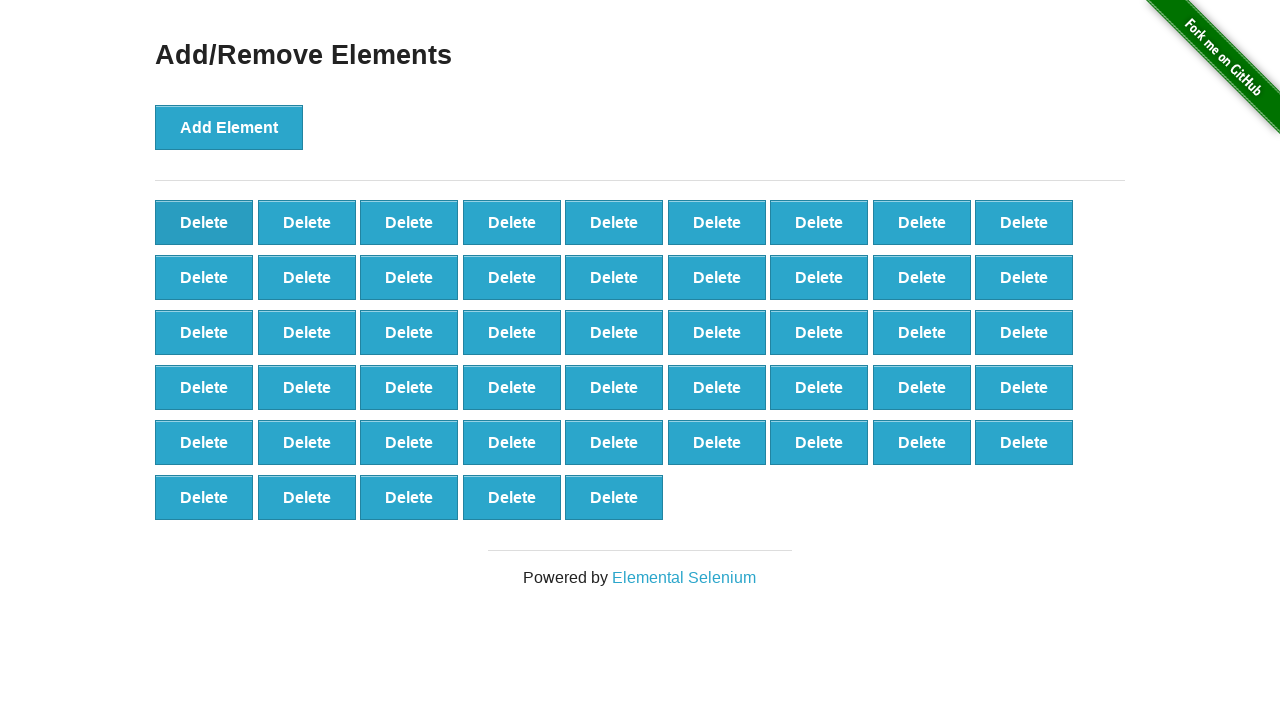

Clicked delete button (iteration 51/100) at (204, 222) on button[onclick='deleteElement()'] >> nth=0
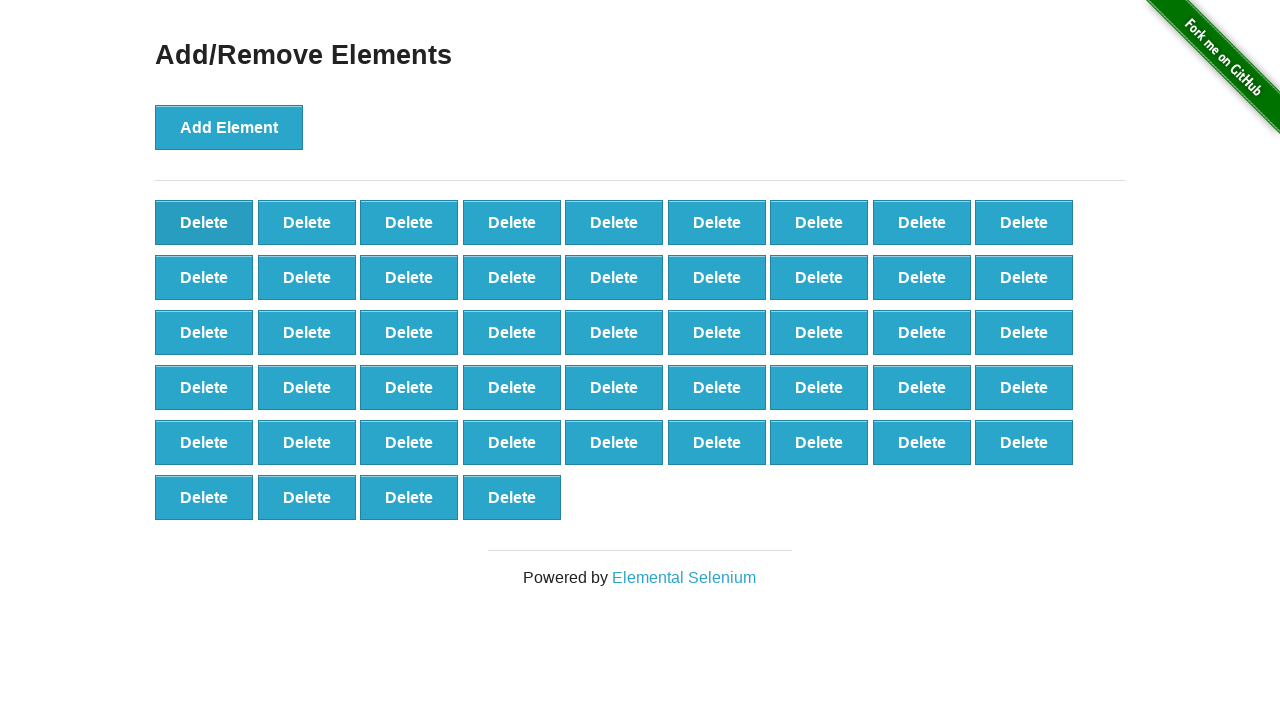

Clicked delete button (iteration 52/100) at (204, 222) on button[onclick='deleteElement()'] >> nth=0
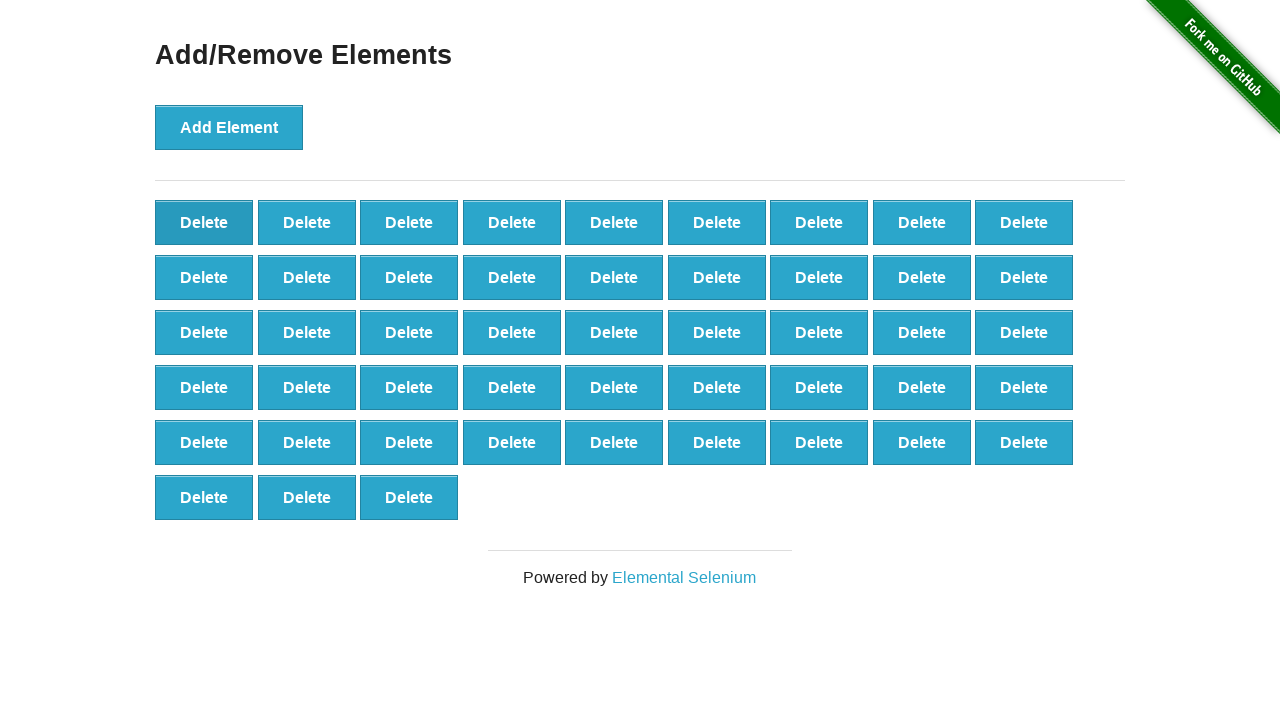

Clicked delete button (iteration 53/100) at (204, 222) on button[onclick='deleteElement()'] >> nth=0
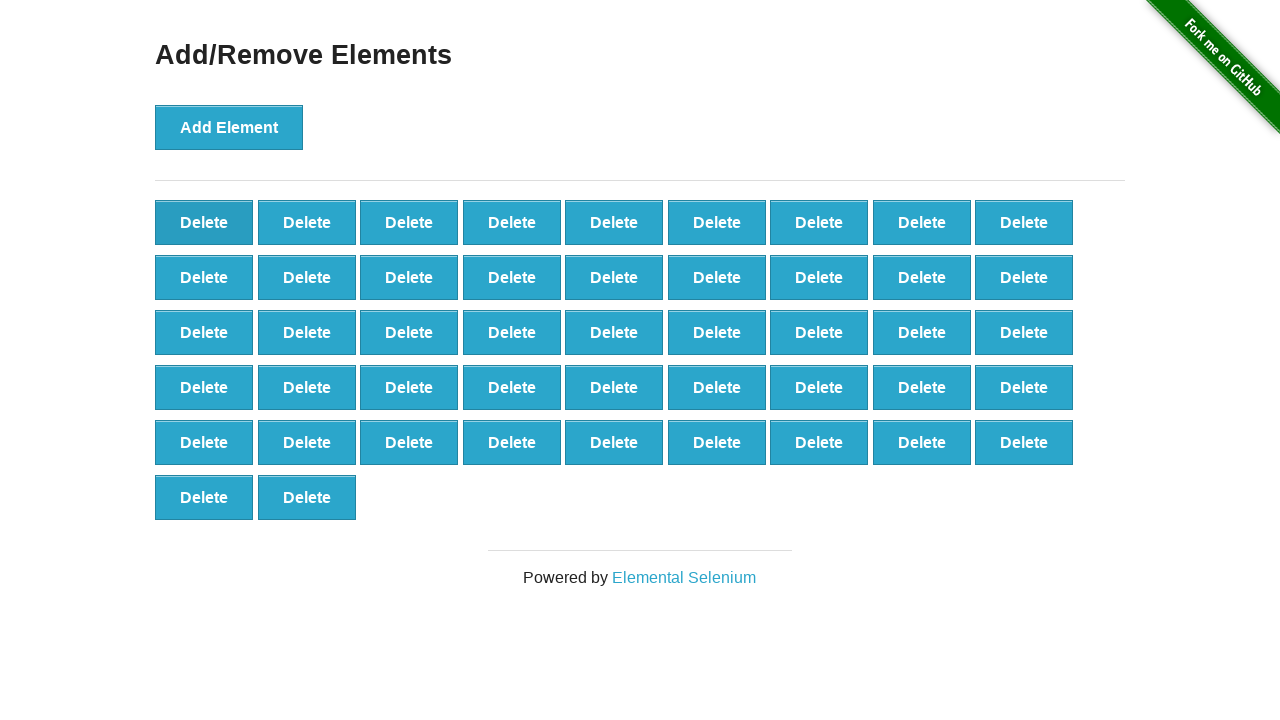

Clicked delete button (iteration 54/100) at (204, 222) on button[onclick='deleteElement()'] >> nth=0
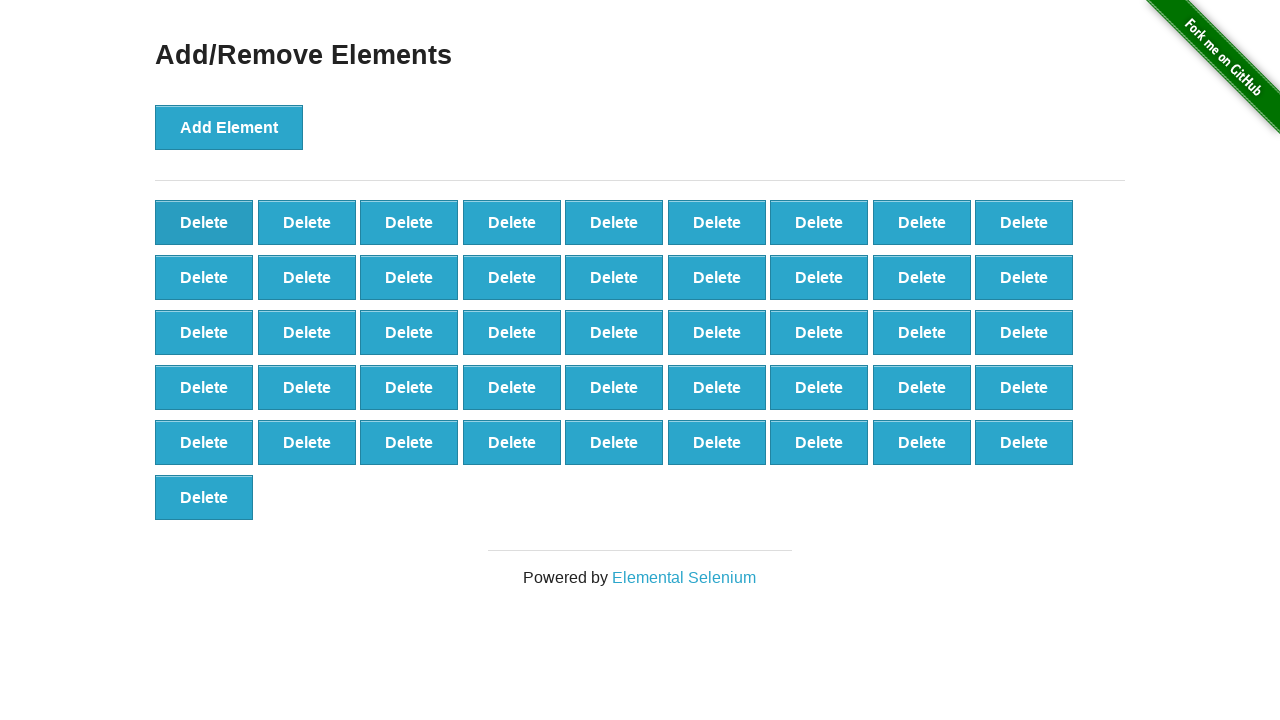

Clicked delete button (iteration 55/100) at (204, 222) on button[onclick='deleteElement()'] >> nth=0
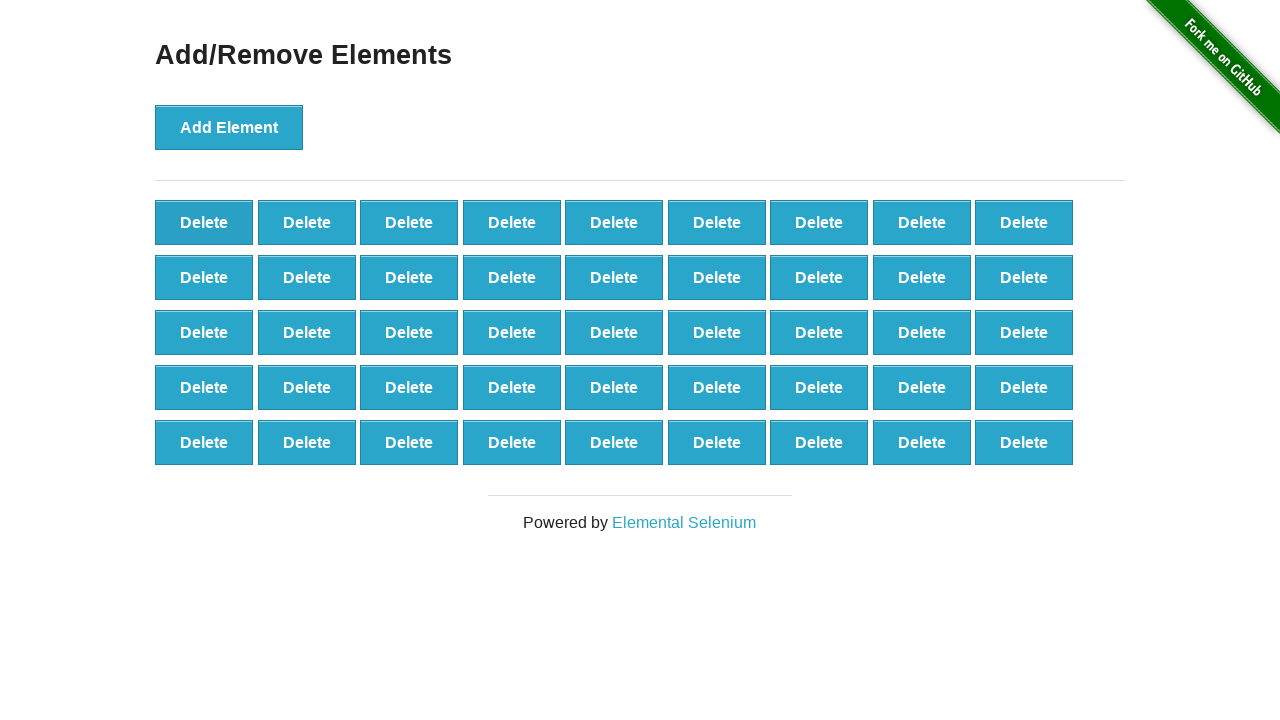

Clicked delete button (iteration 56/100) at (204, 222) on button[onclick='deleteElement()'] >> nth=0
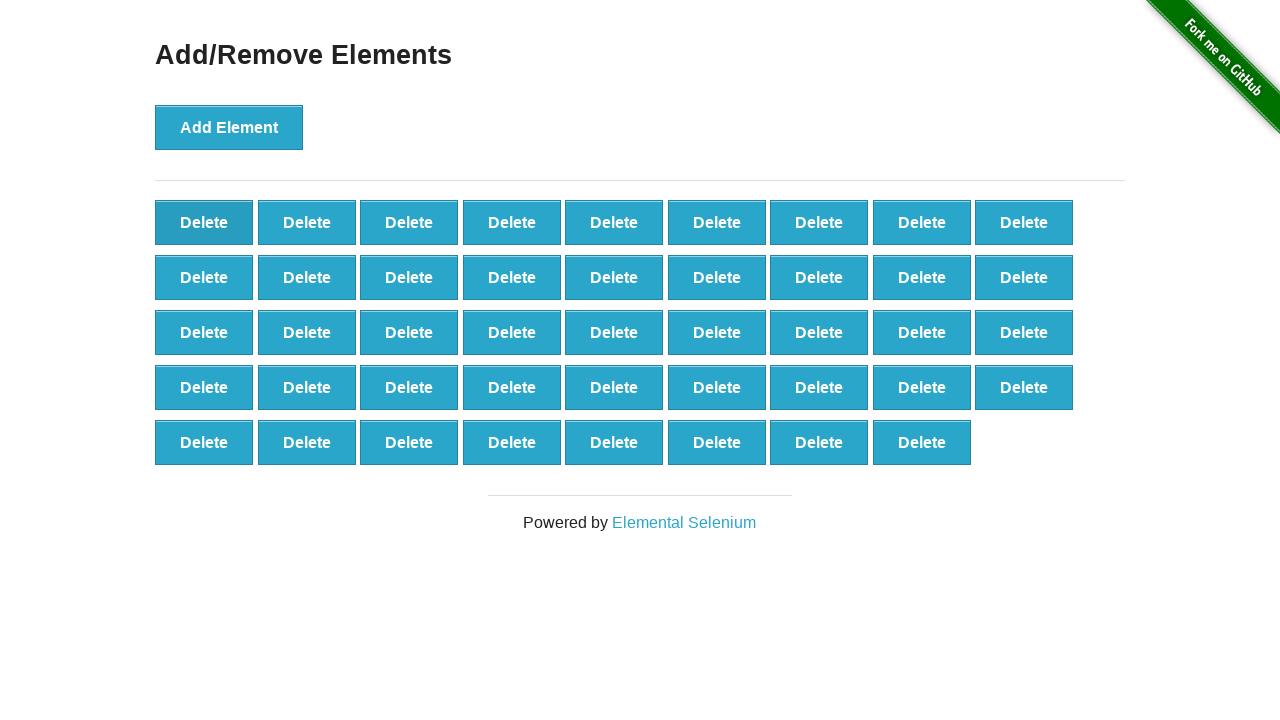

Clicked delete button (iteration 57/100) at (204, 222) on button[onclick='deleteElement()'] >> nth=0
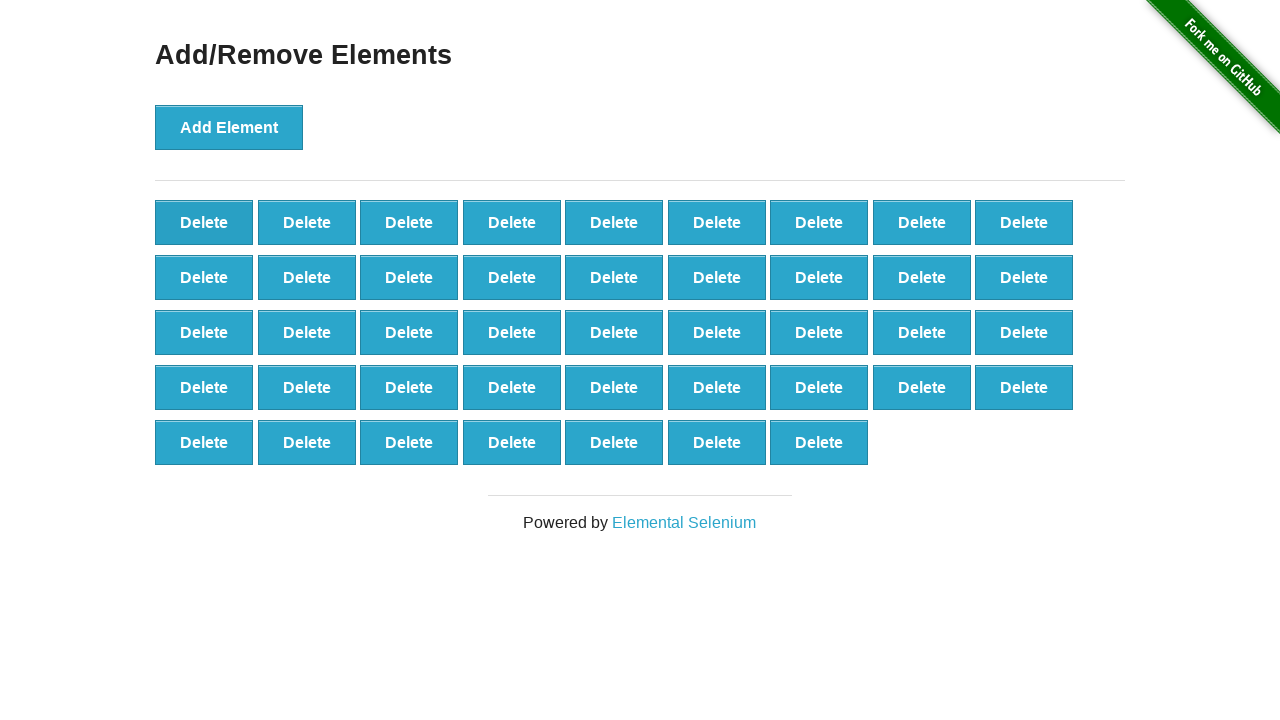

Clicked delete button (iteration 58/100) at (204, 222) on button[onclick='deleteElement()'] >> nth=0
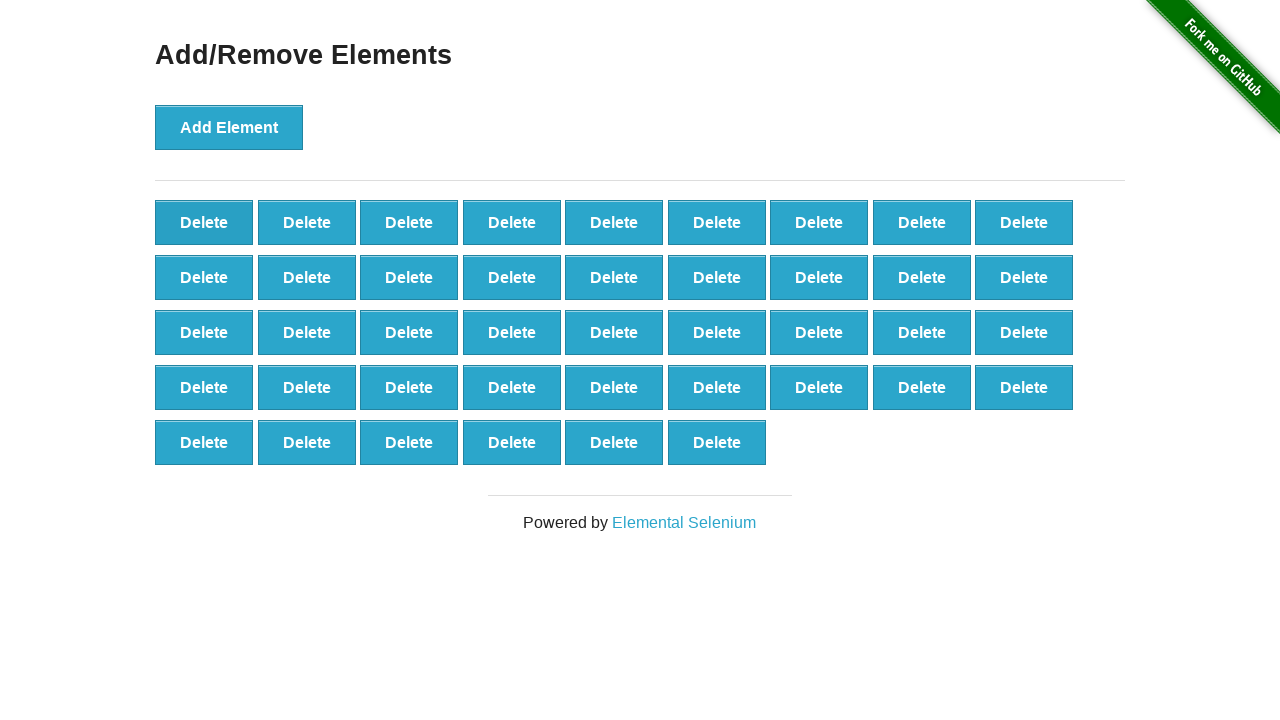

Clicked delete button (iteration 59/100) at (204, 222) on button[onclick='deleteElement()'] >> nth=0
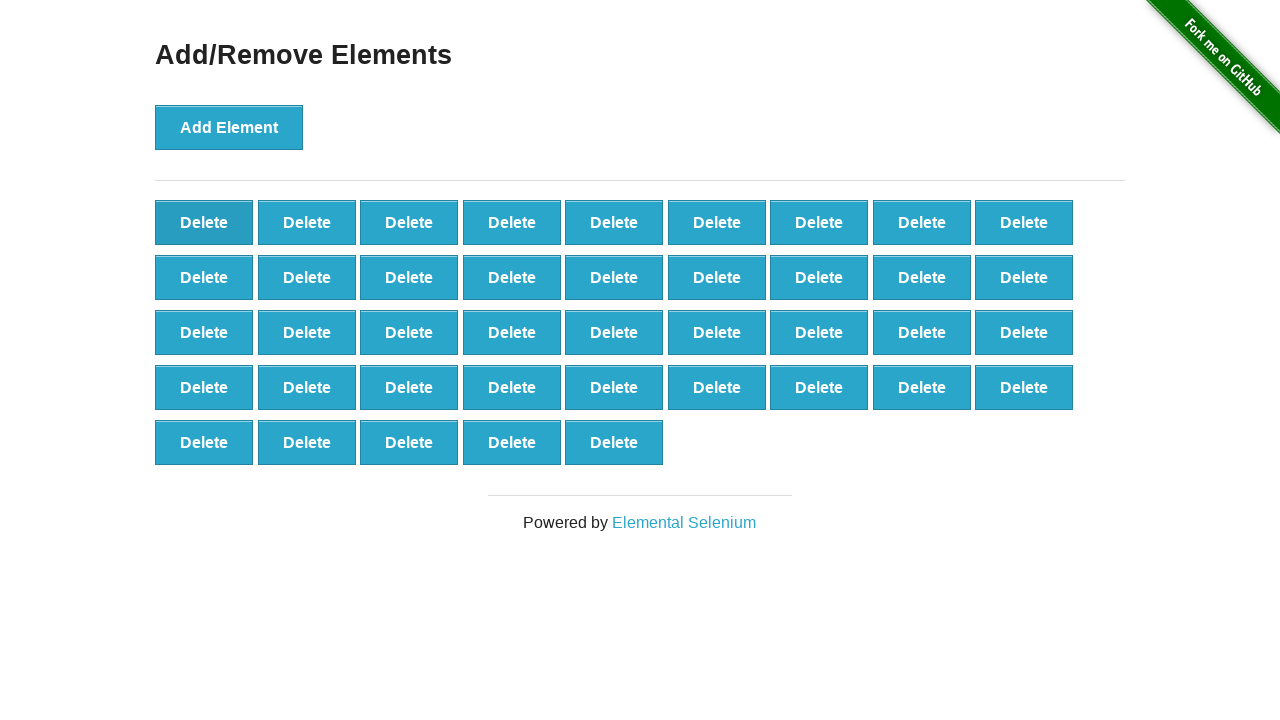

Clicked delete button (iteration 60/100) at (204, 222) on button[onclick='deleteElement()'] >> nth=0
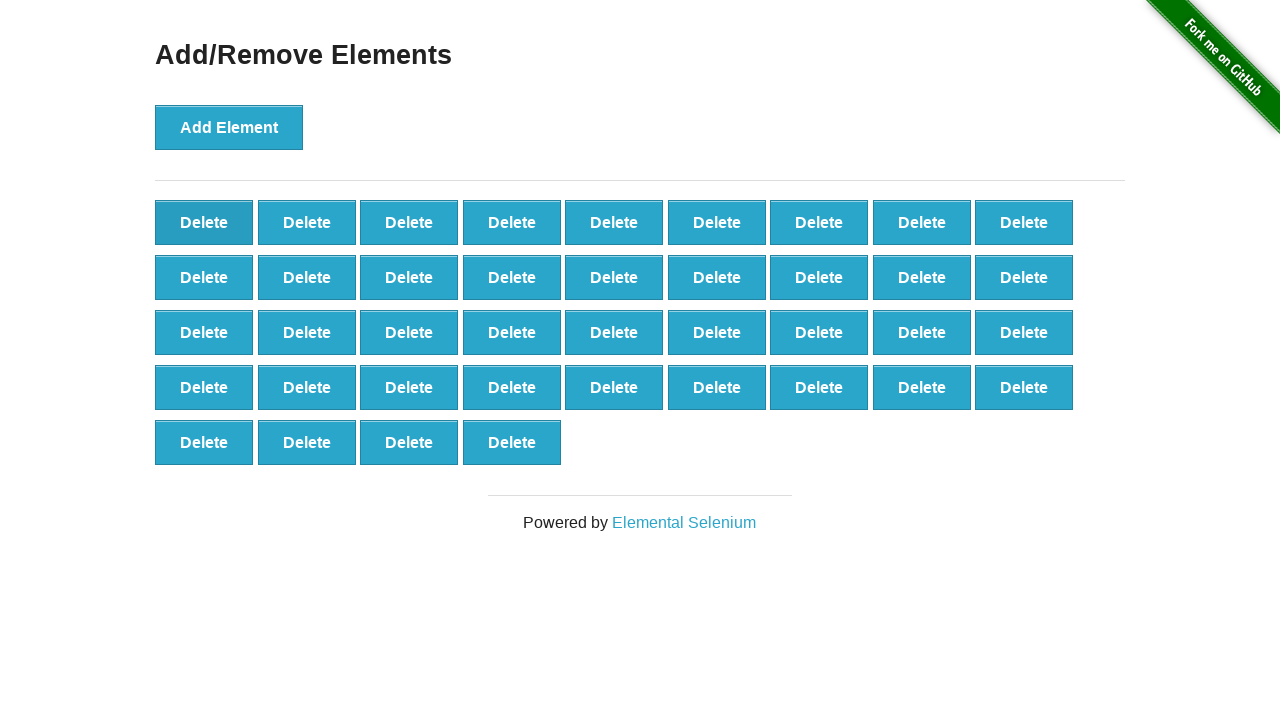

Clicked delete button (iteration 61/100) at (204, 222) on button[onclick='deleteElement()'] >> nth=0
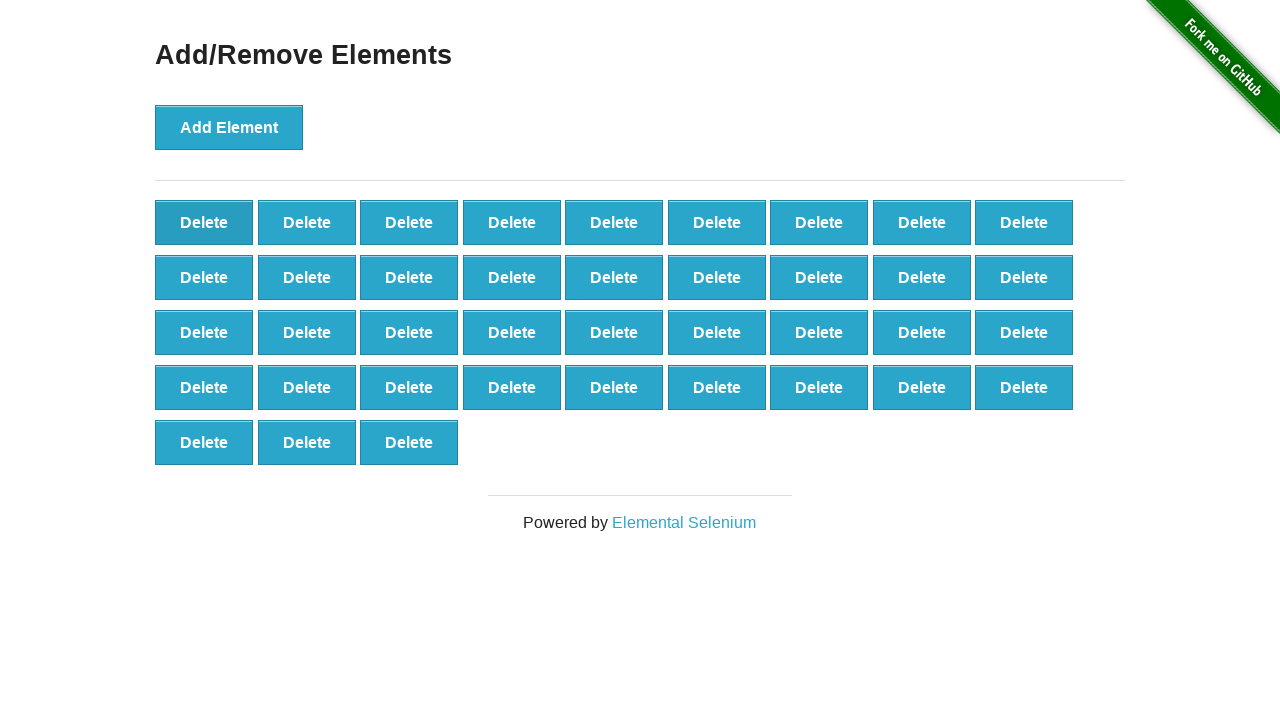

Clicked delete button (iteration 62/100) at (204, 222) on button[onclick='deleteElement()'] >> nth=0
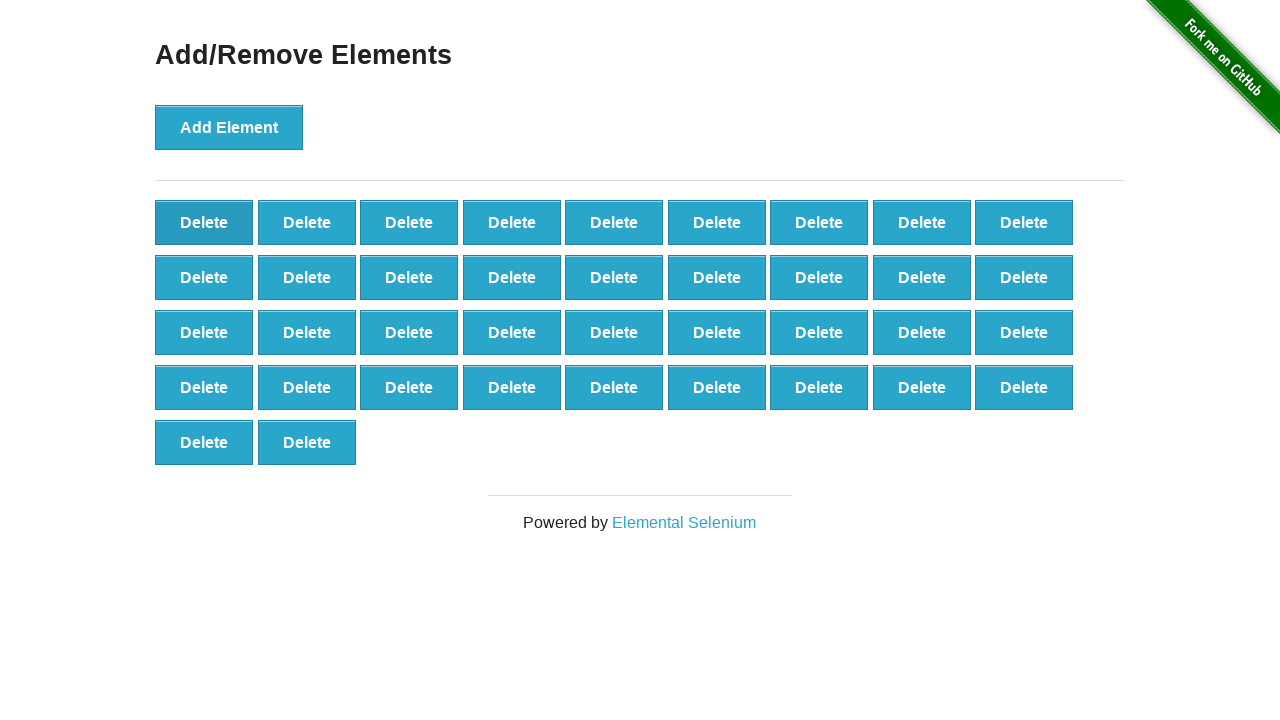

Clicked delete button (iteration 63/100) at (204, 222) on button[onclick='deleteElement()'] >> nth=0
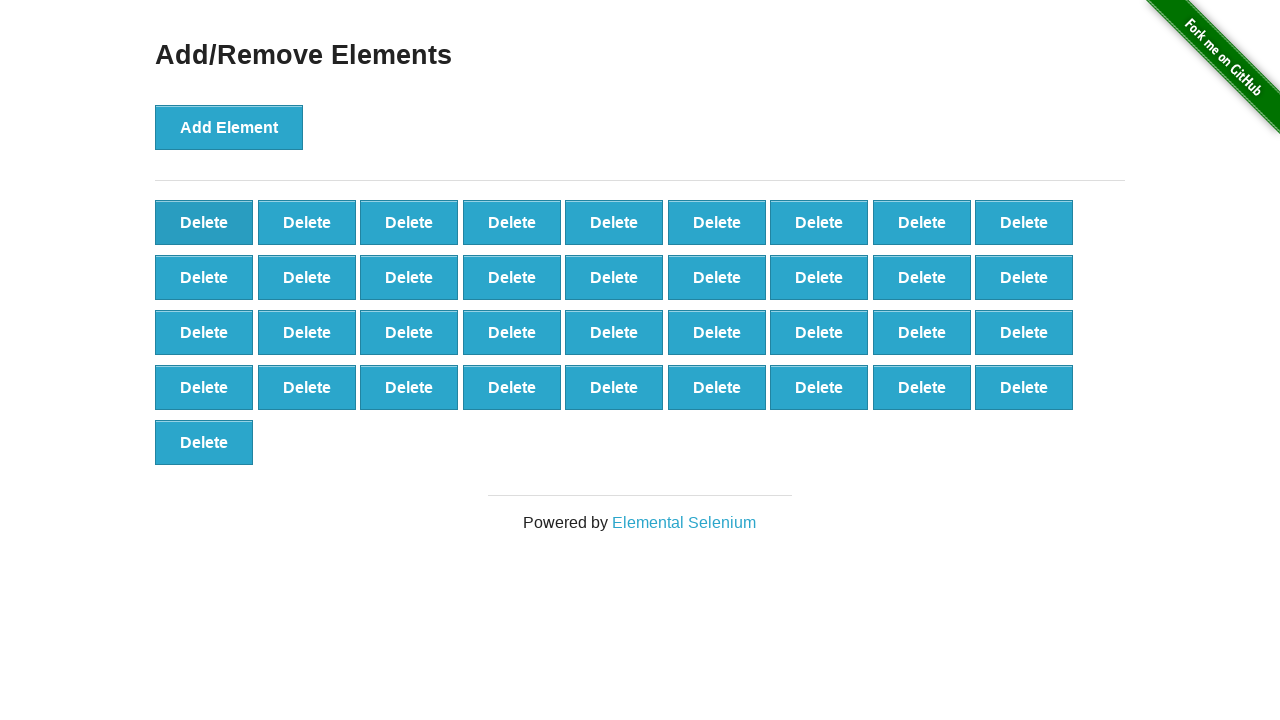

Clicked delete button (iteration 64/100) at (204, 222) on button[onclick='deleteElement()'] >> nth=0
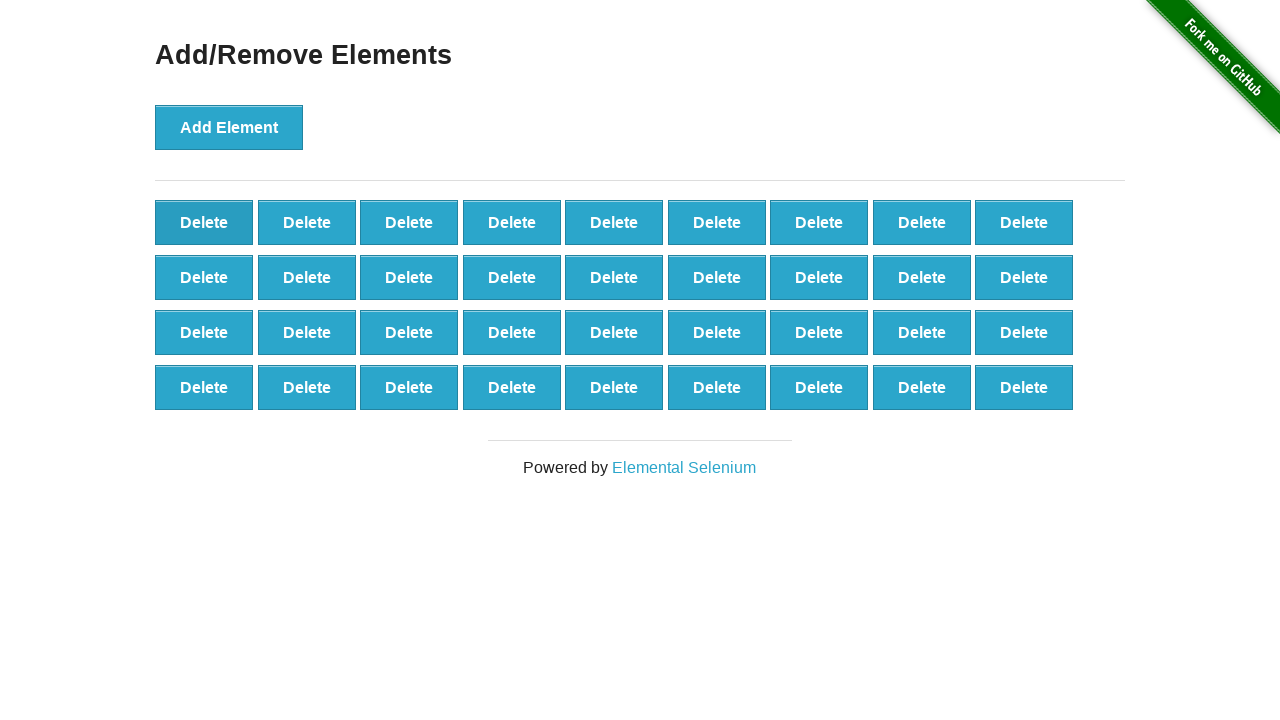

Clicked delete button (iteration 65/100) at (204, 222) on button[onclick='deleteElement()'] >> nth=0
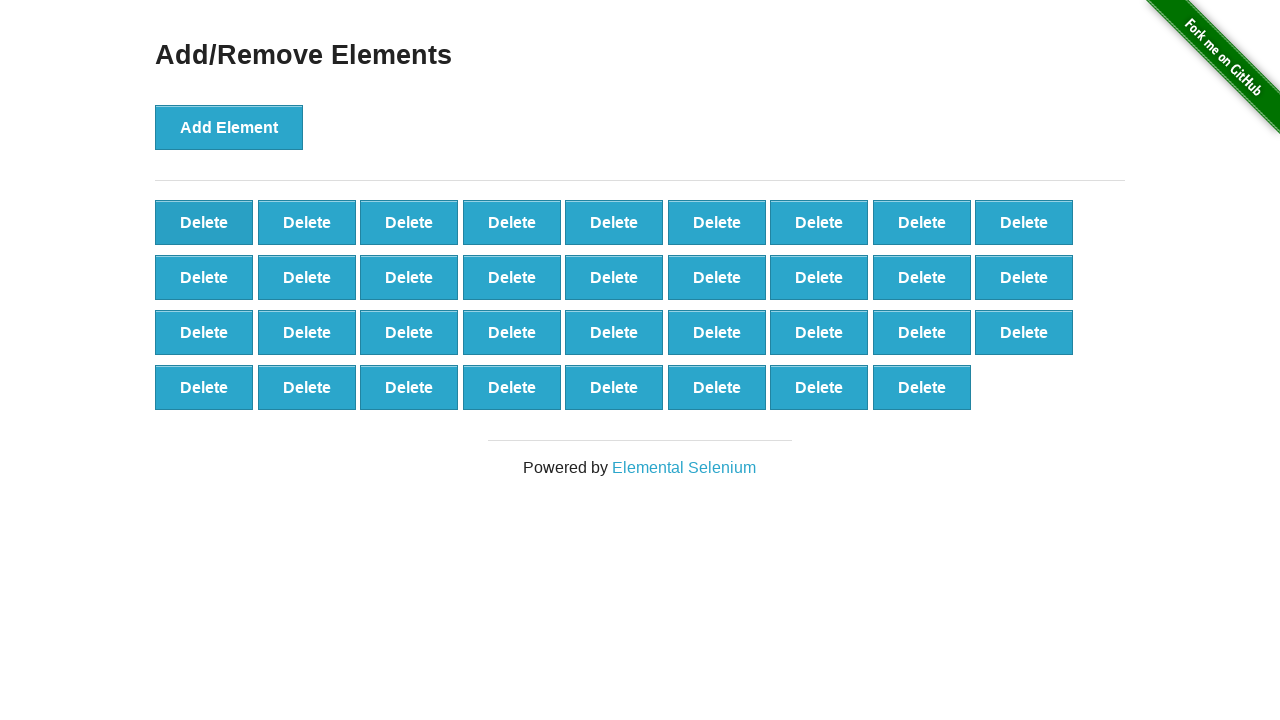

Clicked delete button (iteration 66/100) at (204, 222) on button[onclick='deleteElement()'] >> nth=0
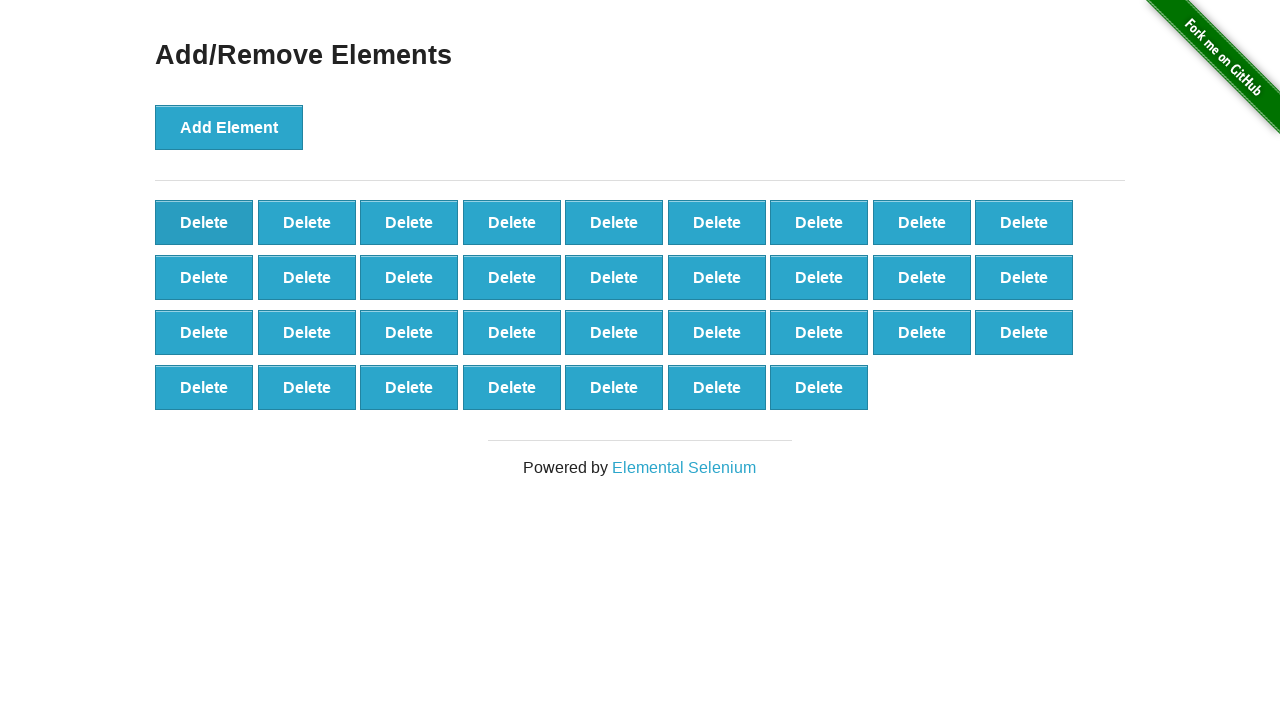

Clicked delete button (iteration 67/100) at (204, 222) on button[onclick='deleteElement()'] >> nth=0
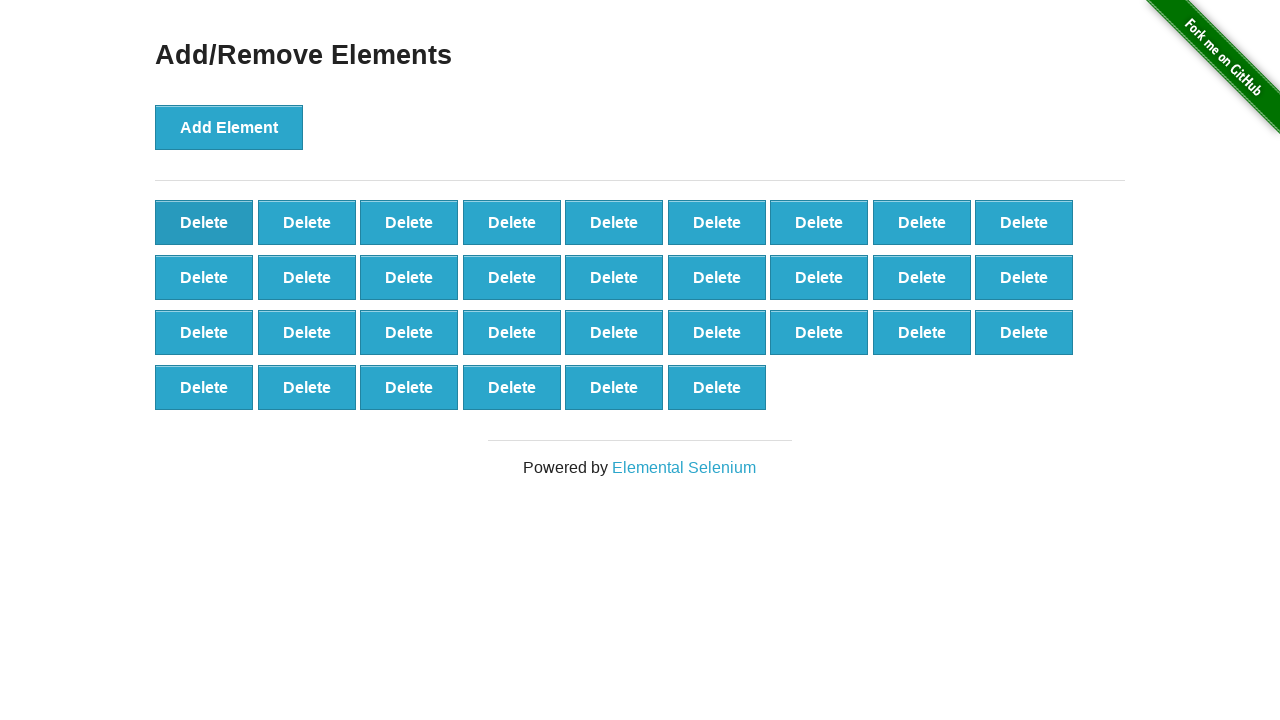

Clicked delete button (iteration 68/100) at (204, 222) on button[onclick='deleteElement()'] >> nth=0
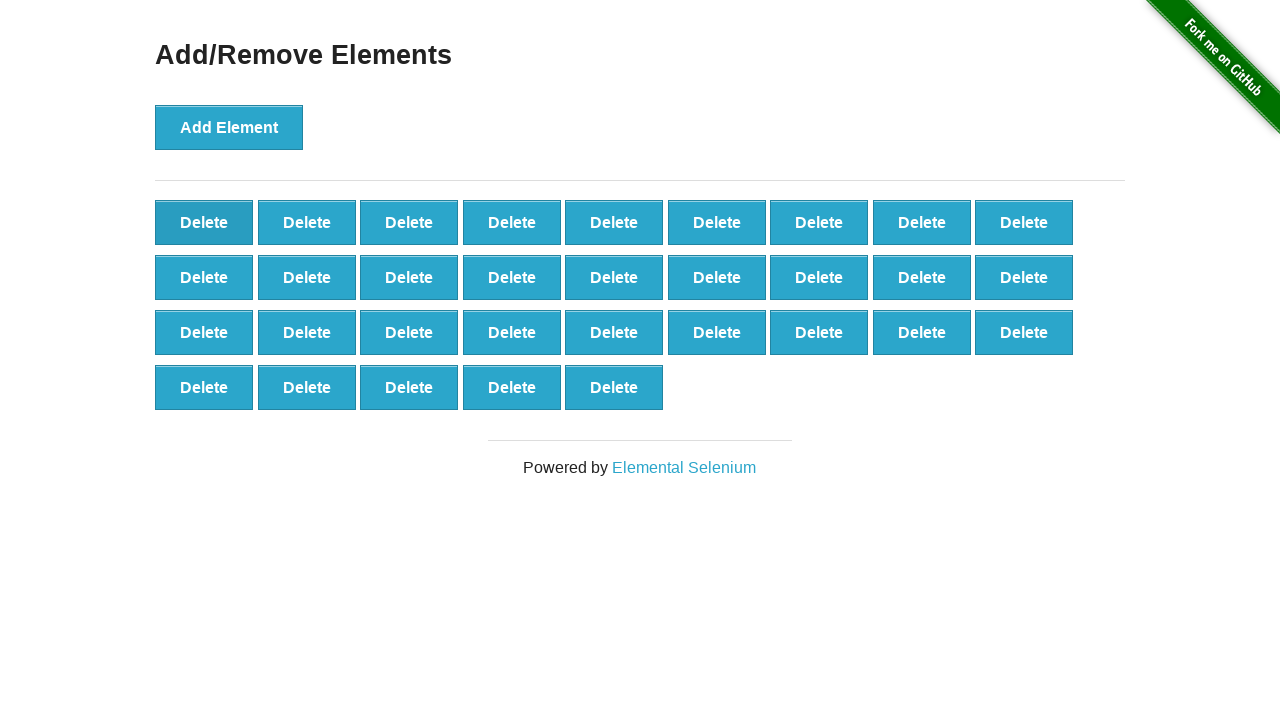

Clicked delete button (iteration 69/100) at (204, 222) on button[onclick='deleteElement()'] >> nth=0
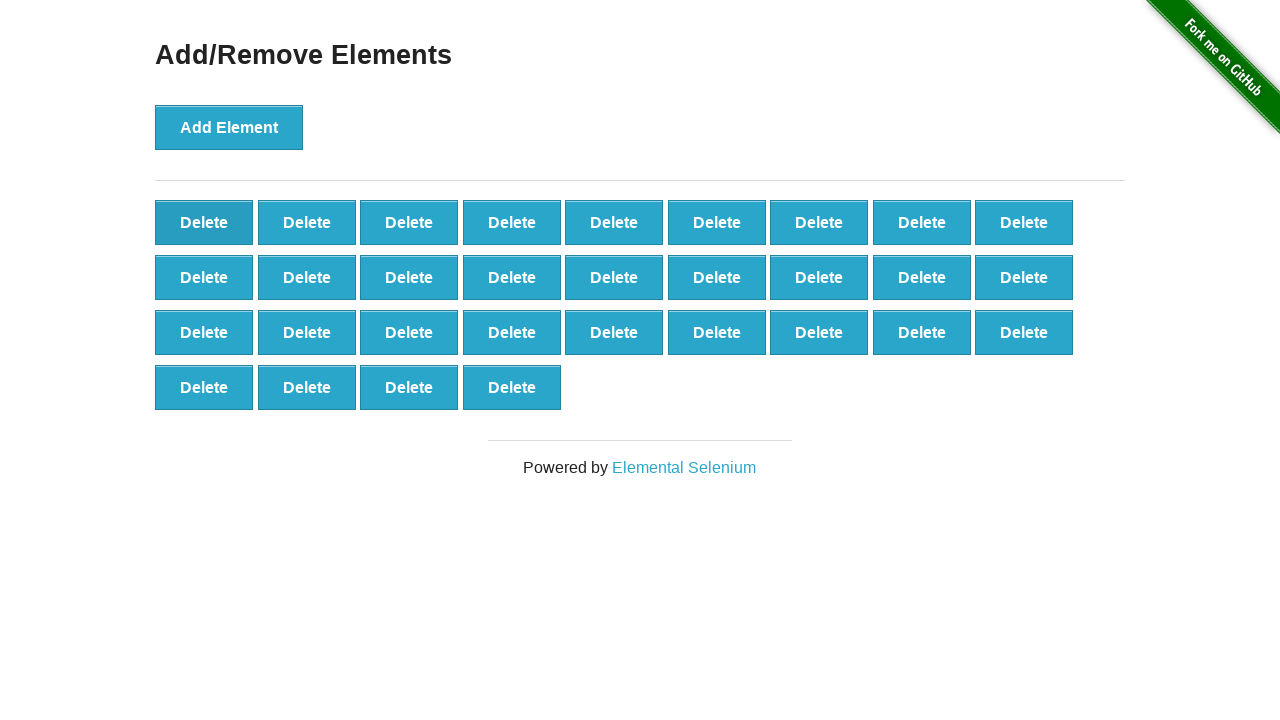

Clicked delete button (iteration 70/100) at (204, 222) on button[onclick='deleteElement()'] >> nth=0
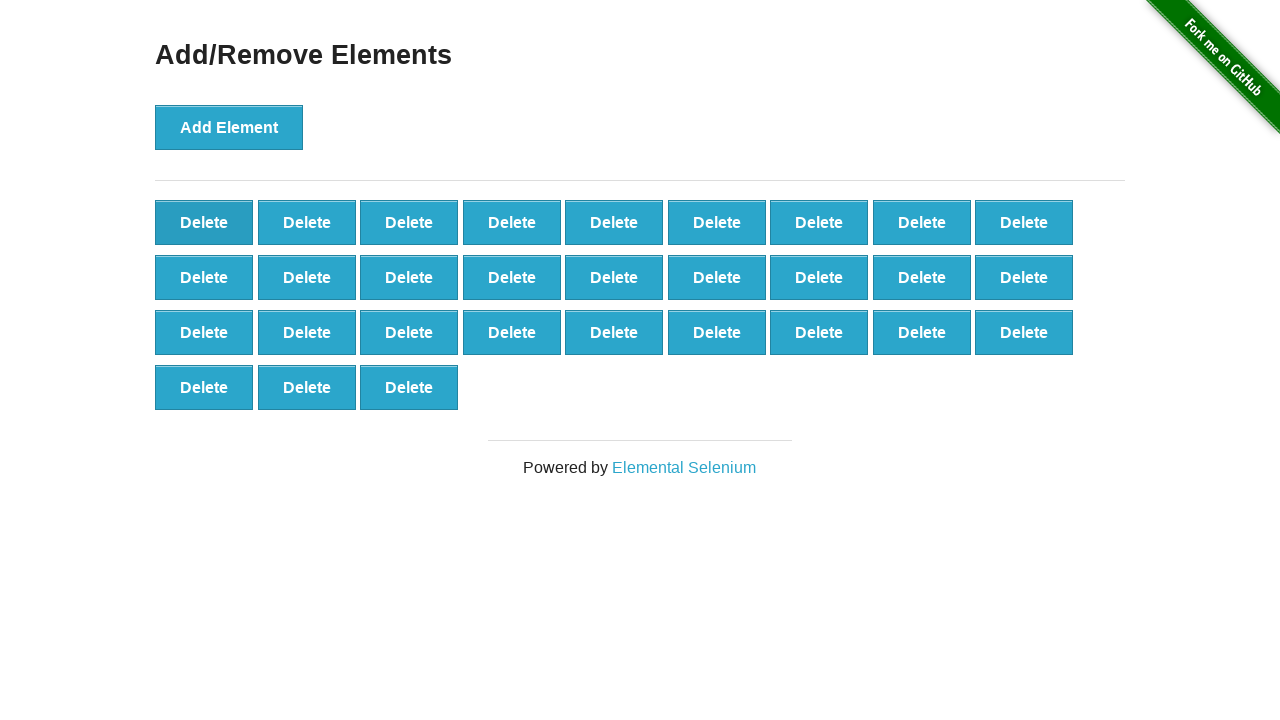

Clicked delete button (iteration 71/100) at (204, 222) on button[onclick='deleteElement()'] >> nth=0
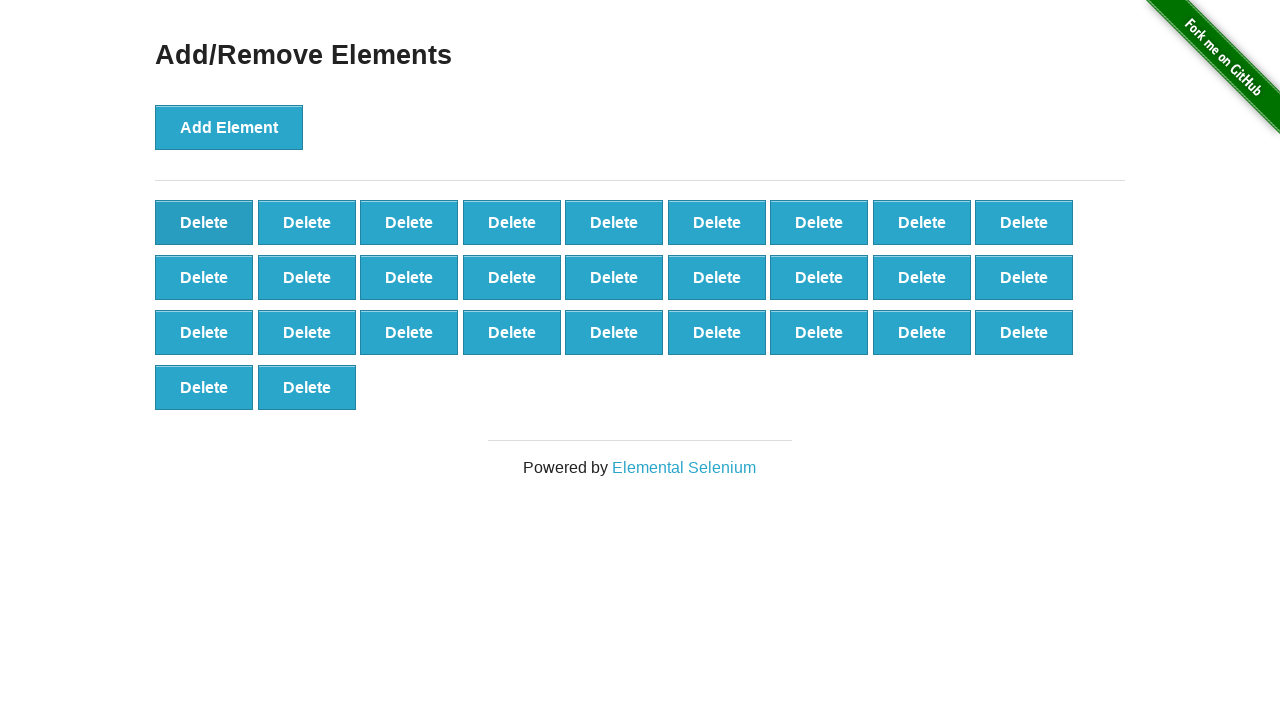

Clicked delete button (iteration 72/100) at (204, 222) on button[onclick='deleteElement()'] >> nth=0
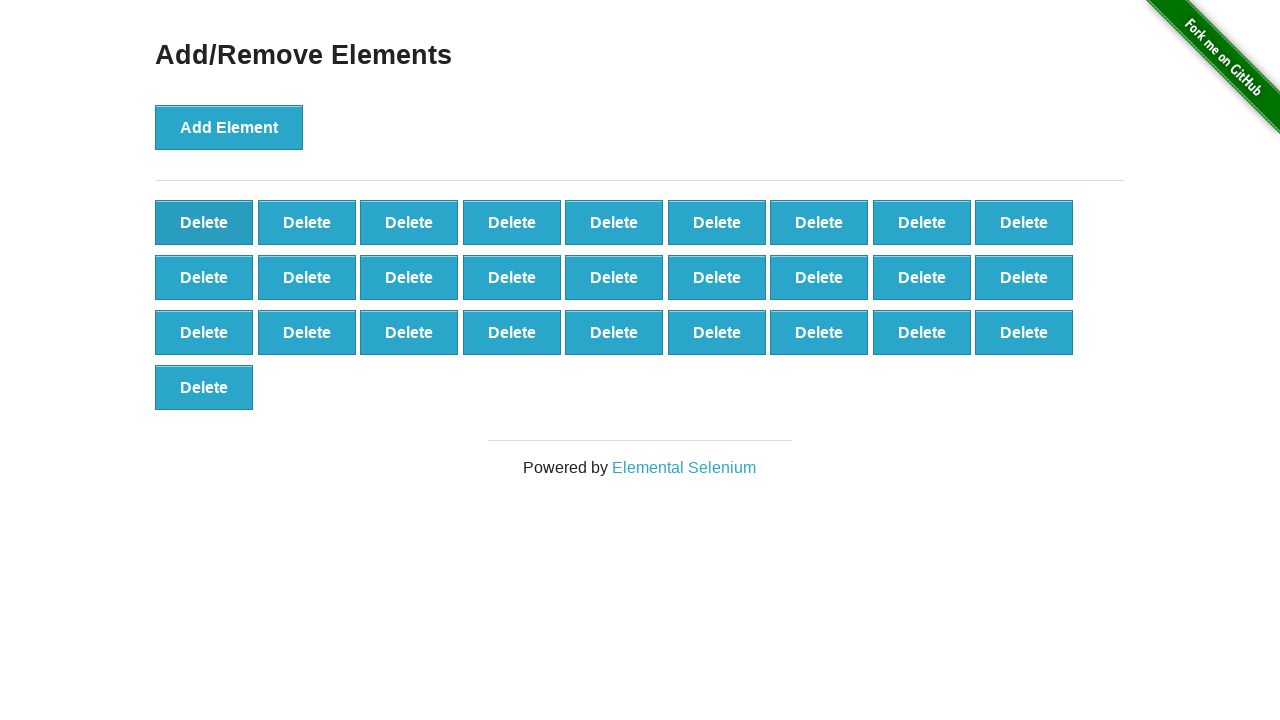

Clicked delete button (iteration 73/100) at (204, 222) on button[onclick='deleteElement()'] >> nth=0
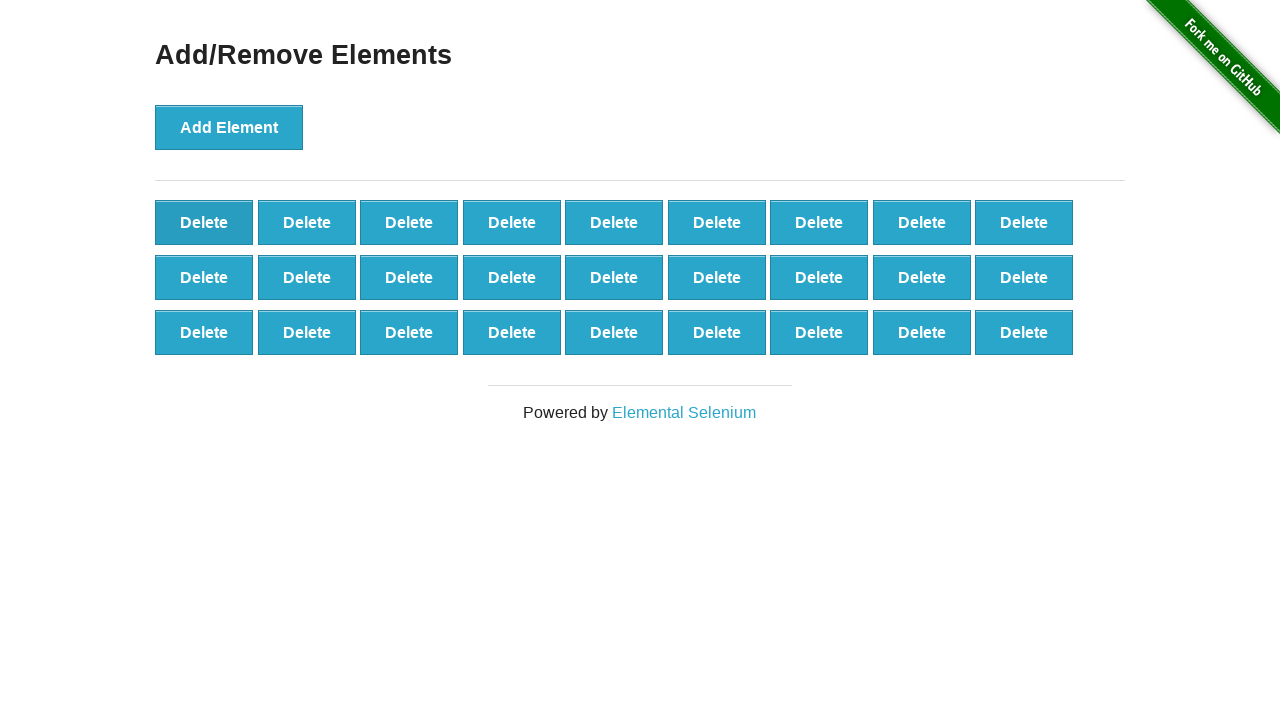

Clicked delete button (iteration 74/100) at (204, 222) on button[onclick='deleteElement()'] >> nth=0
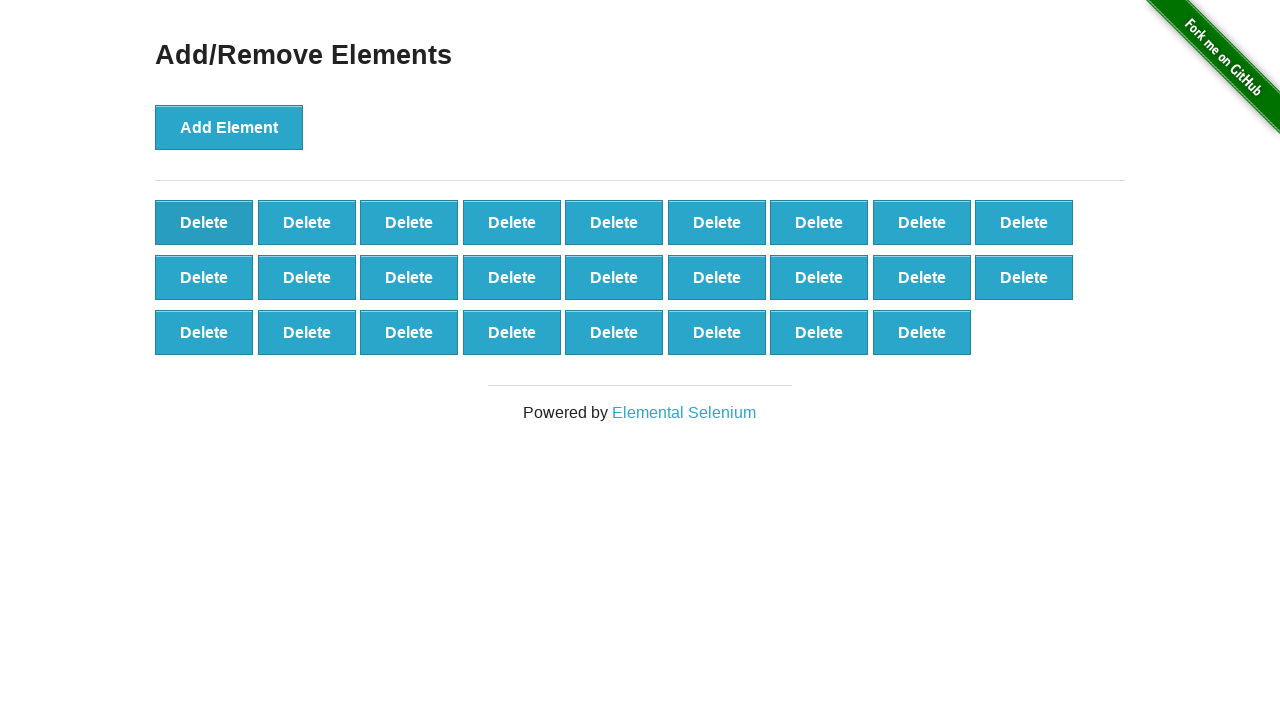

Clicked delete button (iteration 75/100) at (204, 222) on button[onclick='deleteElement()'] >> nth=0
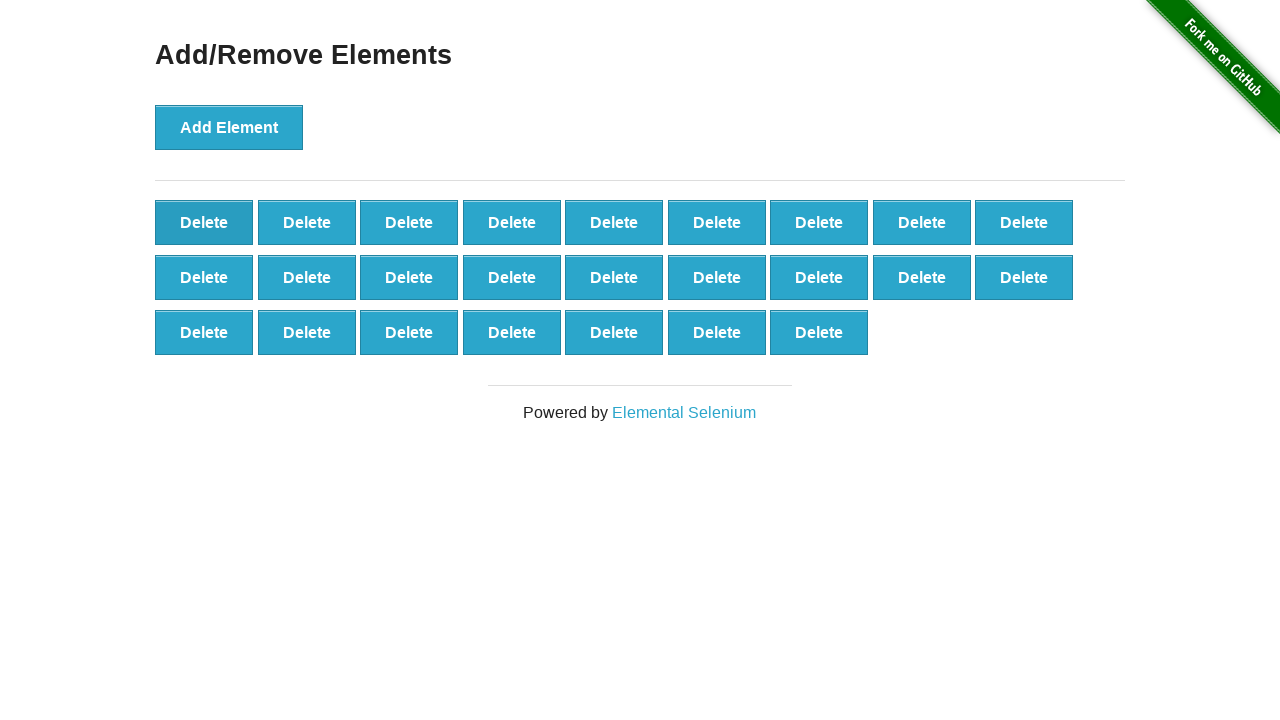

Clicked delete button (iteration 76/100) at (204, 222) on button[onclick='deleteElement()'] >> nth=0
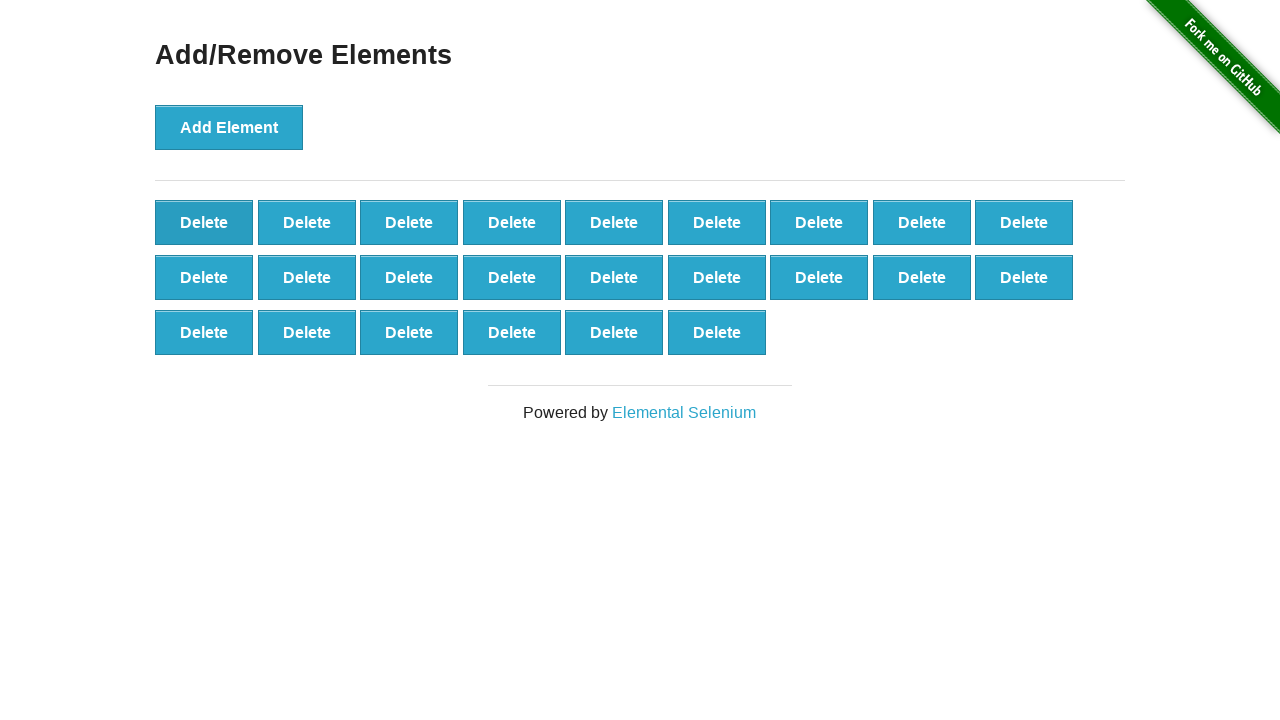

Clicked delete button (iteration 77/100) at (204, 222) on button[onclick='deleteElement()'] >> nth=0
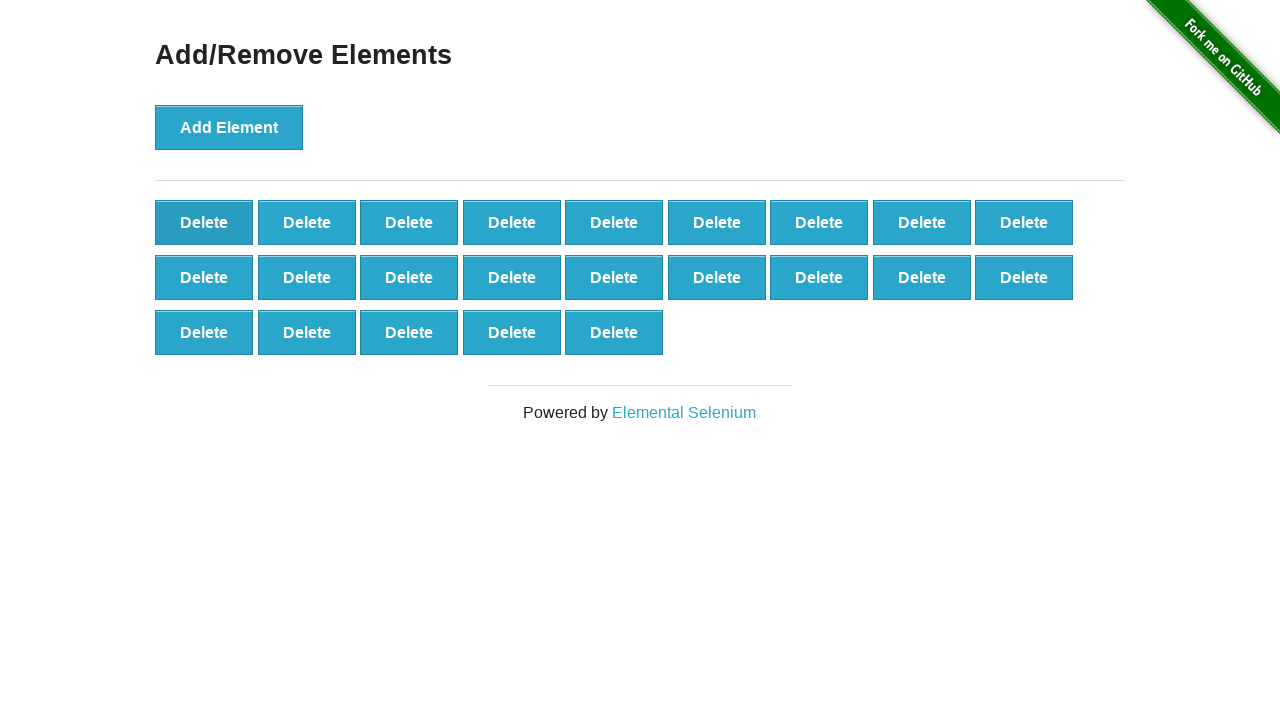

Clicked delete button (iteration 78/100) at (204, 222) on button[onclick='deleteElement()'] >> nth=0
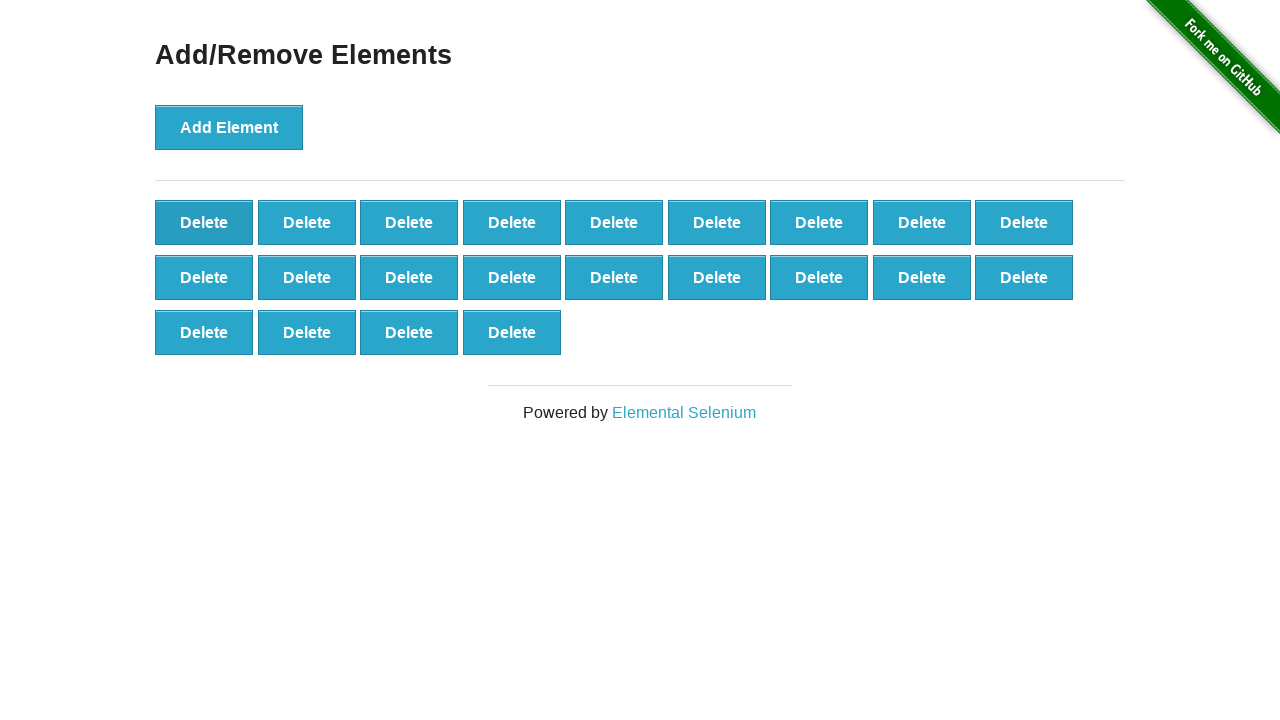

Clicked delete button (iteration 79/100) at (204, 222) on button[onclick='deleteElement()'] >> nth=0
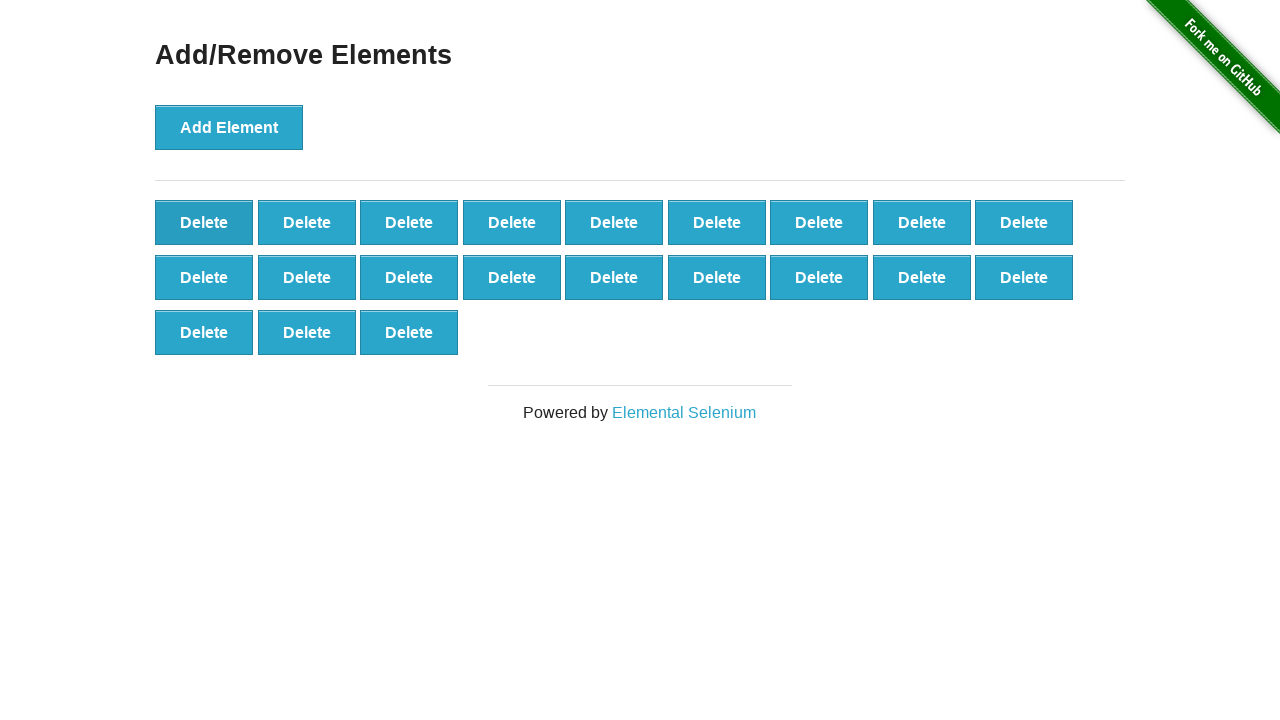

Clicked delete button (iteration 80/100) at (204, 222) on button[onclick='deleteElement()'] >> nth=0
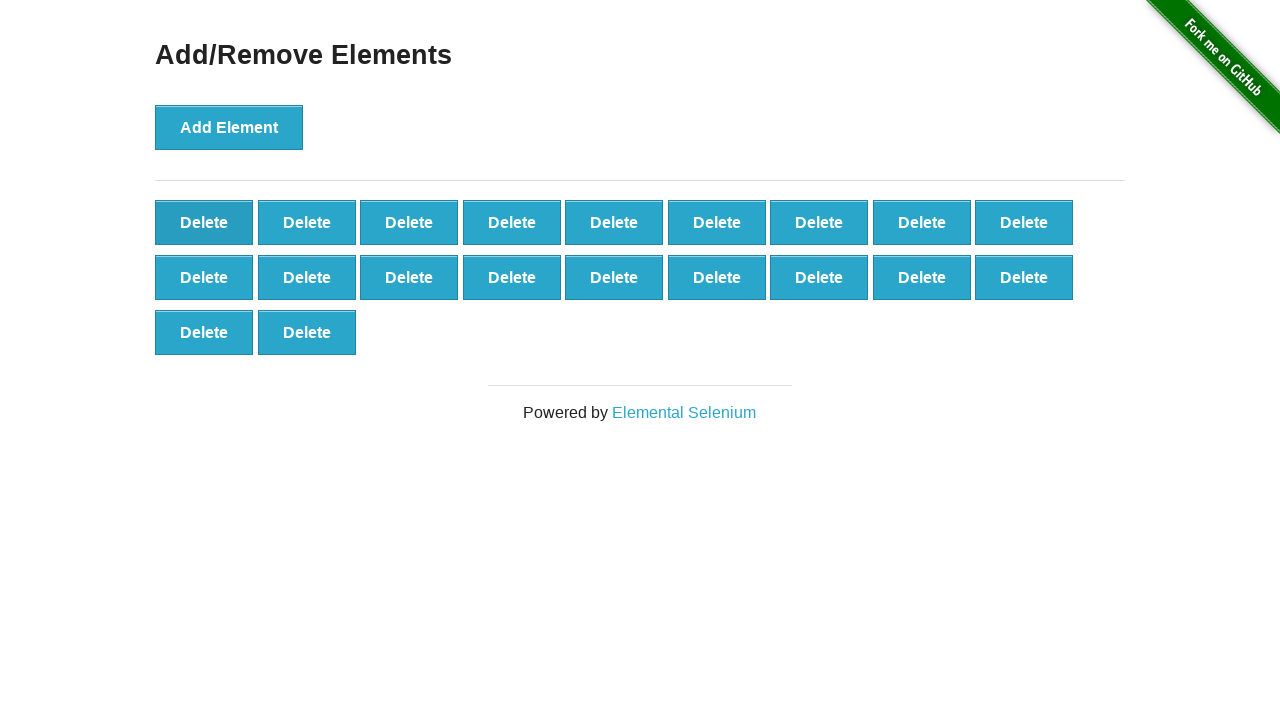

Clicked delete button (iteration 81/100) at (204, 222) on button[onclick='deleteElement()'] >> nth=0
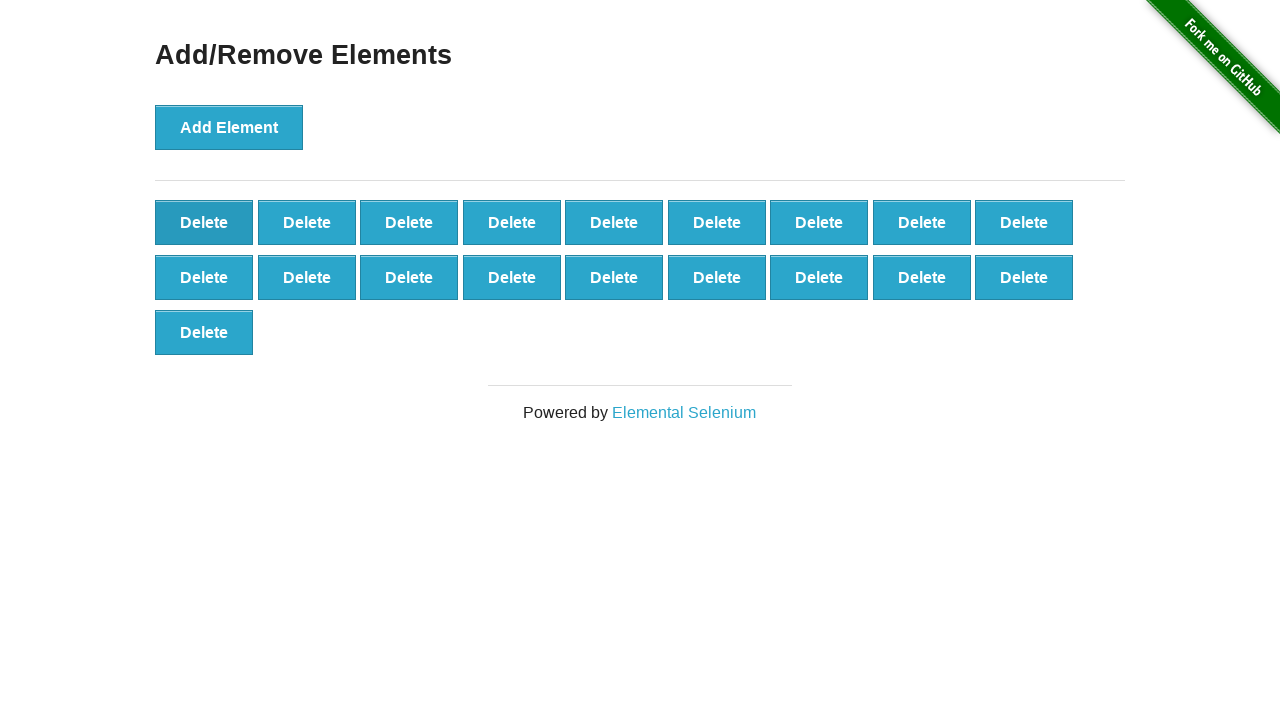

Clicked delete button (iteration 82/100) at (204, 222) on button[onclick='deleteElement()'] >> nth=0
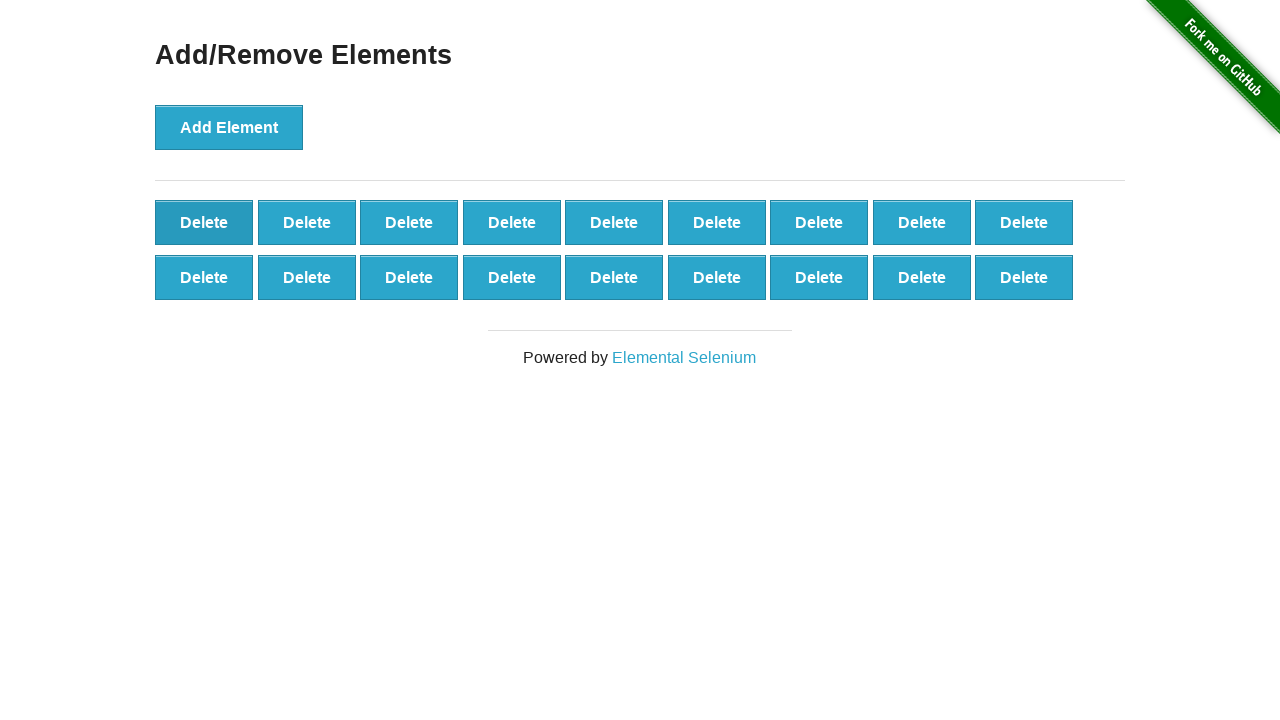

Clicked delete button (iteration 83/100) at (204, 222) on button[onclick='deleteElement()'] >> nth=0
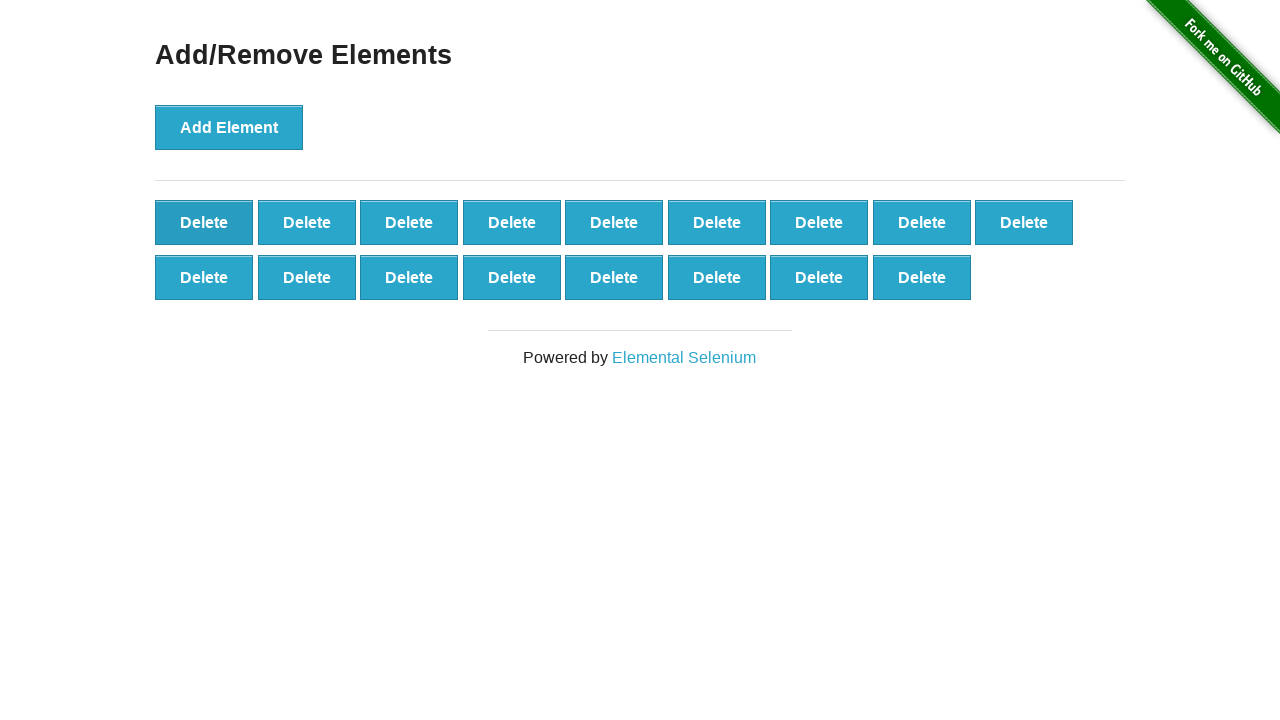

Clicked delete button (iteration 84/100) at (204, 222) on button[onclick='deleteElement()'] >> nth=0
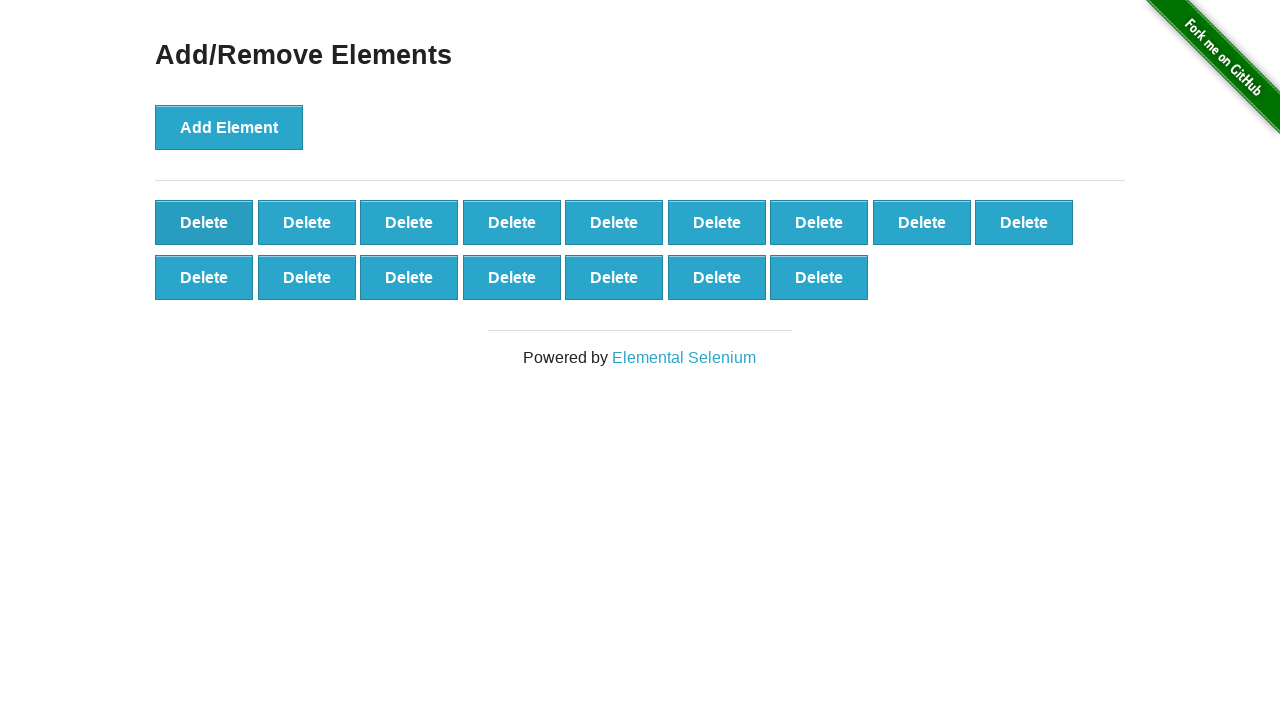

Clicked delete button (iteration 85/100) at (204, 222) on button[onclick='deleteElement()'] >> nth=0
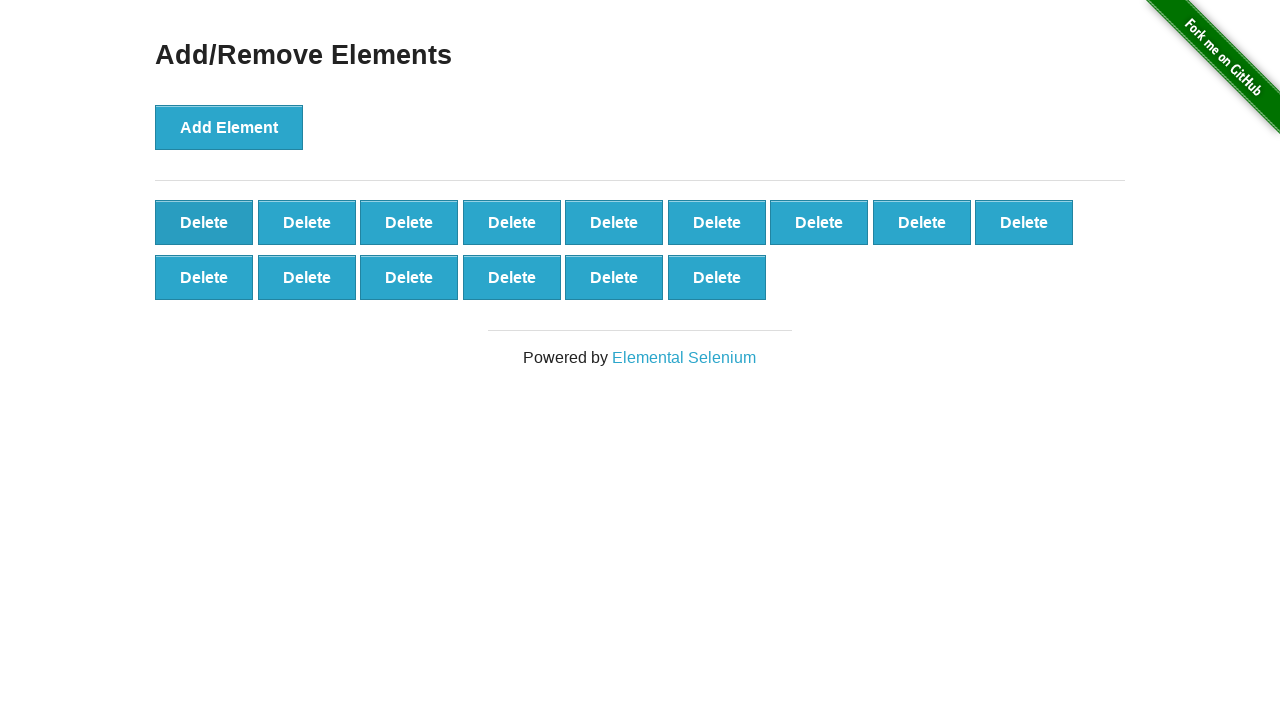

Clicked delete button (iteration 86/100) at (204, 222) on button[onclick='deleteElement()'] >> nth=0
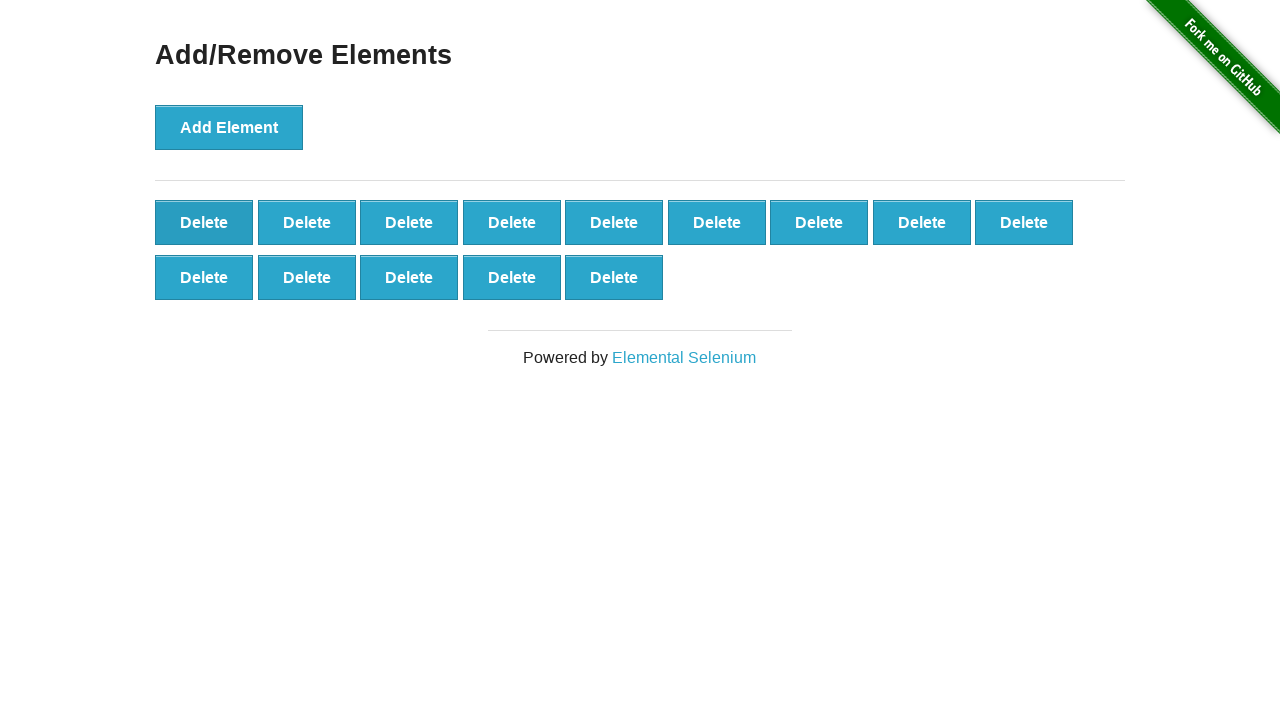

Clicked delete button (iteration 87/100) at (204, 222) on button[onclick='deleteElement()'] >> nth=0
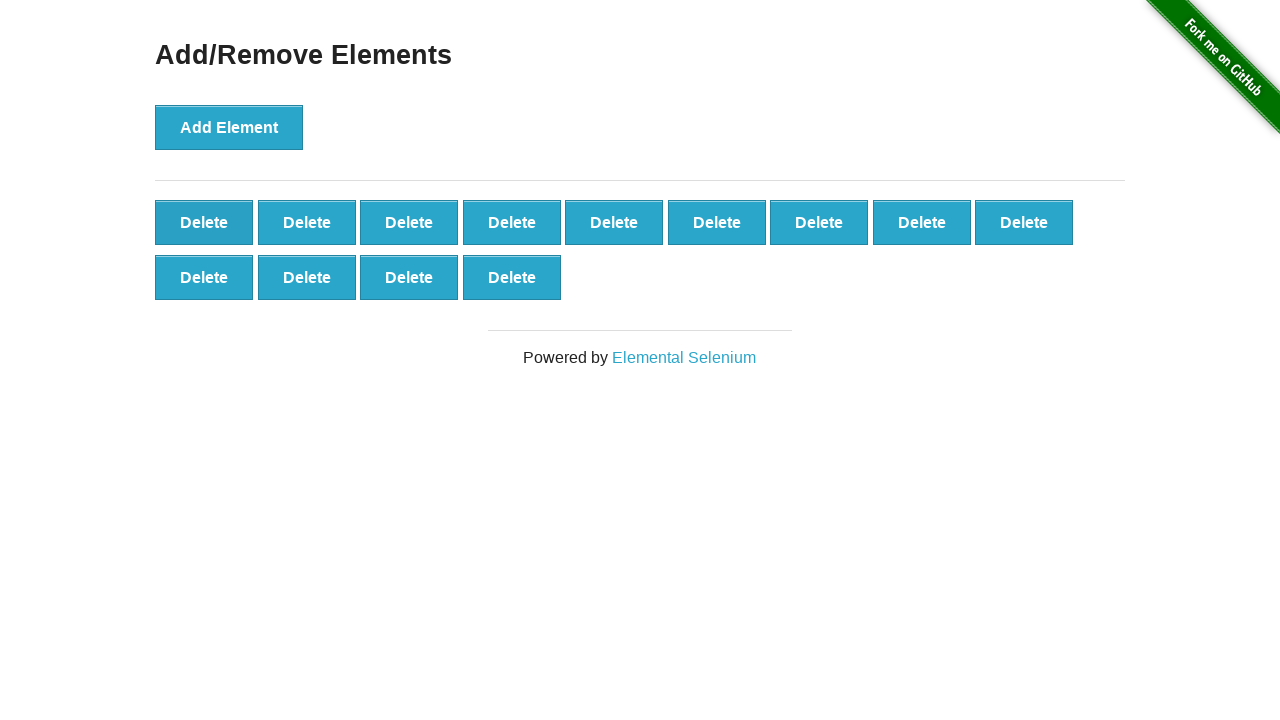

Clicked delete button (iteration 88/100) at (204, 222) on button[onclick='deleteElement()'] >> nth=0
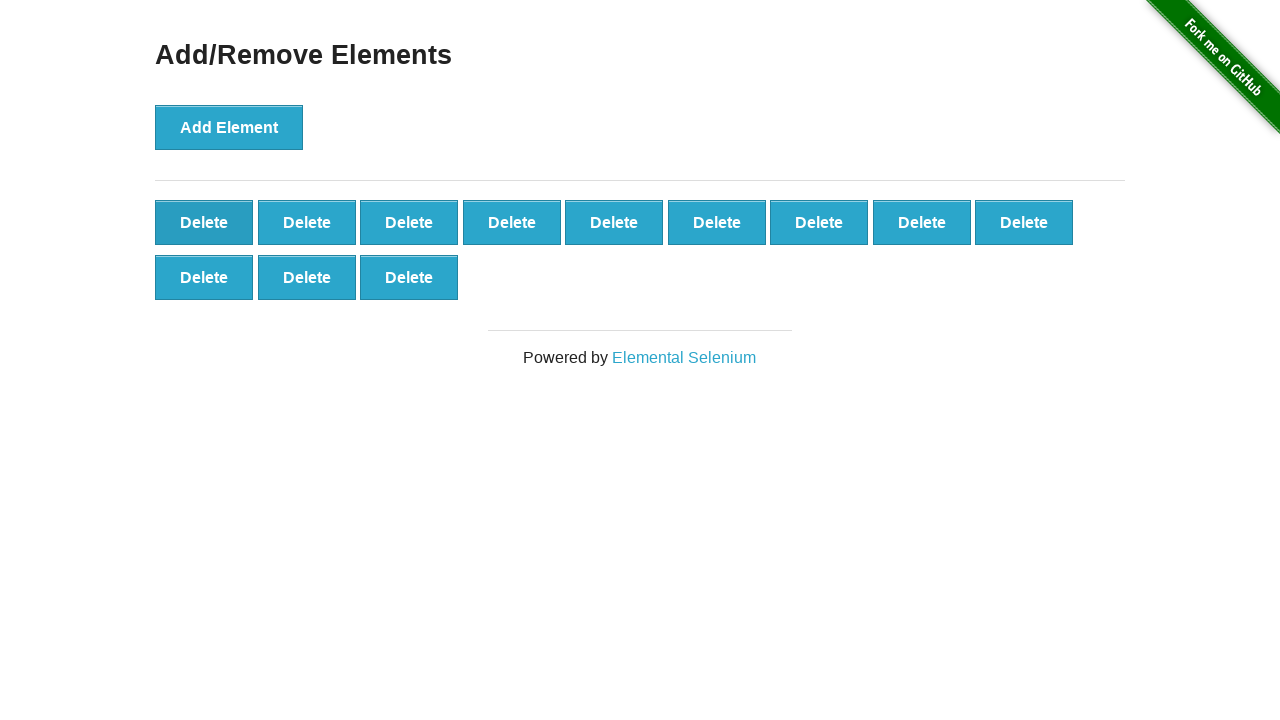

Clicked delete button (iteration 89/100) at (204, 222) on button[onclick='deleteElement()'] >> nth=0
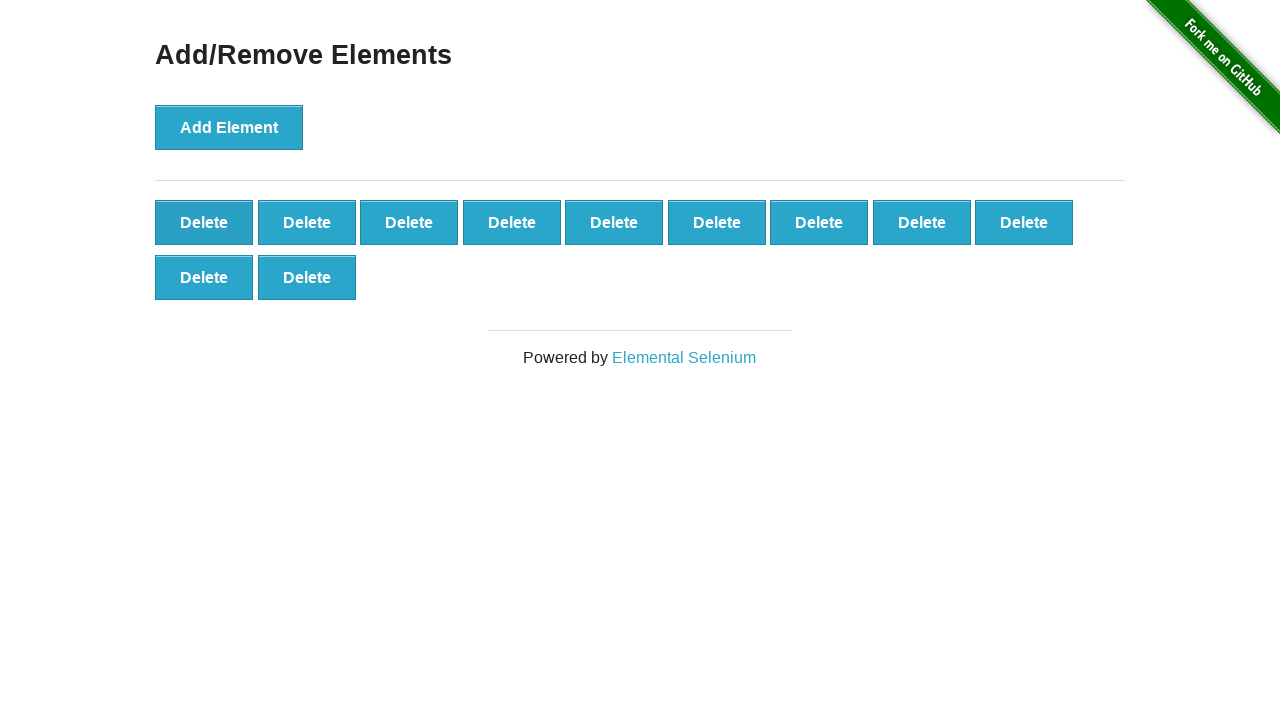

Clicked delete button (iteration 90/100) at (204, 222) on button[onclick='deleteElement()'] >> nth=0
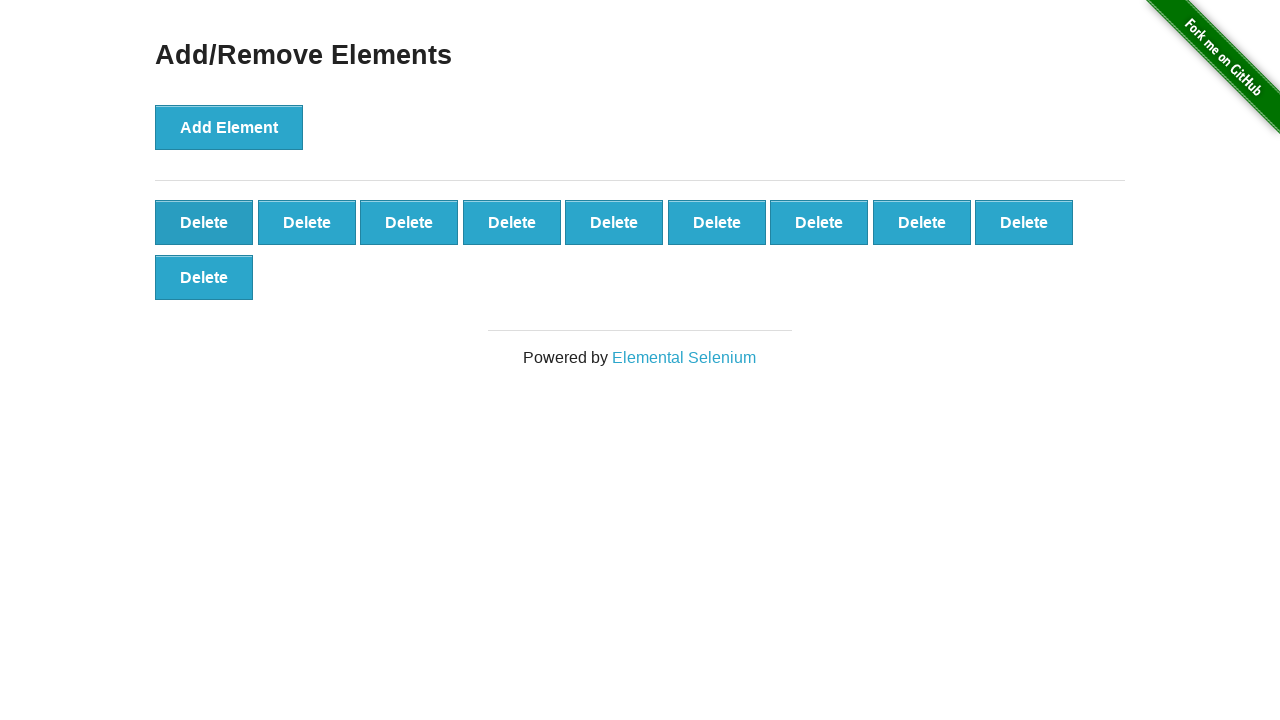

Clicked delete button (iteration 91/100) at (204, 222) on button[onclick='deleteElement()'] >> nth=0
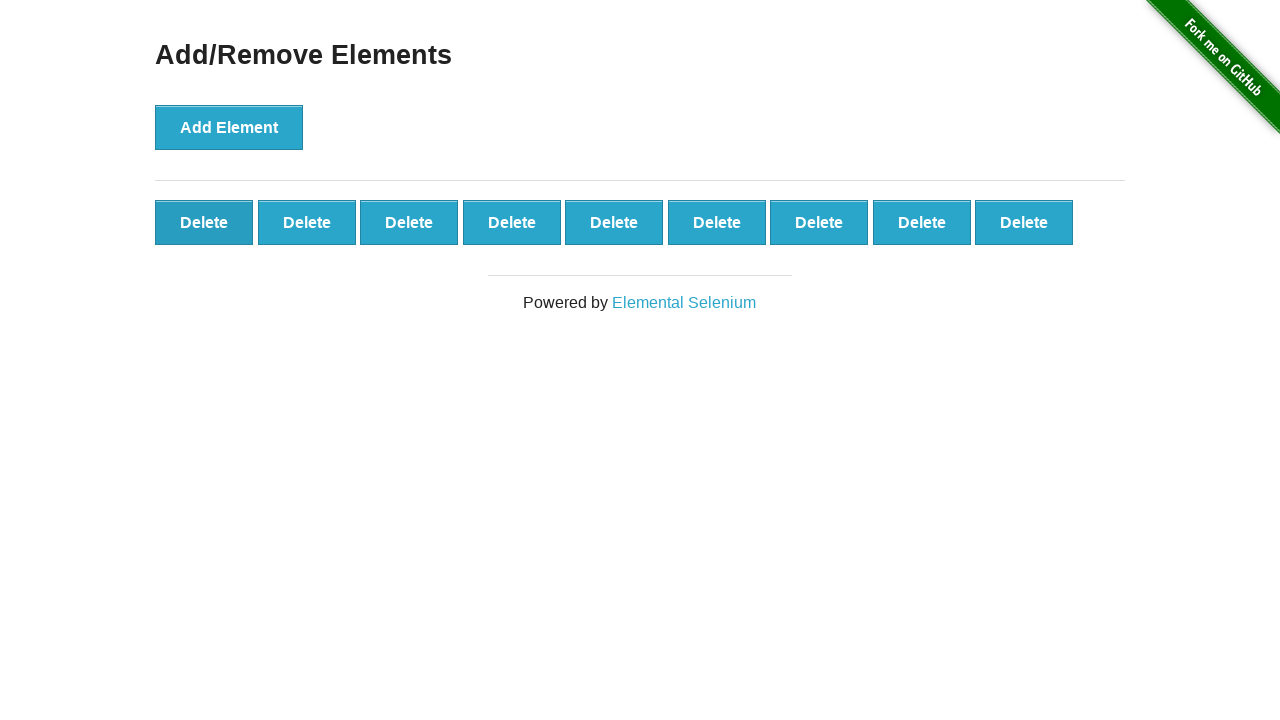

Clicked delete button (iteration 92/100) at (204, 222) on button[onclick='deleteElement()'] >> nth=0
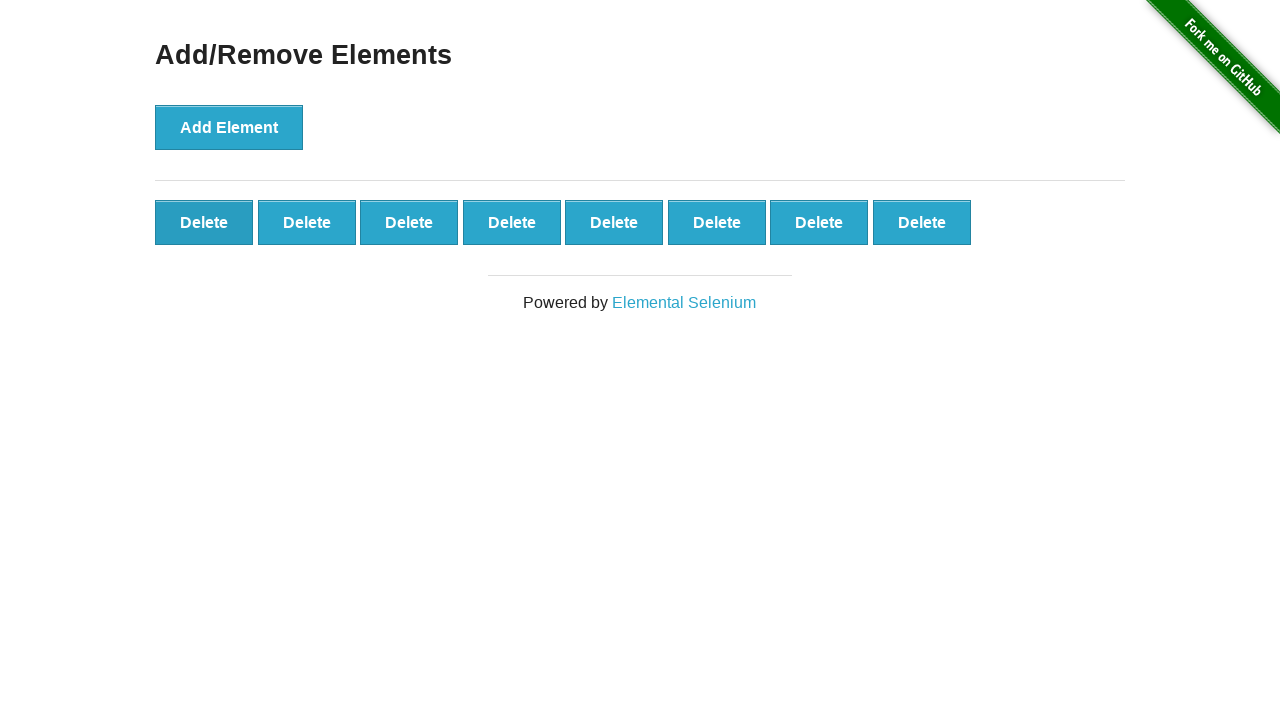

Clicked delete button (iteration 93/100) at (204, 222) on button[onclick='deleteElement()'] >> nth=0
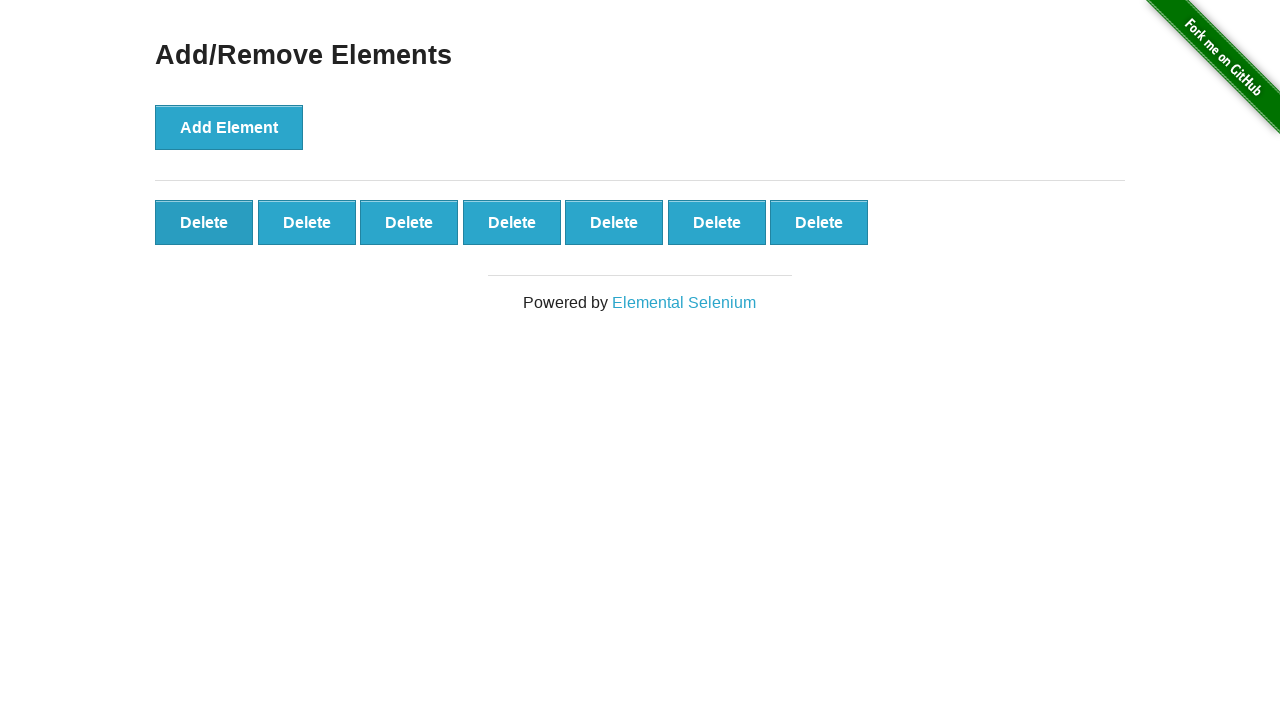

Clicked delete button (iteration 94/100) at (204, 222) on button[onclick='deleteElement()'] >> nth=0
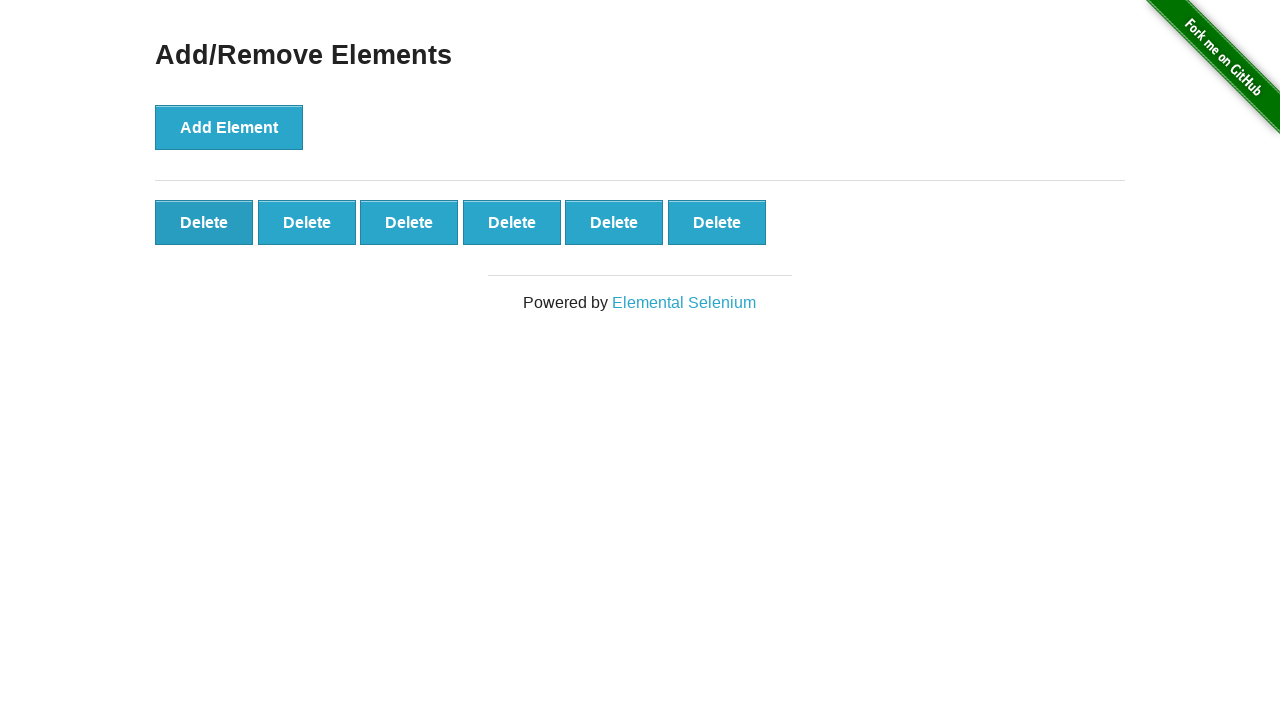

Clicked delete button (iteration 95/100) at (204, 222) on button[onclick='deleteElement()'] >> nth=0
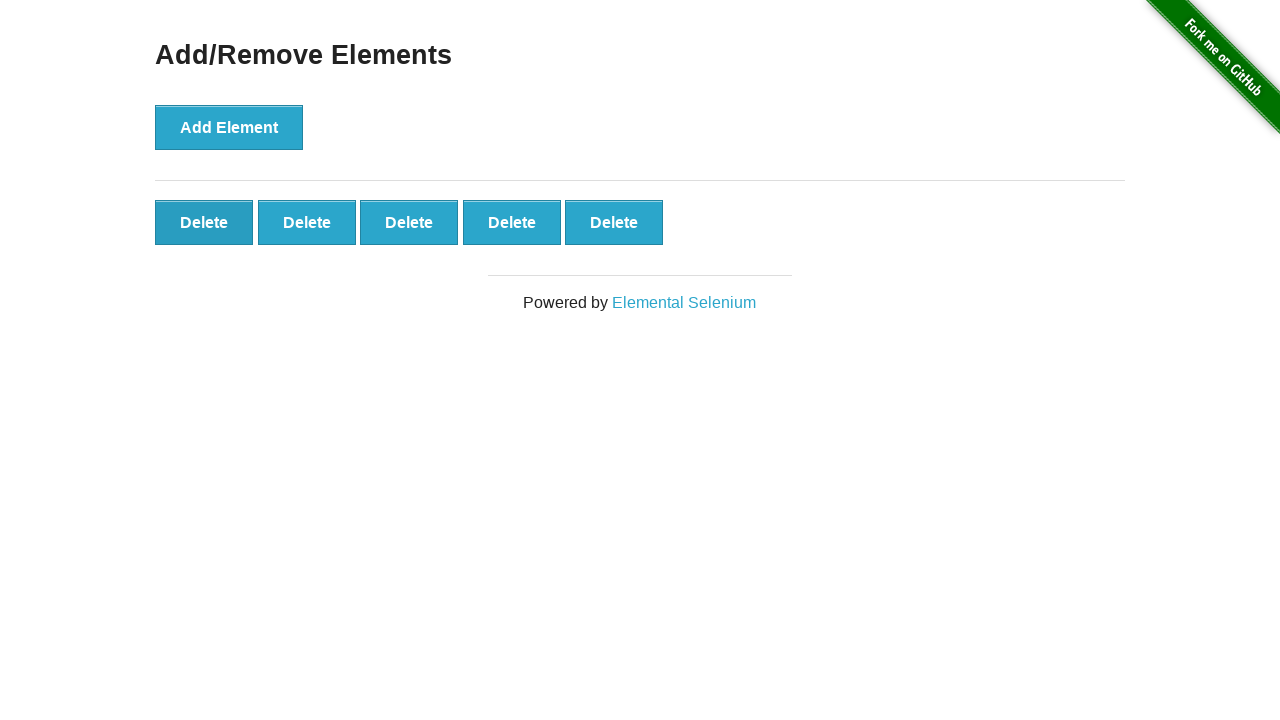

Clicked delete button (iteration 96/100) at (204, 222) on button[onclick='deleteElement()'] >> nth=0
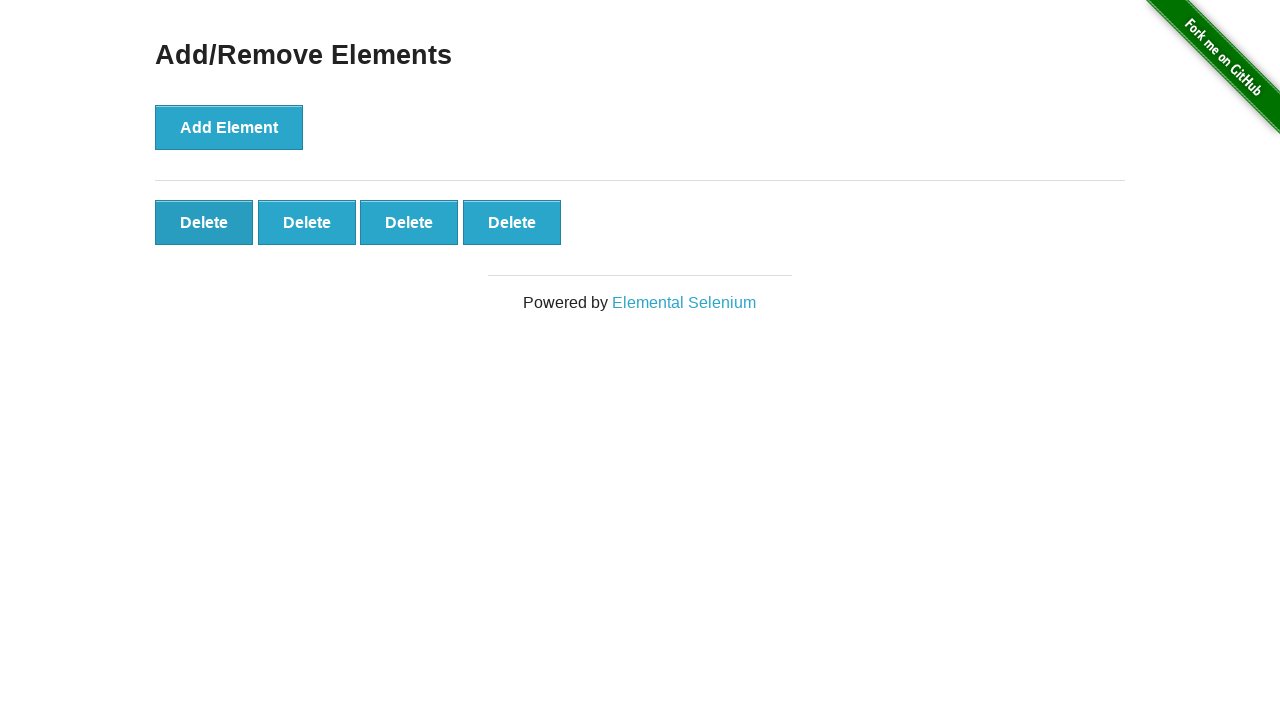

Clicked delete button (iteration 97/100) at (204, 222) on button[onclick='deleteElement()'] >> nth=0
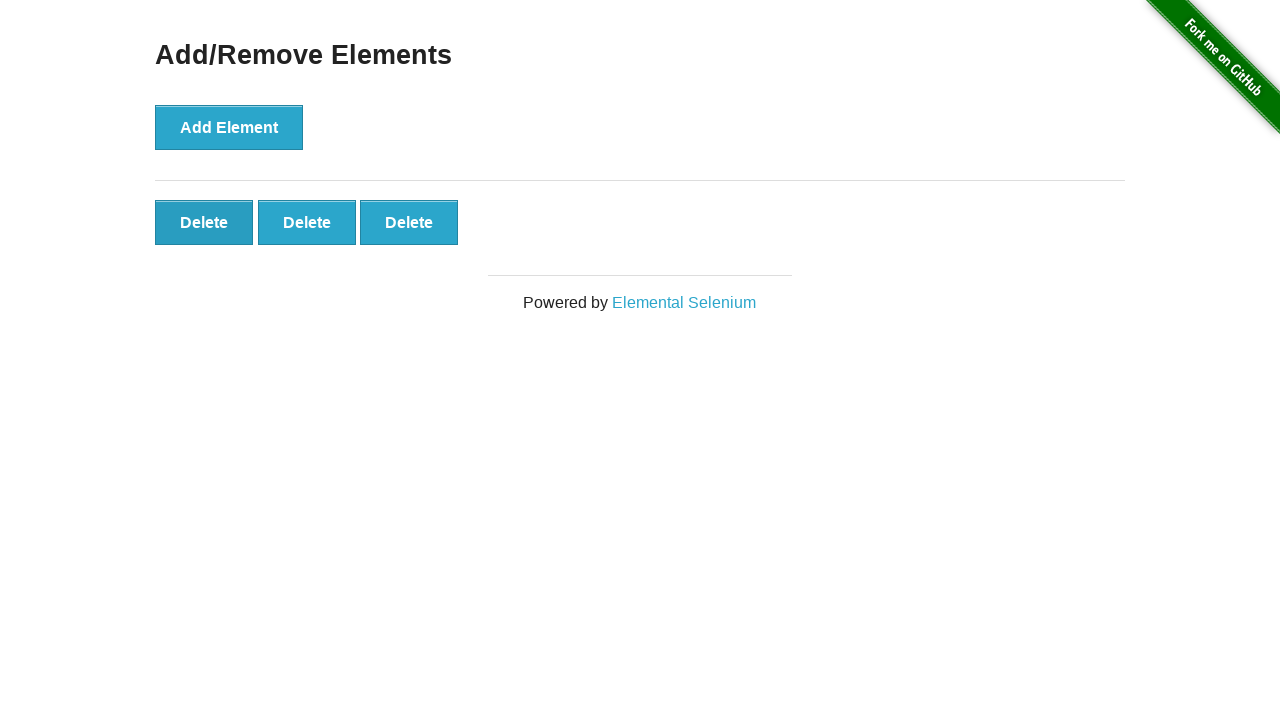

Clicked delete button (iteration 98/100) at (204, 222) on button[onclick='deleteElement()'] >> nth=0
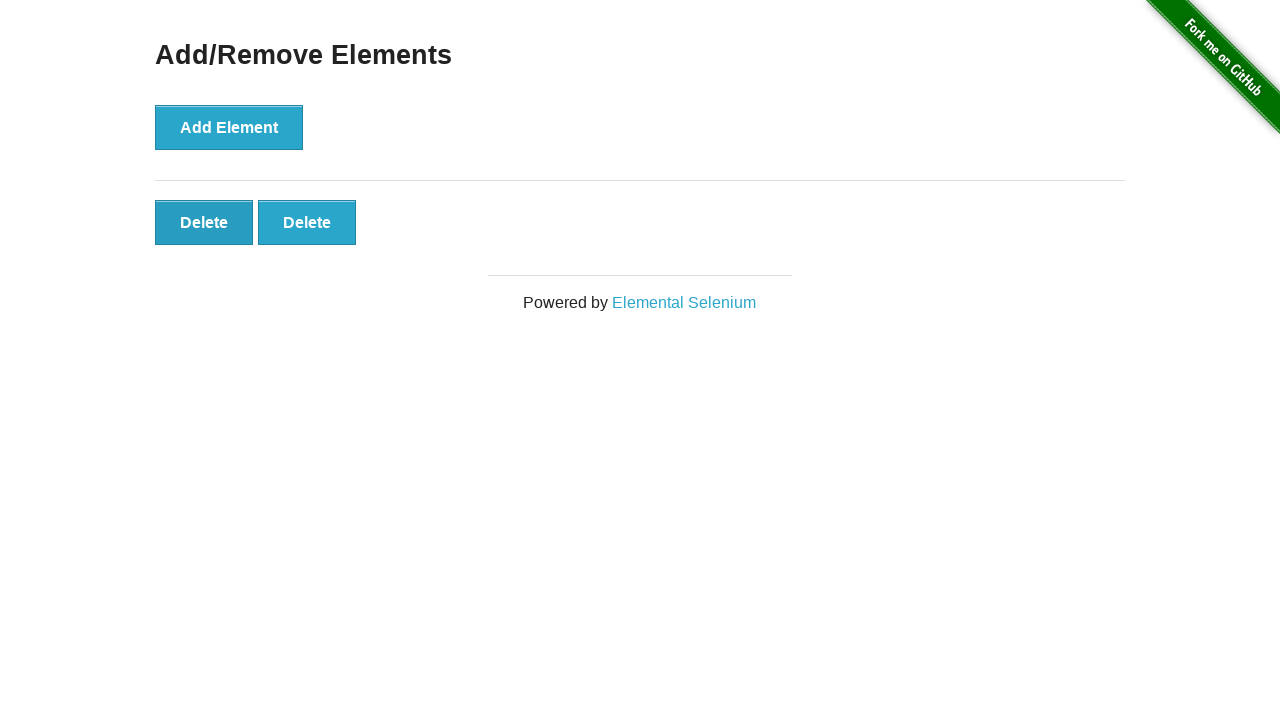

Clicked delete button (iteration 99/100) at (204, 222) on button[onclick='deleteElement()'] >> nth=0
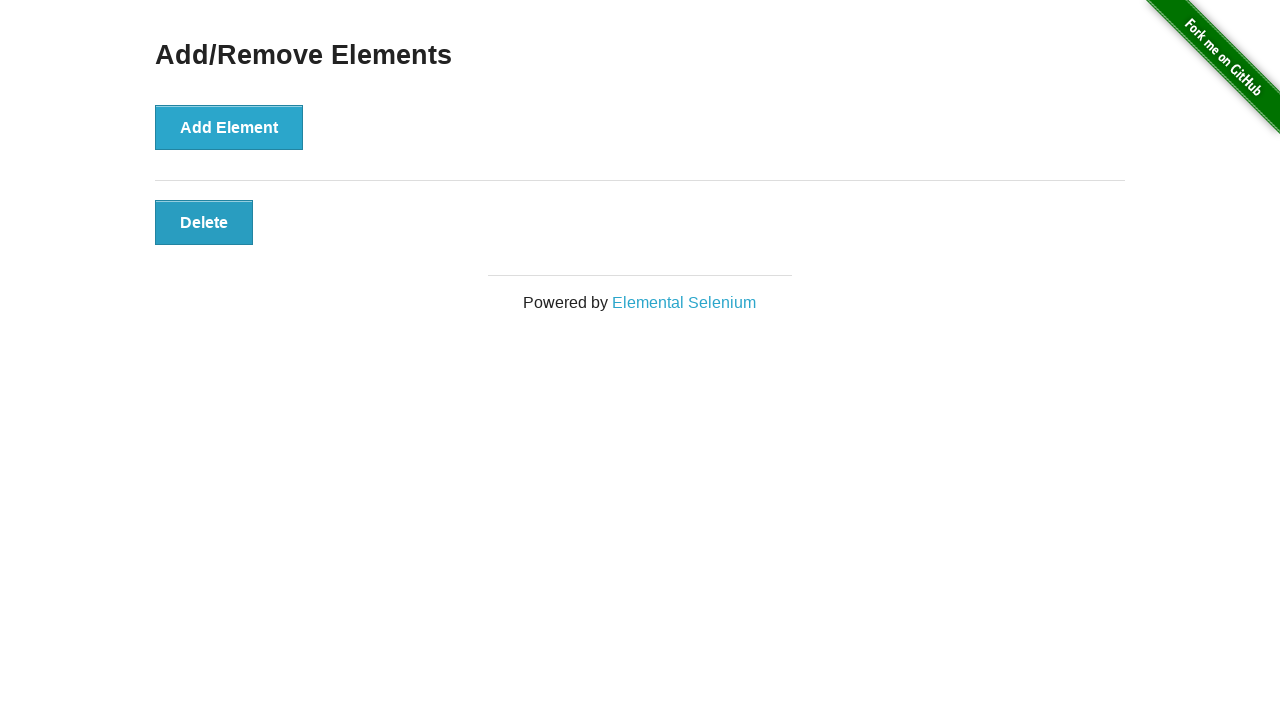

Clicked delete button (iteration 100/100) at (204, 222) on button[onclick='deleteElement()'] >> nth=0
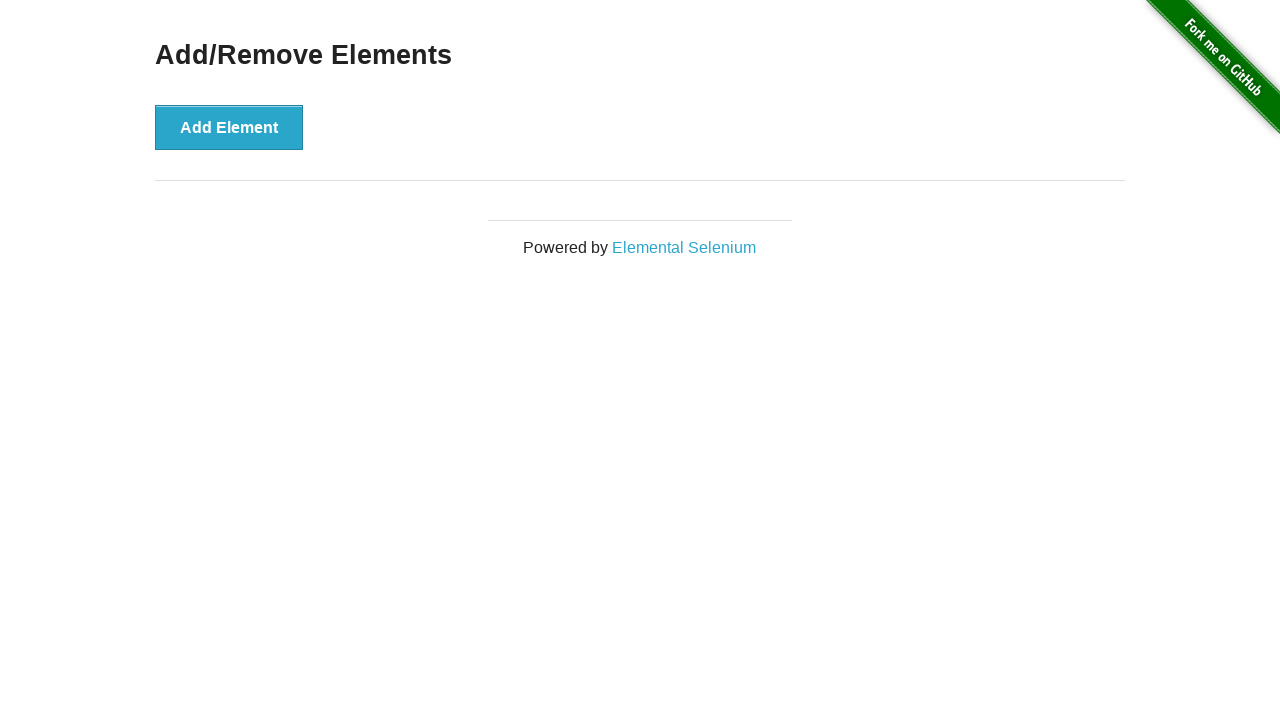

Verified all delete buttons have been removed (count == 0)
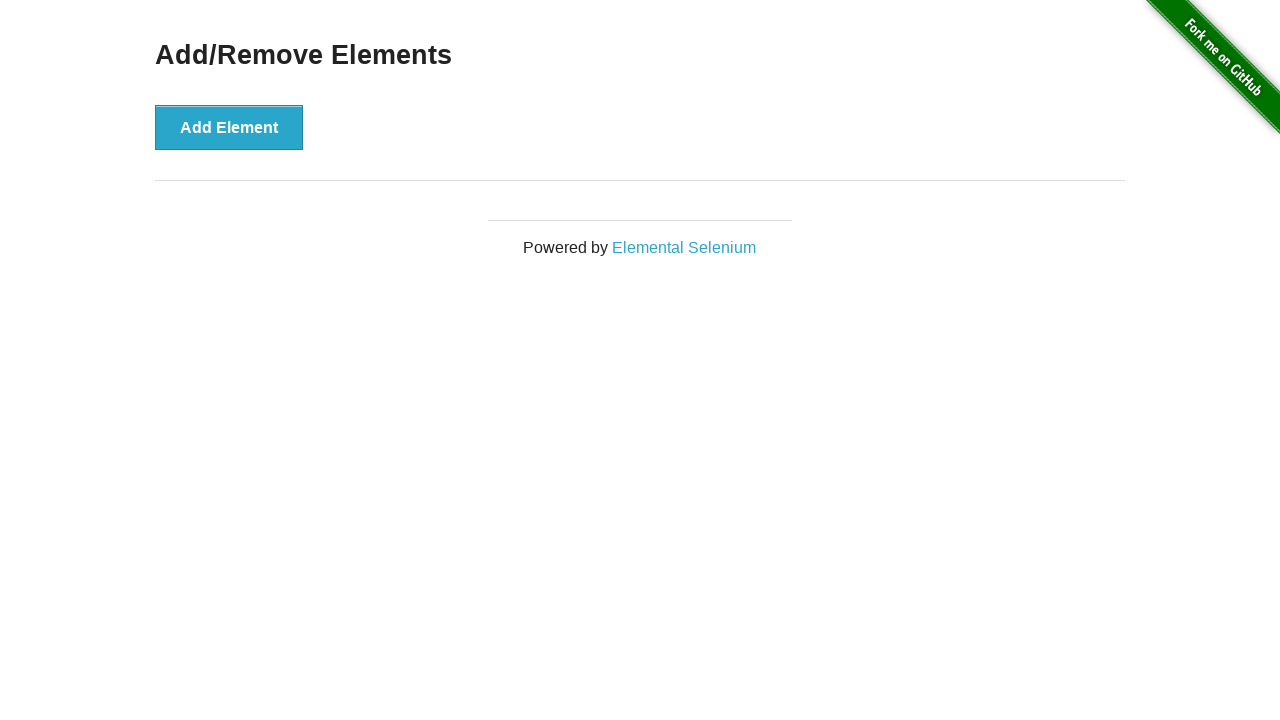

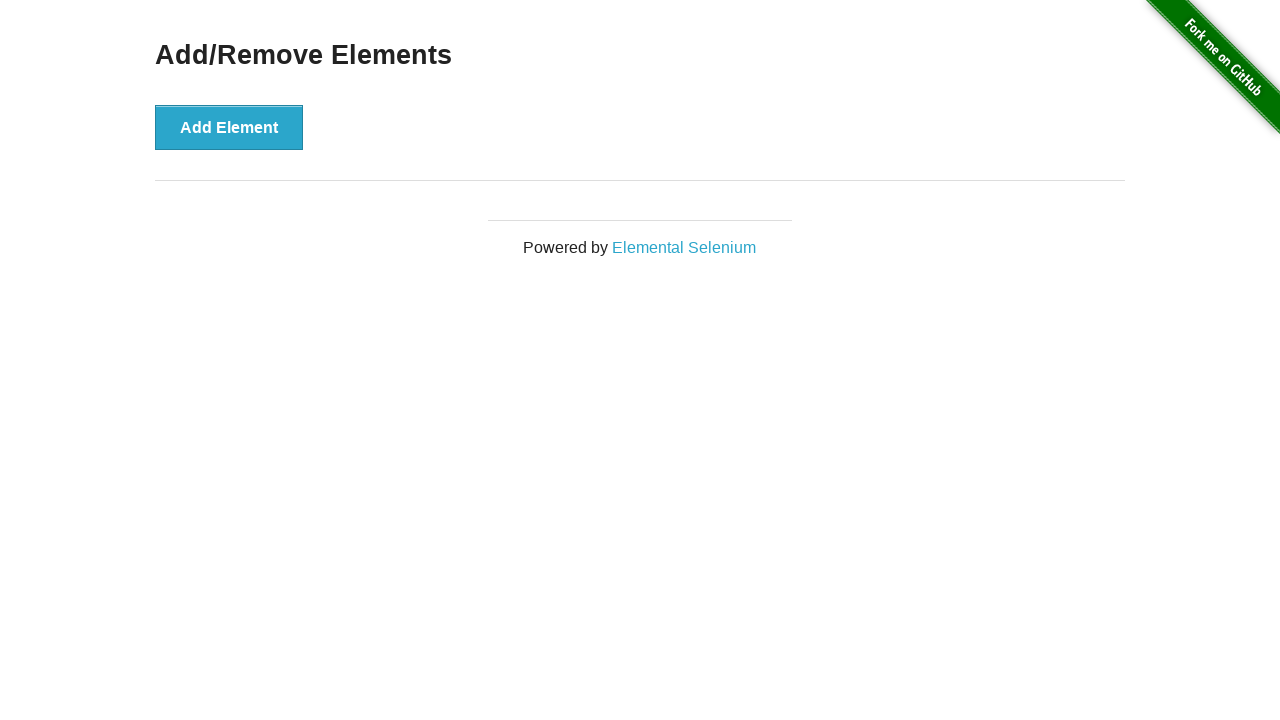